Tests infinite scroll functionality on a quotes website by scrolling down the page multiple times and verifying that new content loads dynamically until the end of the page is reached.

Starting URL: https://quotes.toscrape.com/scroll

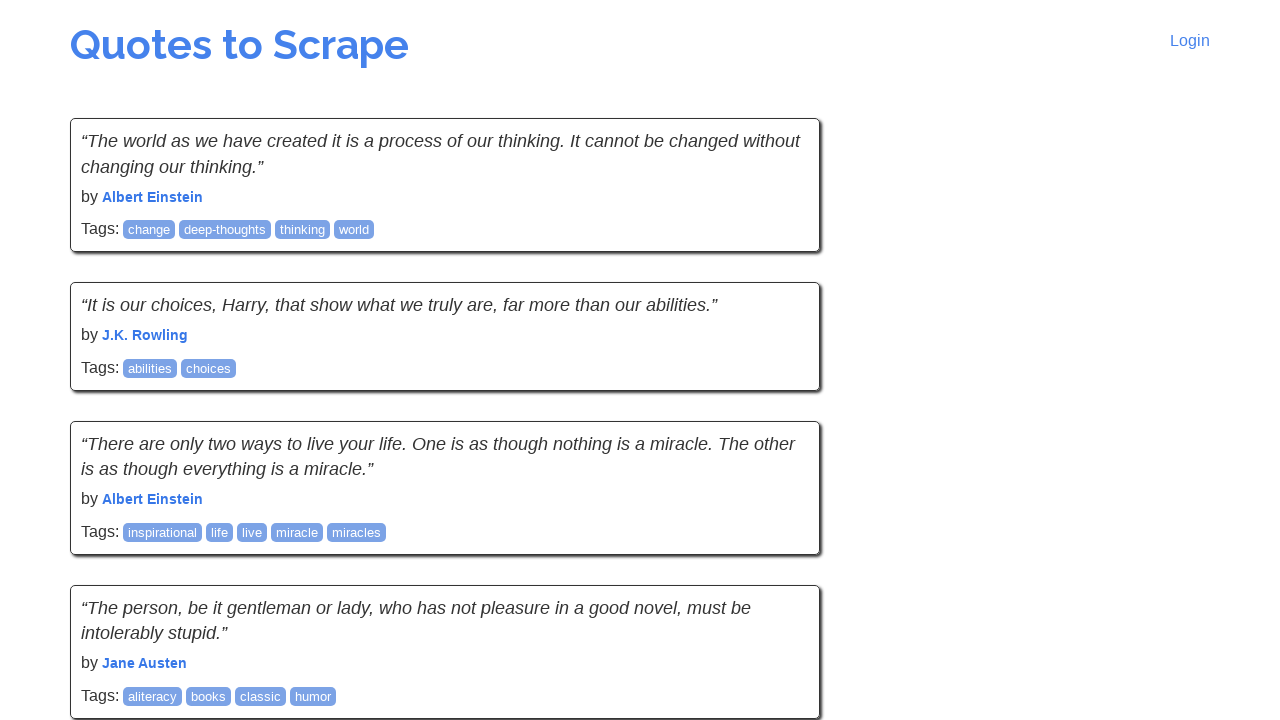

Initial quotes loaded on the page
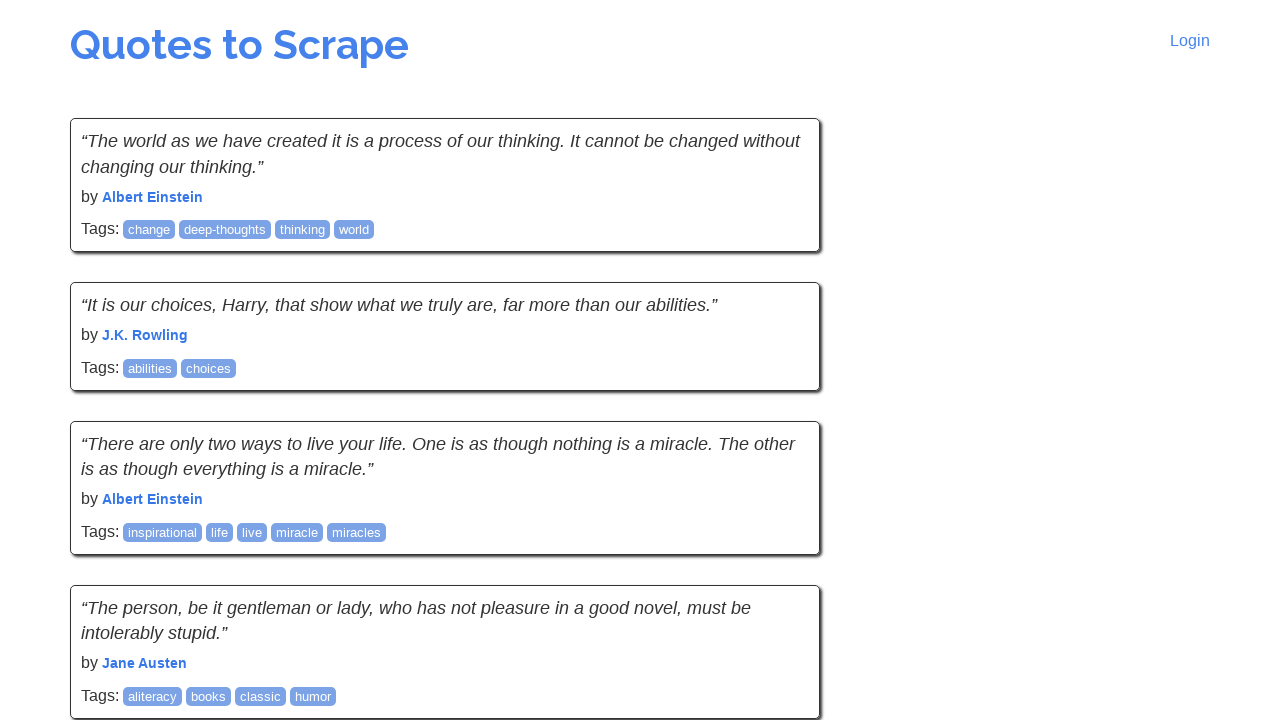

Initial quote count recorded: 10 quotes
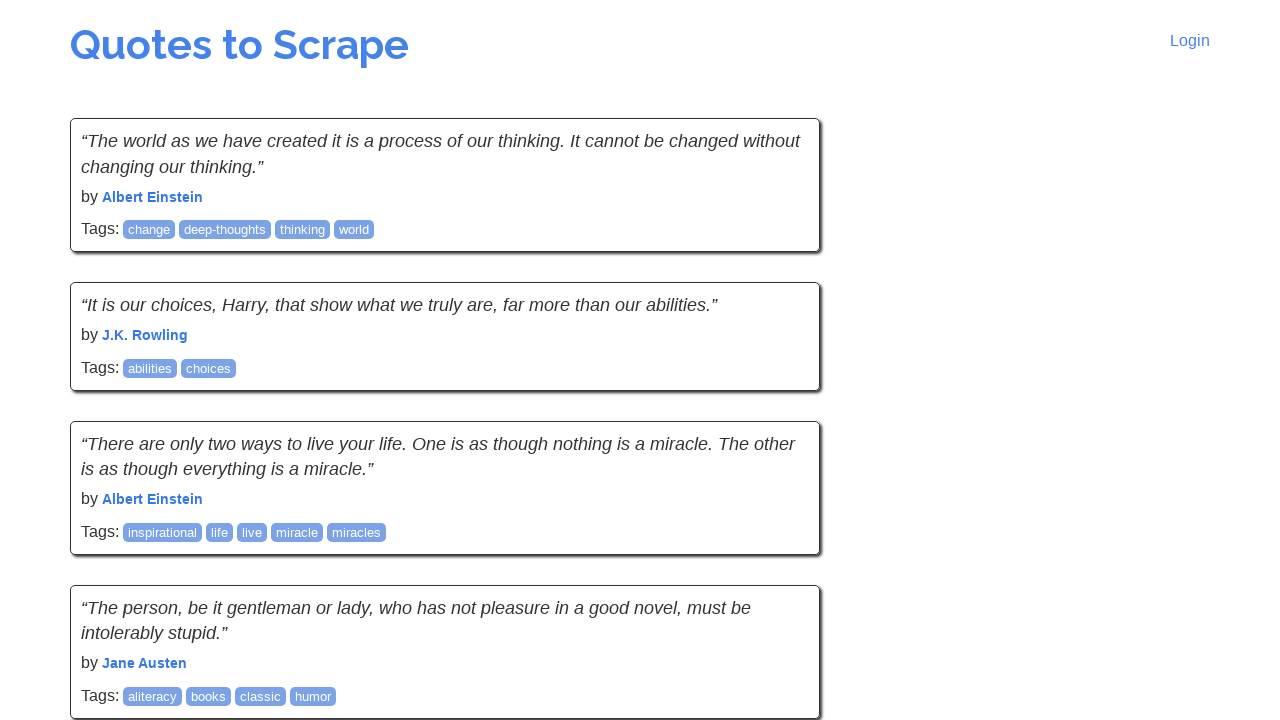

Network became idle
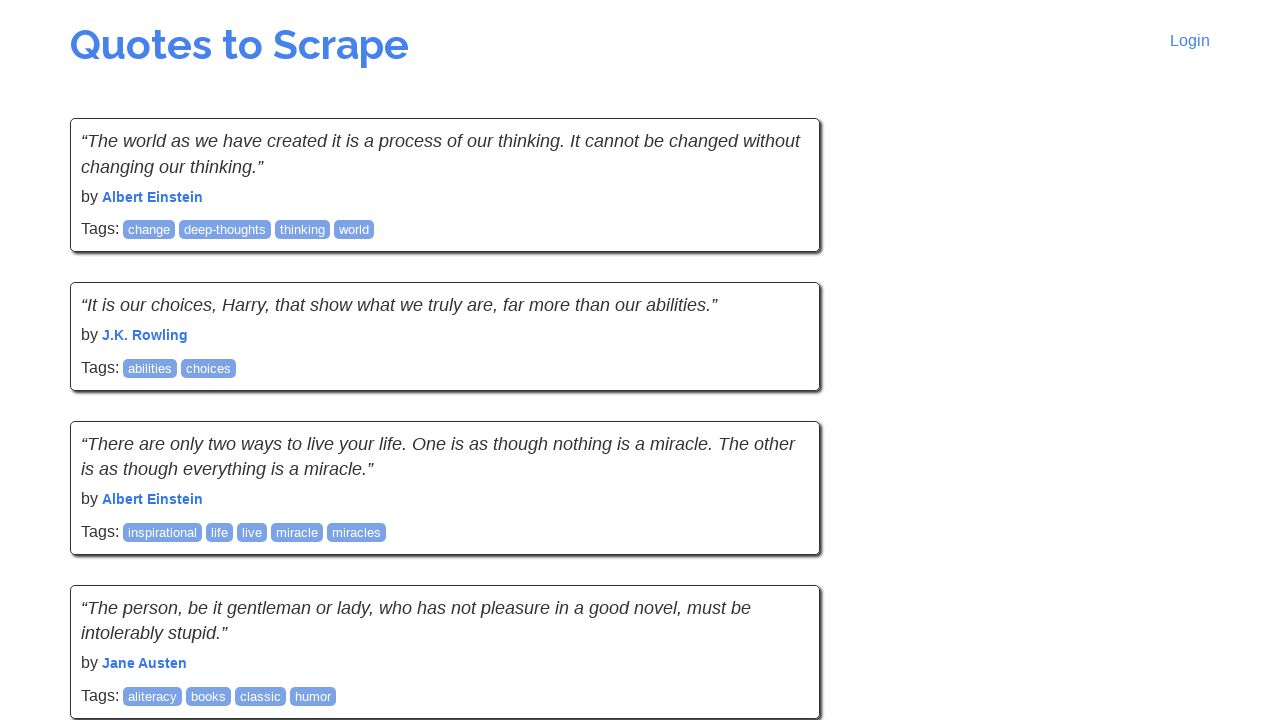

Current scroll position recorded: 0px
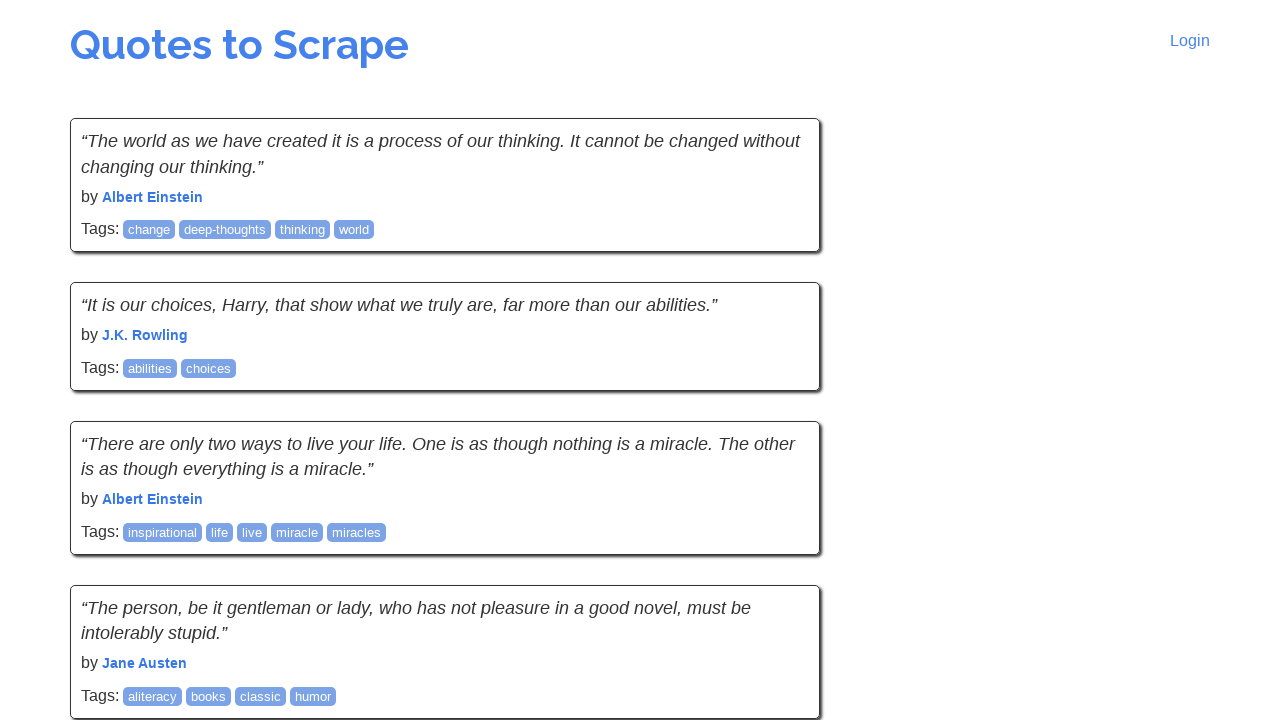

Current page height recorded: 1605px
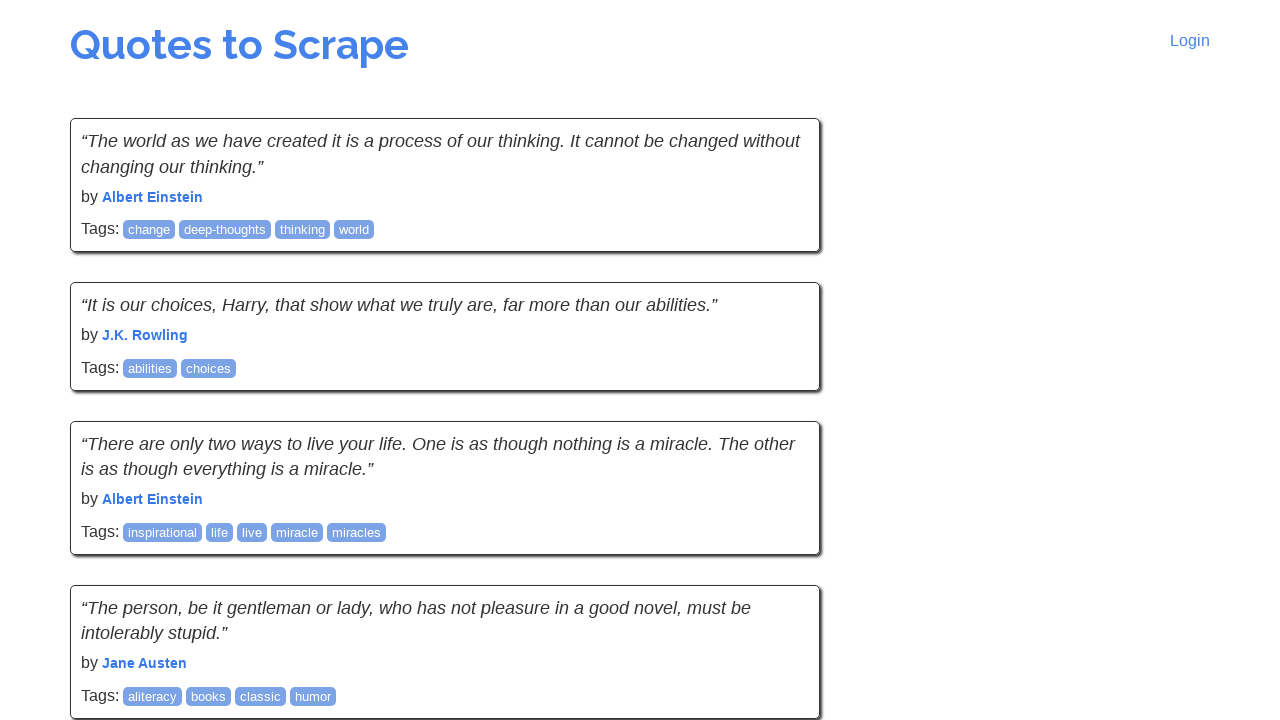

Scrolled down by 895px
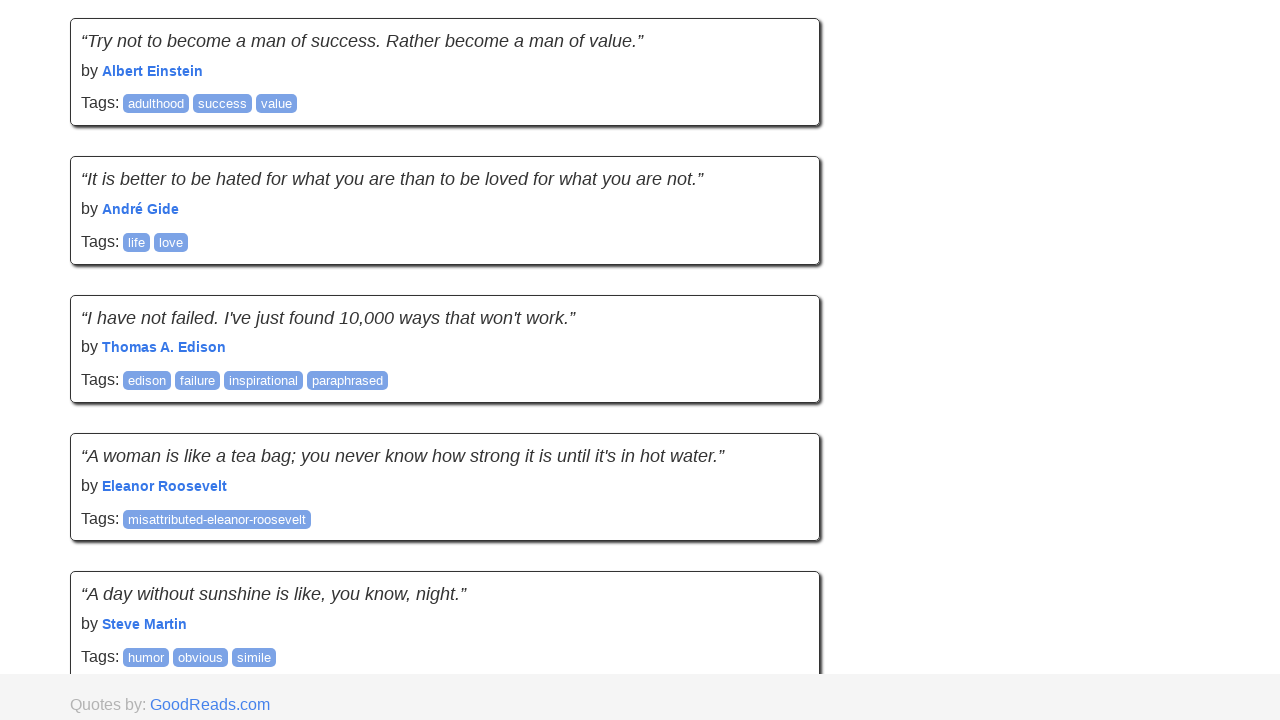

Waited 2 seconds for content to load
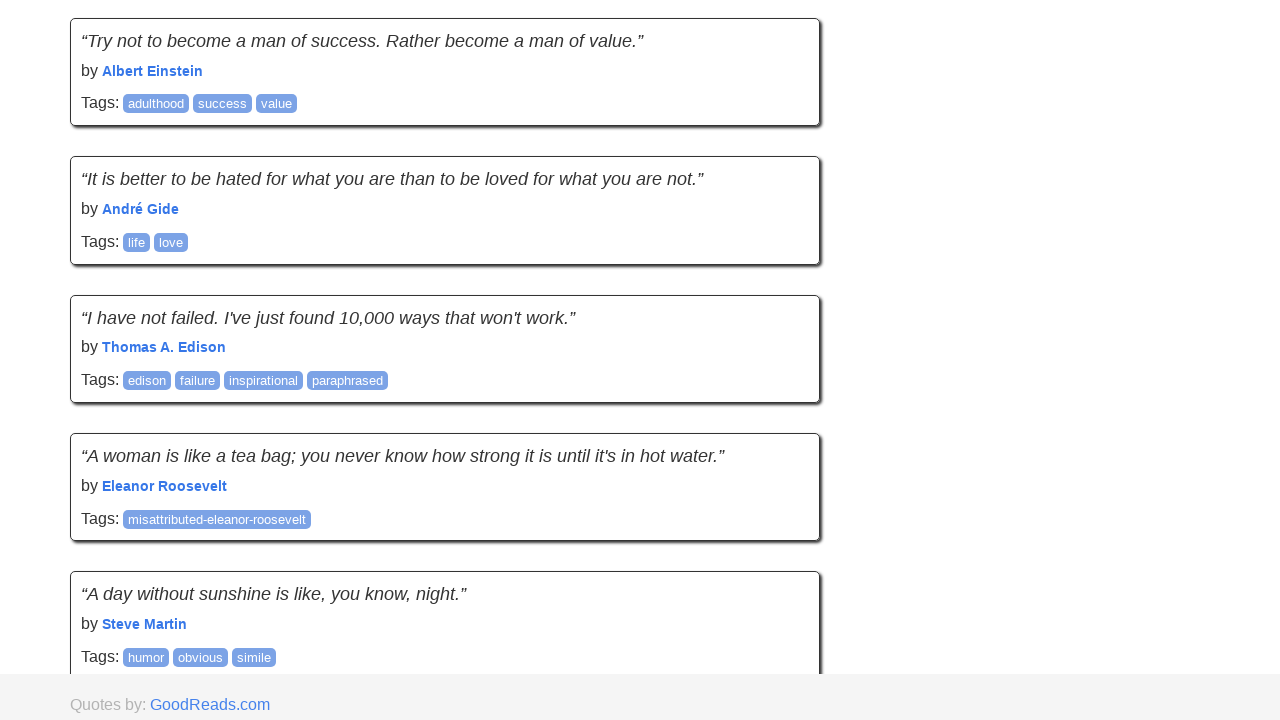

New scroll position: 895px
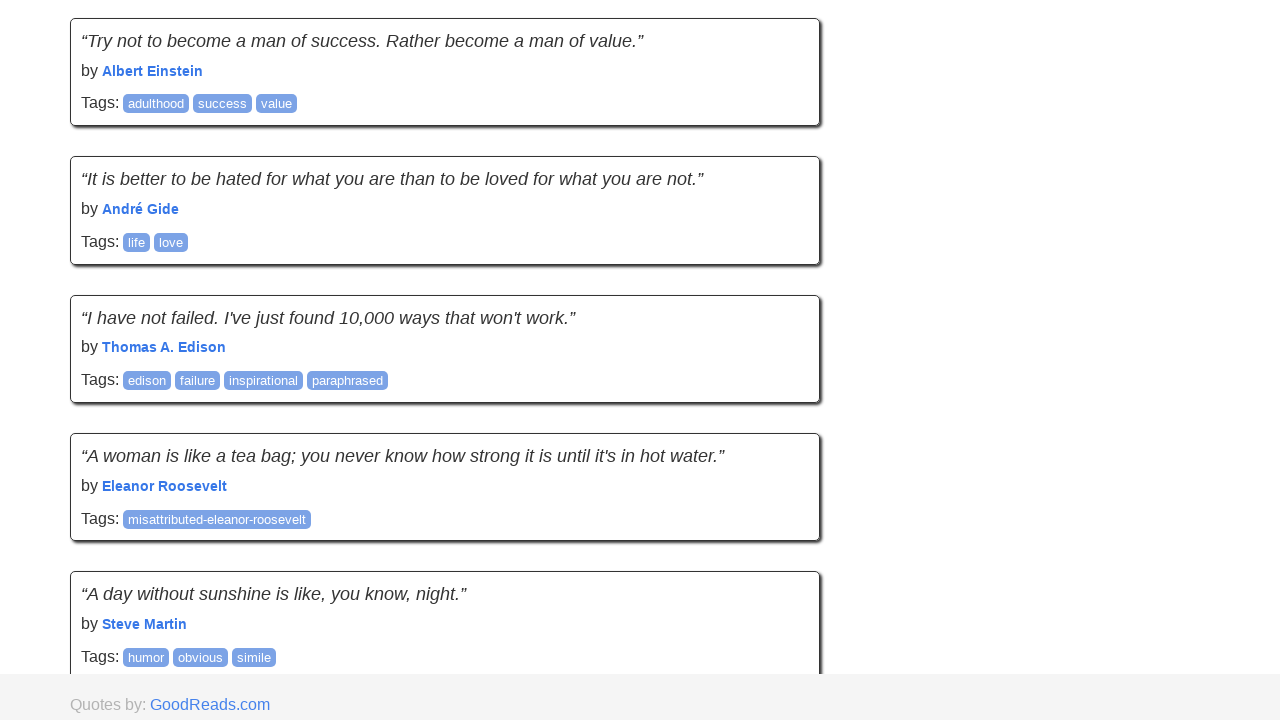

New page height: 1605px
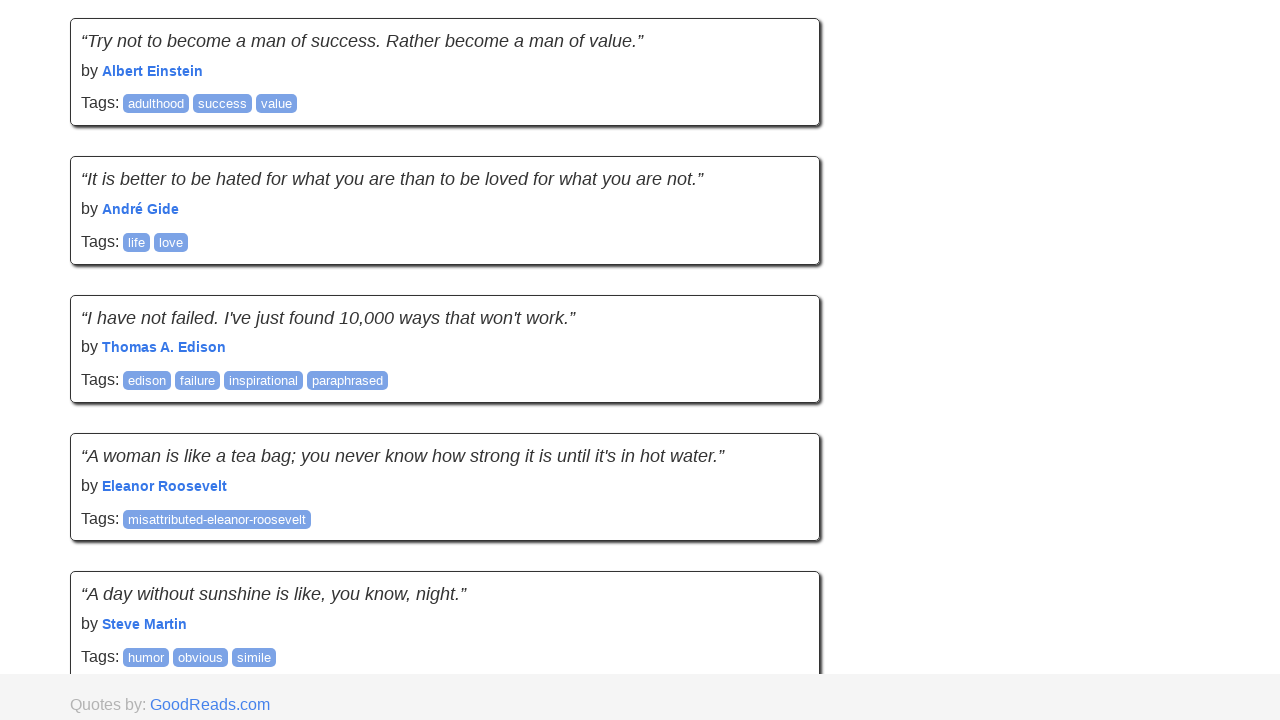

Current quote count: 10 quotes
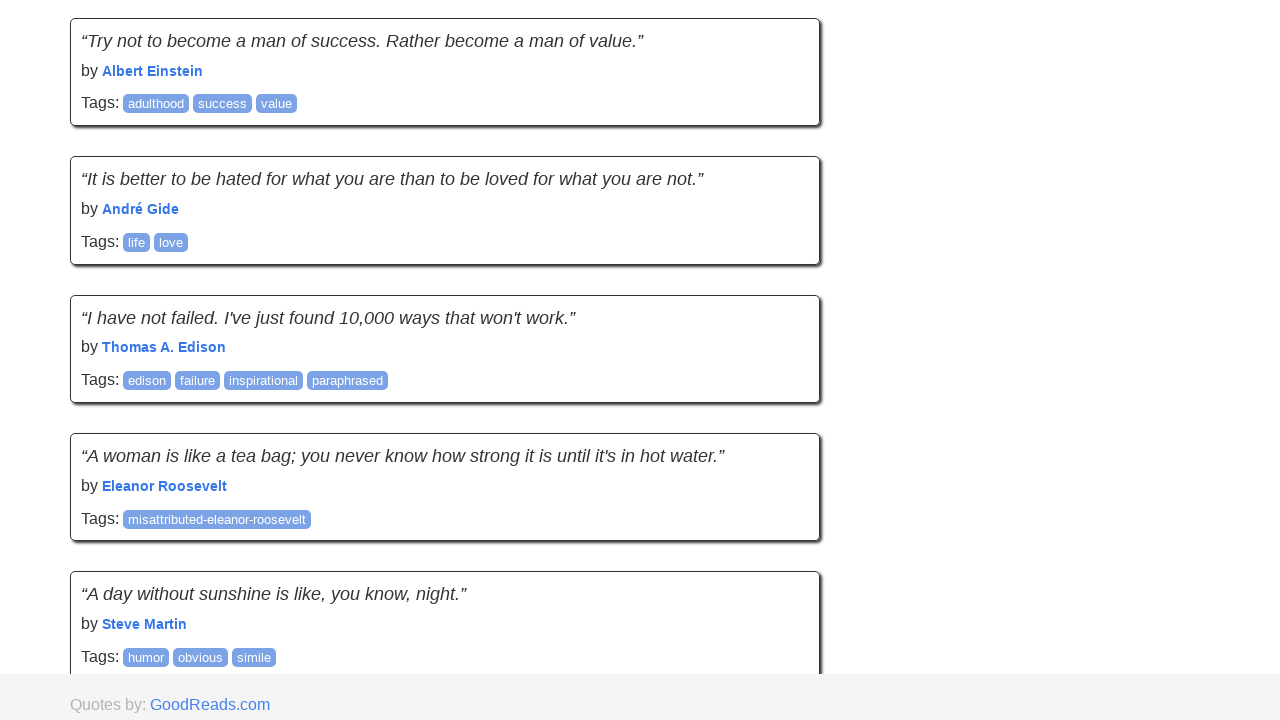

No new content loaded - fail count: 1/5
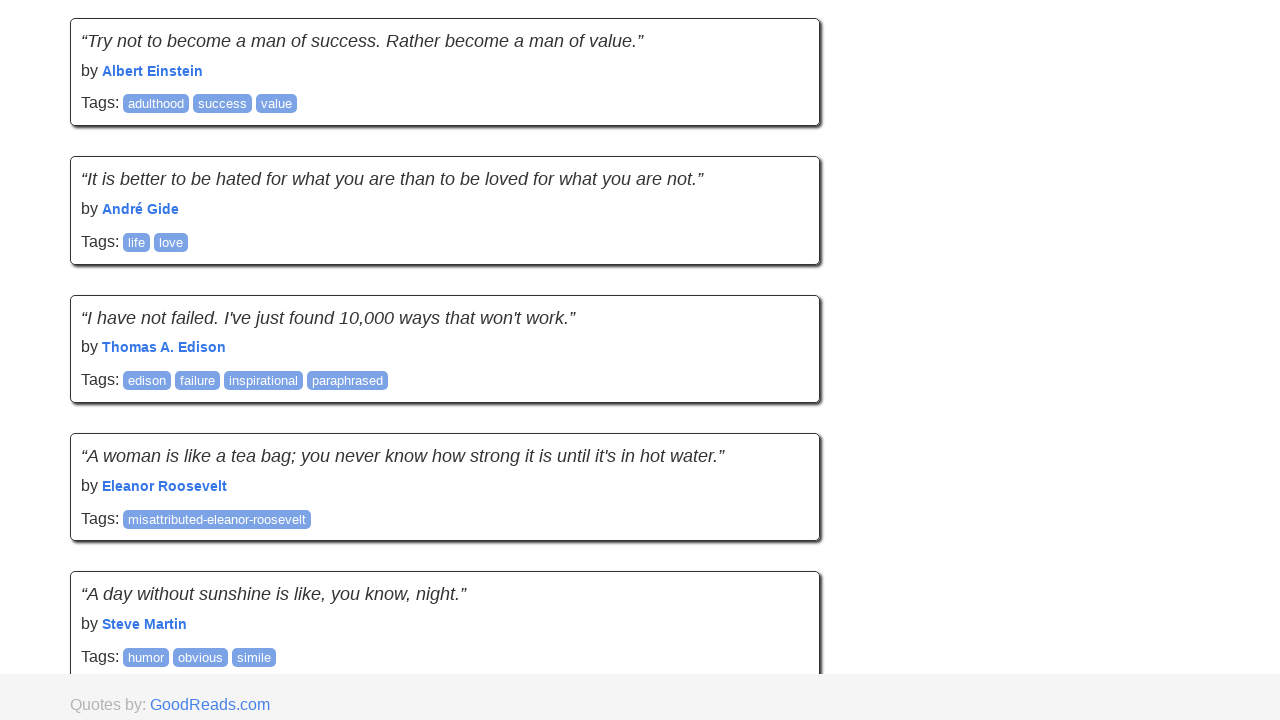

Network became idle
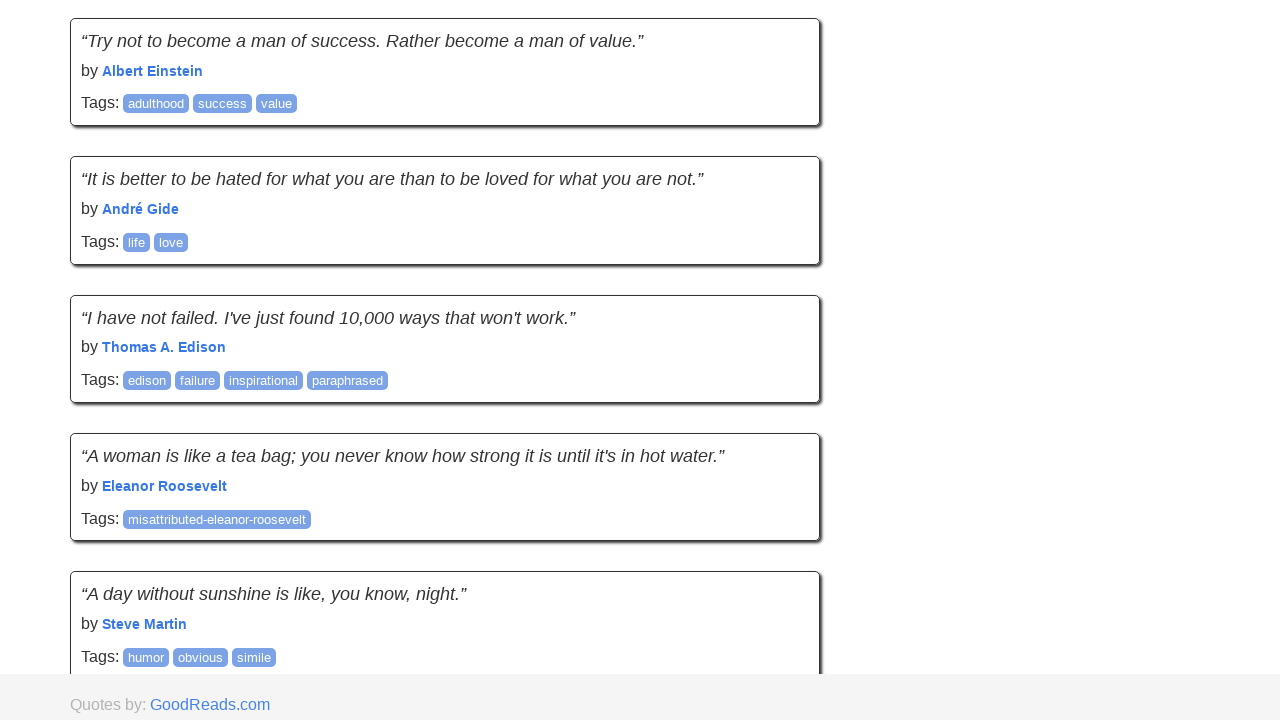

Current scroll position recorded: 895px
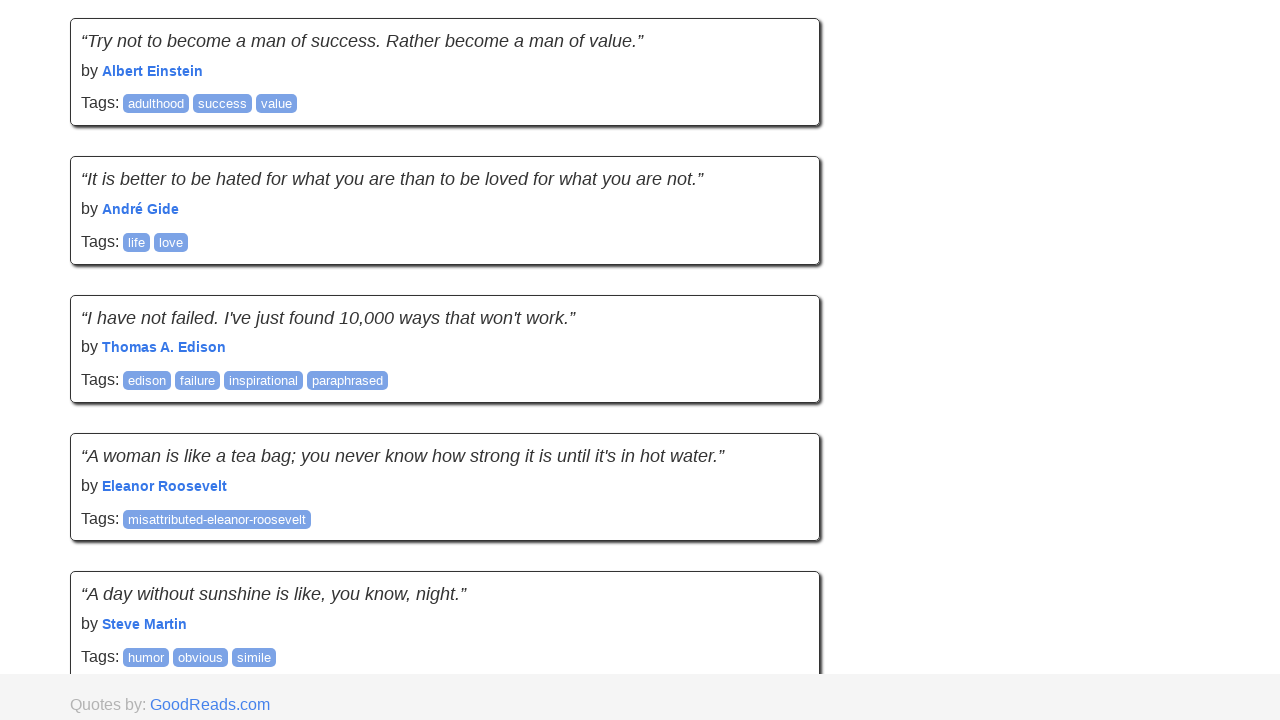

Current page height recorded: 1605px
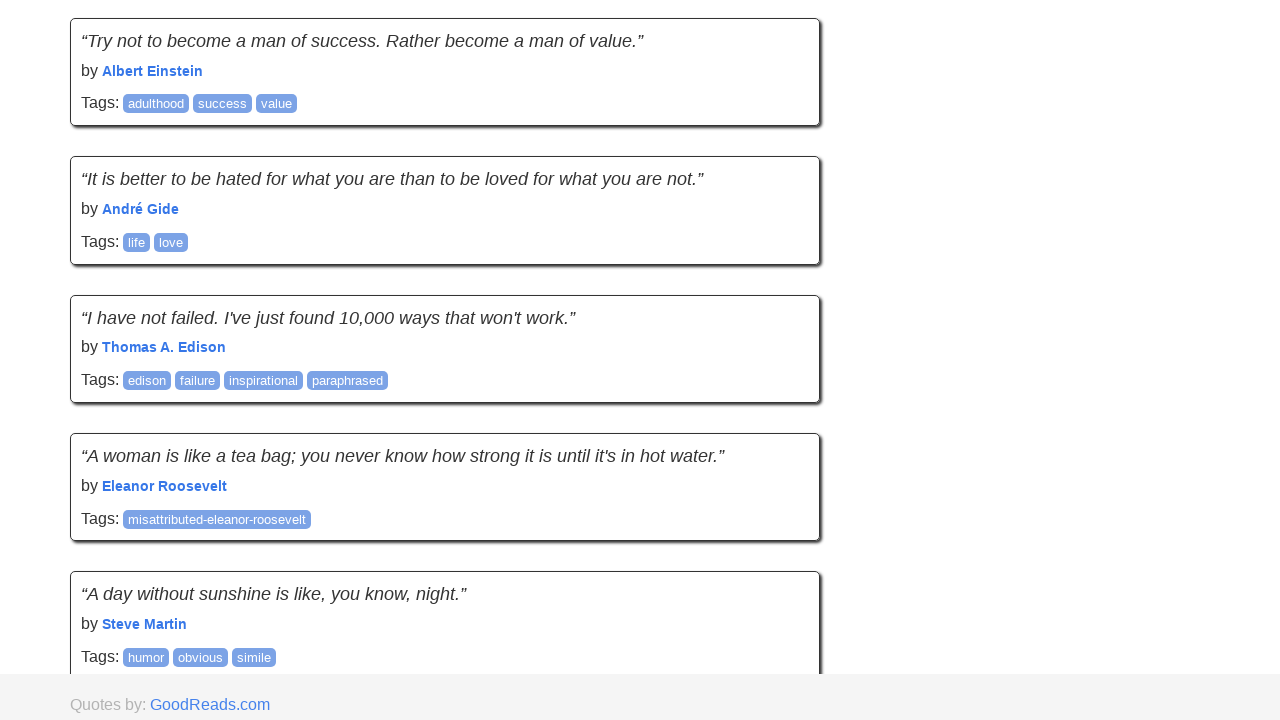

Scrolled down by 895px
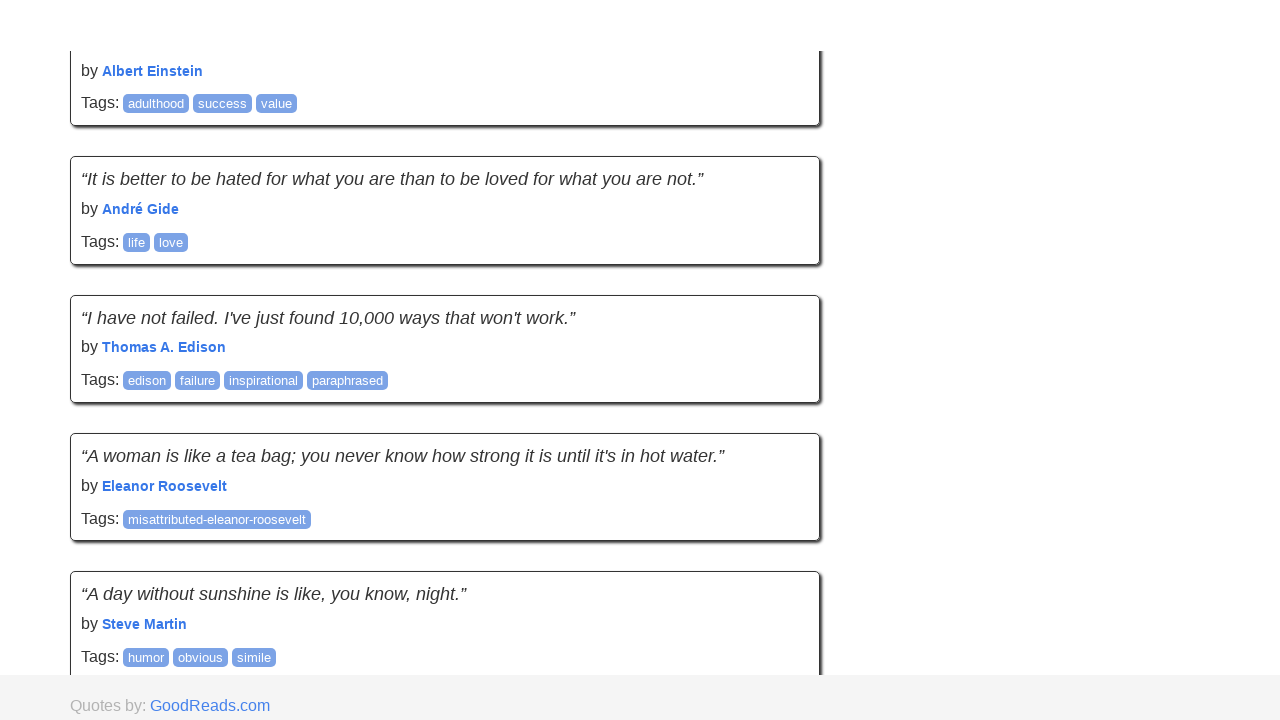

Waited 2 seconds for content to load
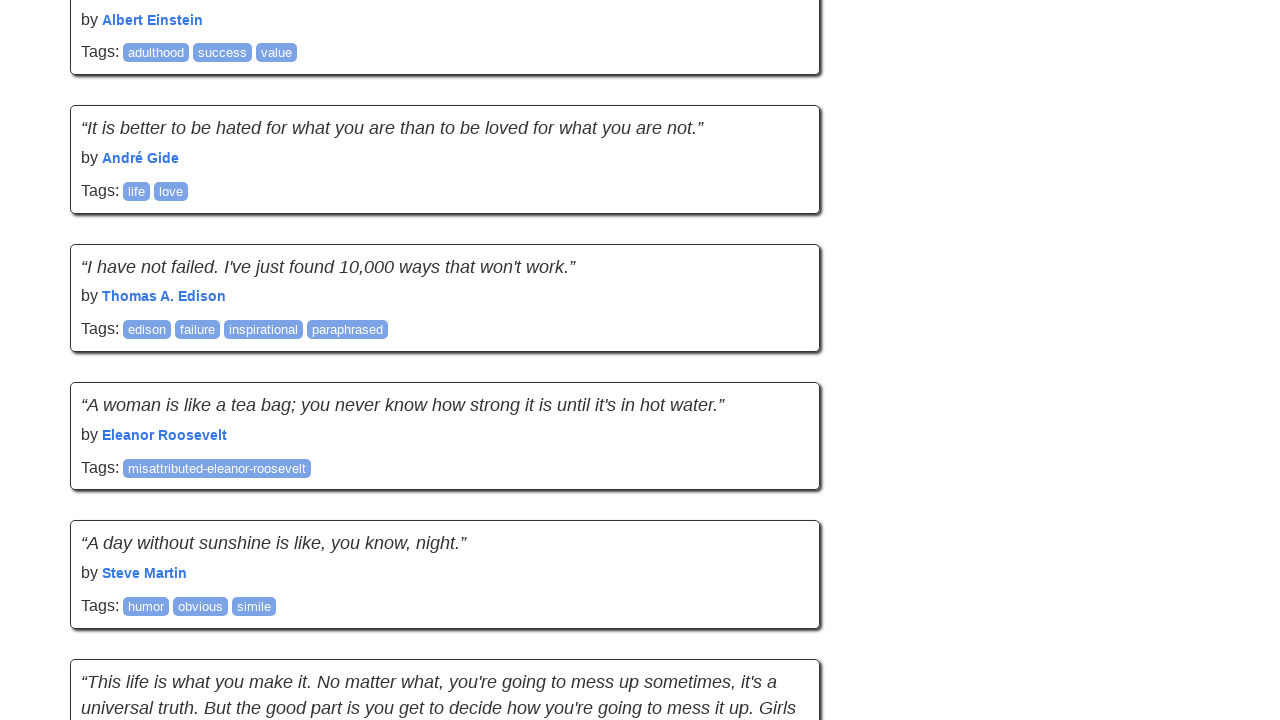

New scroll position: 946px
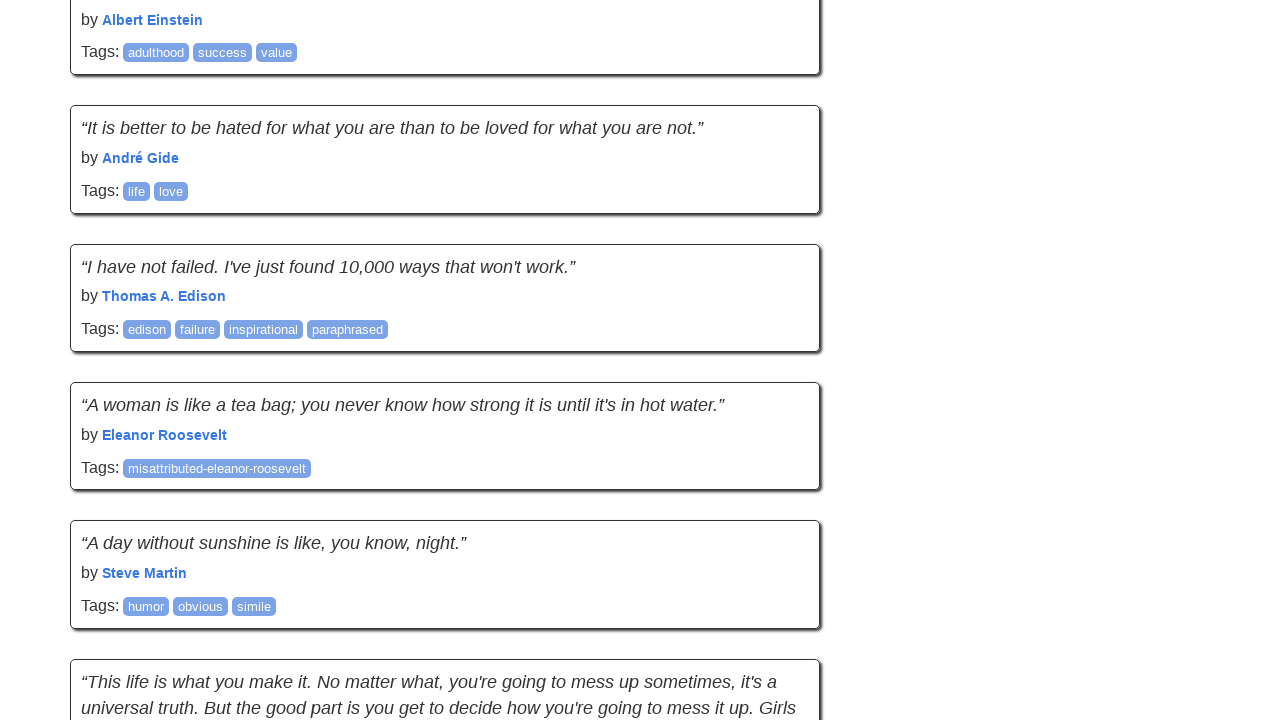

New page height: 3554px
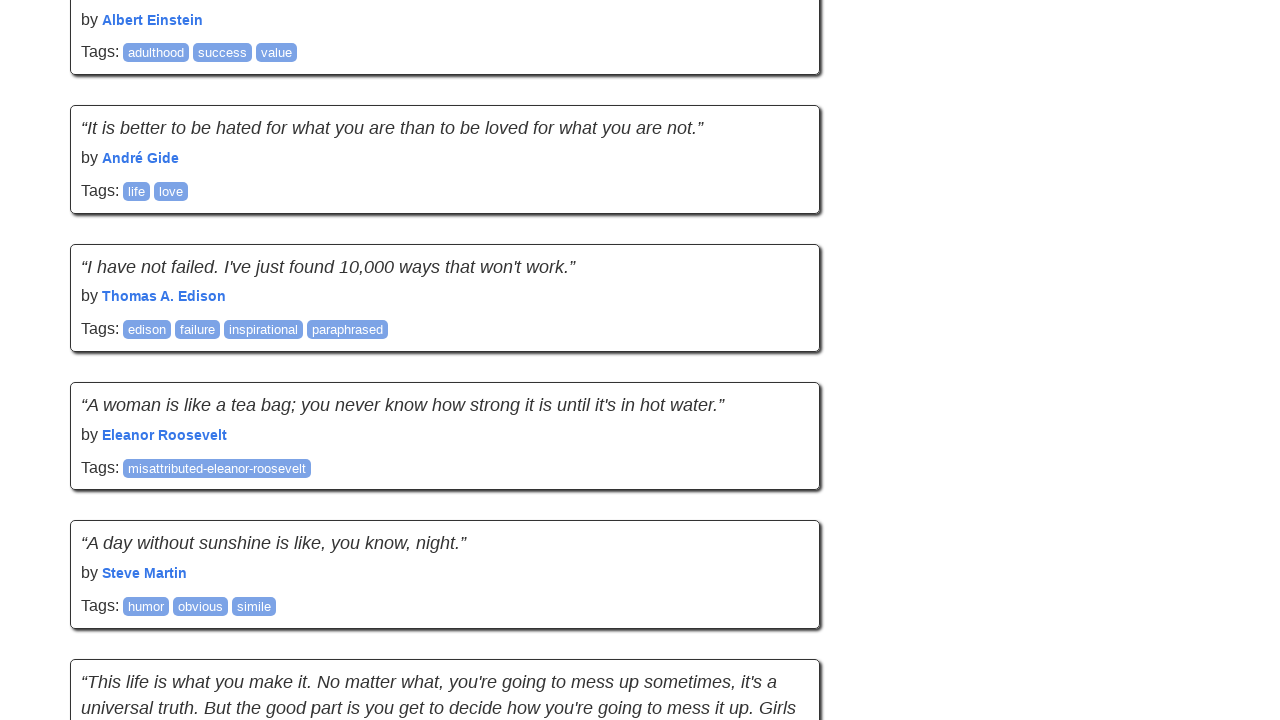

Current quote count: 20 quotes
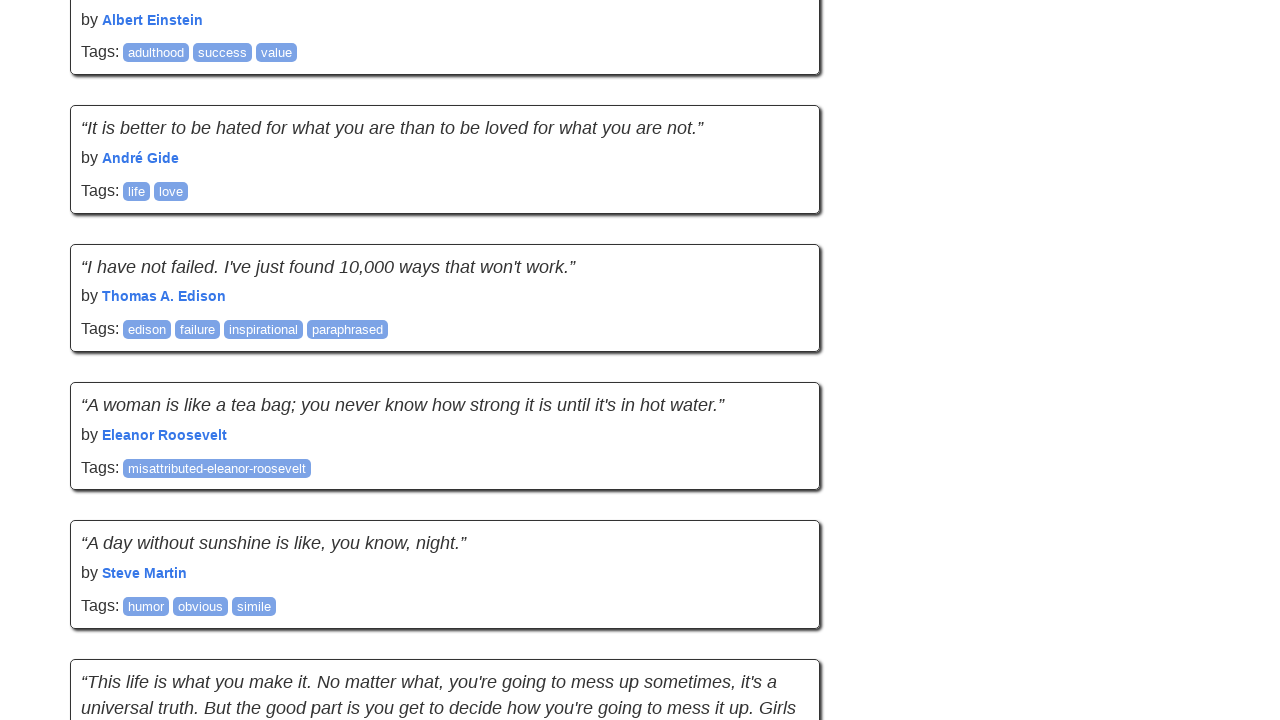

New content loaded - fail count reset, new quote count: 20
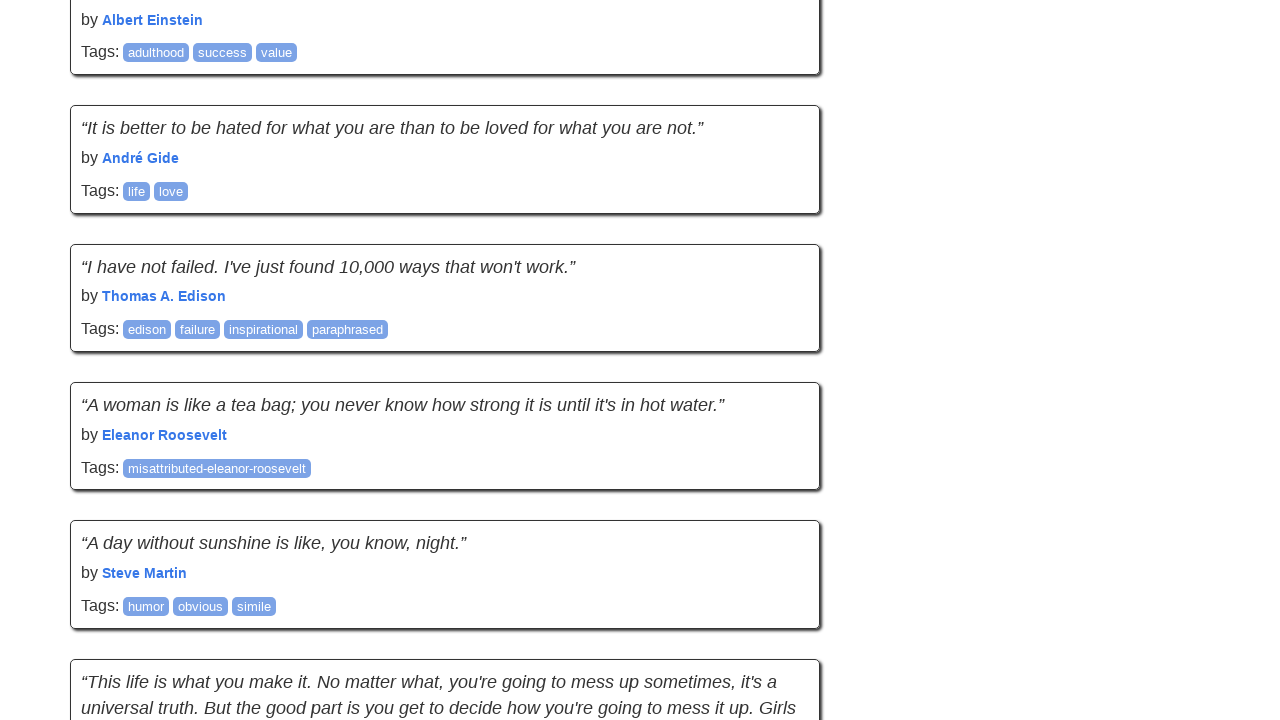

Network became idle
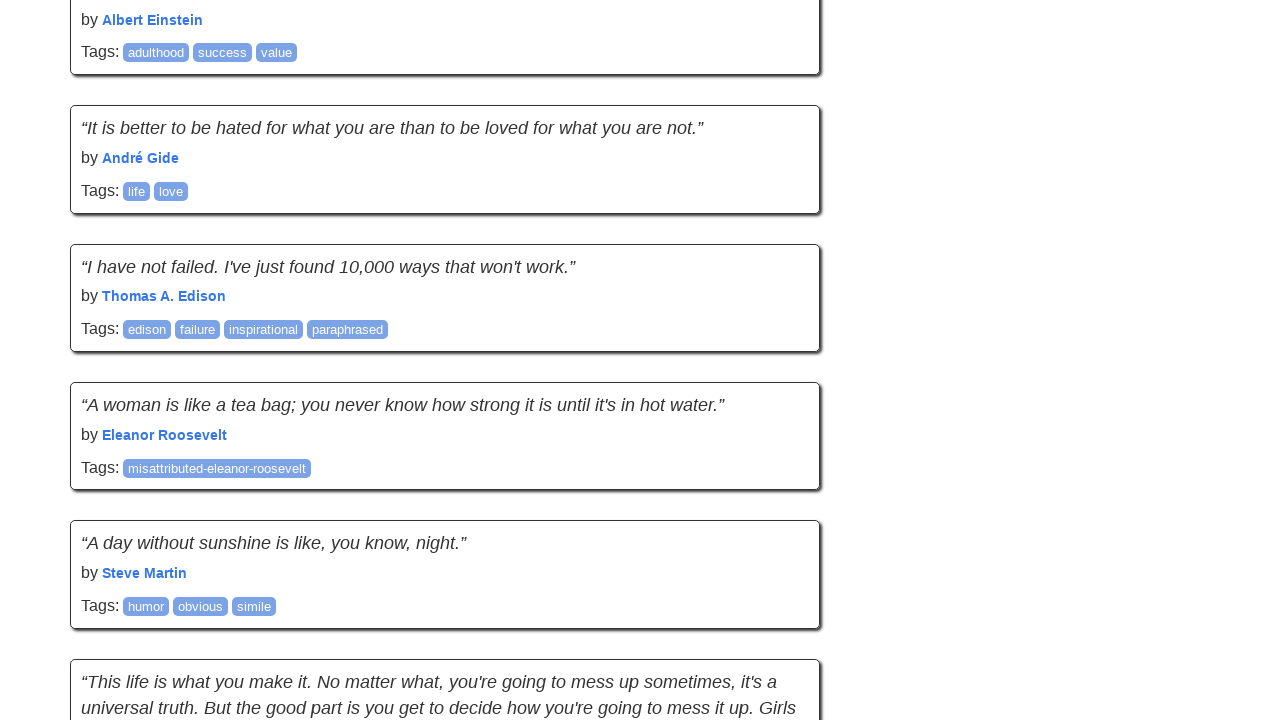

Current scroll position recorded: 946px
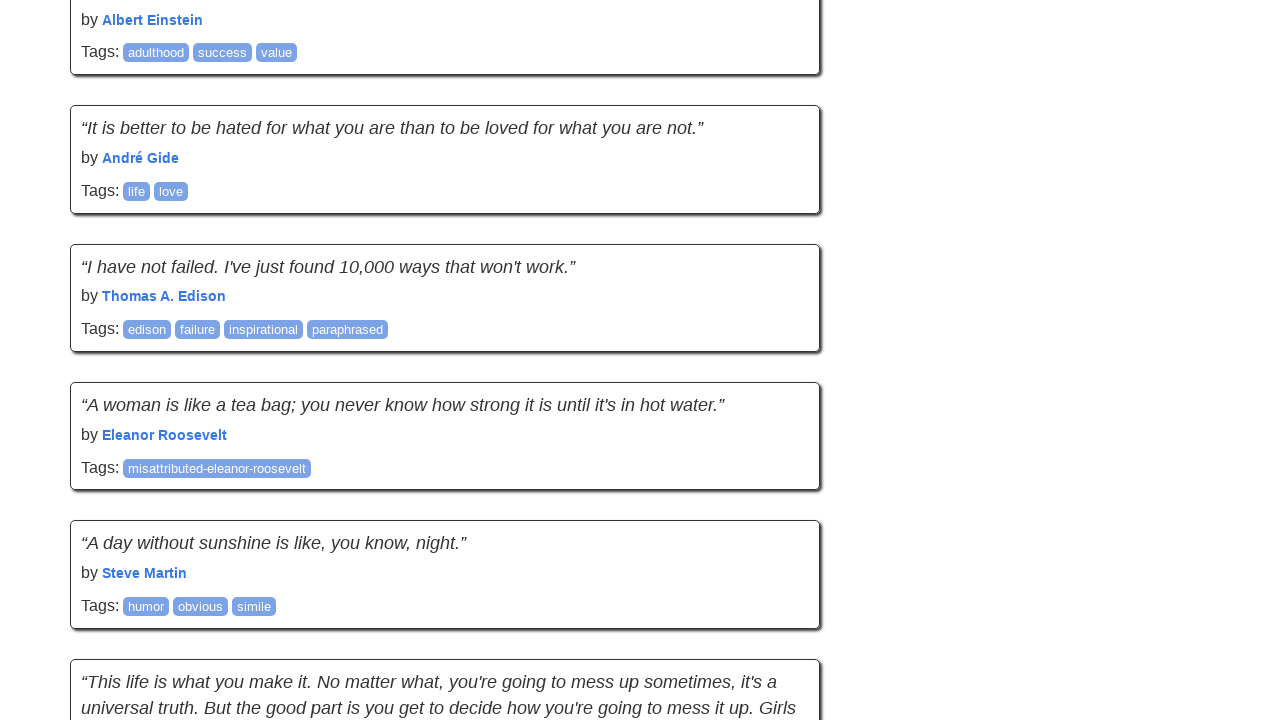

Current page height recorded: 3554px
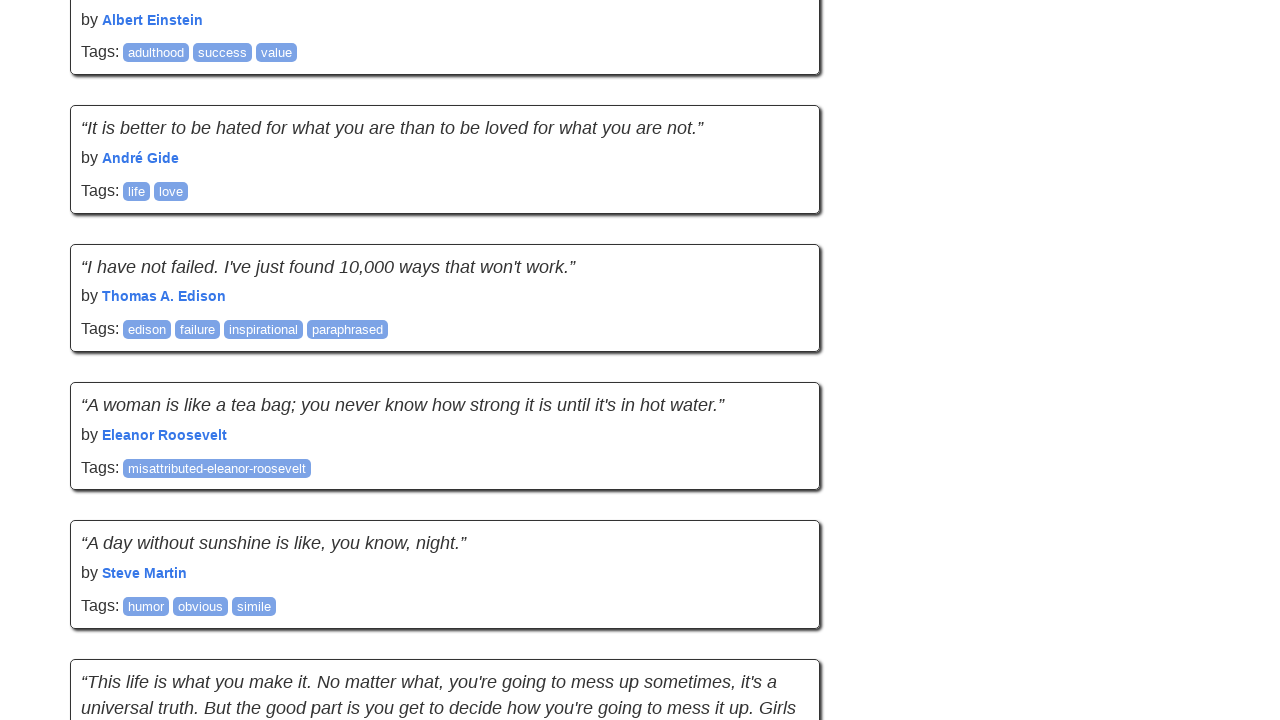

Scrolled down by 895px
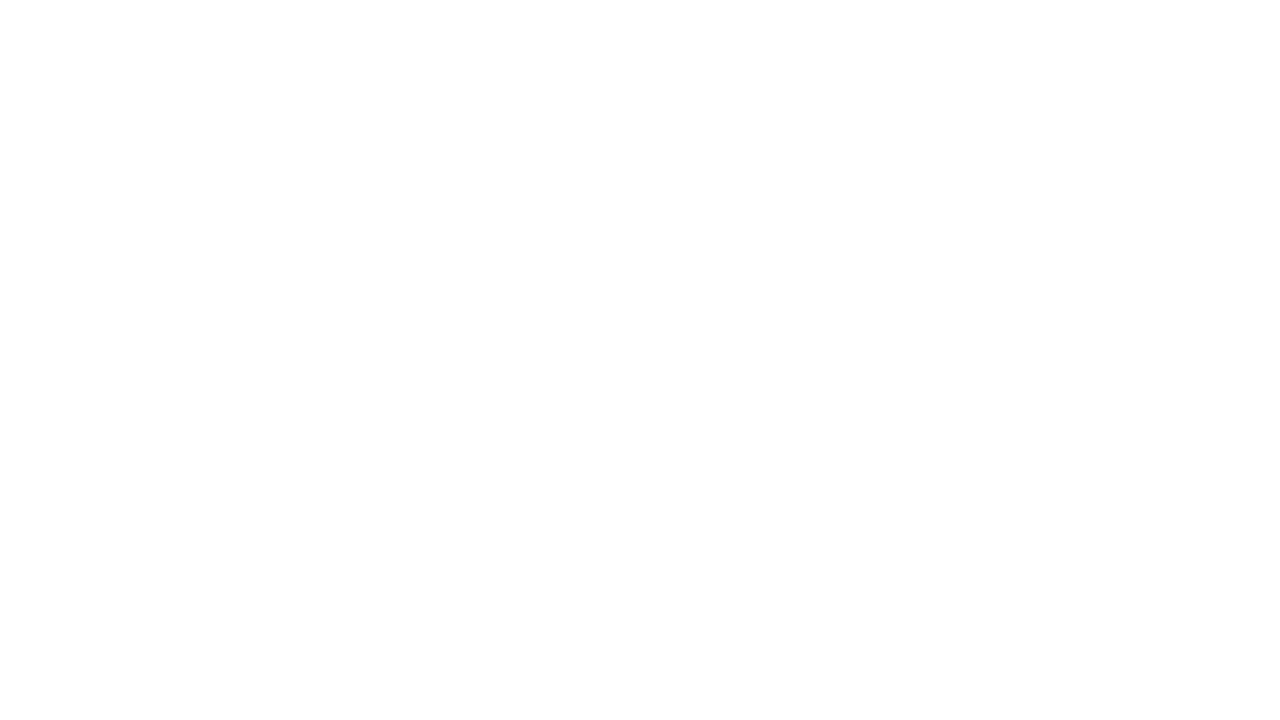

Waited 2 seconds for content to load
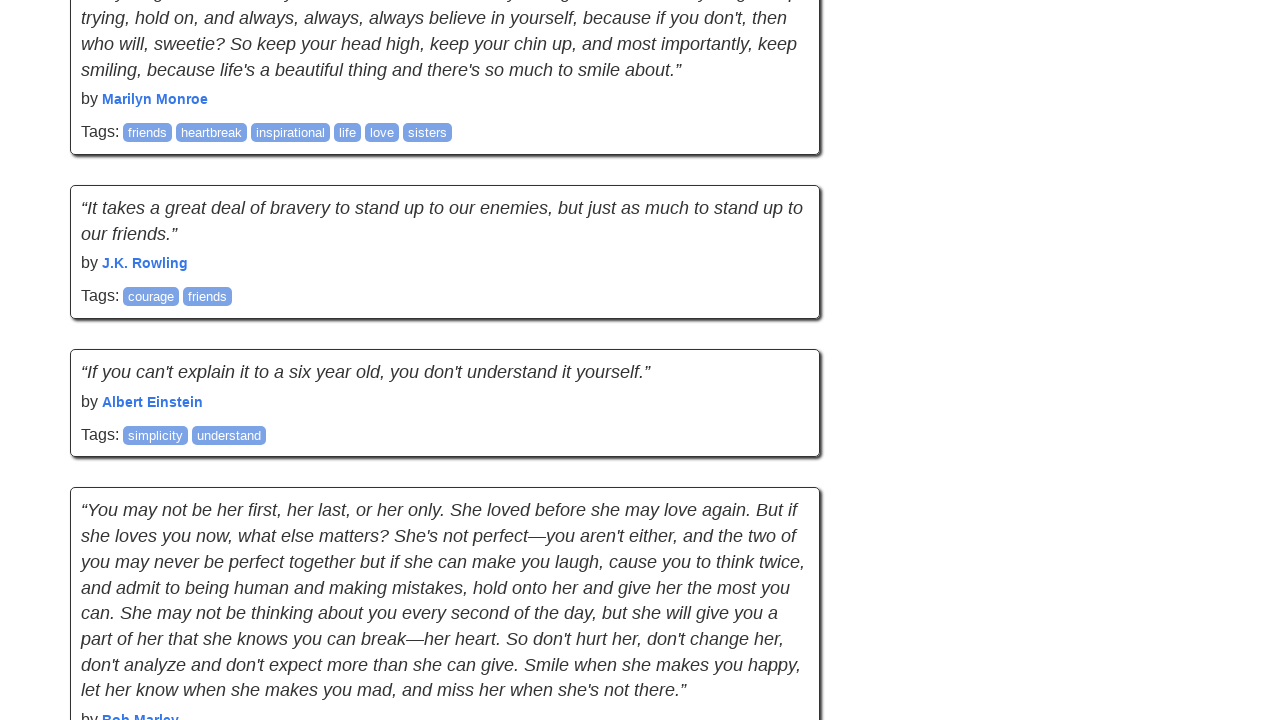

New scroll position: 1841px
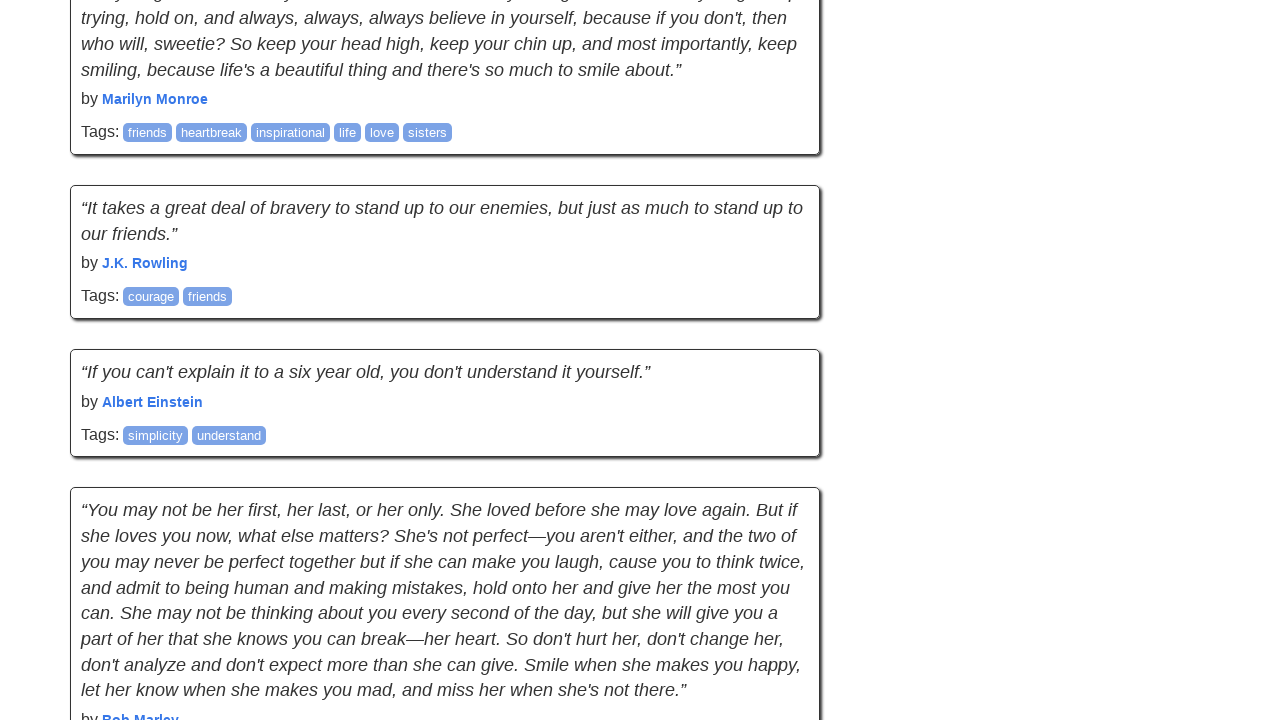

New page height: 3554px
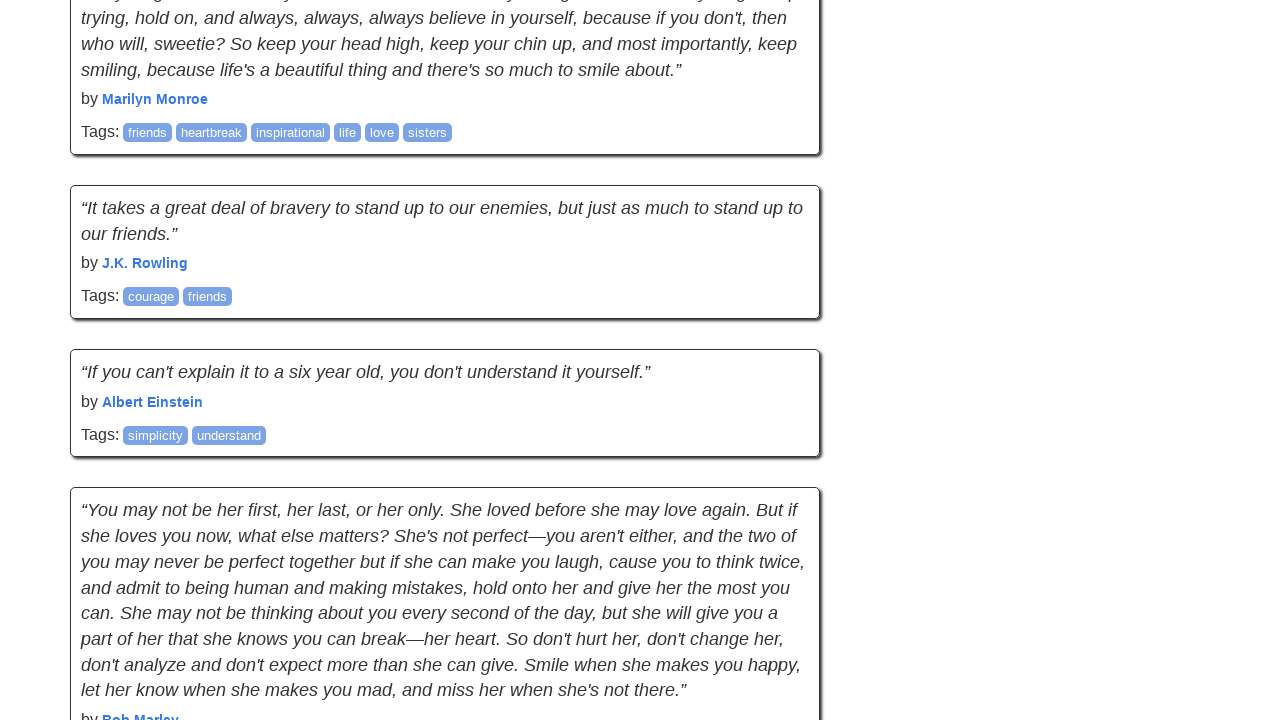

Current quote count: 20 quotes
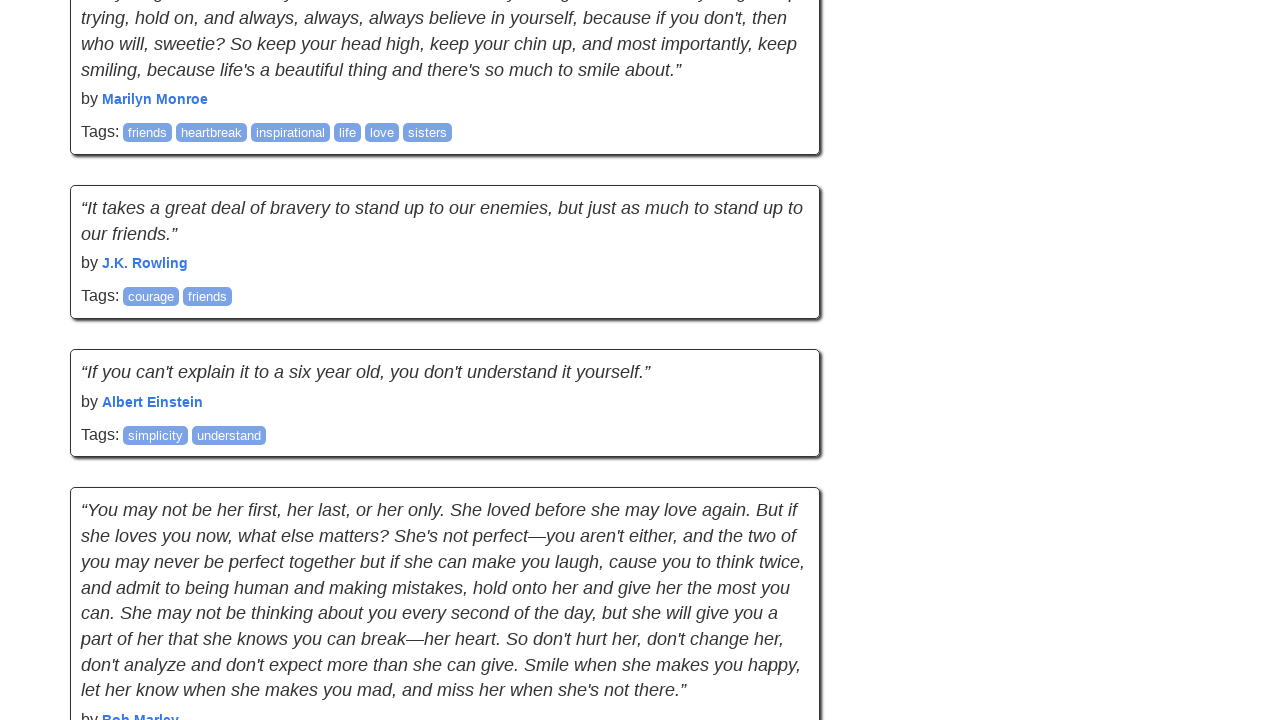

No new content loaded - fail count: 1/5
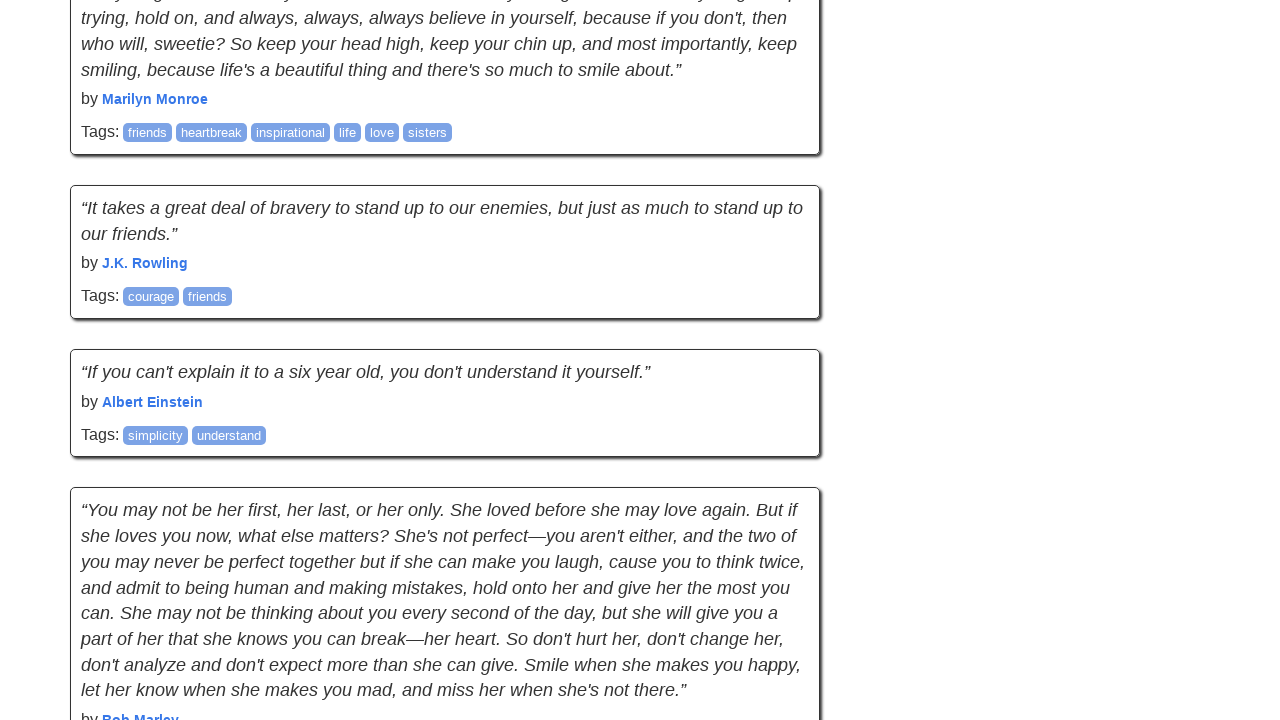

Network became idle
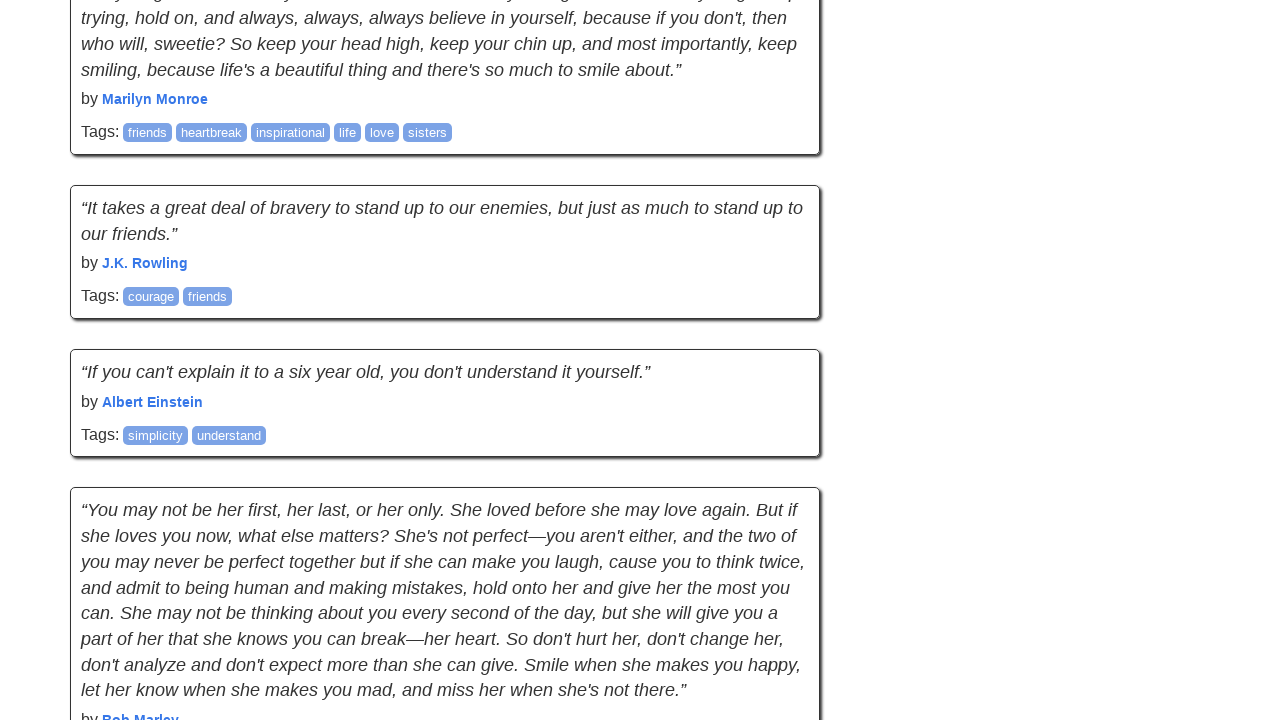

Current scroll position recorded: 1841px
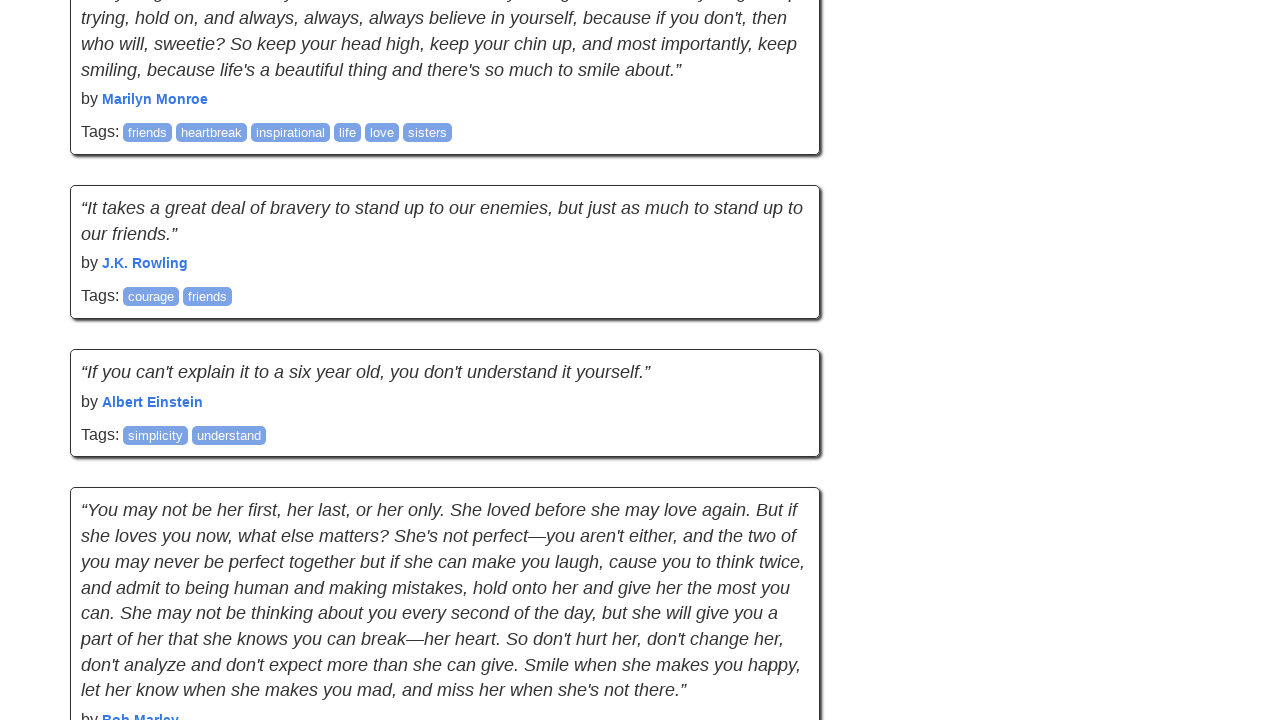

Current page height recorded: 3554px
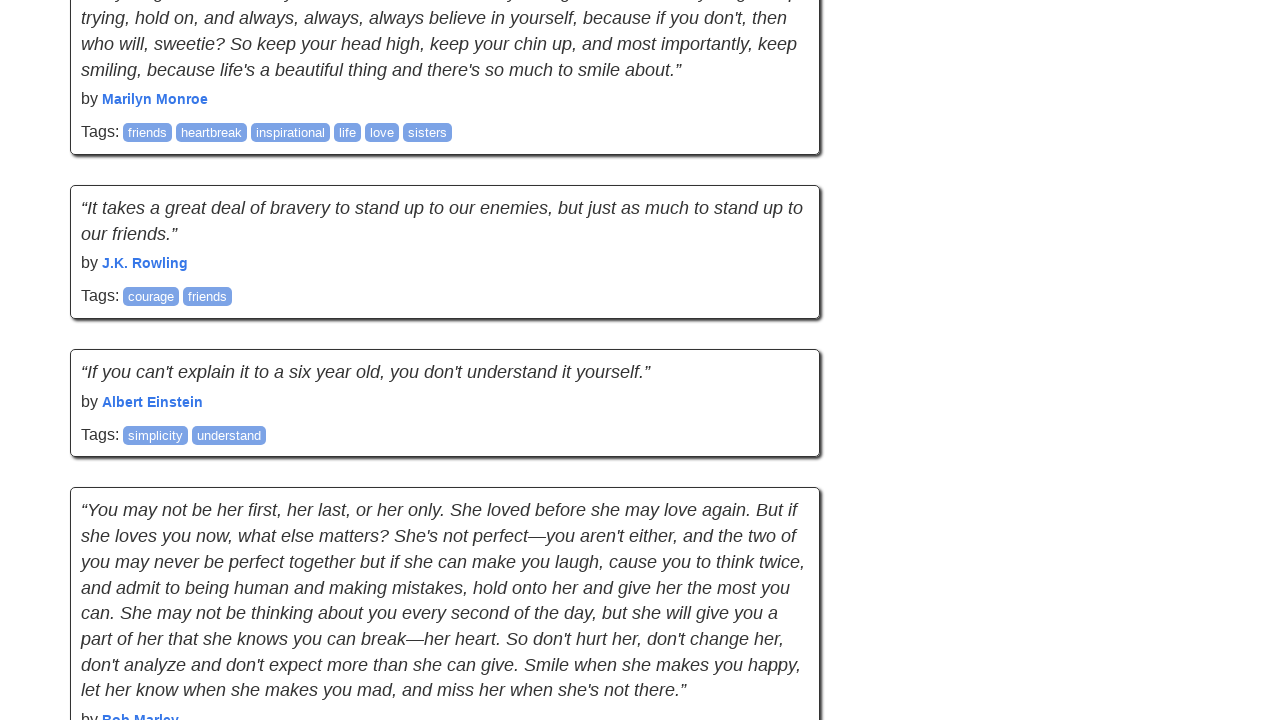

Scrolled down by 895px
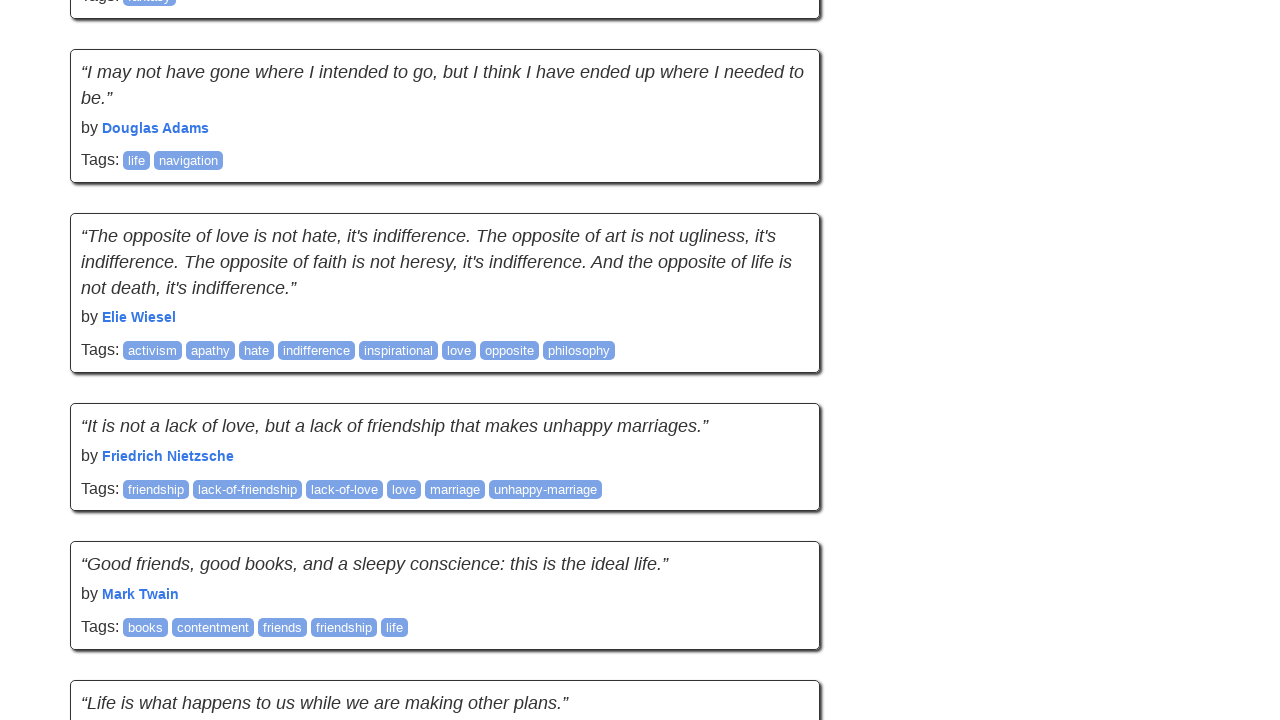

Waited 2 seconds for content to load
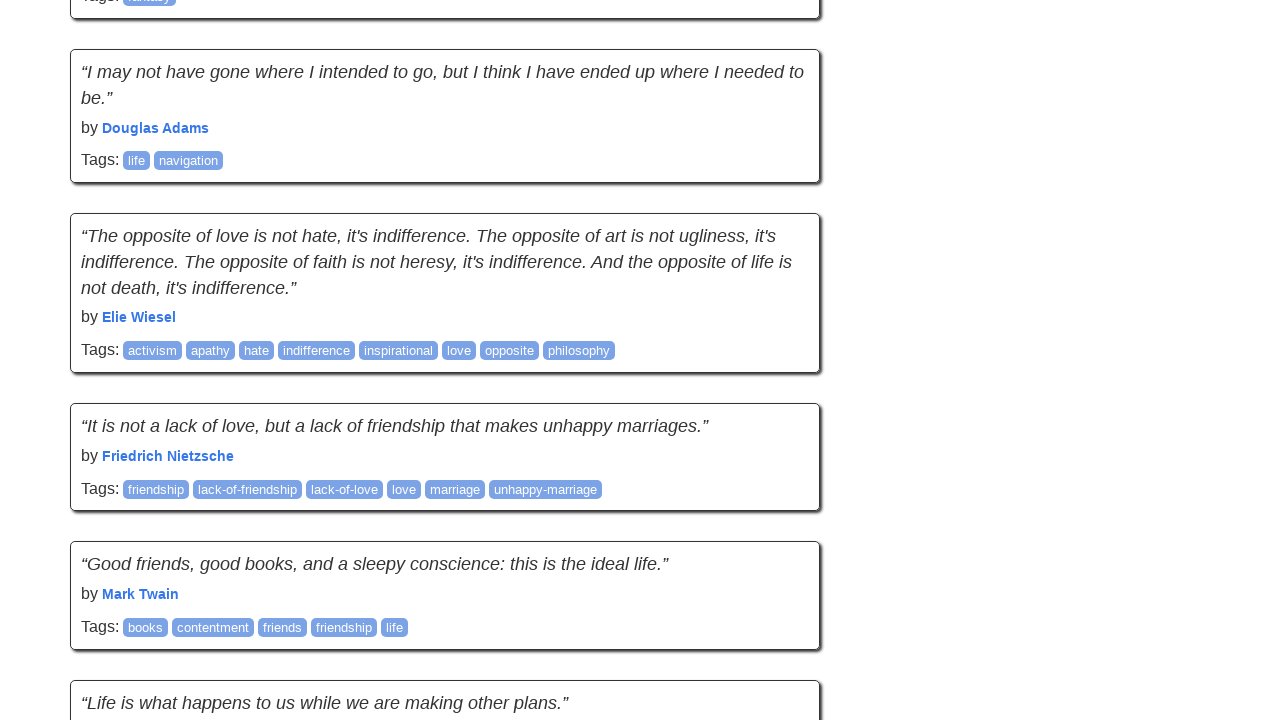

New scroll position: 2736px
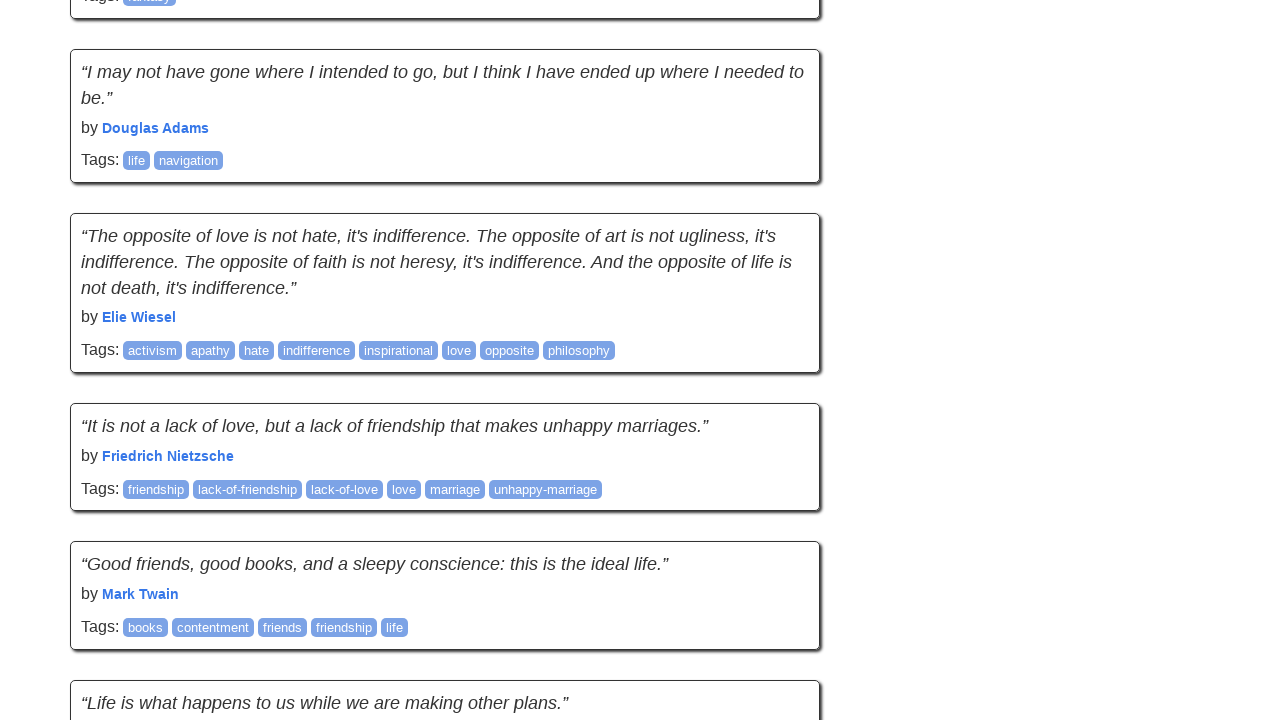

New page height: 3554px
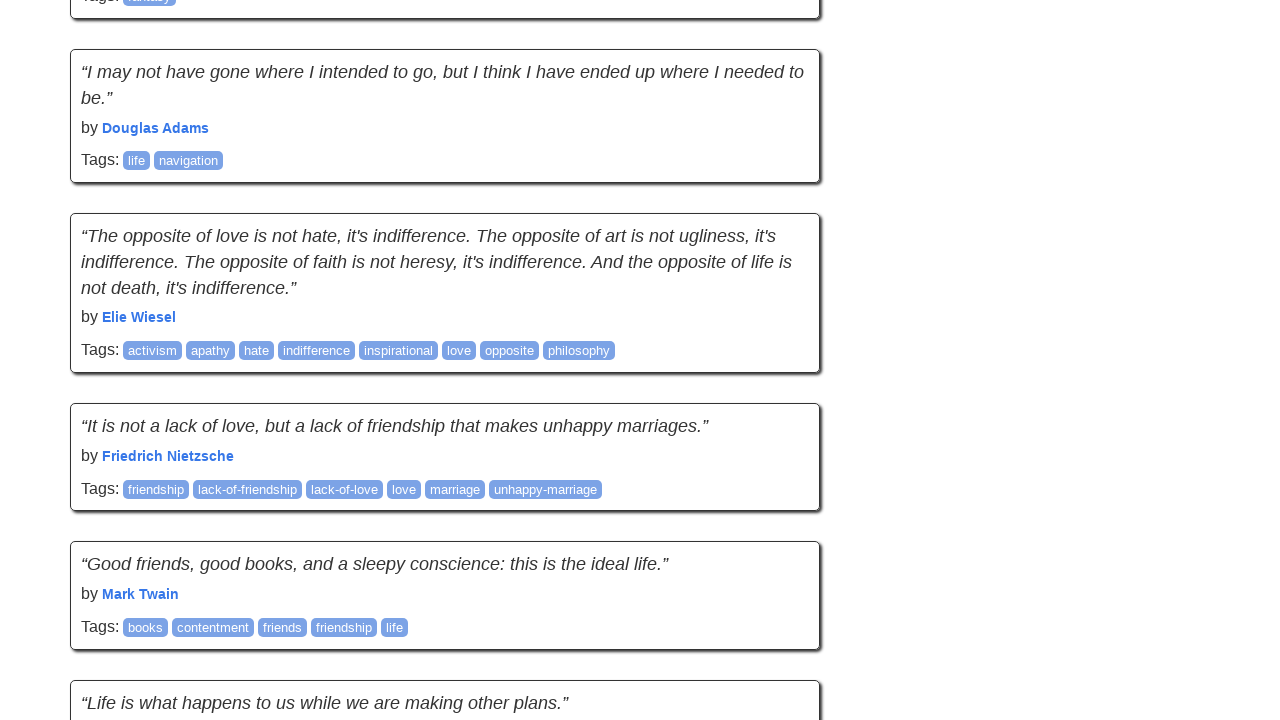

Current quote count: 20 quotes
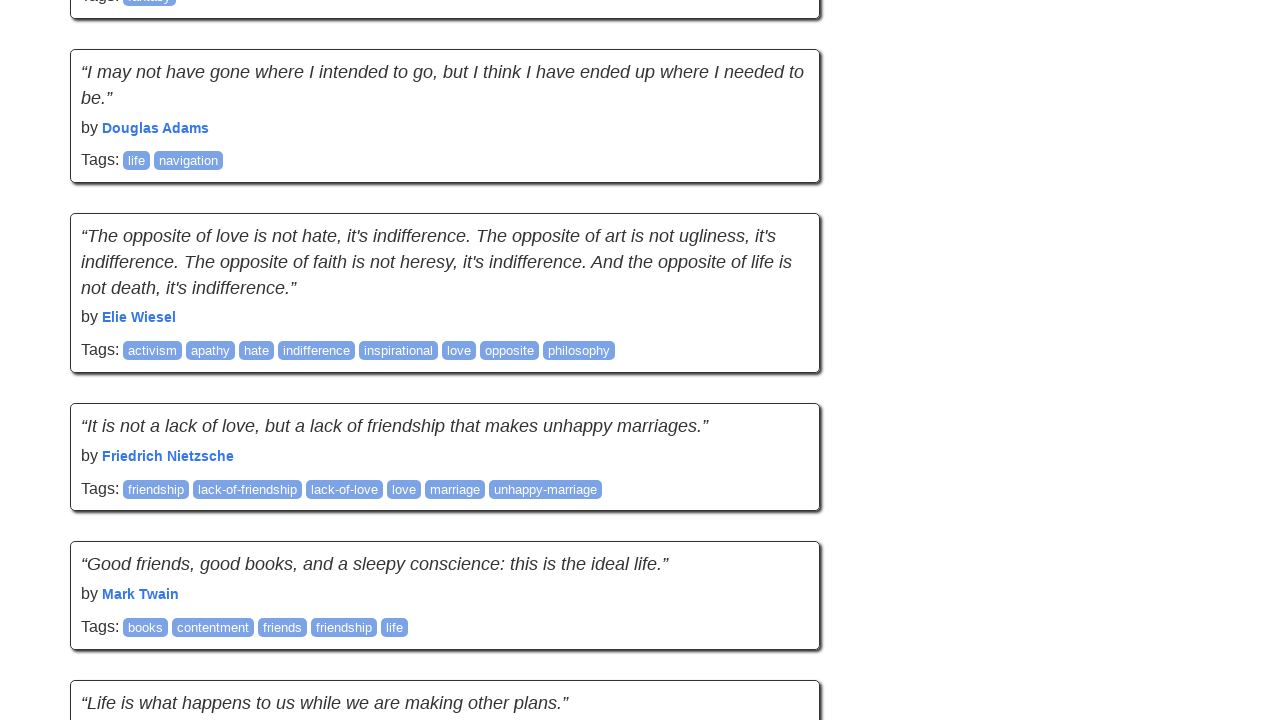

No new content loaded - fail count: 2/5
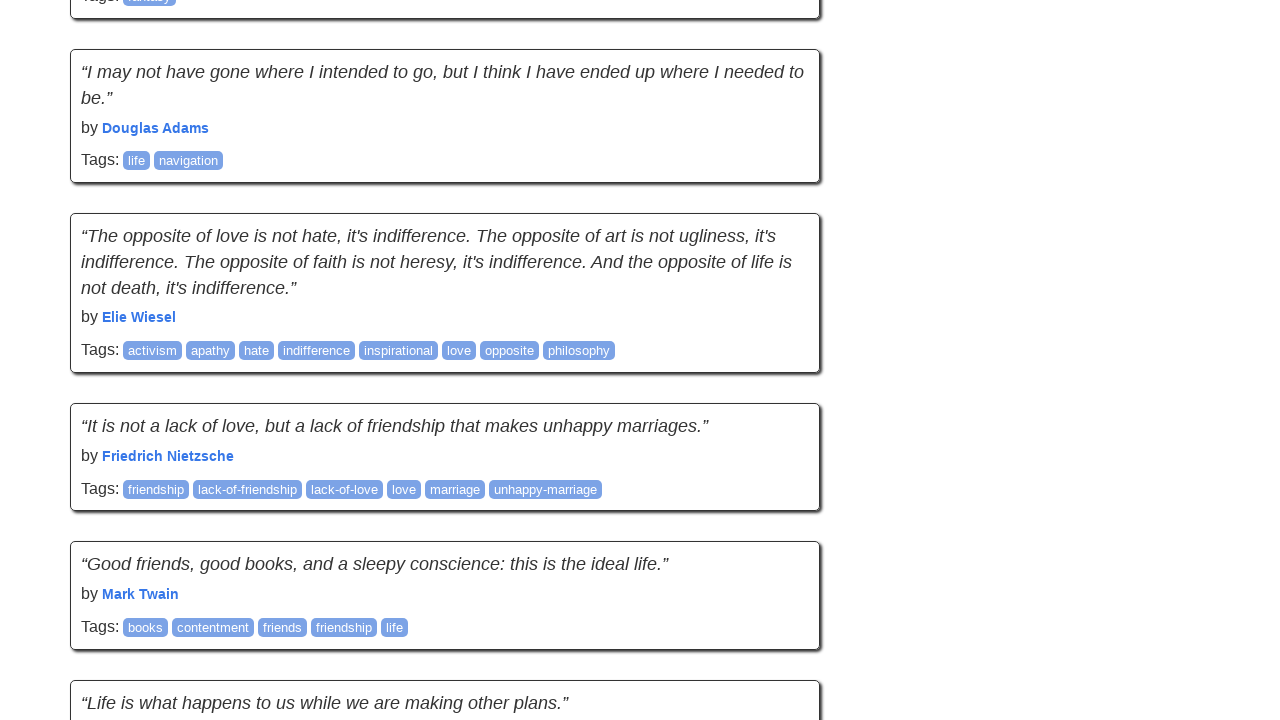

Network became idle
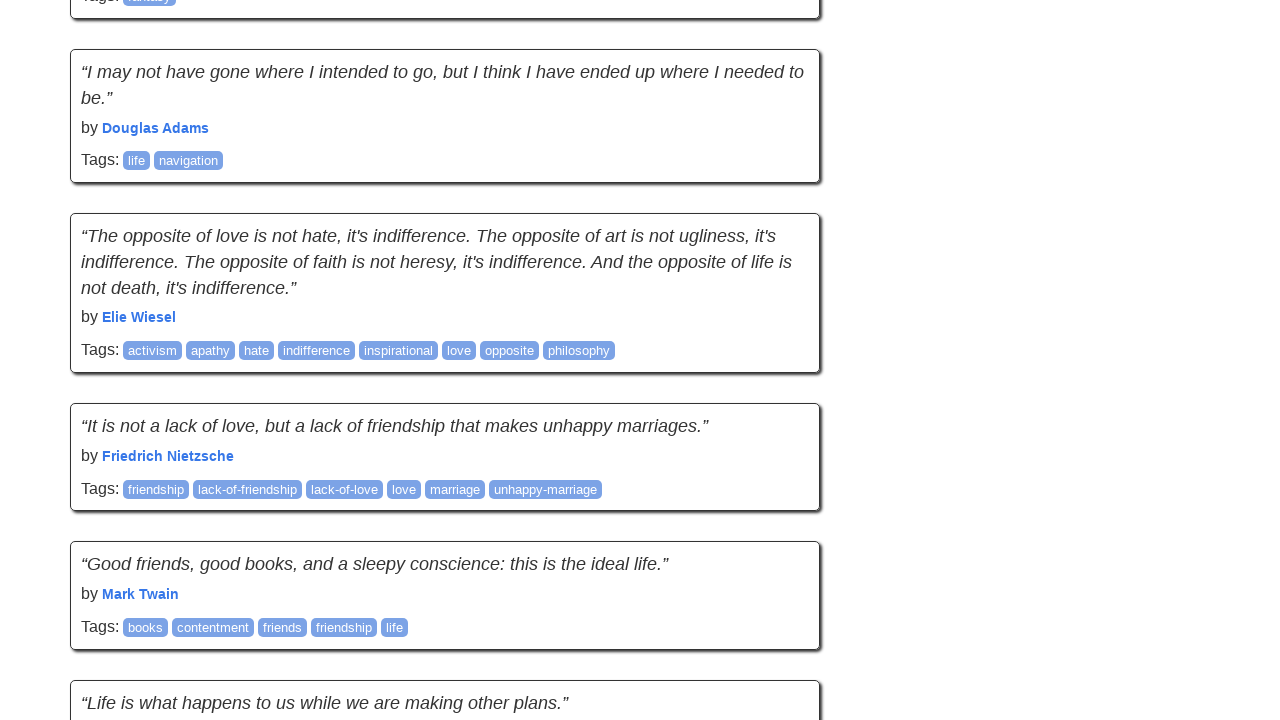

Current scroll position recorded: 2736px
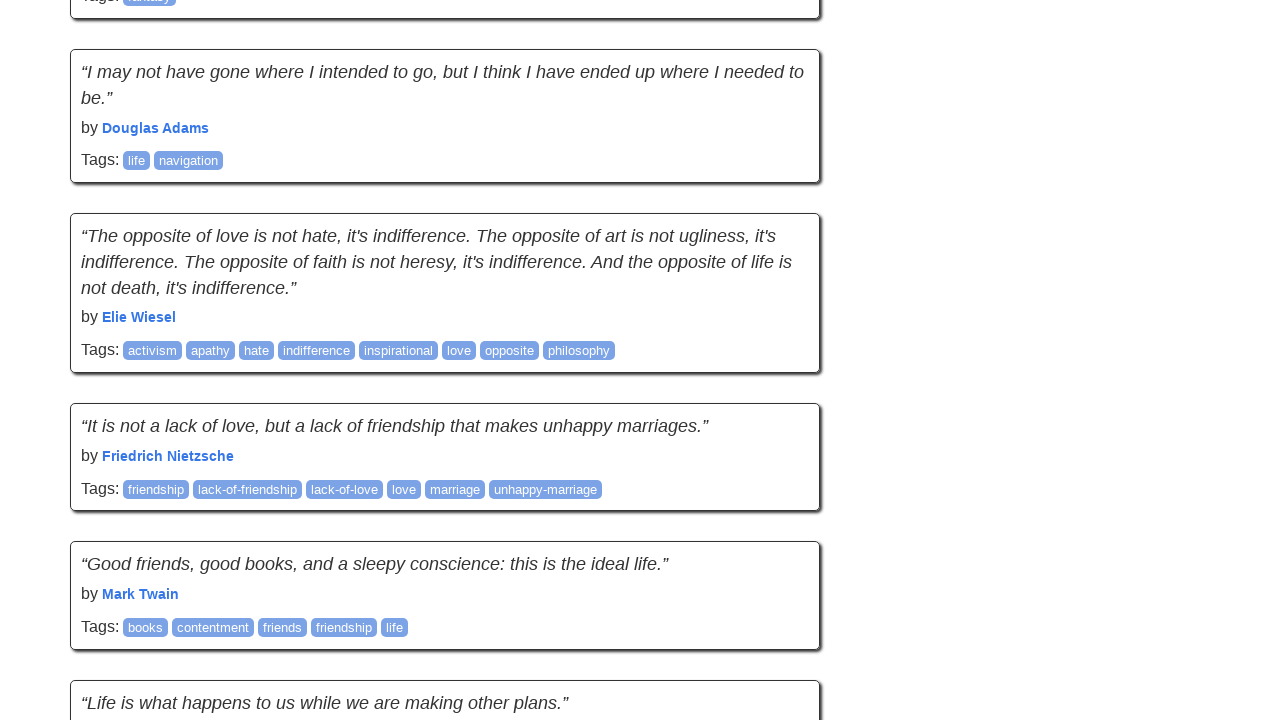

Current page height recorded: 3554px
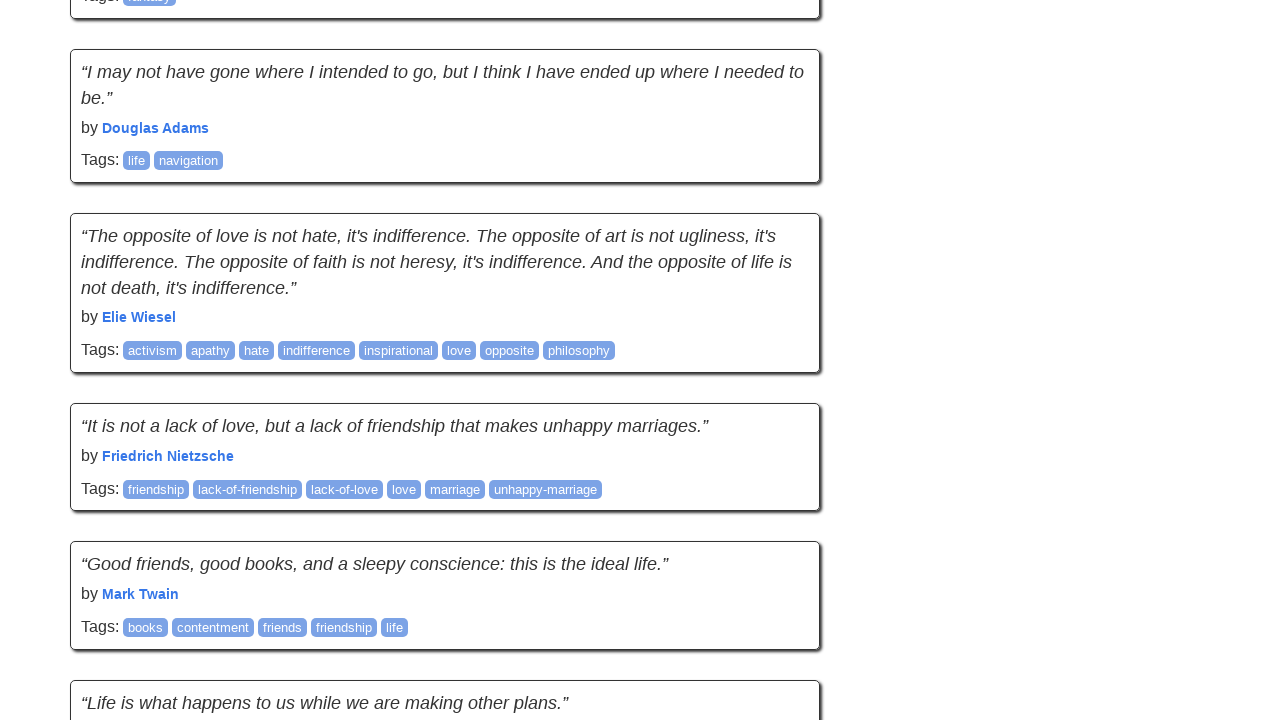

Scrolled down by 895px
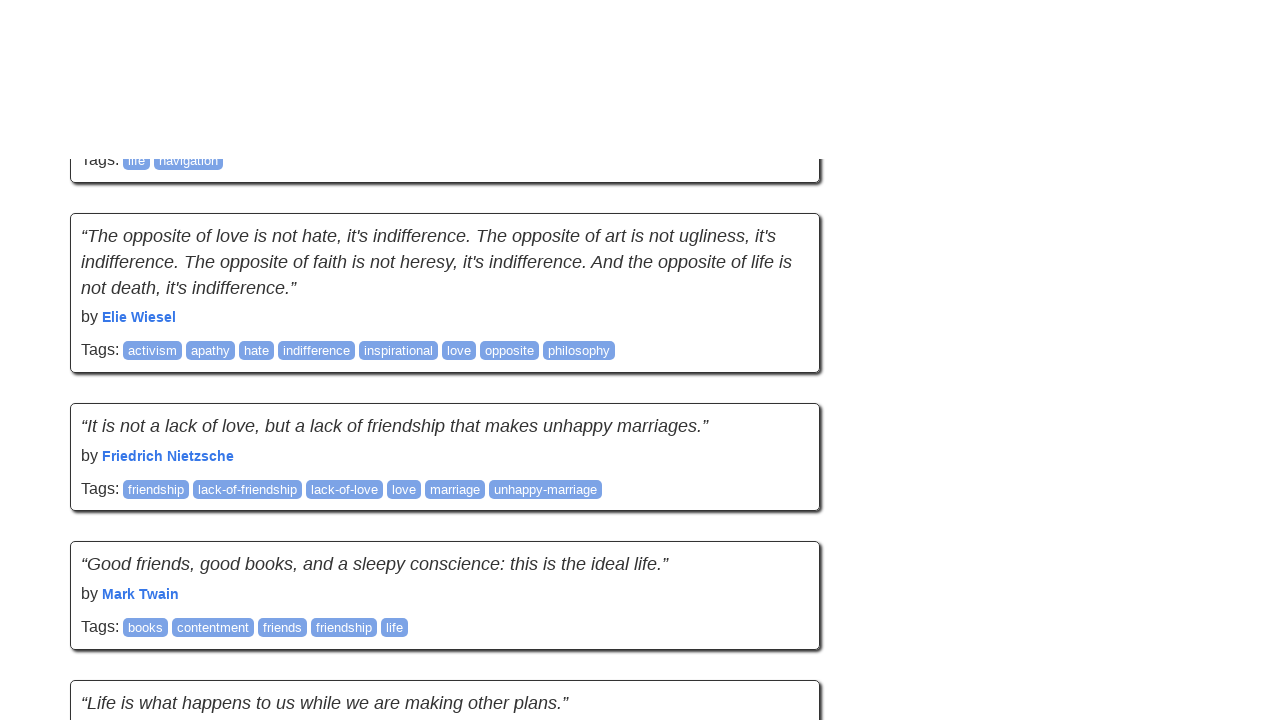

Waited 2 seconds for content to load
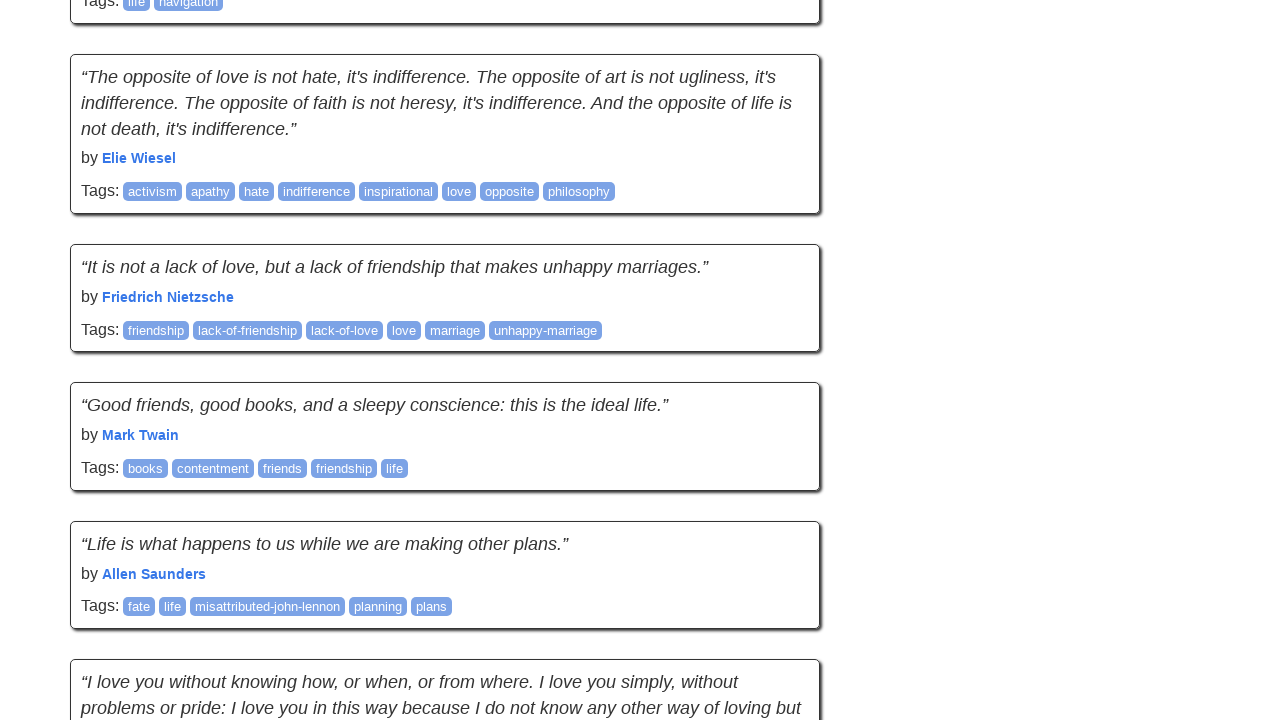

New scroll position: 2895px
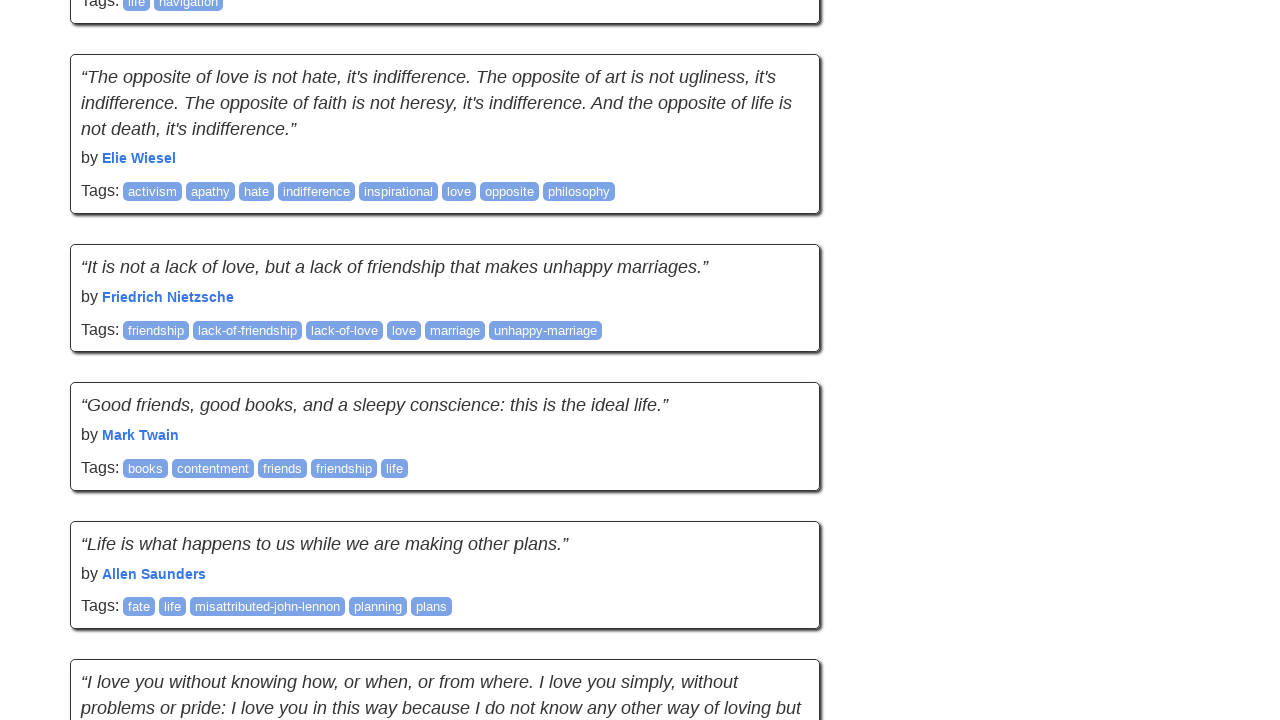

New page height: 5118px
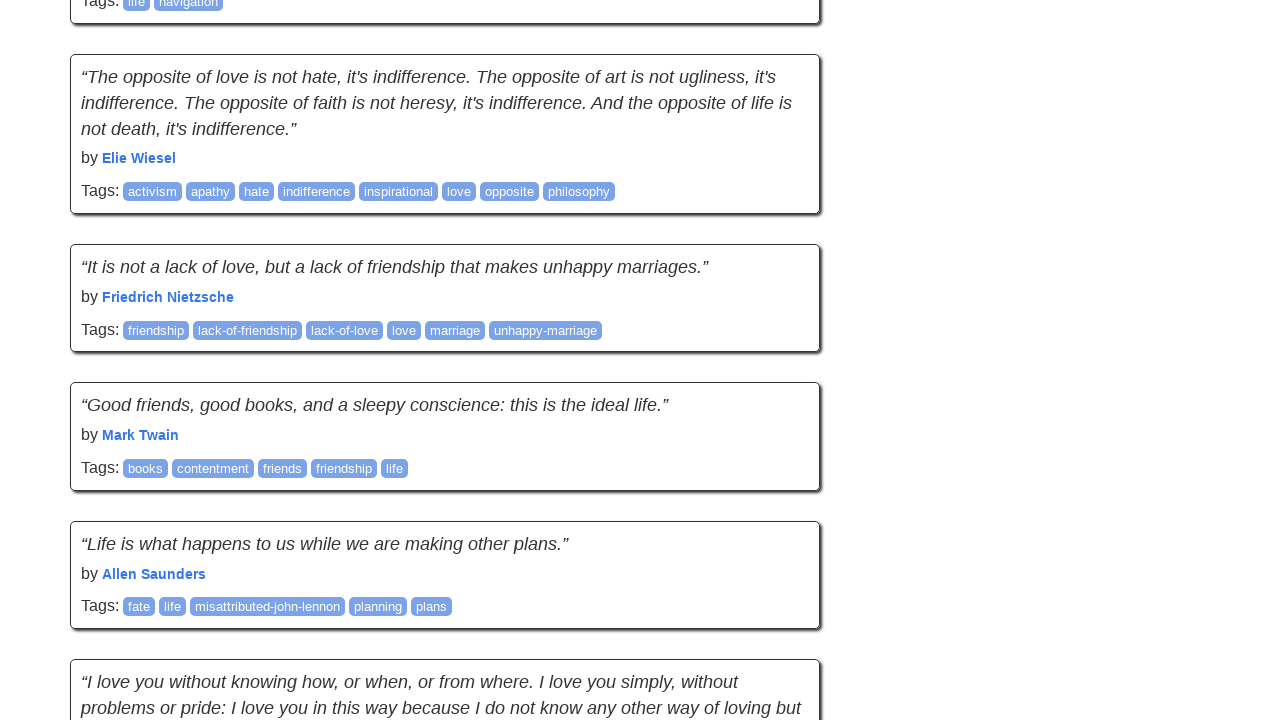

Current quote count: 30 quotes
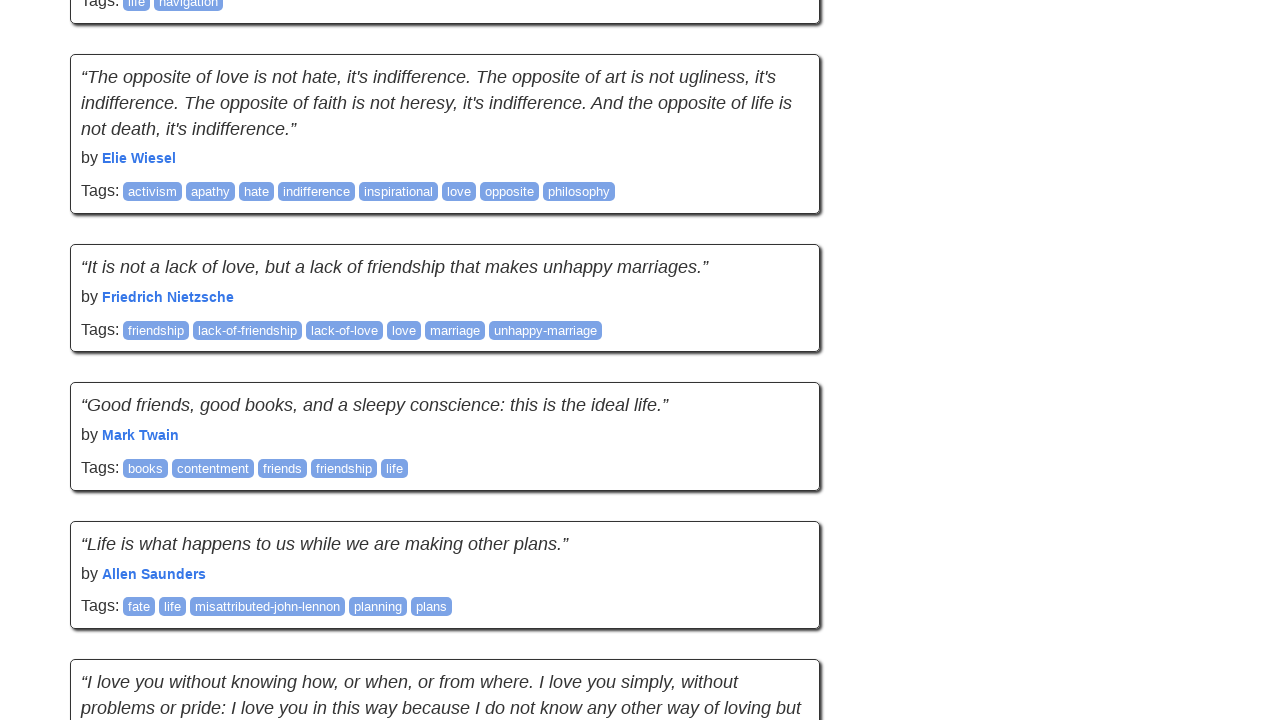

New content loaded - fail count reset, new quote count: 30
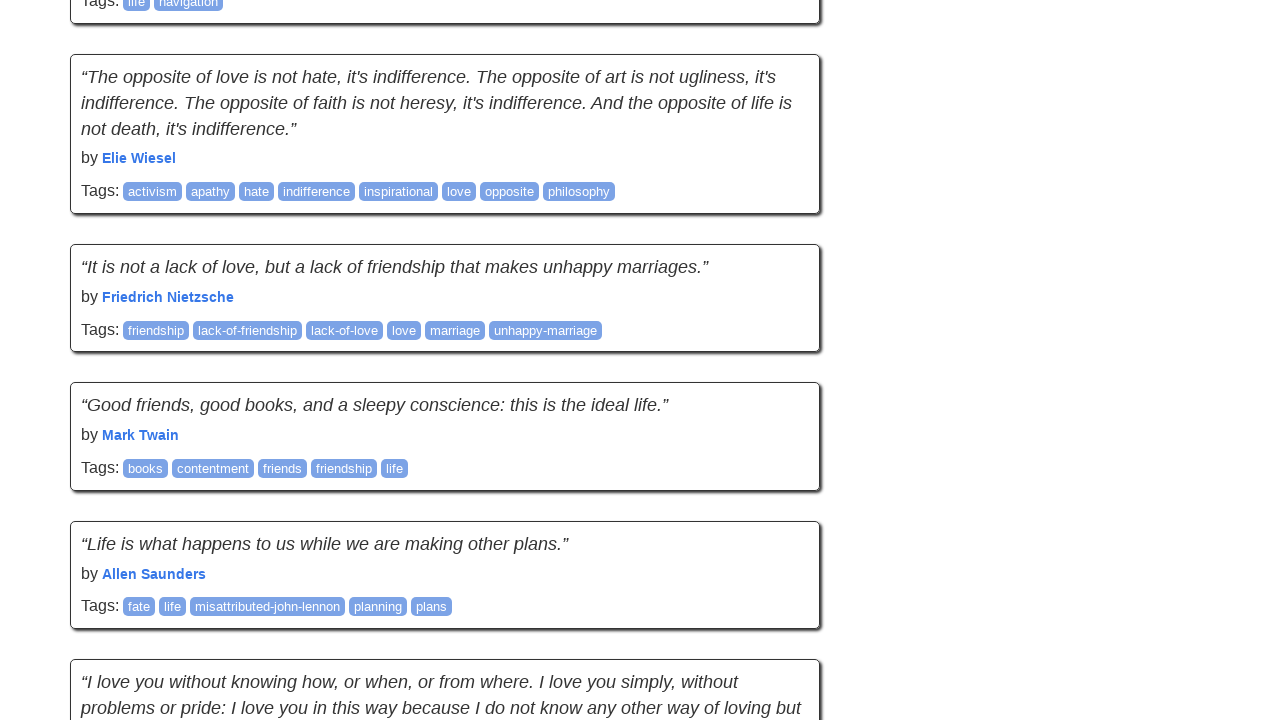

Network became idle
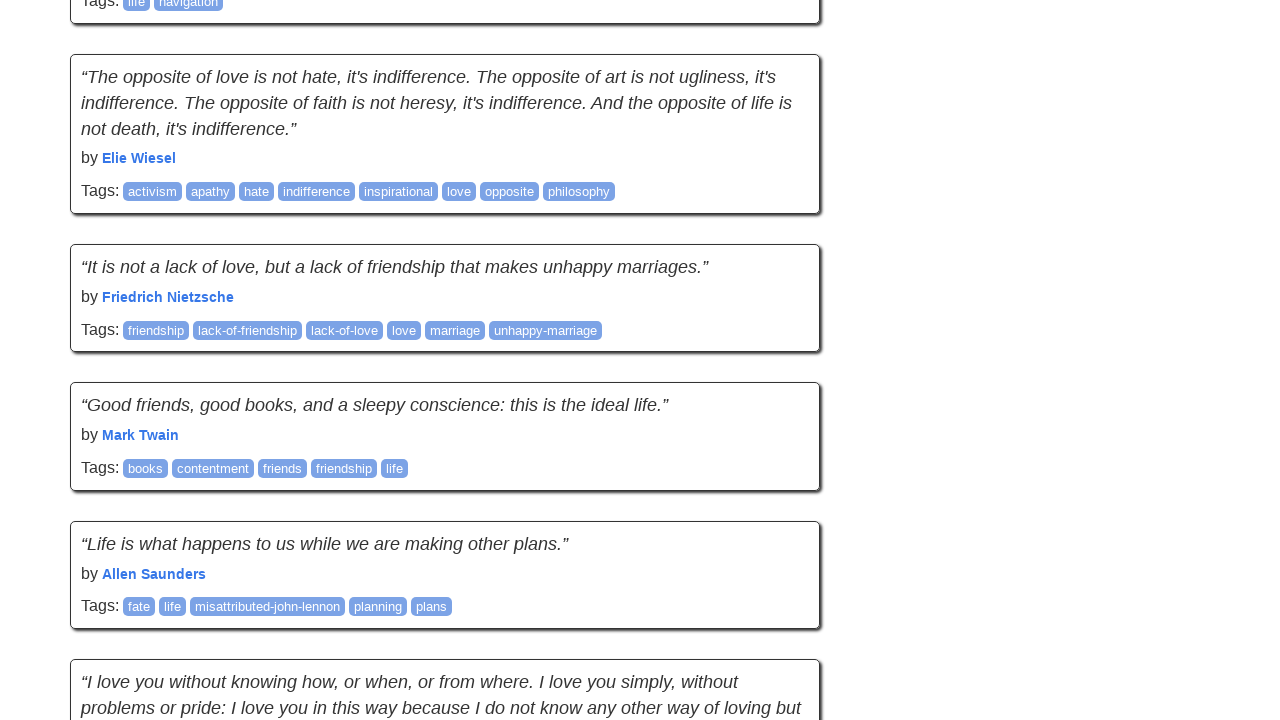

Current scroll position recorded: 2895px
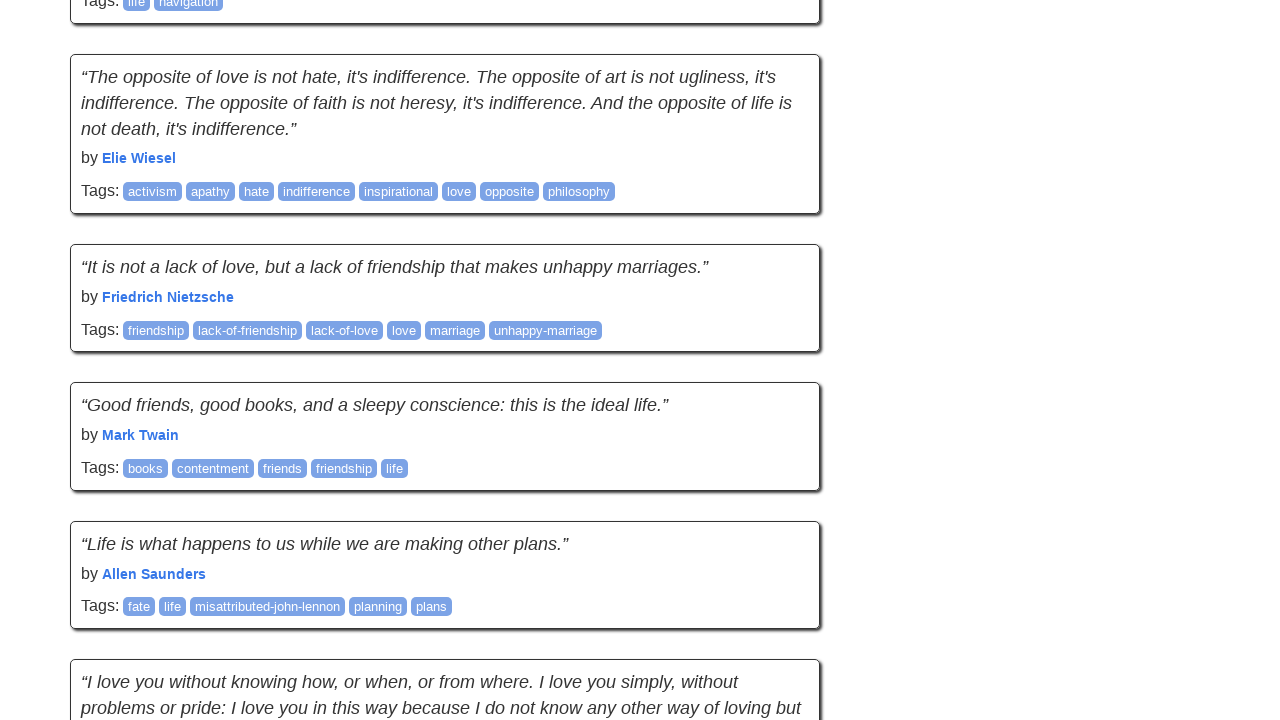

Current page height recorded: 5118px
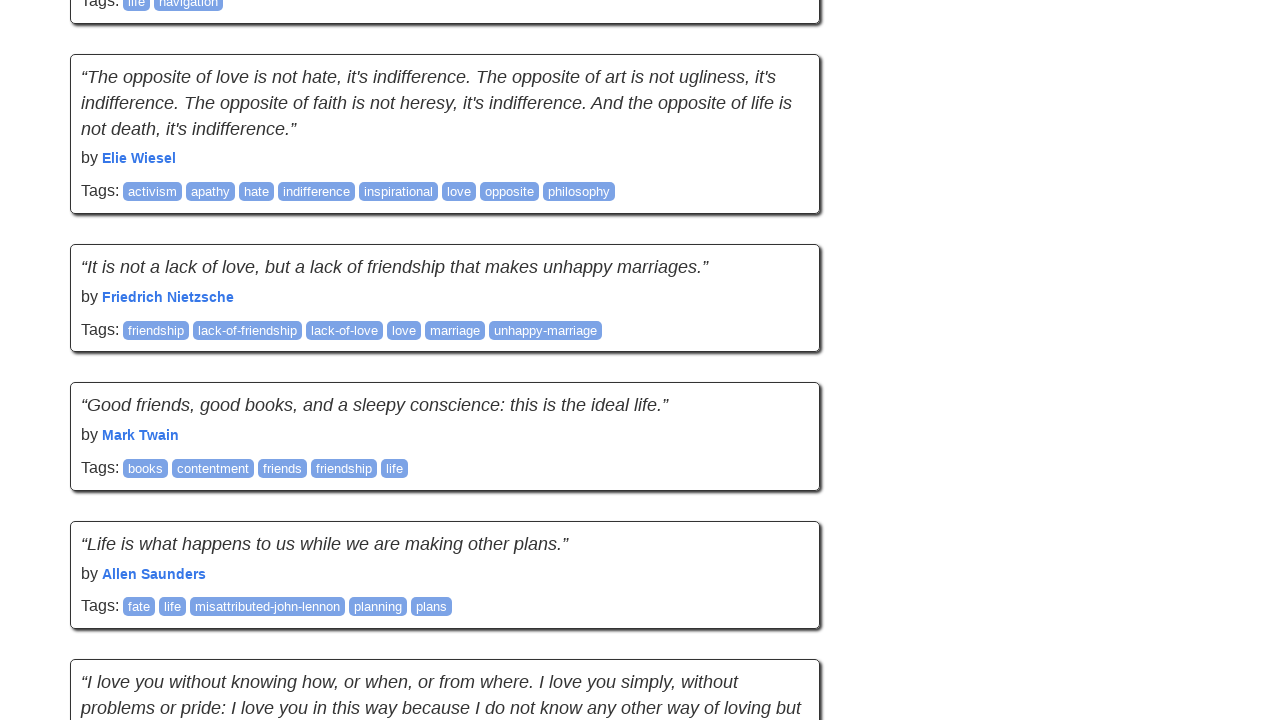

Scrolled down by 895px
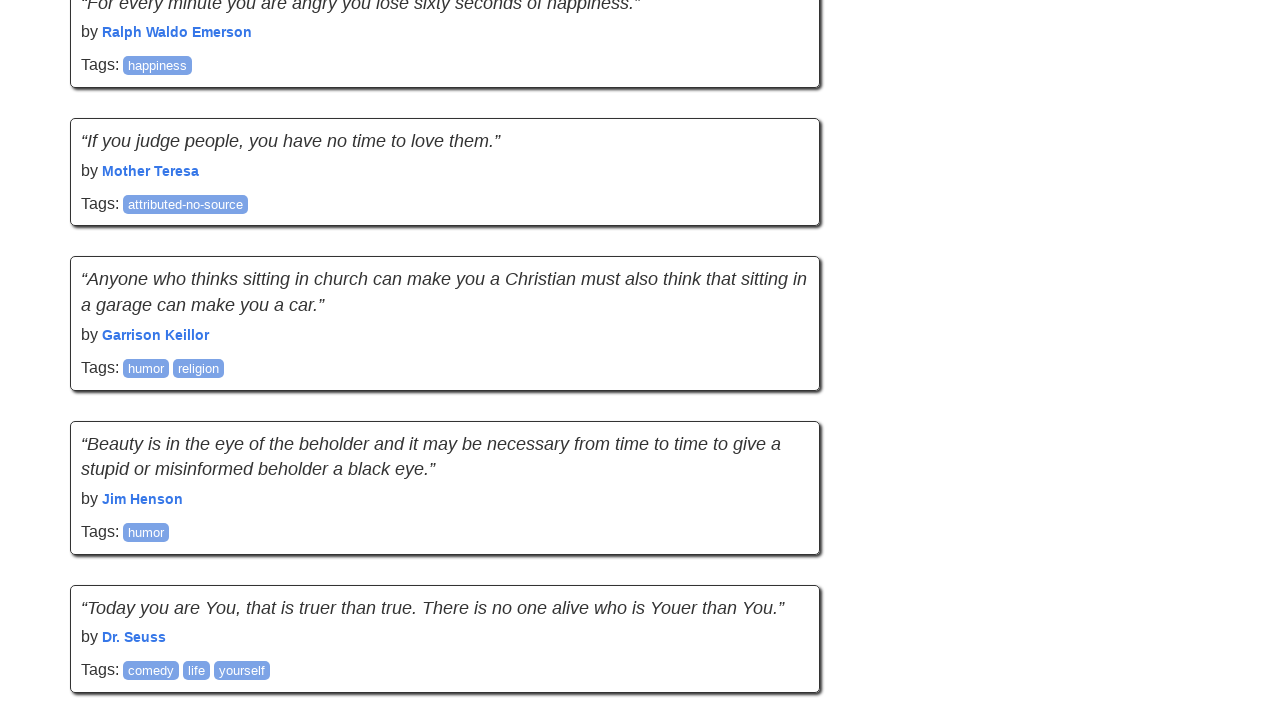

Waited 2 seconds for content to load
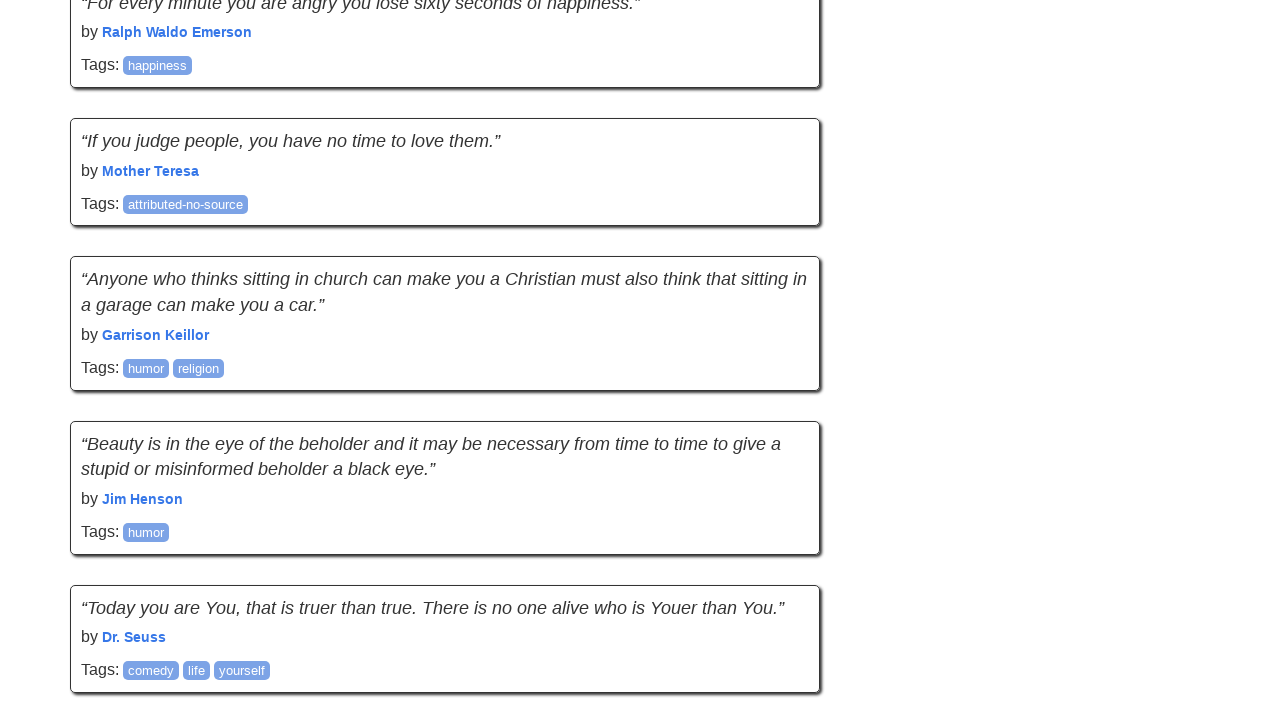

New scroll position: 3790px
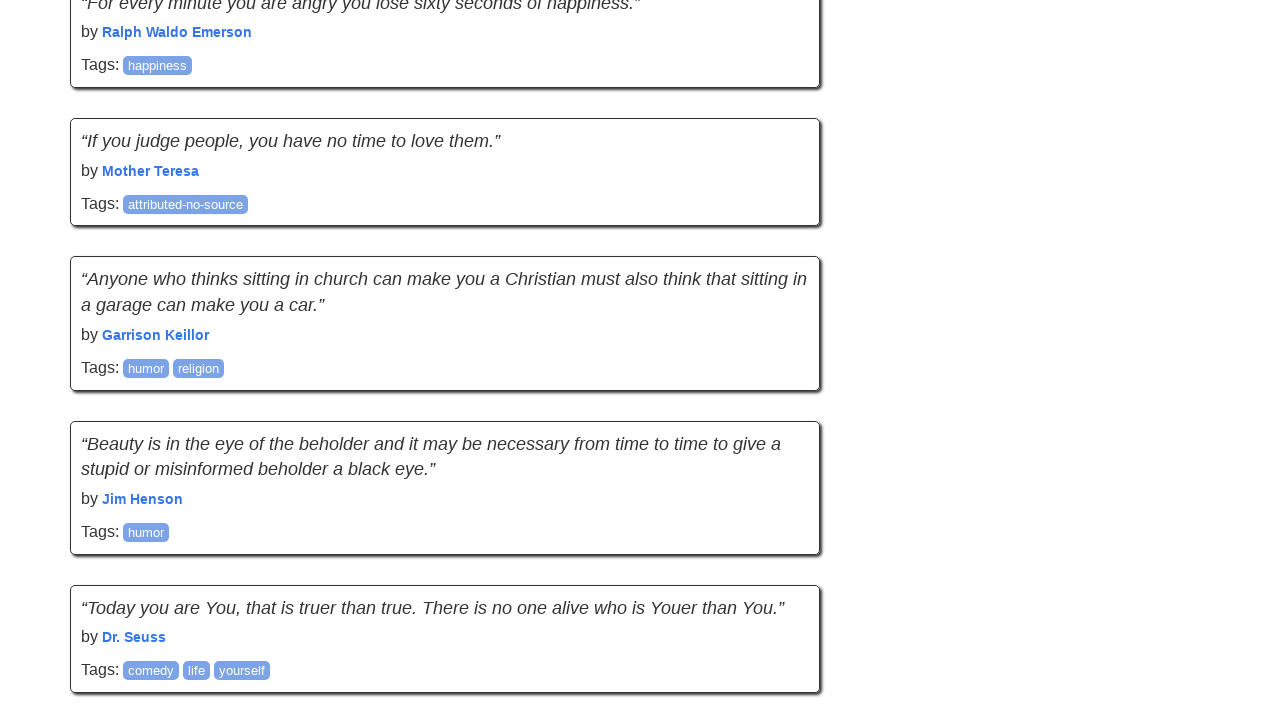

New page height: 5118px
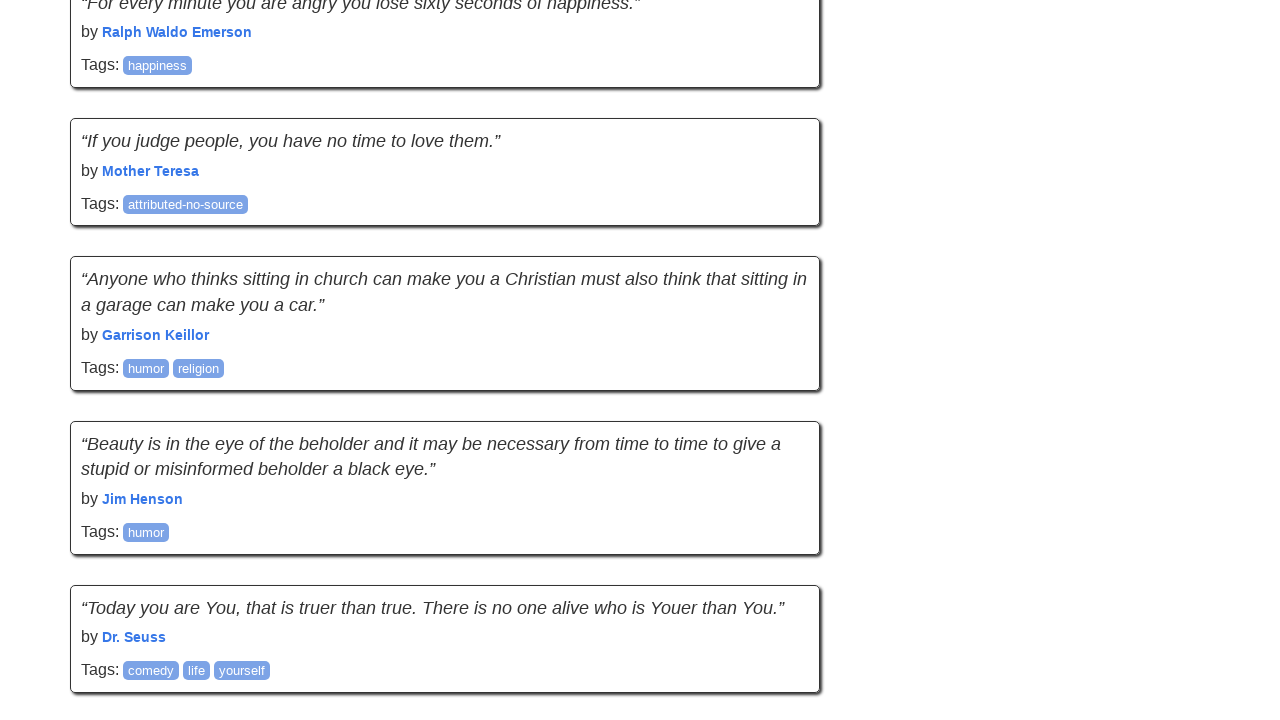

Current quote count: 30 quotes
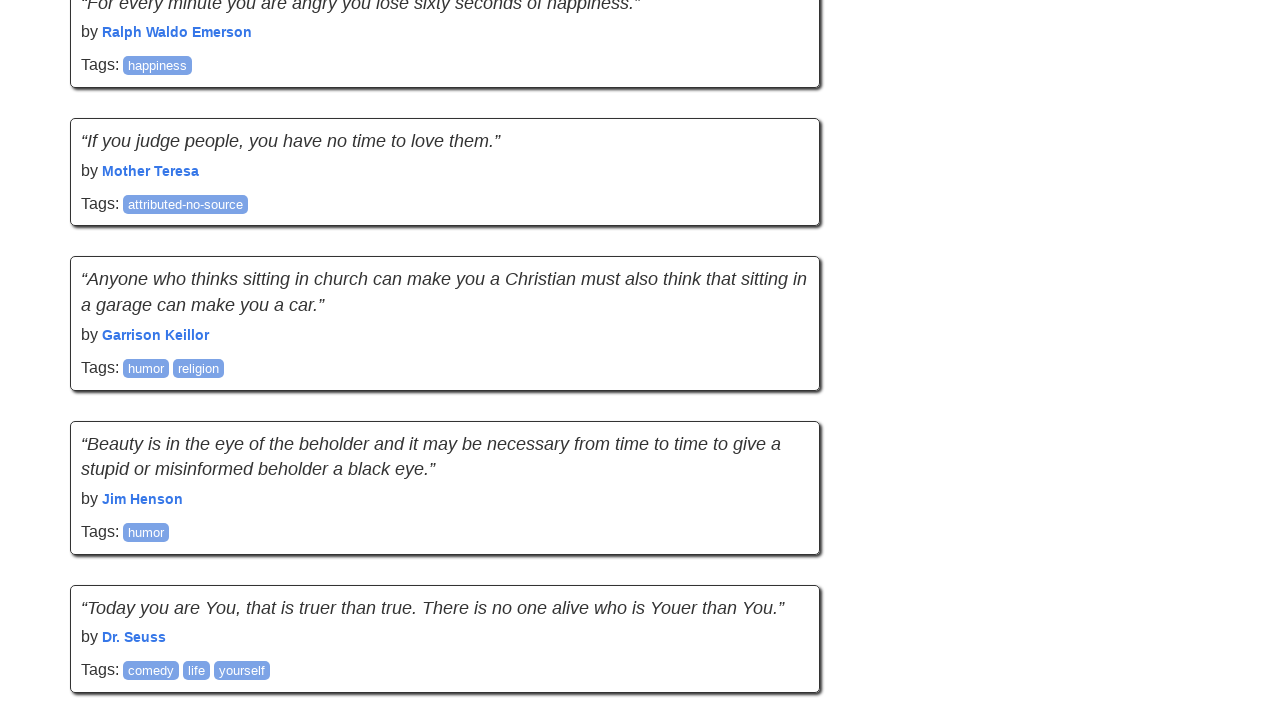

No new content loaded - fail count: 1/5
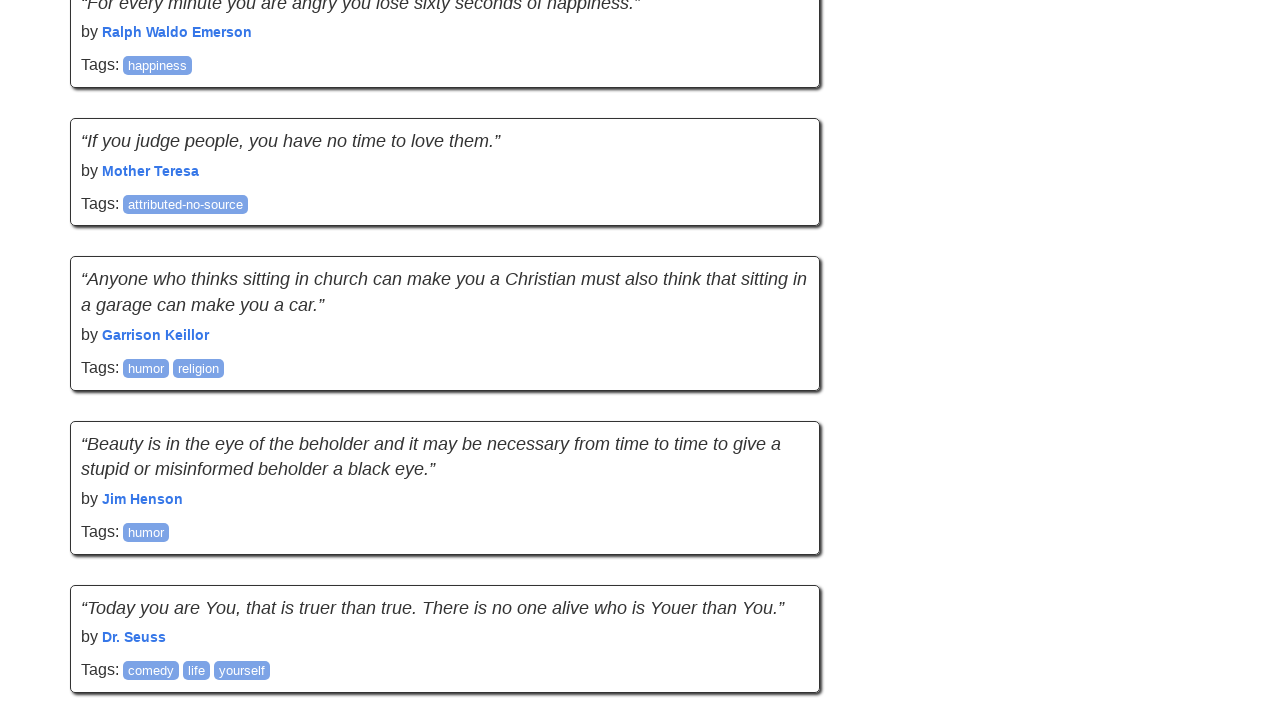

Network became idle
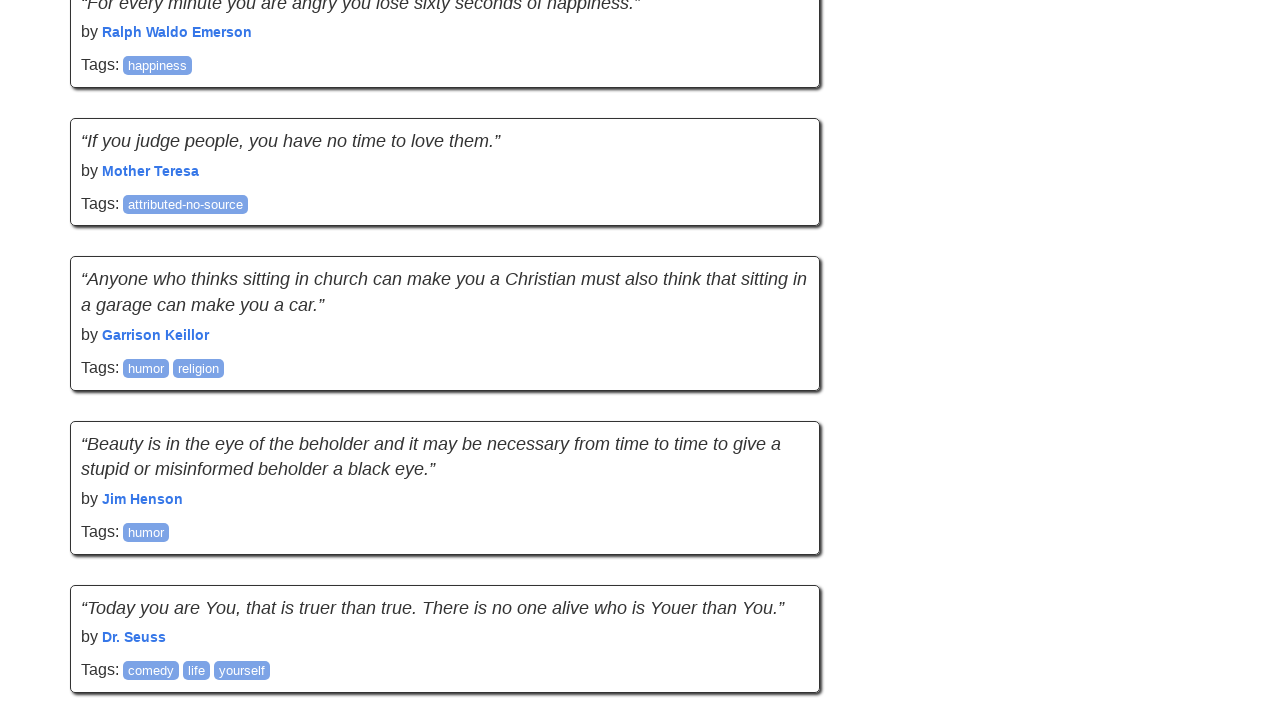

Current scroll position recorded: 3790px
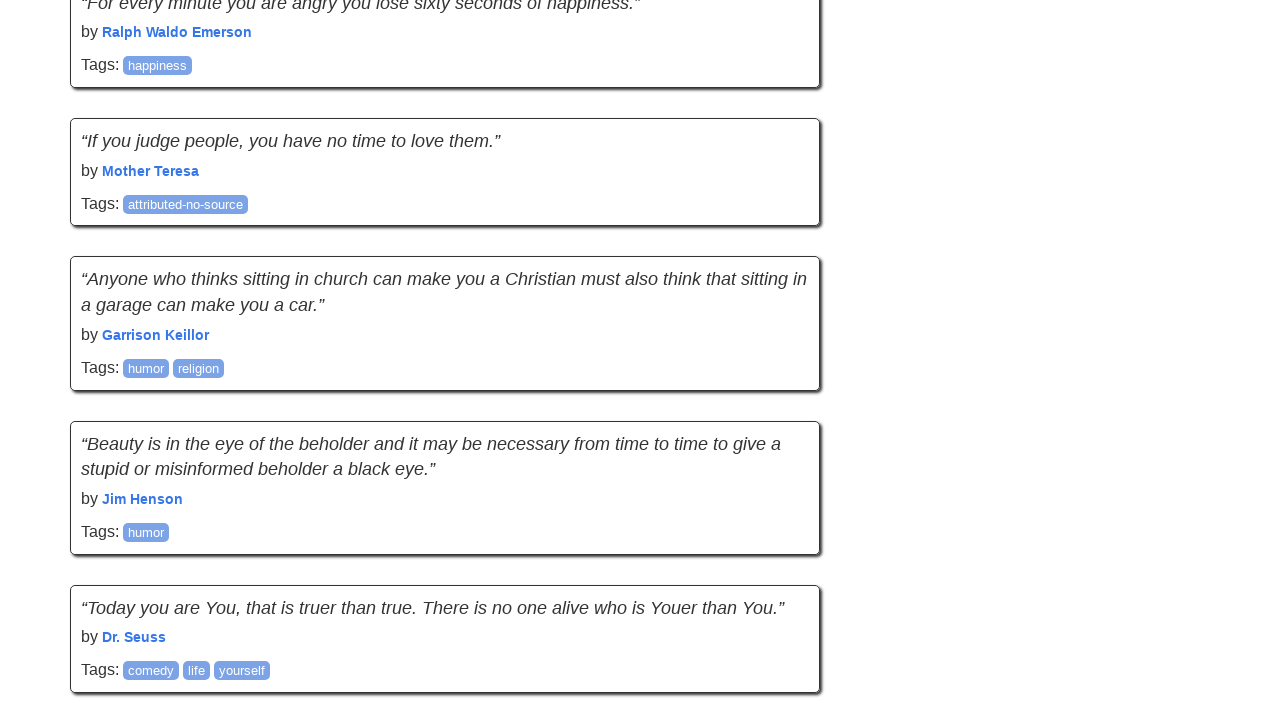

Current page height recorded: 5118px
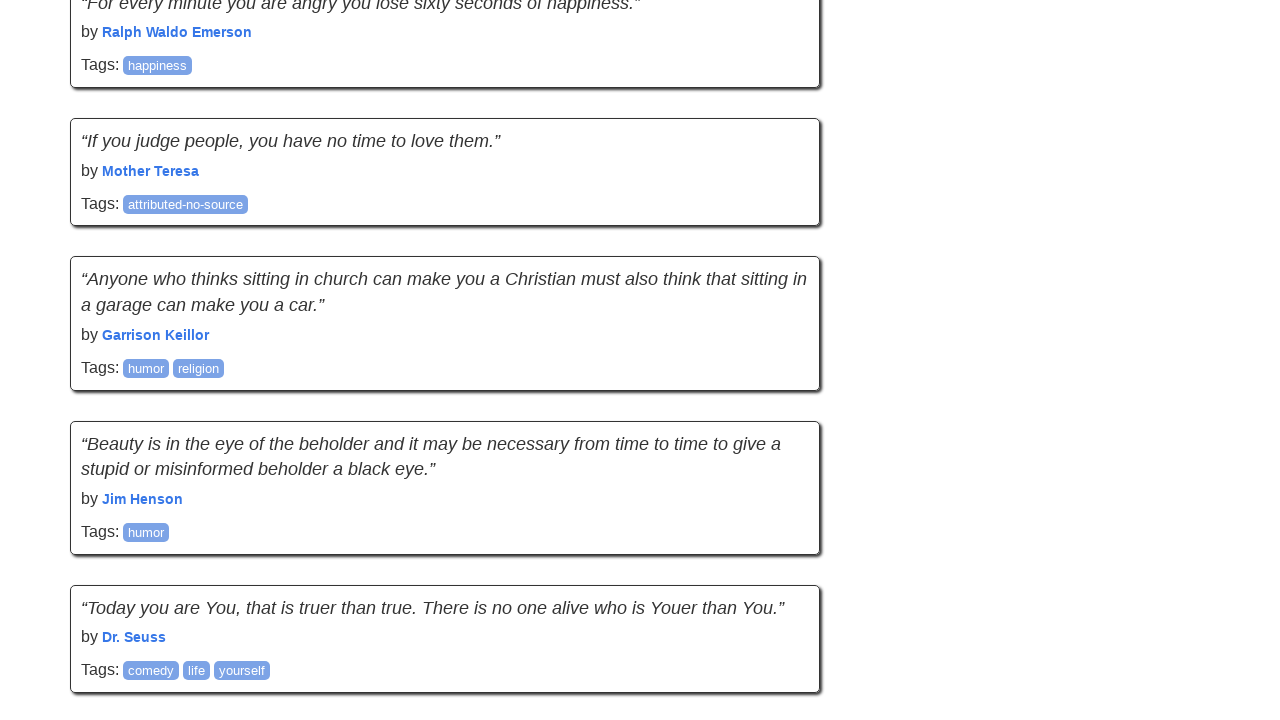

Scrolled down by 895px
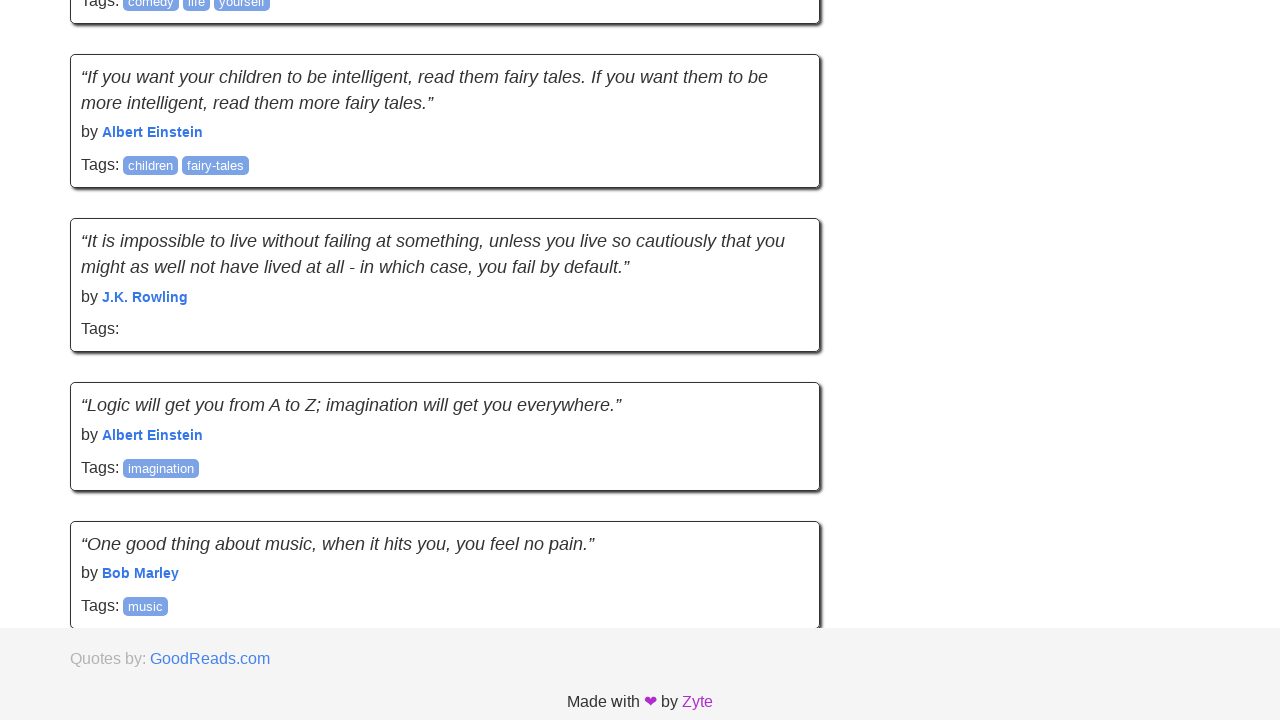

Waited 2 seconds for content to load
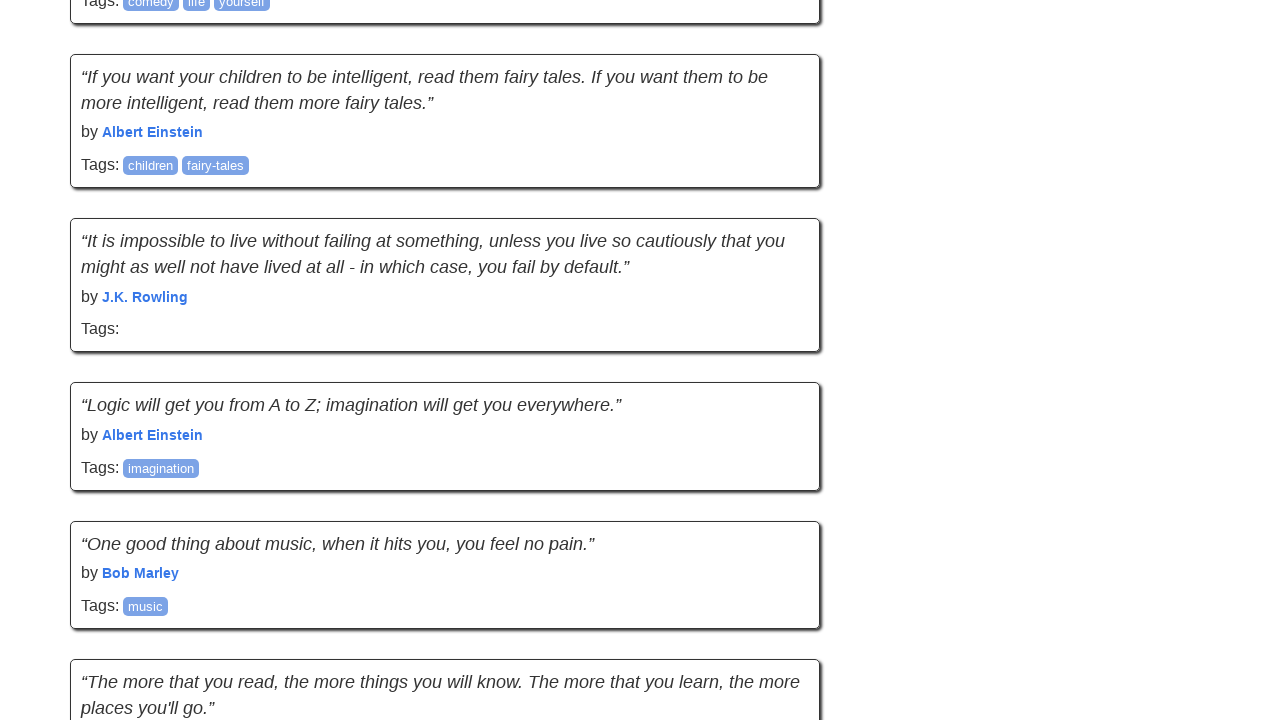

New scroll position: 4459px
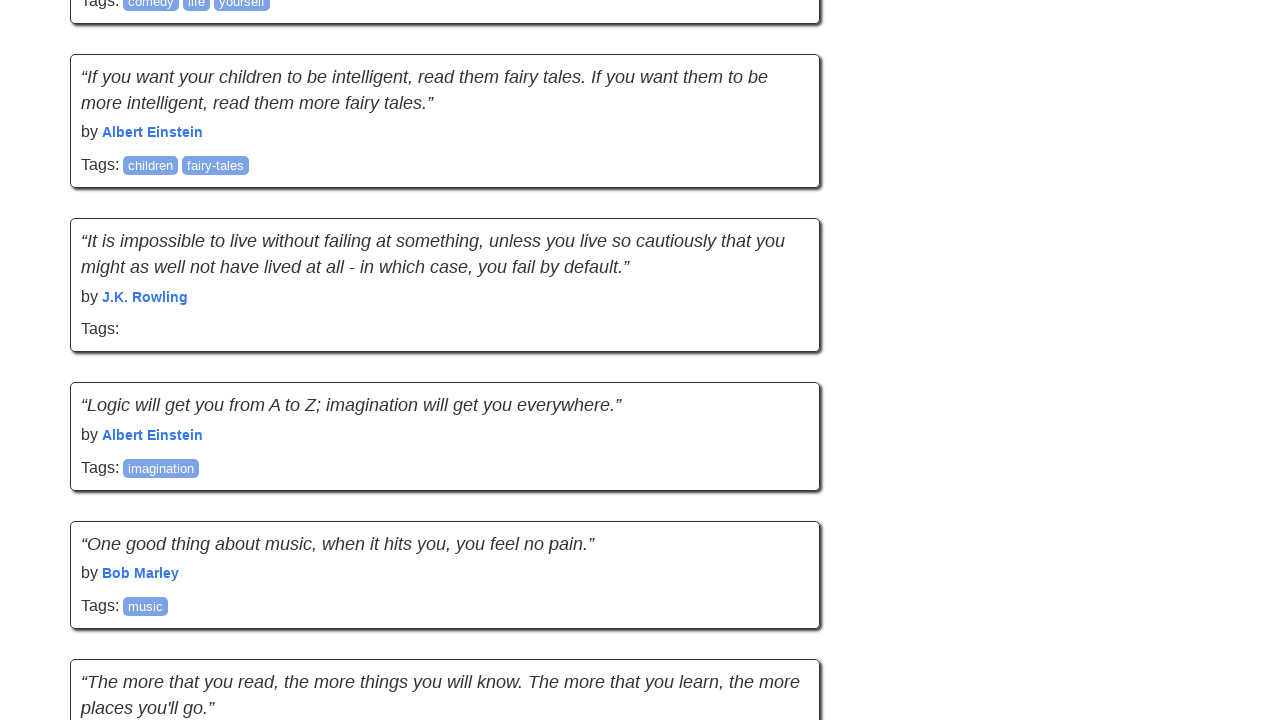

New page height: 6553px
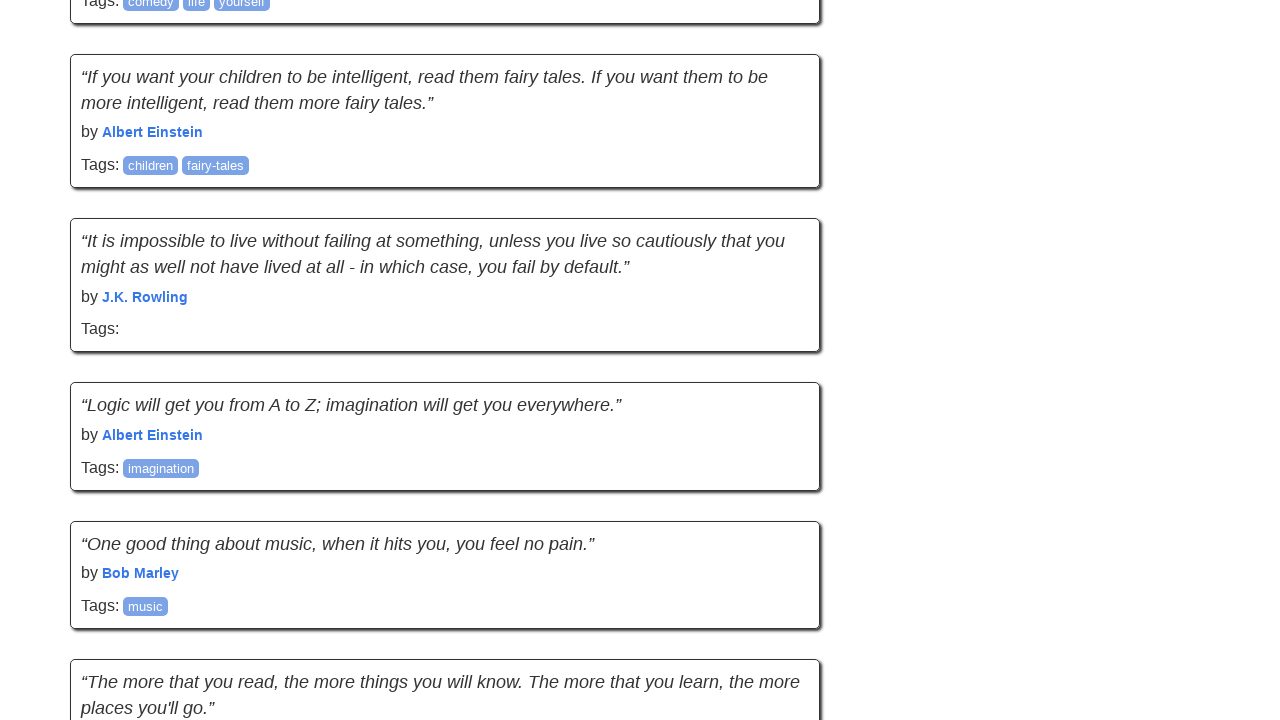

Current quote count: 40 quotes
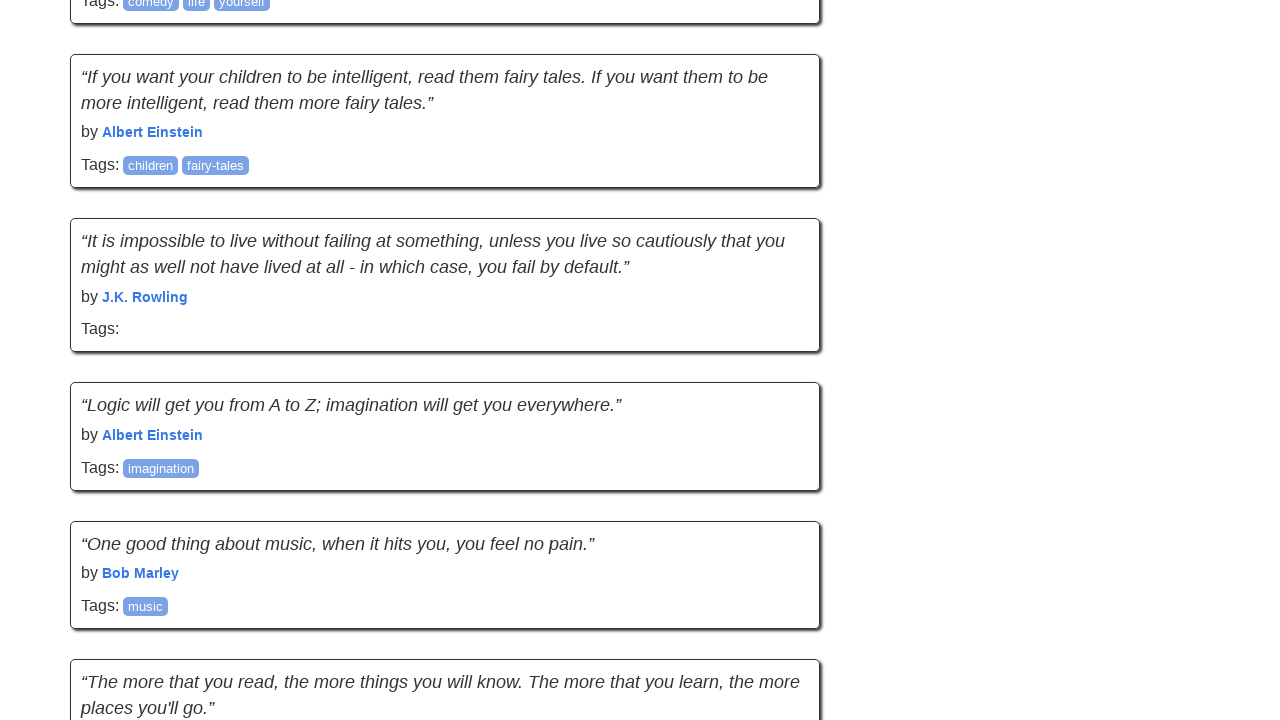

New content loaded - fail count reset, new quote count: 40
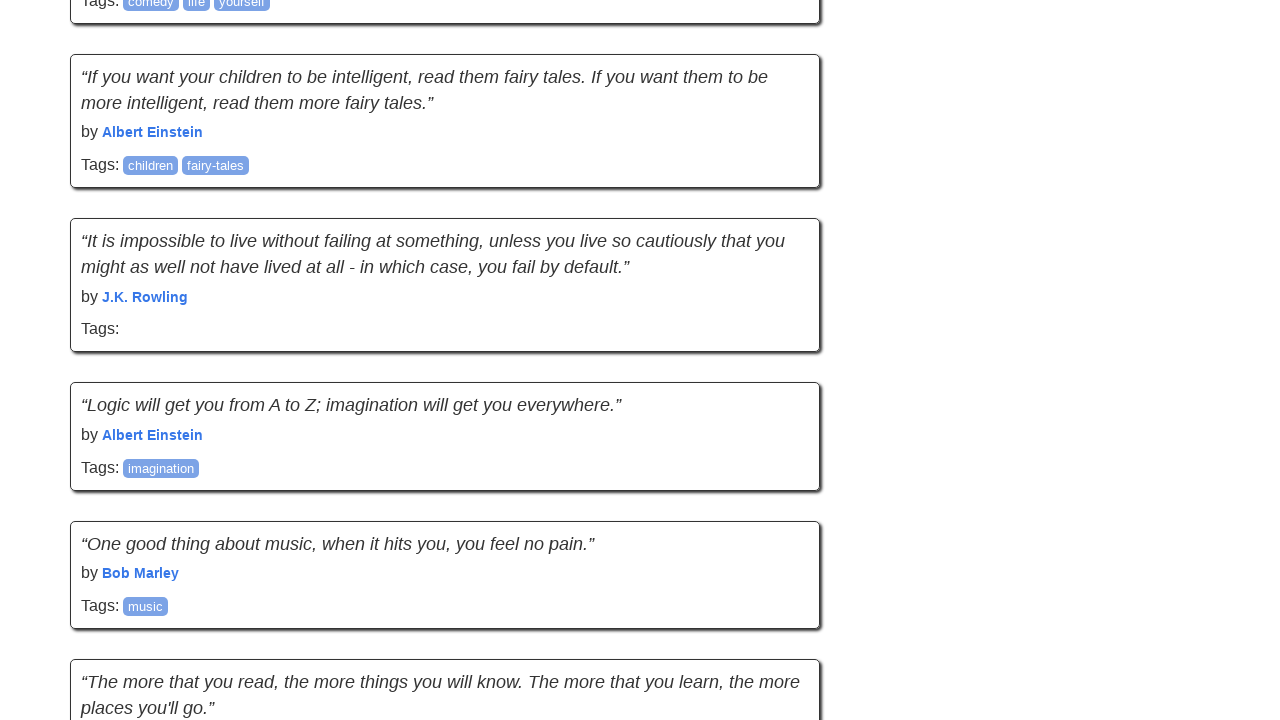

Network became idle
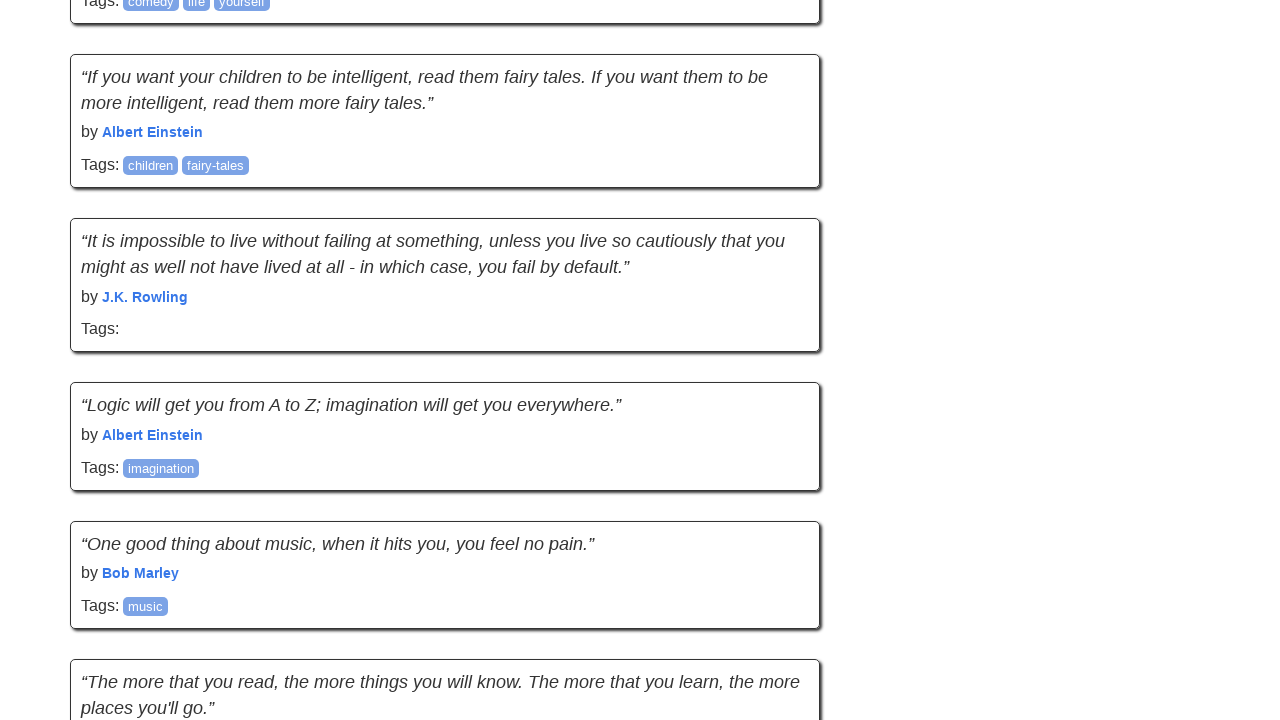

Current scroll position recorded: 4459px
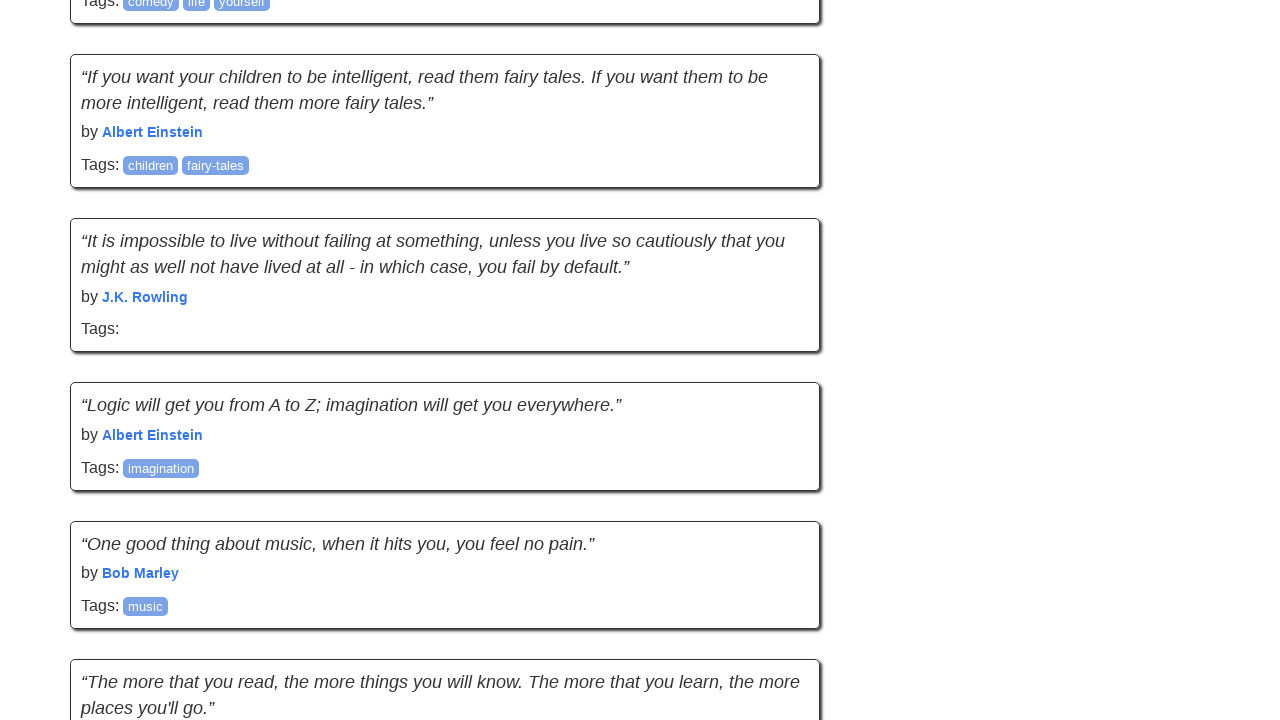

Current page height recorded: 6553px
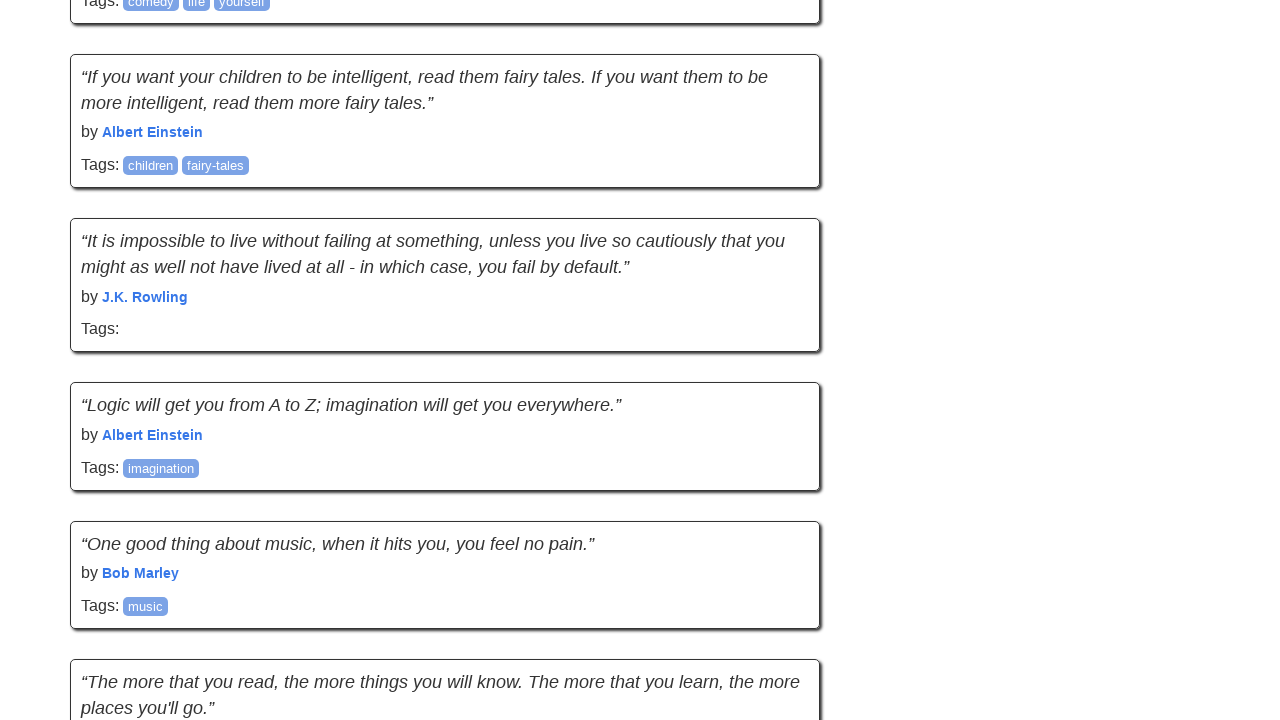

Scrolled down by 895px
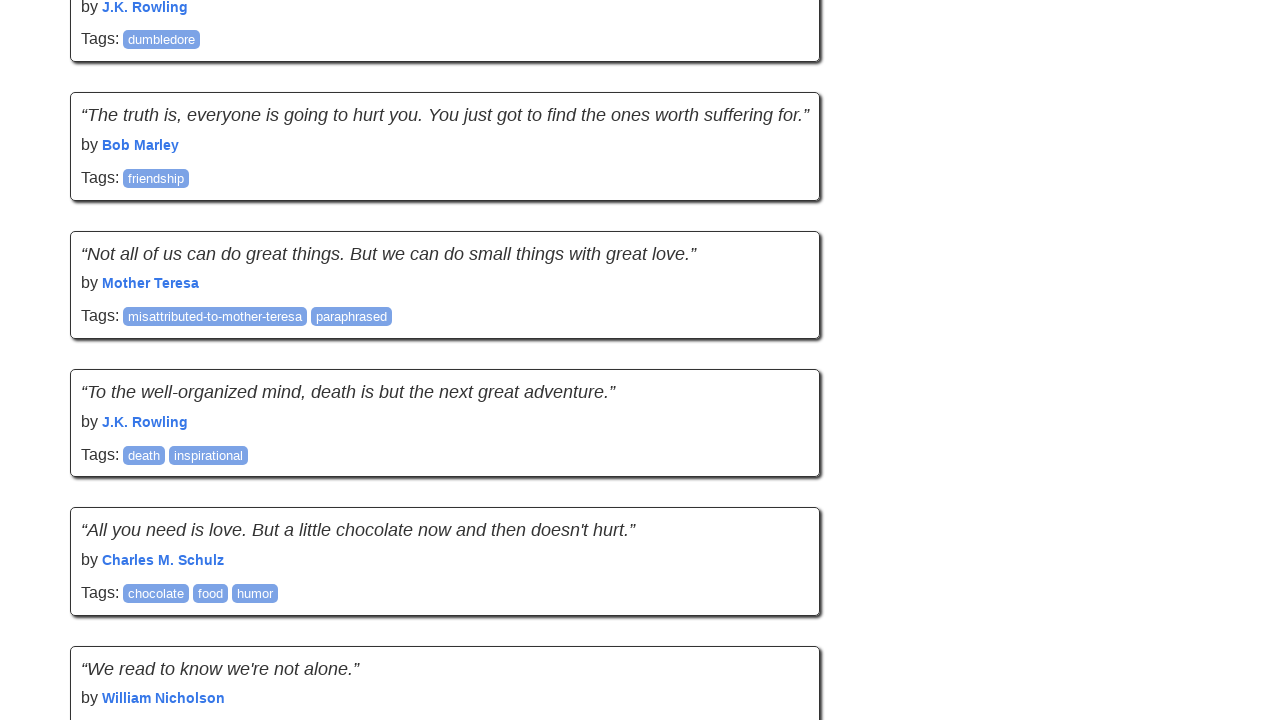

Waited 2 seconds for content to load
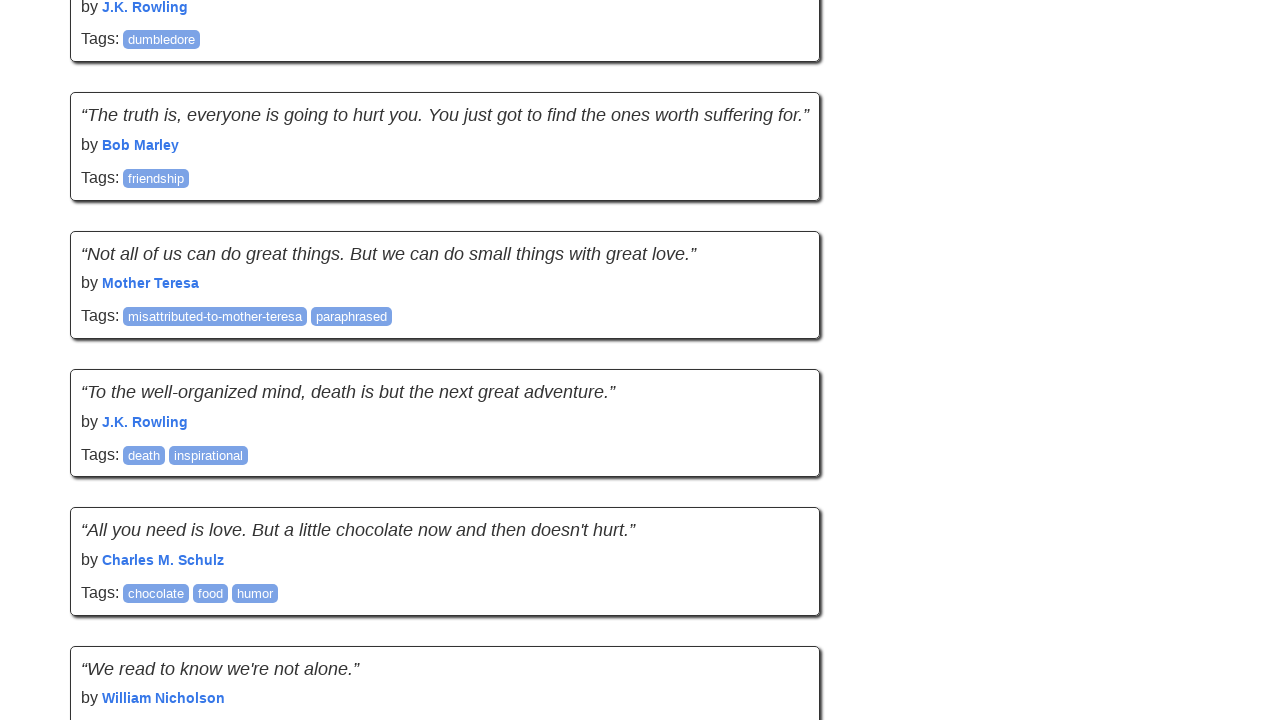

New scroll position: 5354px
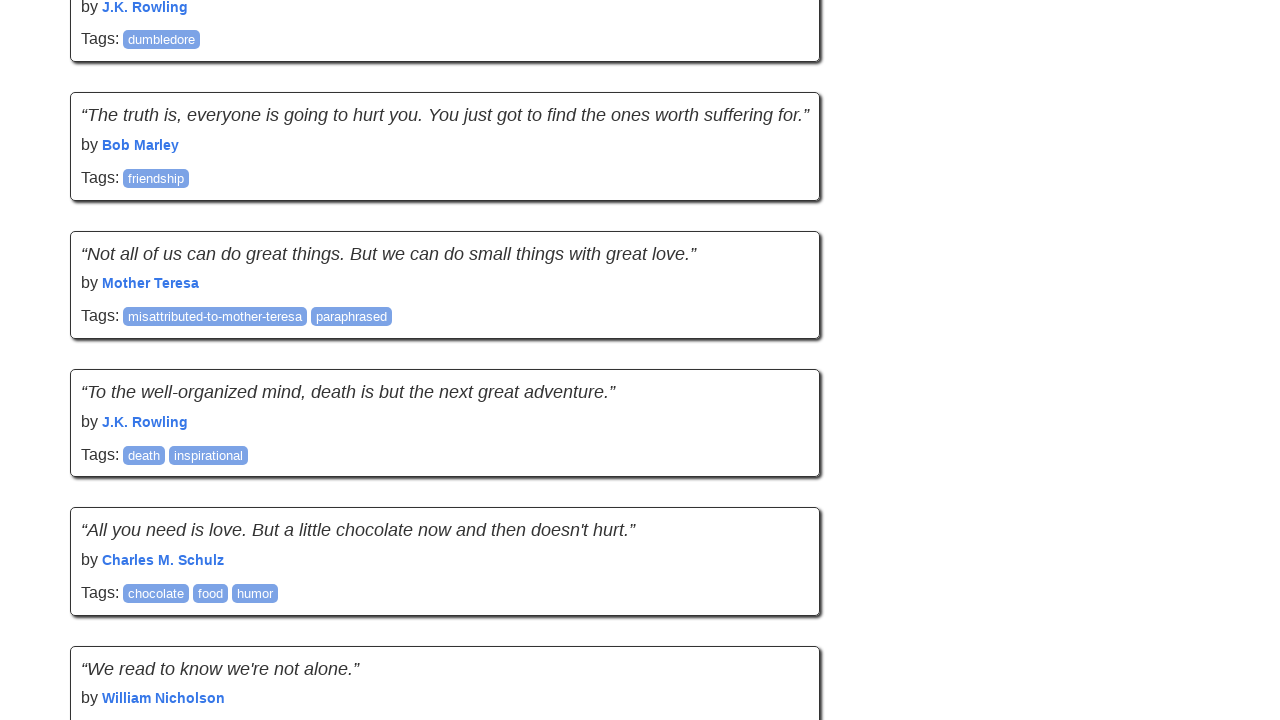

New page height: 6553px
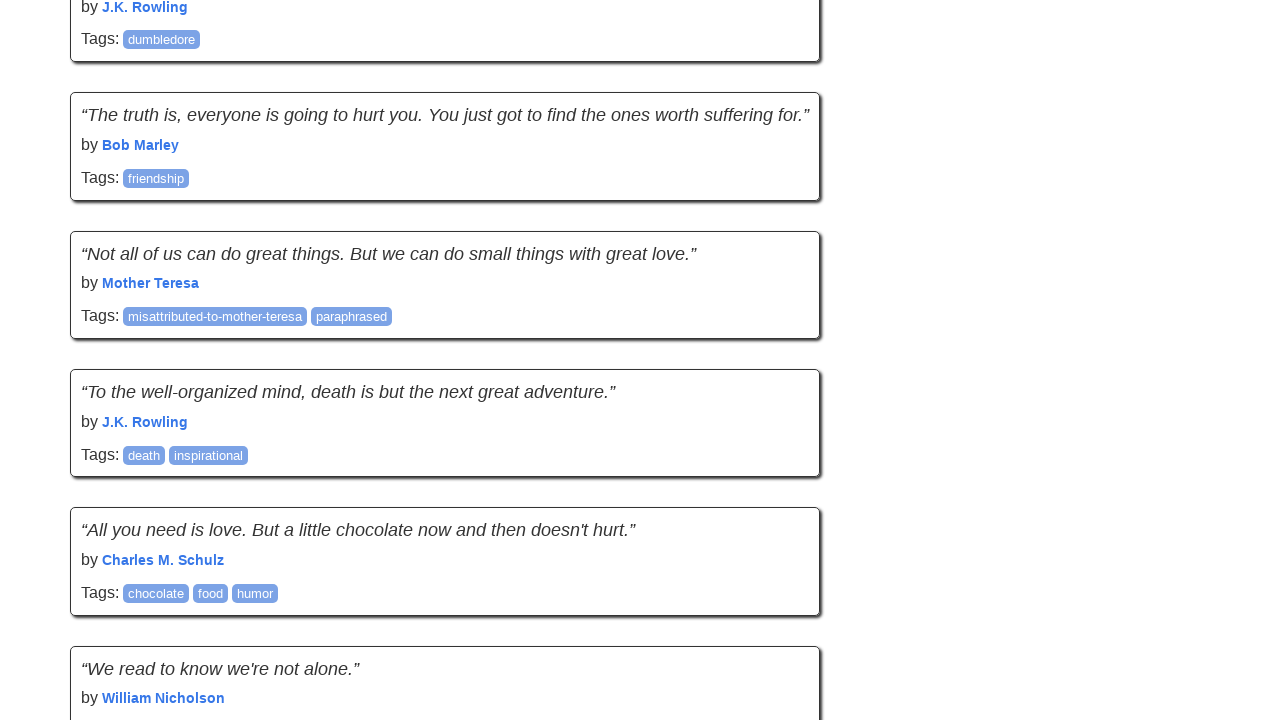

Current quote count: 40 quotes
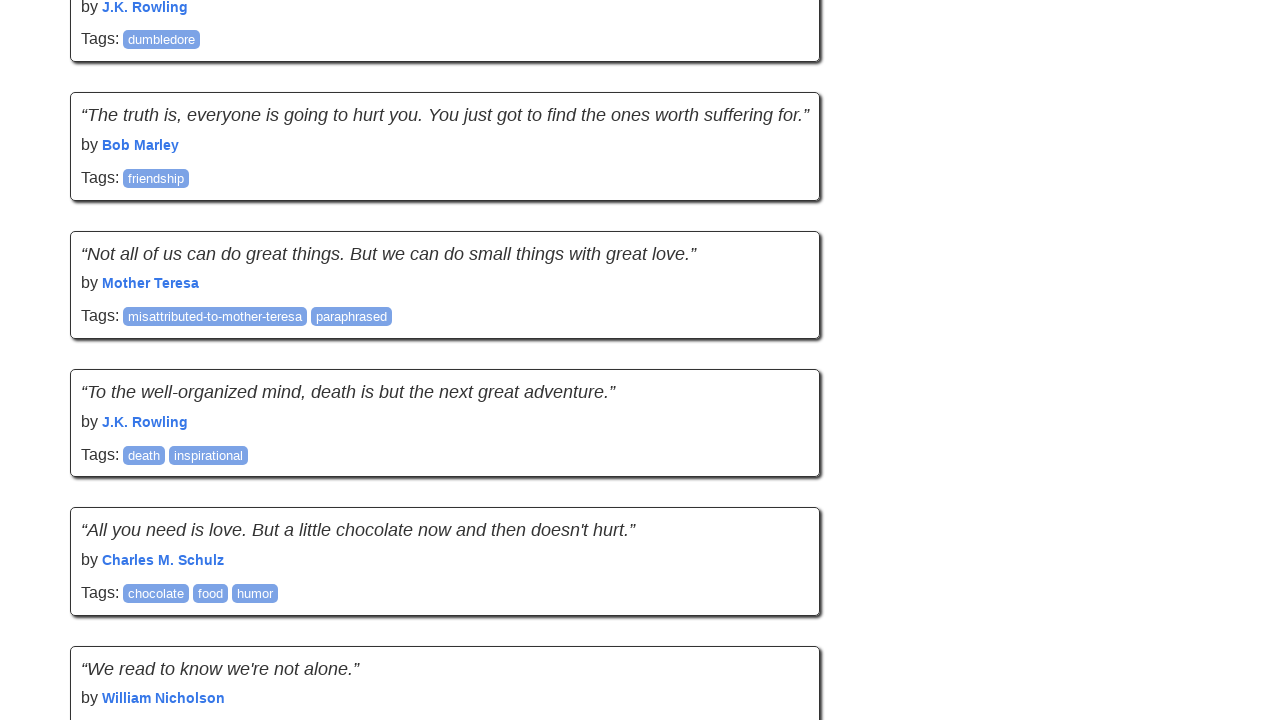

No new content loaded - fail count: 1/5
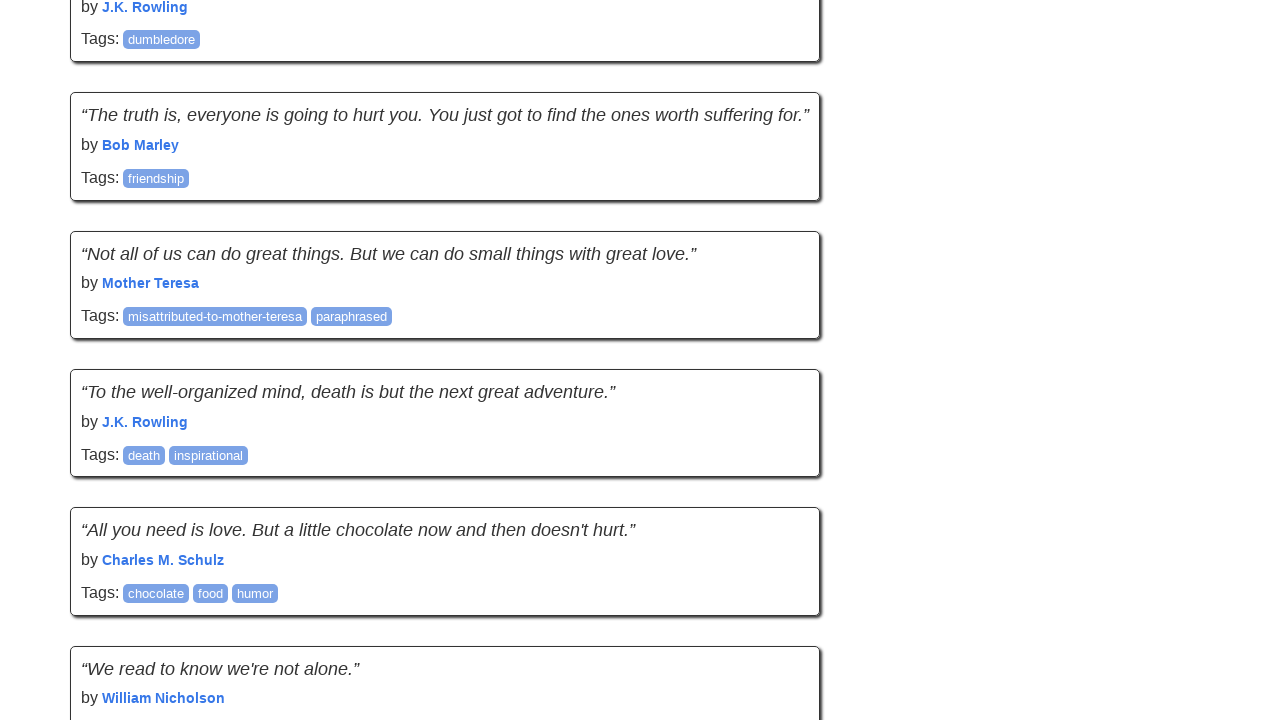

Network became idle
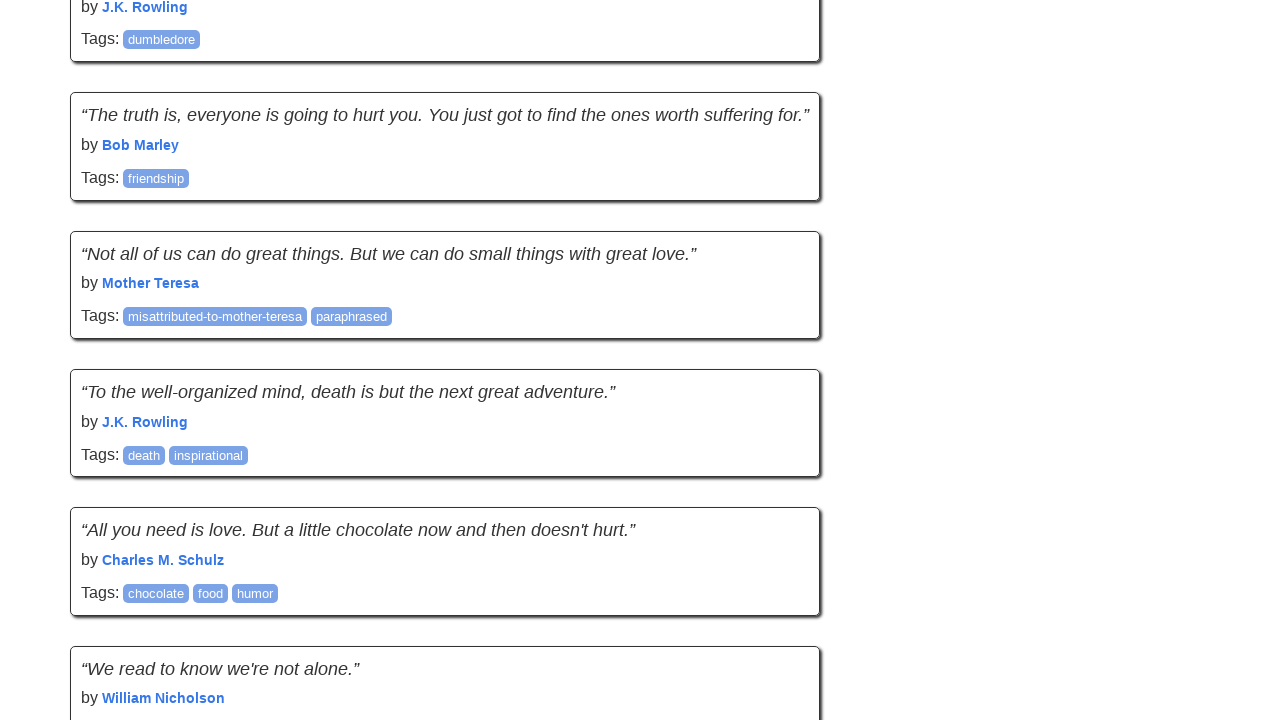

Current scroll position recorded: 5354px
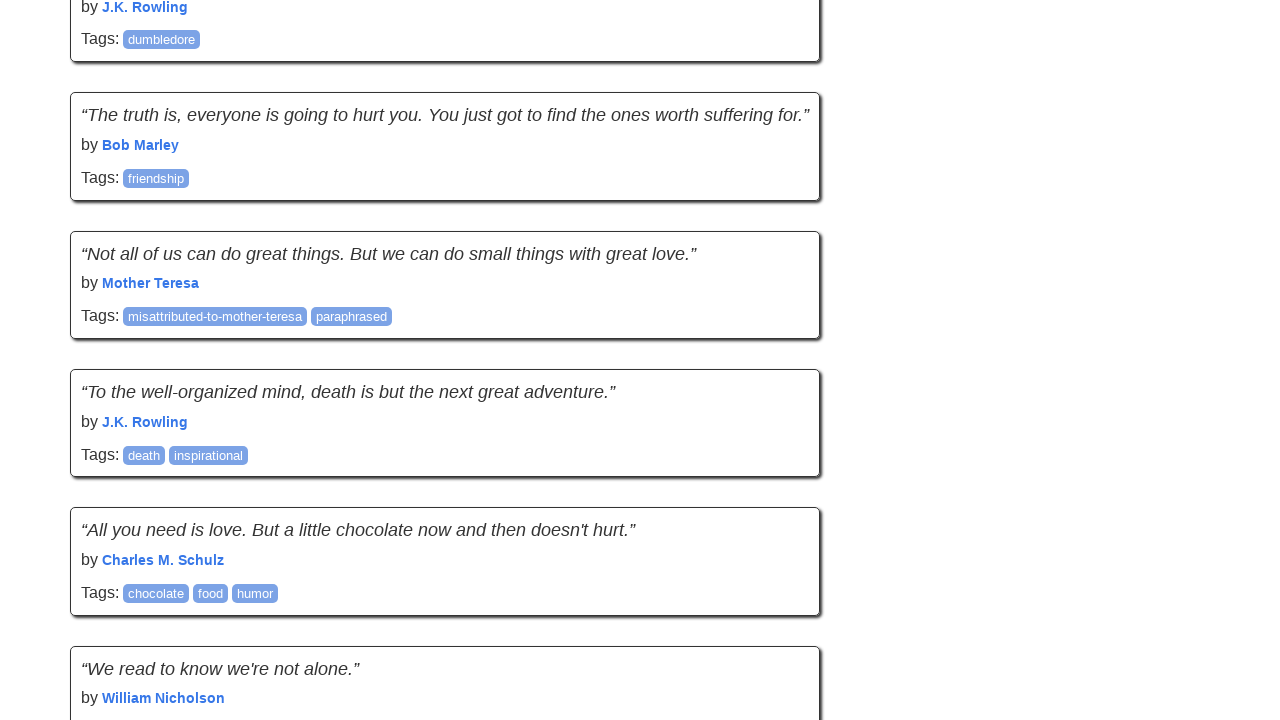

Current page height recorded: 6553px
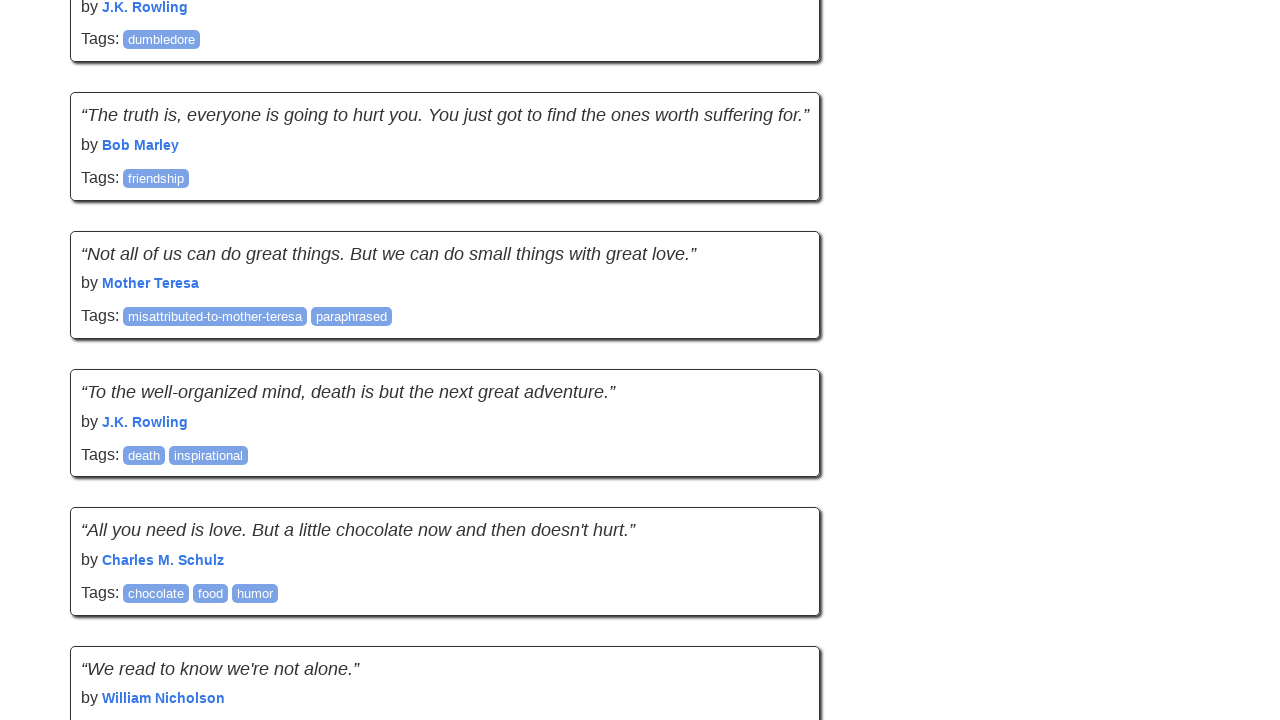

Scrolled down by 895px
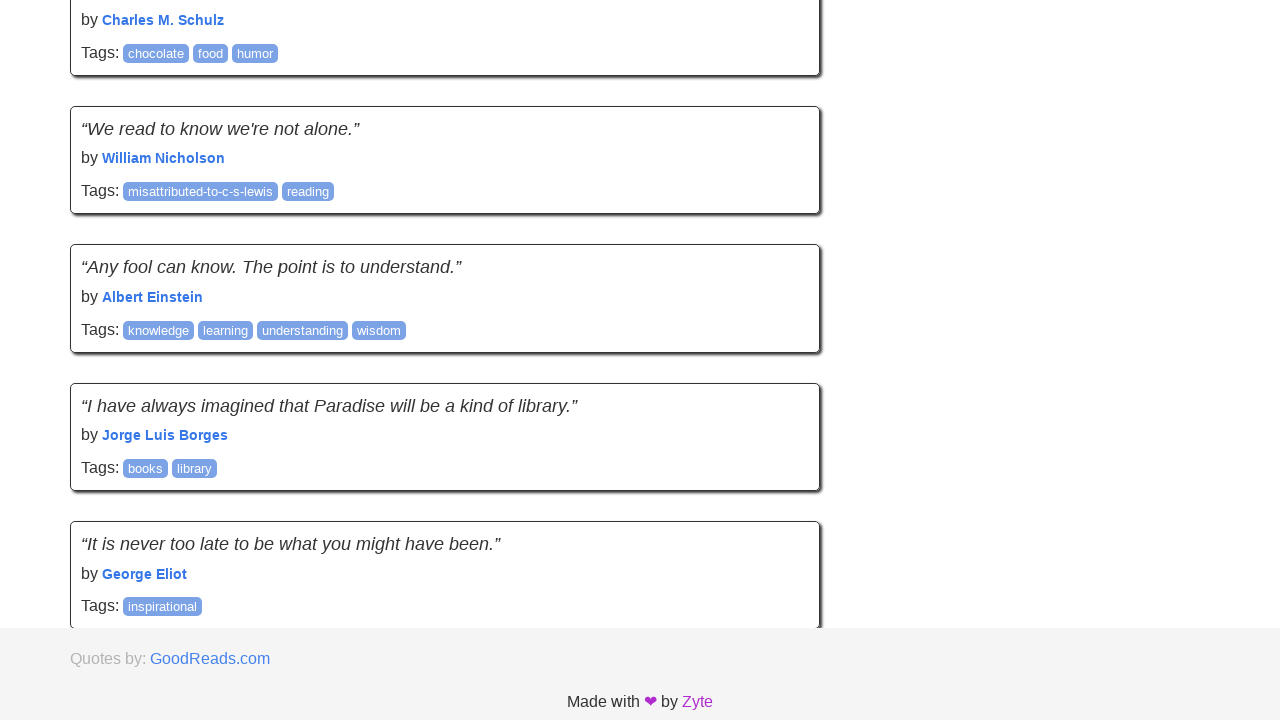

Waited 2 seconds for content to load
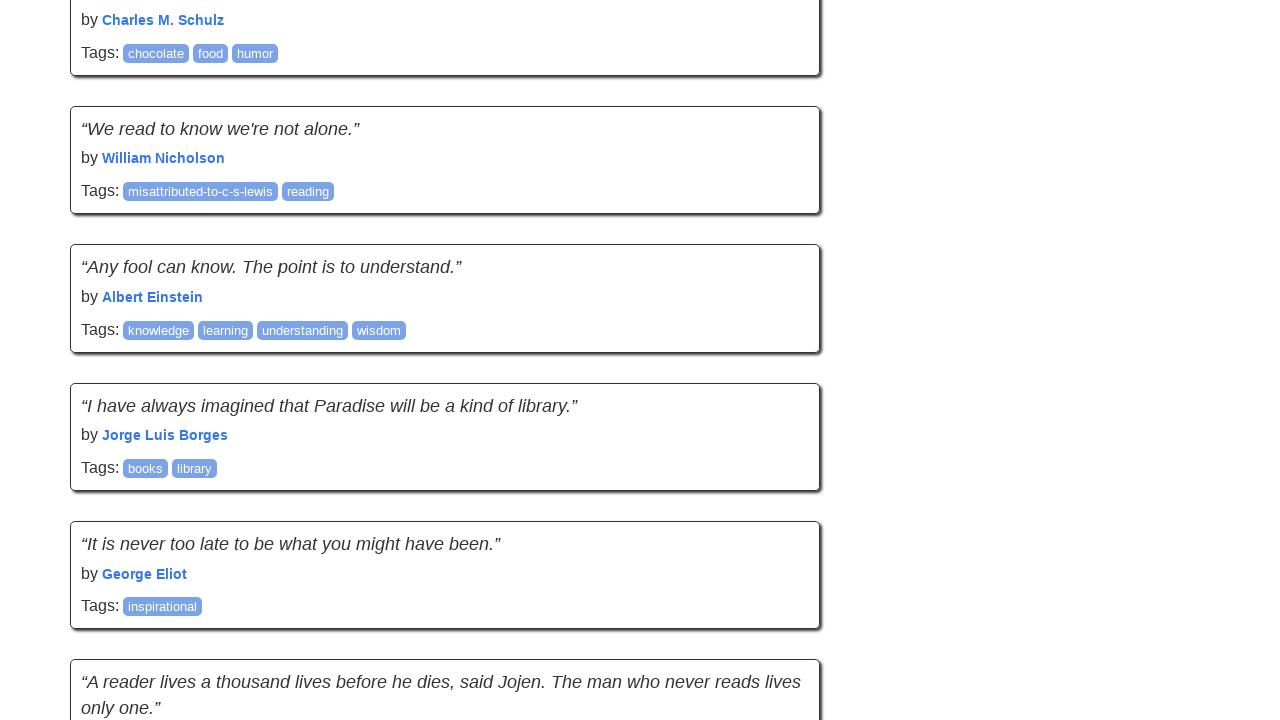

New scroll position: 5894px
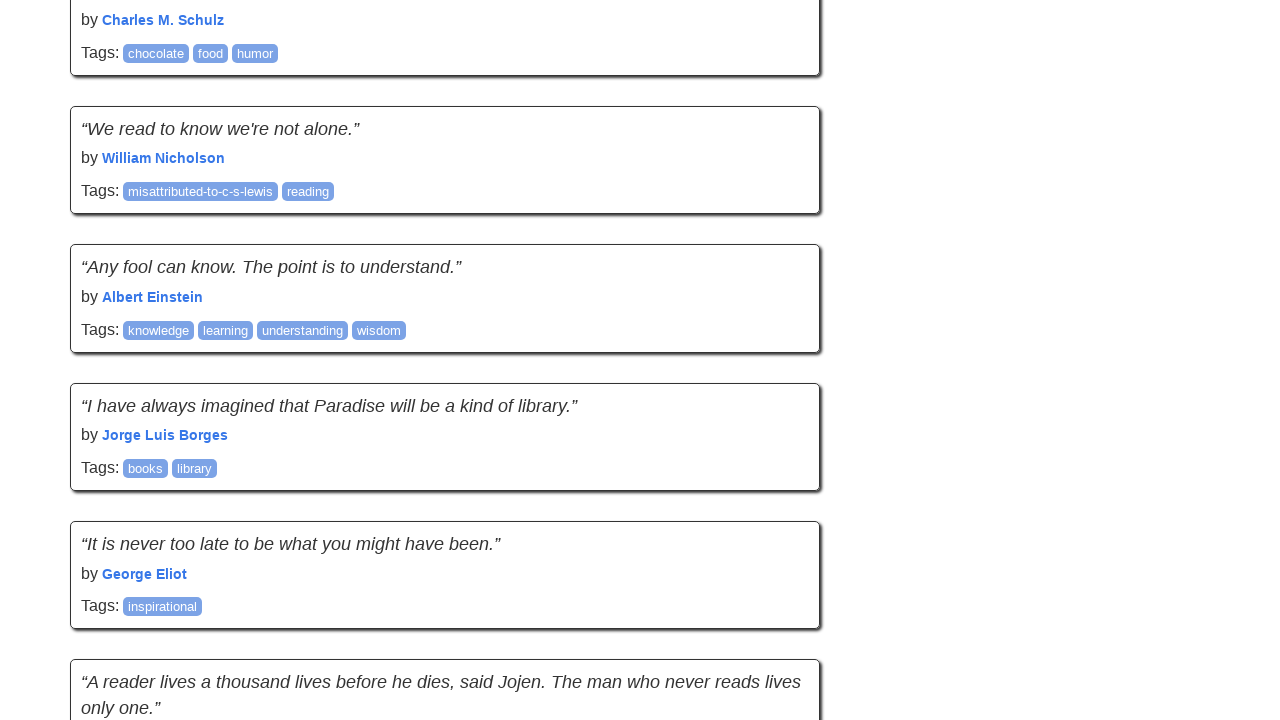

New page height: 8040px
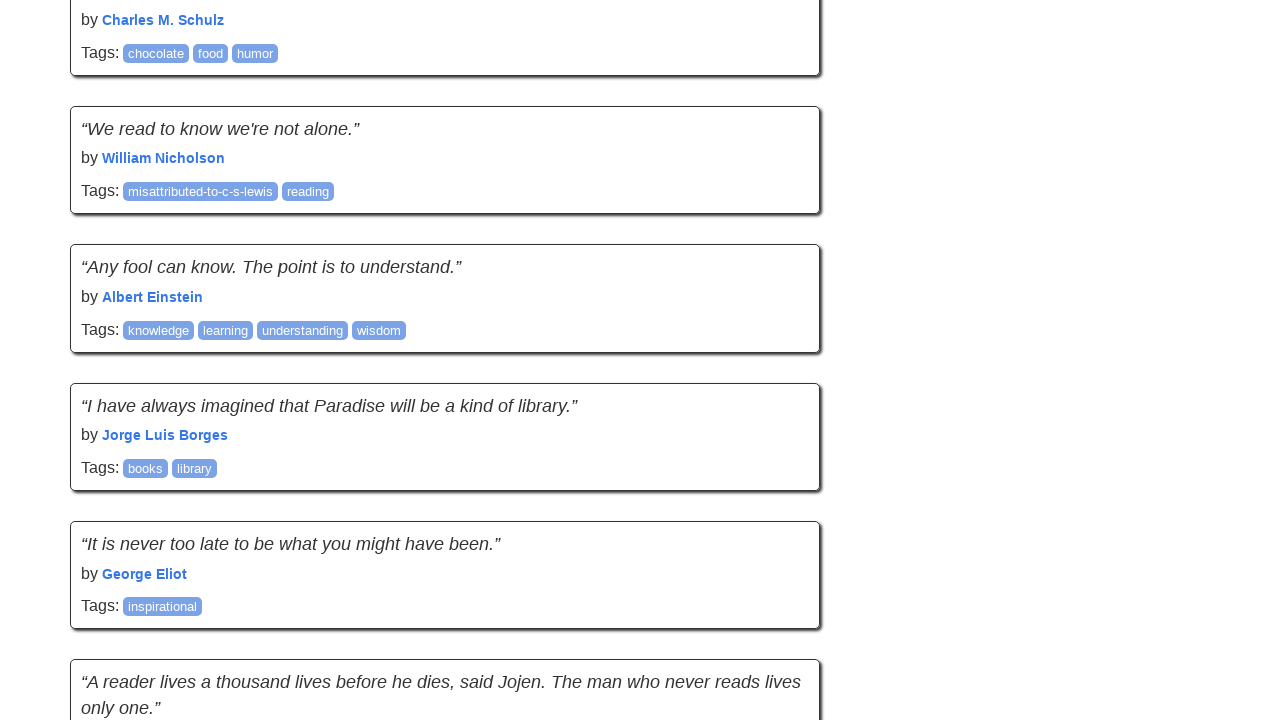

Current quote count: 50 quotes
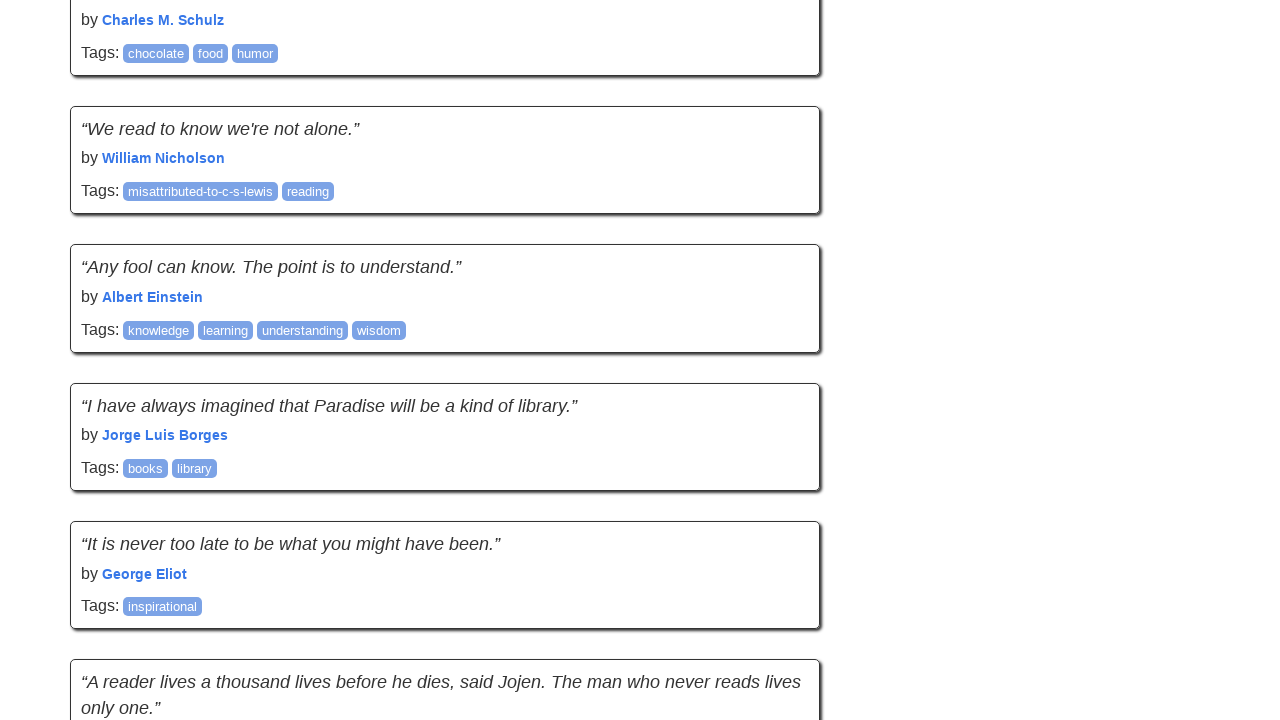

New content loaded - fail count reset, new quote count: 50
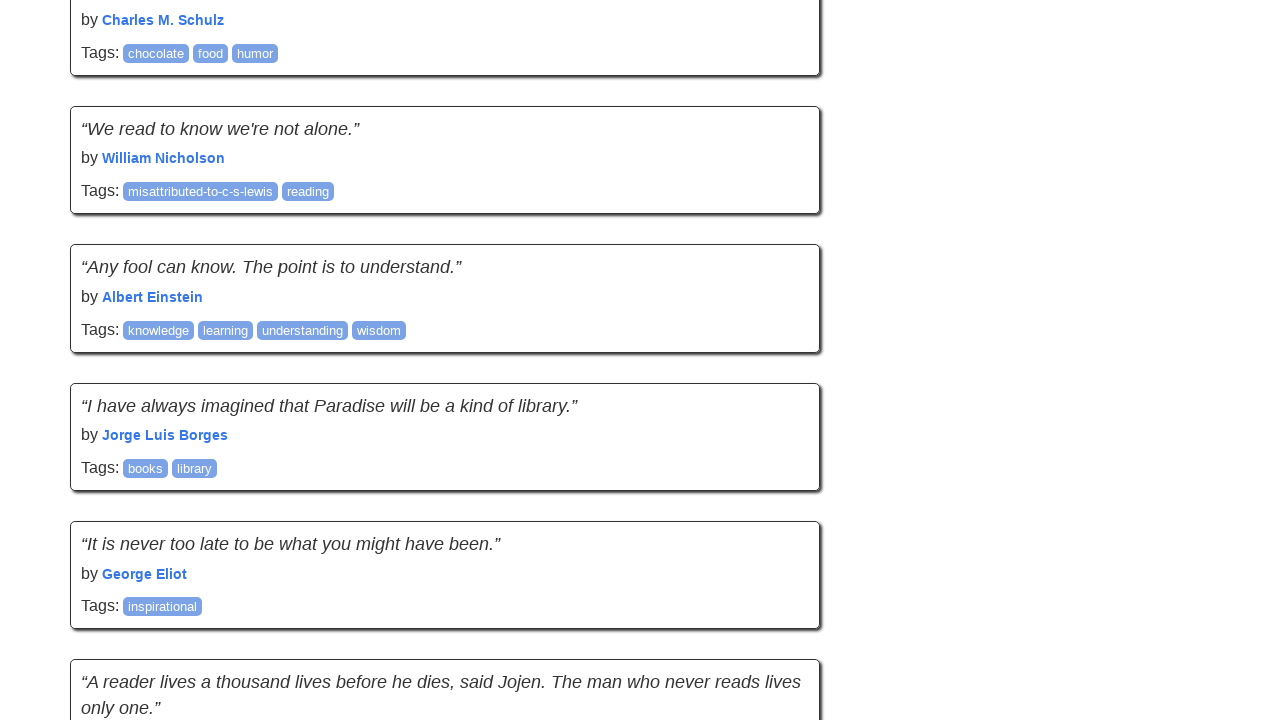

Network became idle
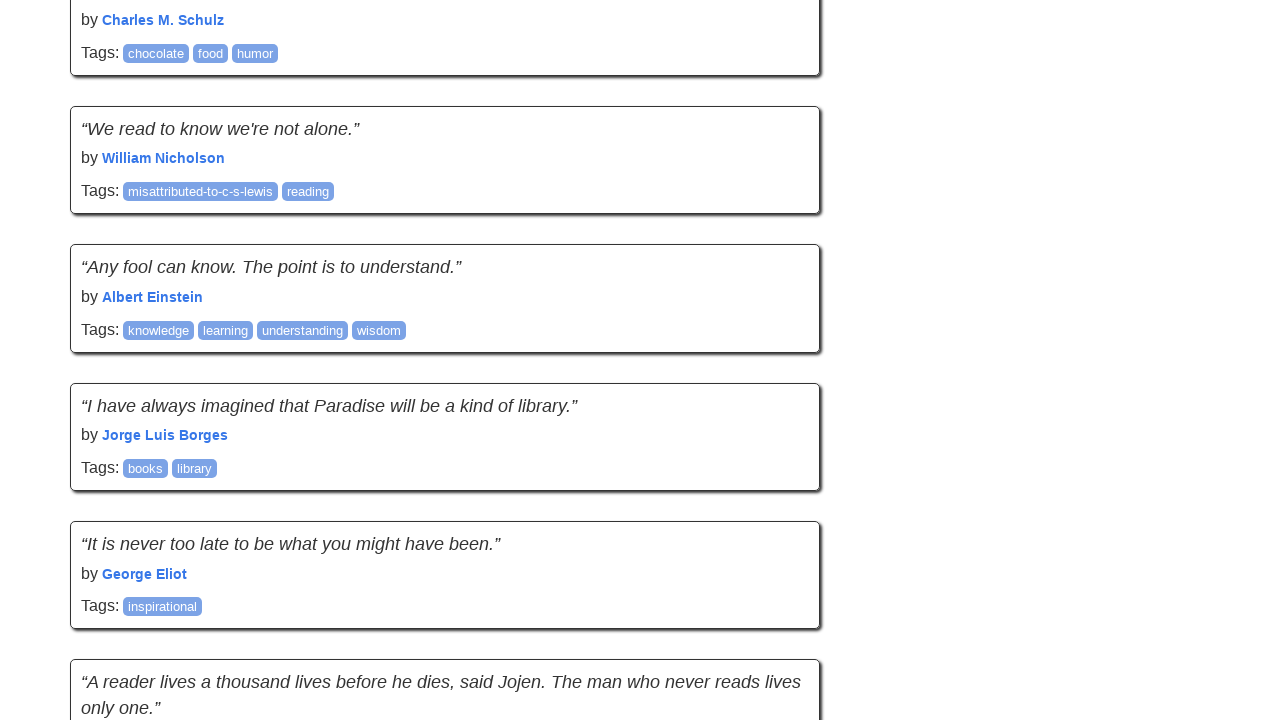

Current scroll position recorded: 5894px
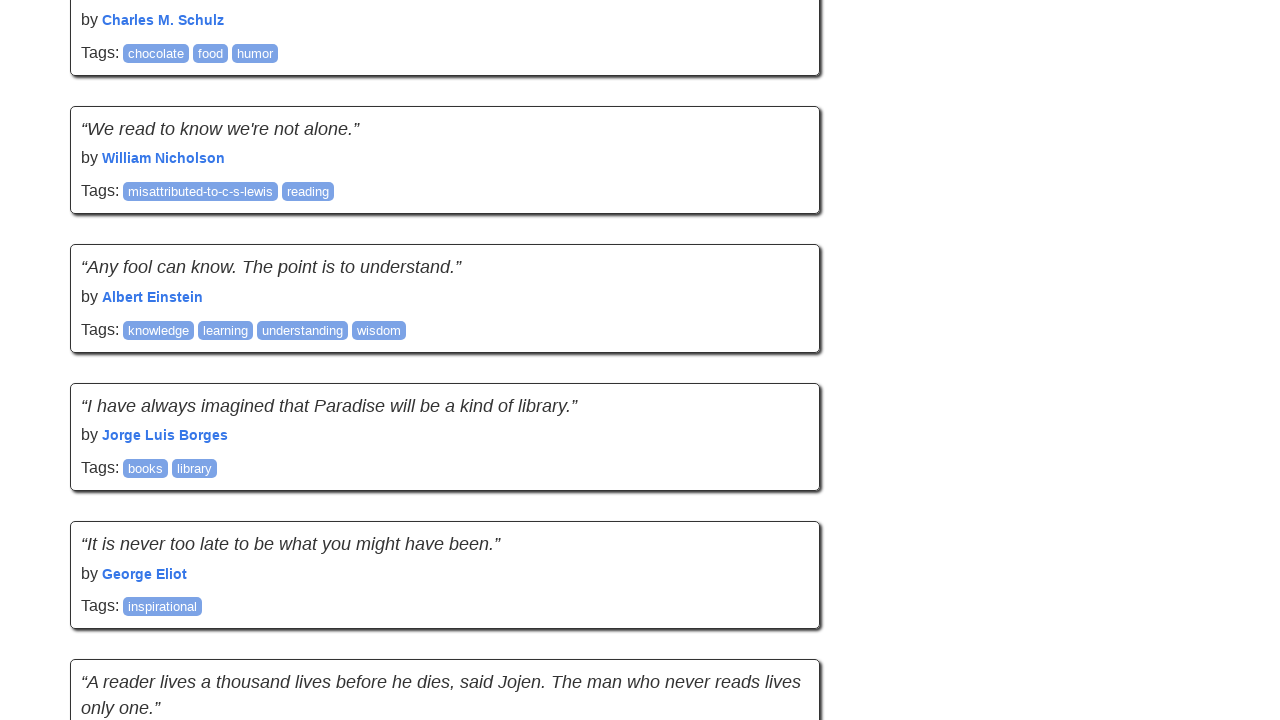

Current page height recorded: 8040px
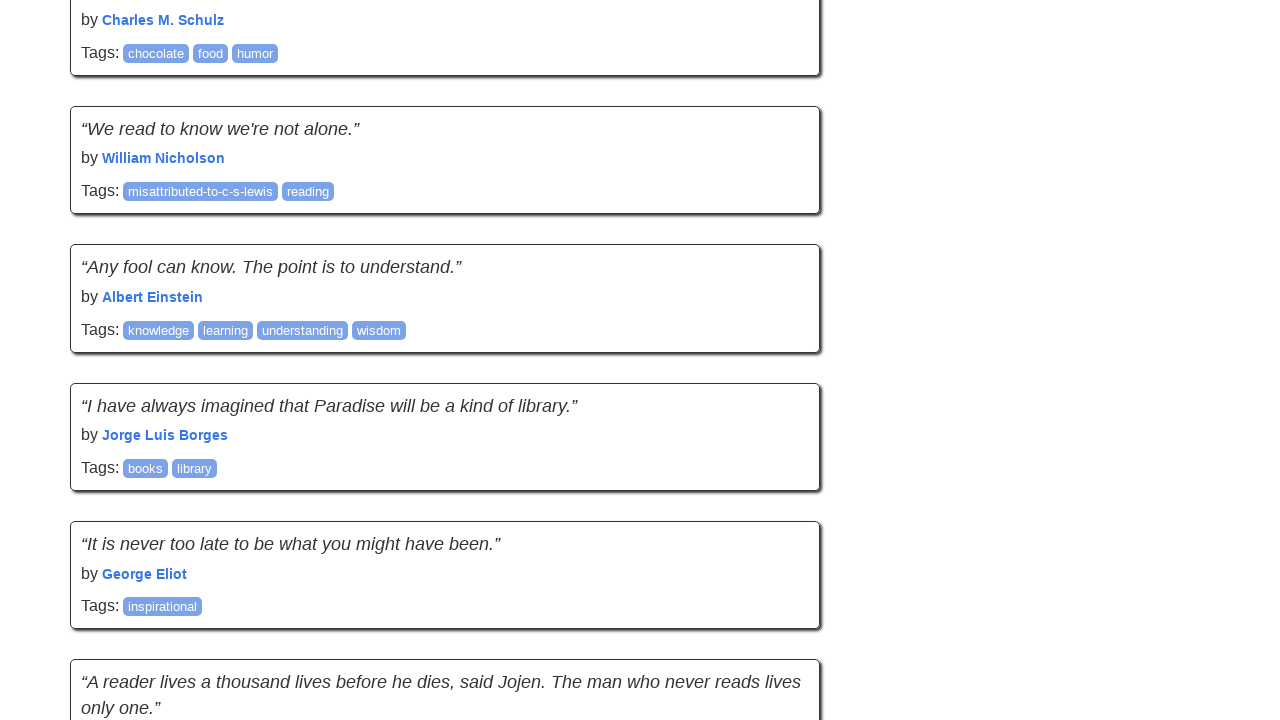

Scrolled down by 895px
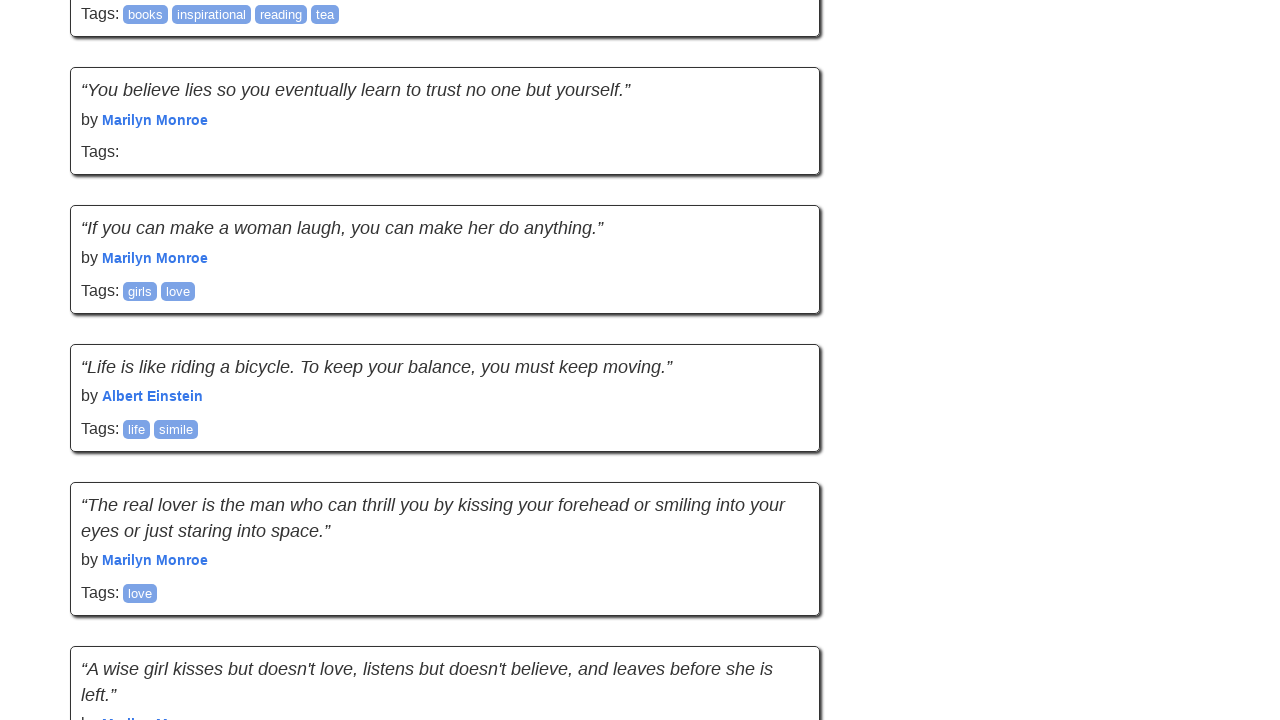

Waited 2 seconds for content to load
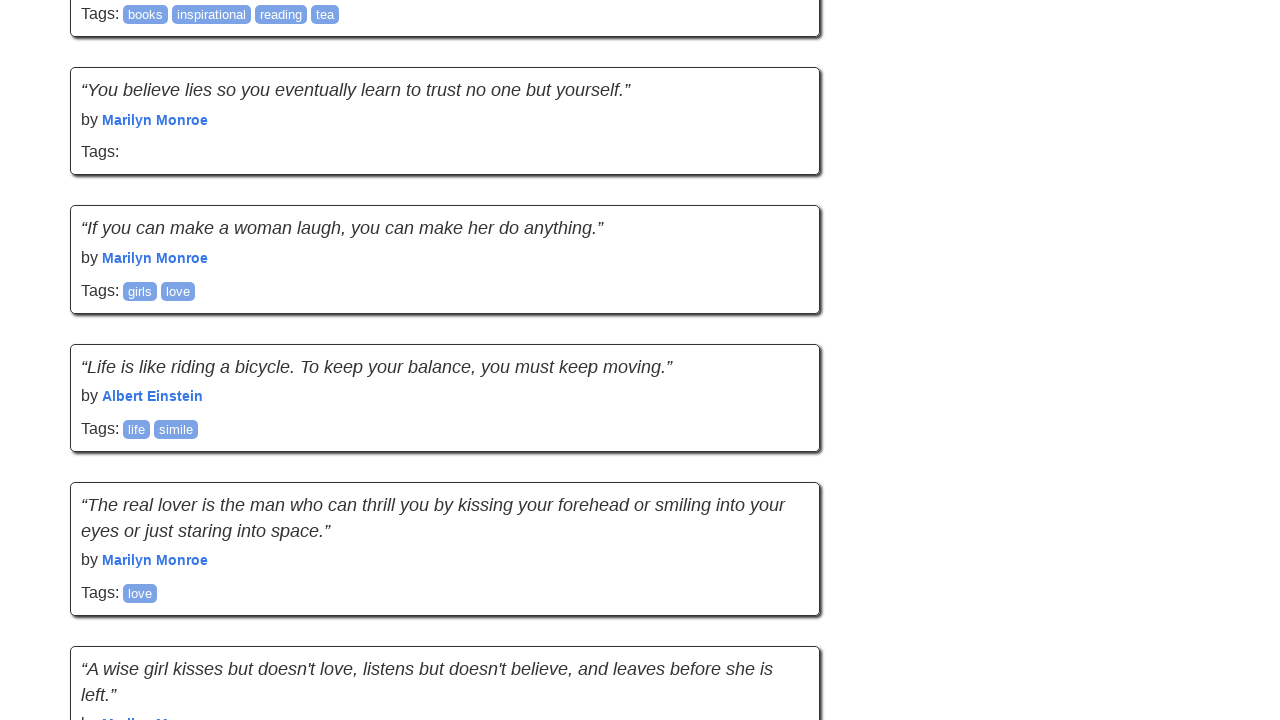

New scroll position: 6789px
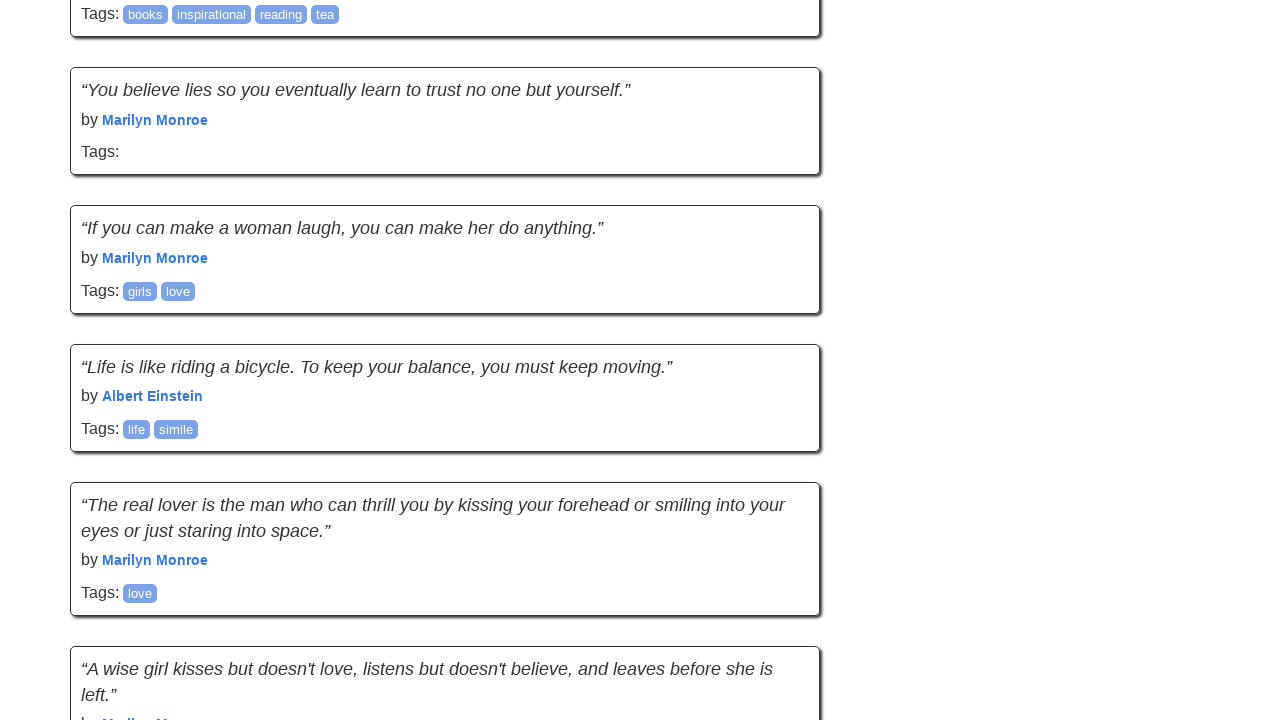

New page height: 8040px
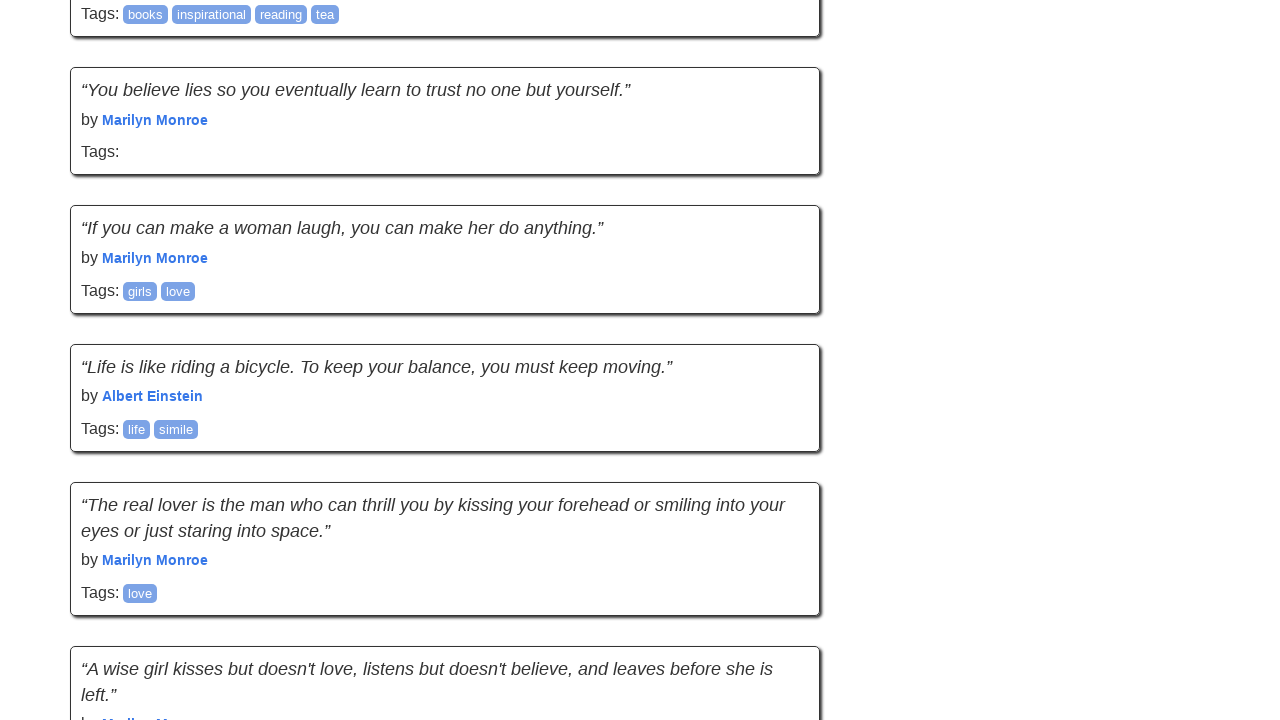

Current quote count: 50 quotes
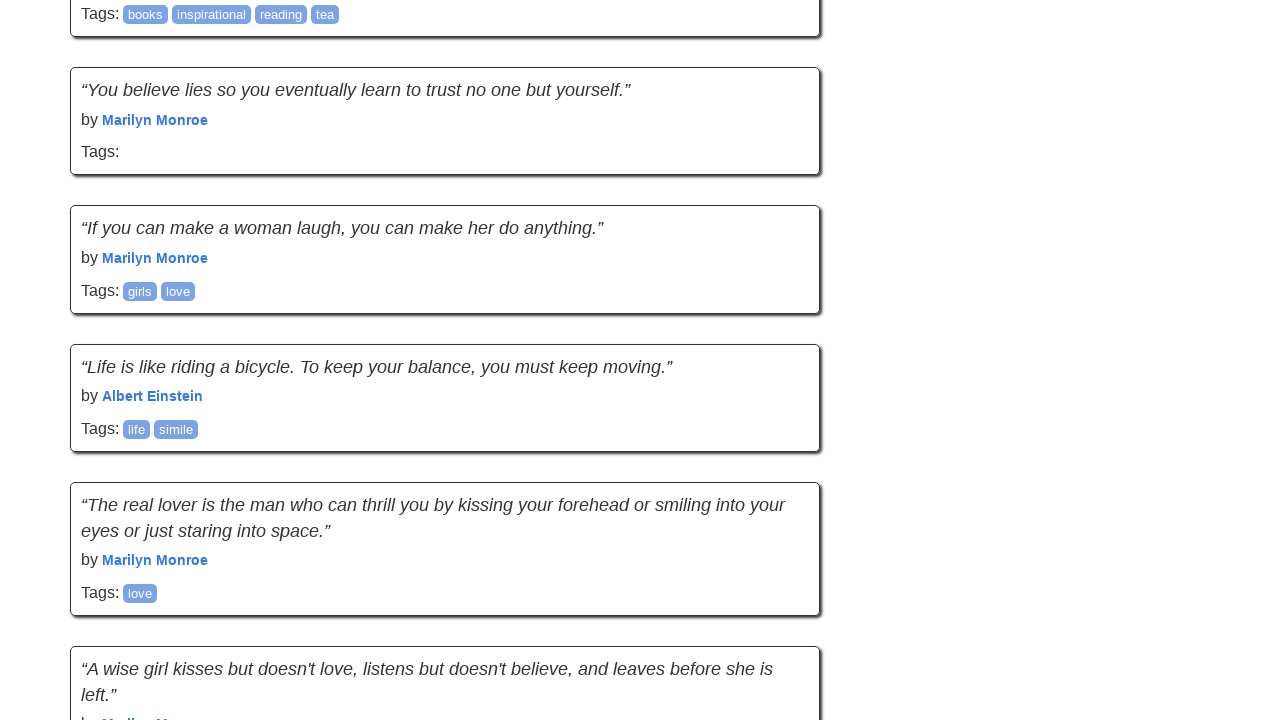

No new content loaded - fail count: 1/5
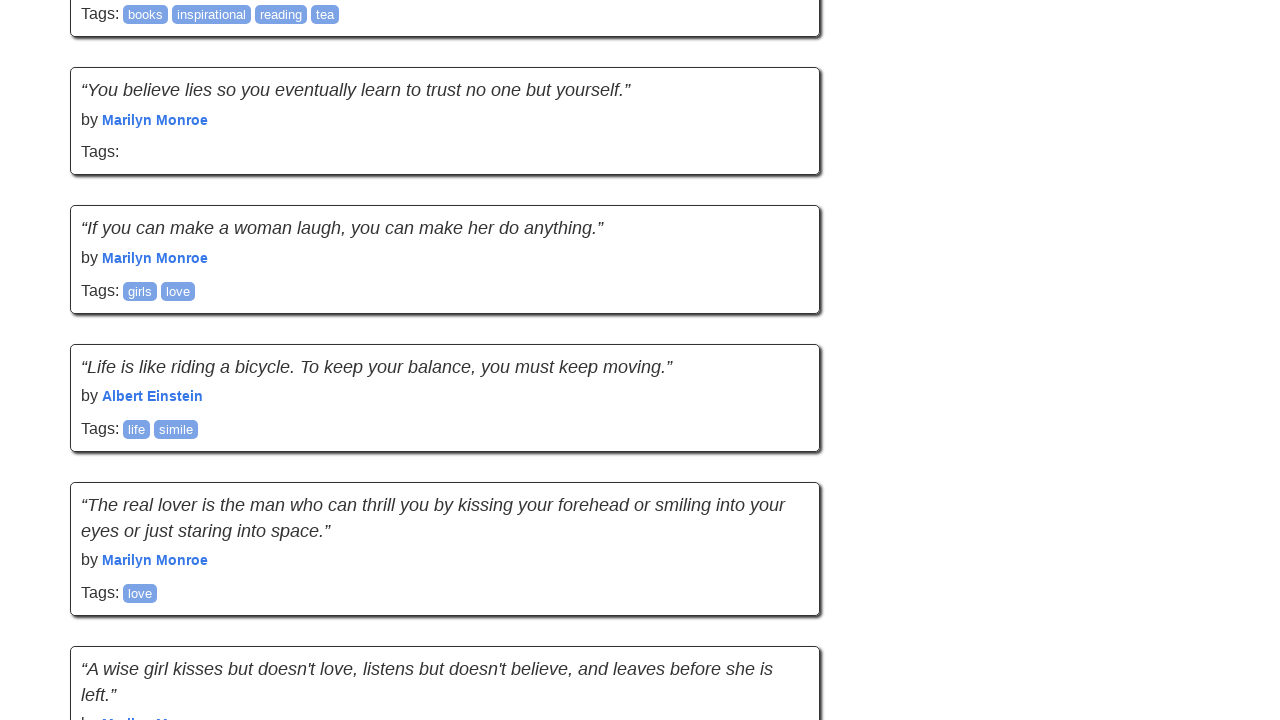

Network became idle
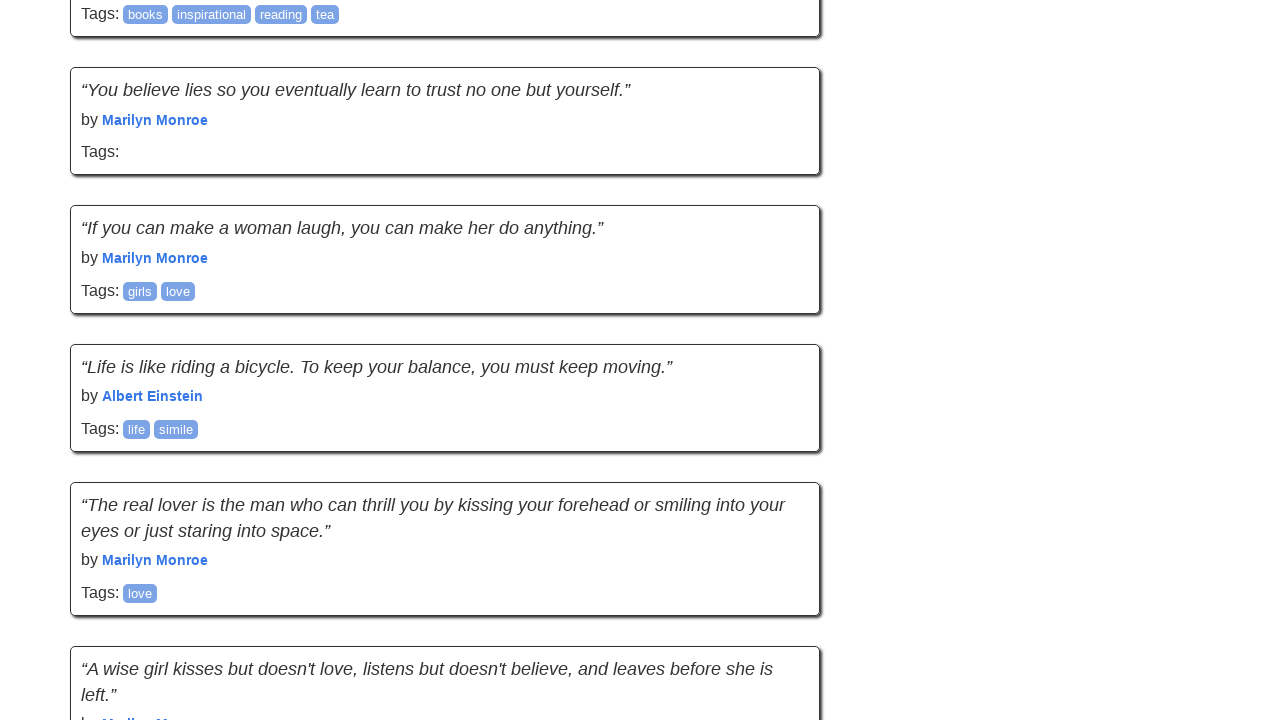

Current scroll position recorded: 6789px
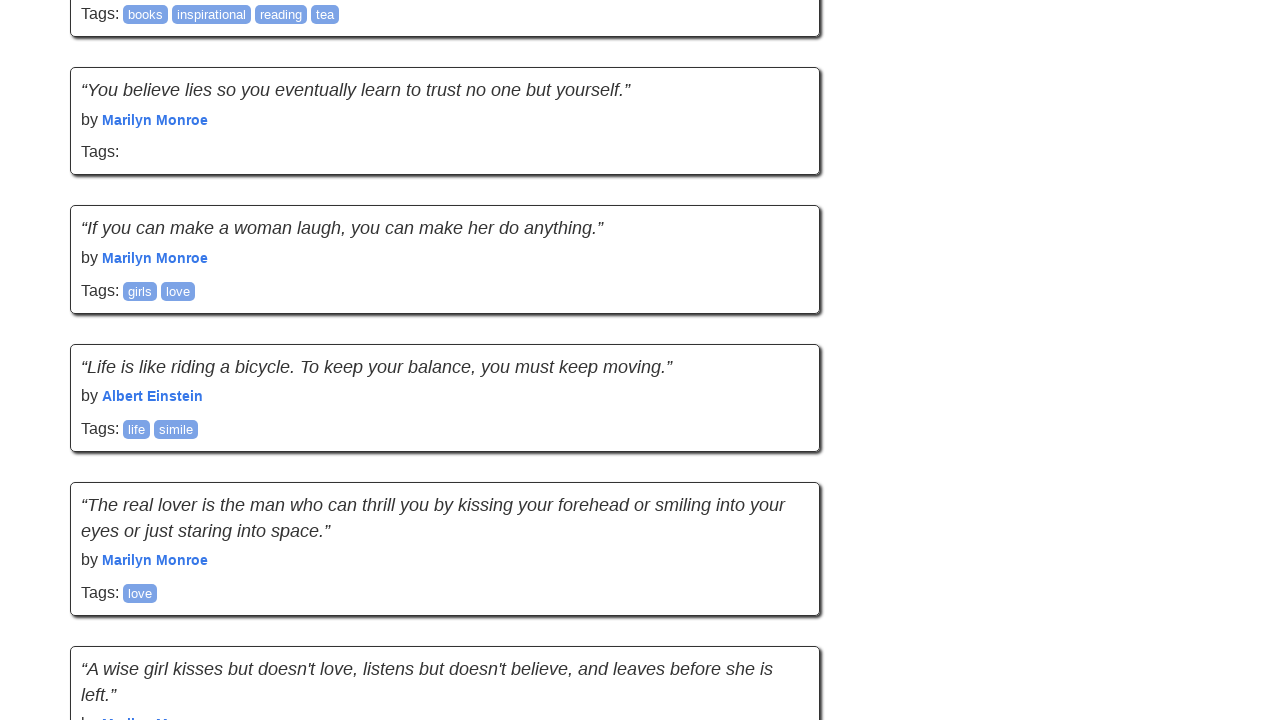

Current page height recorded: 8040px
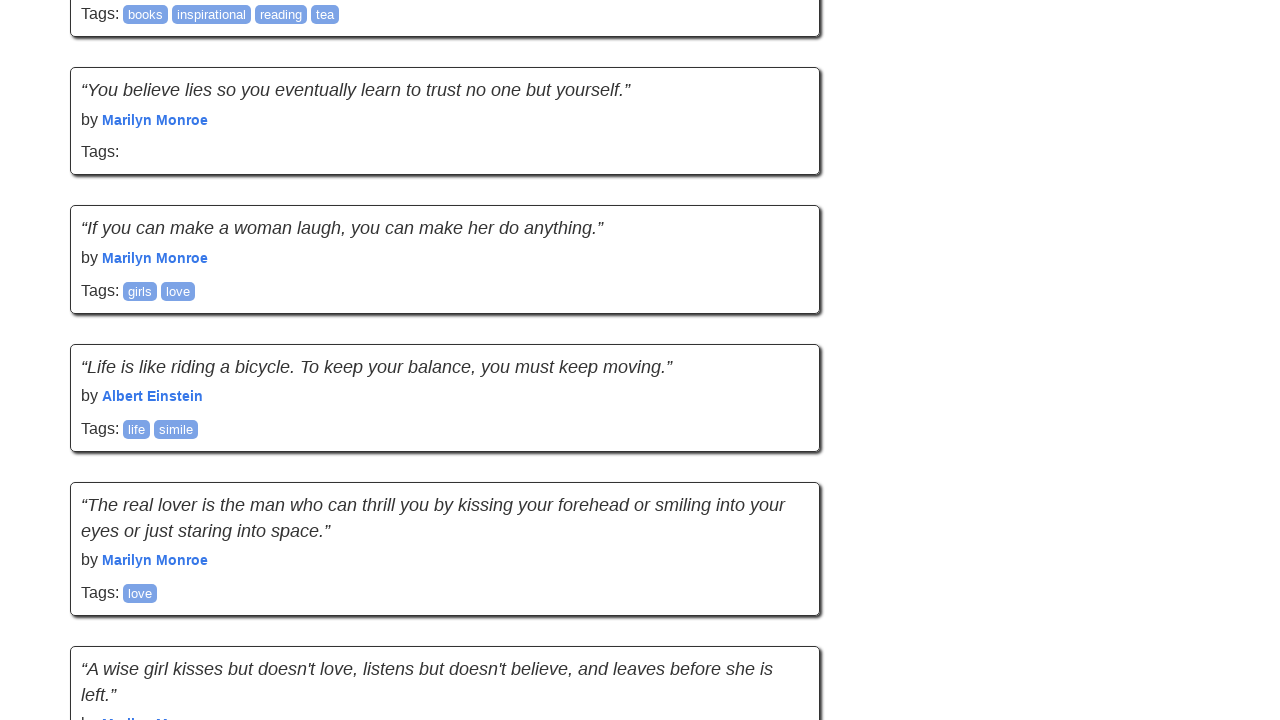

Scrolled down by 895px
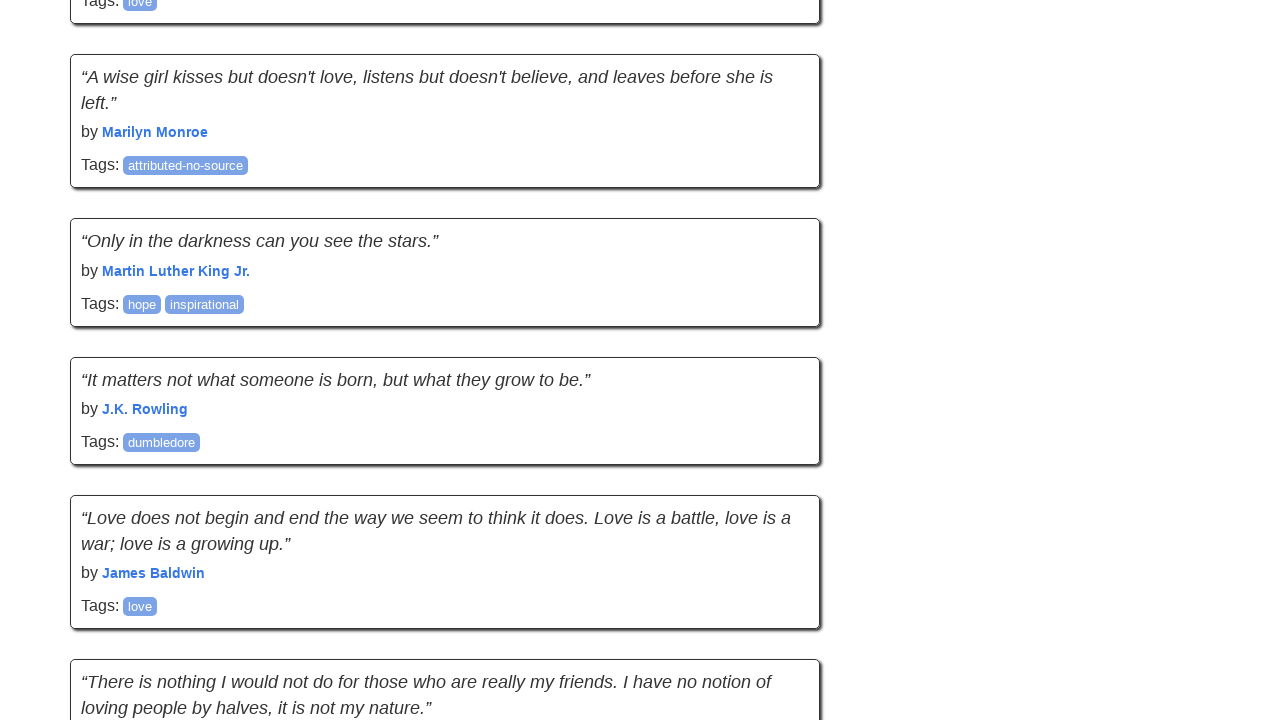

Waited 2 seconds for content to load
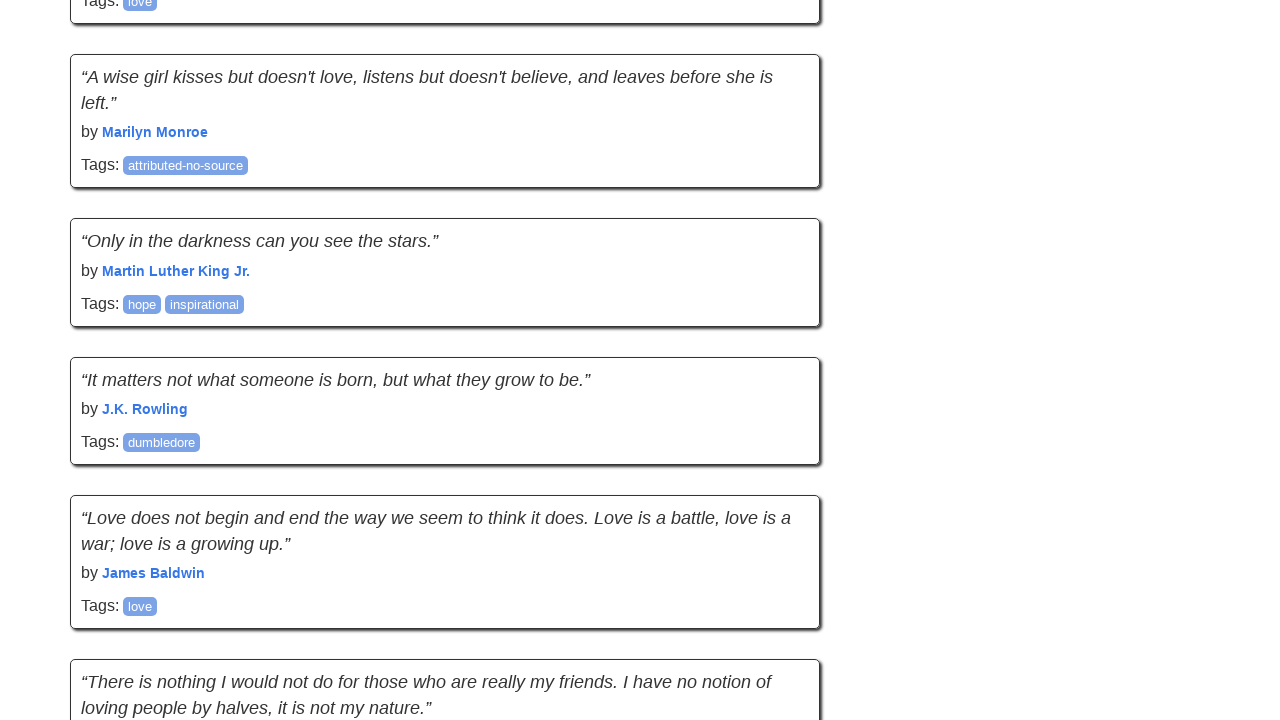

New scroll position: 7381px
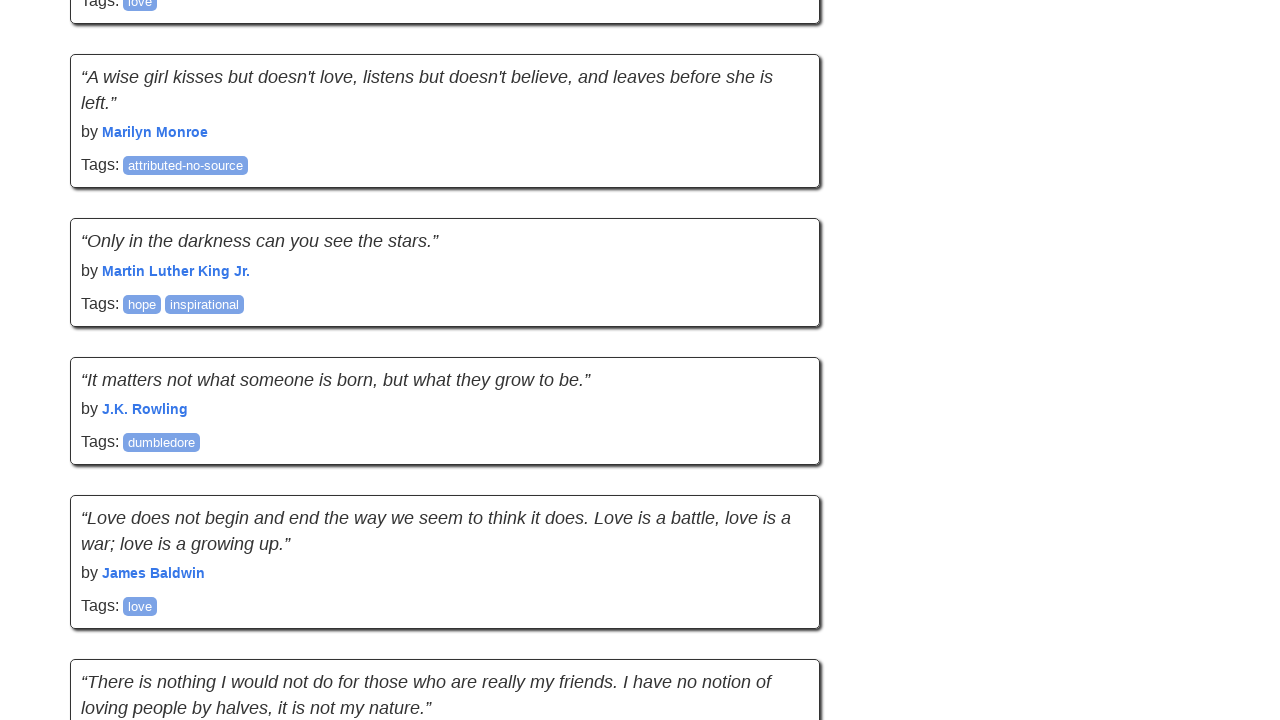

New page height: 9552px
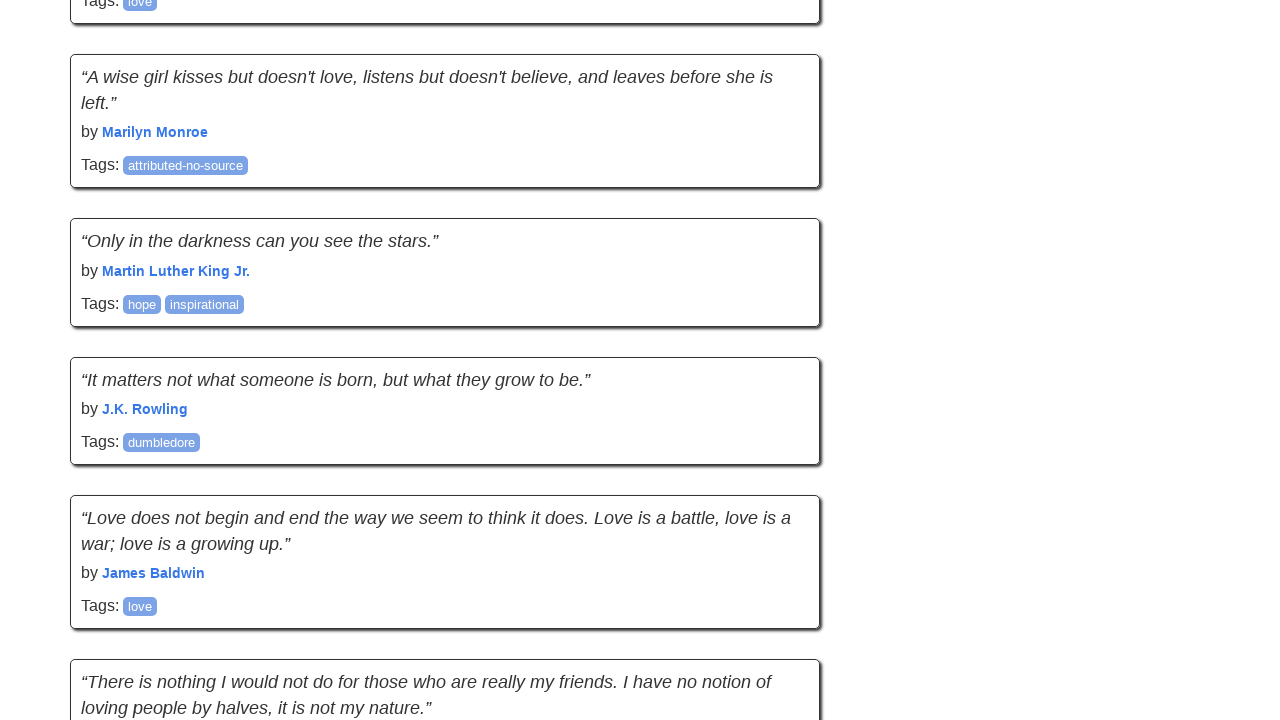

Current quote count: 60 quotes
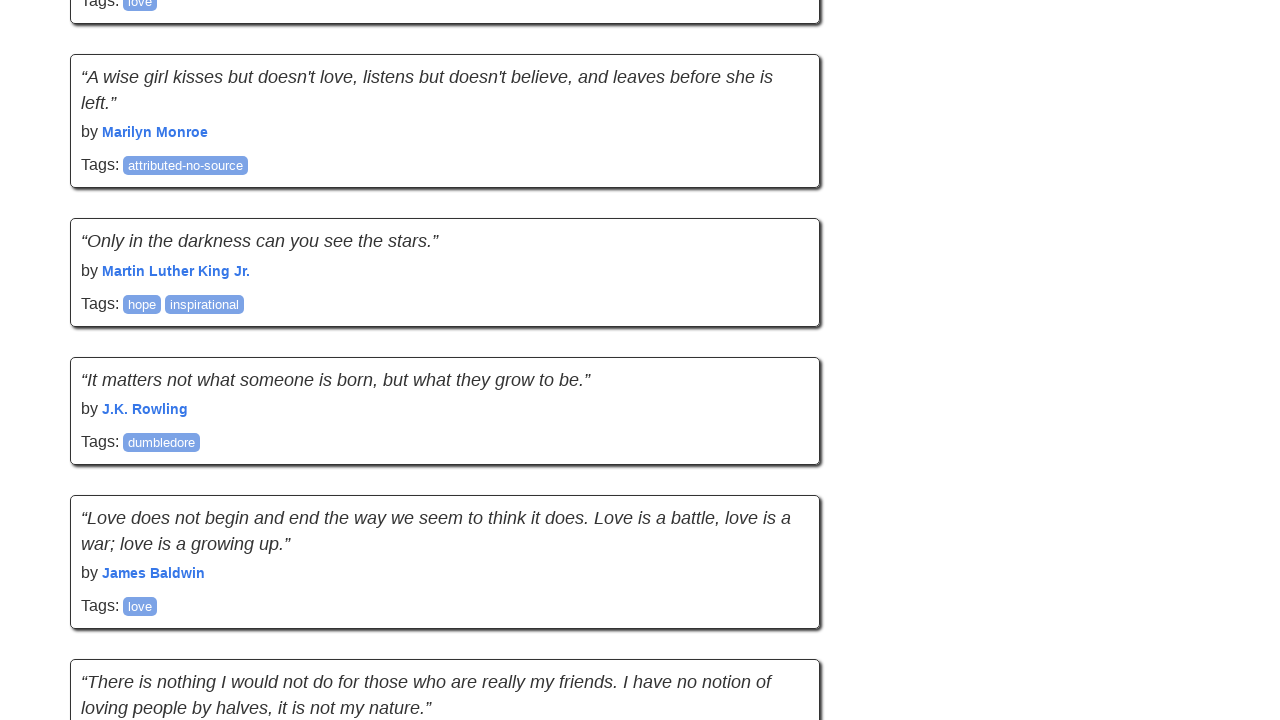

New content loaded - fail count reset, new quote count: 60
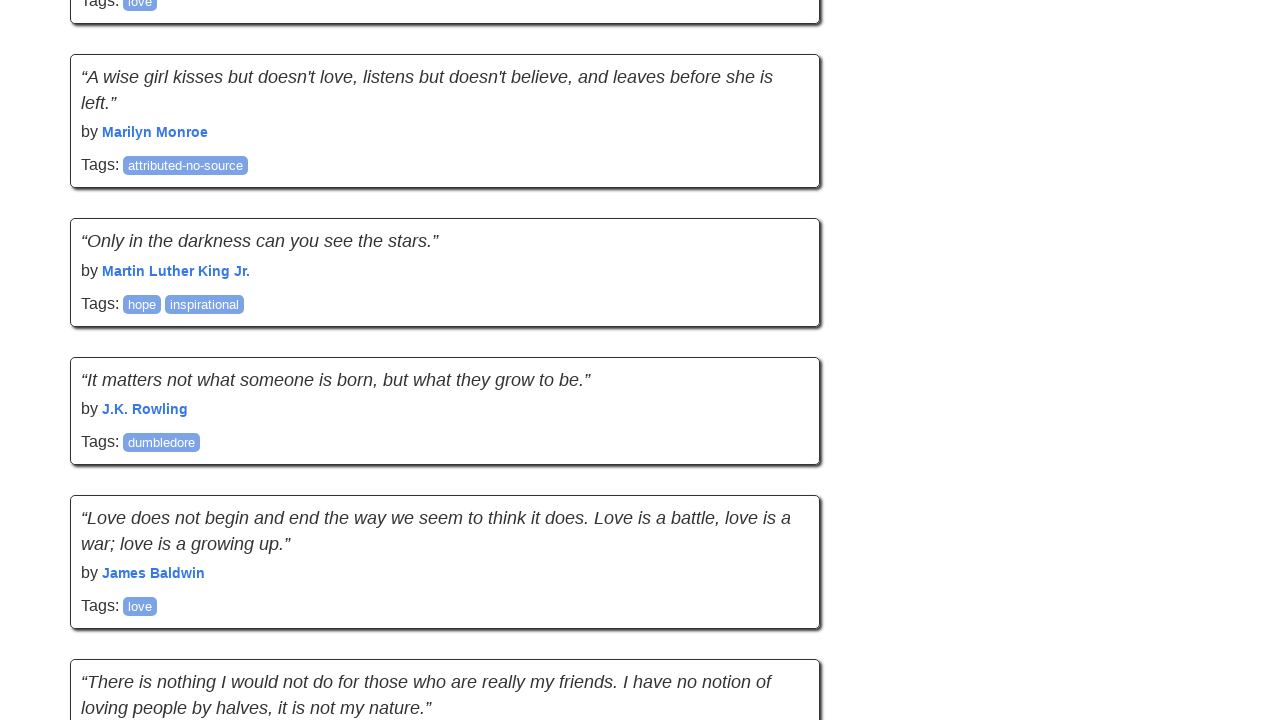

Network became idle
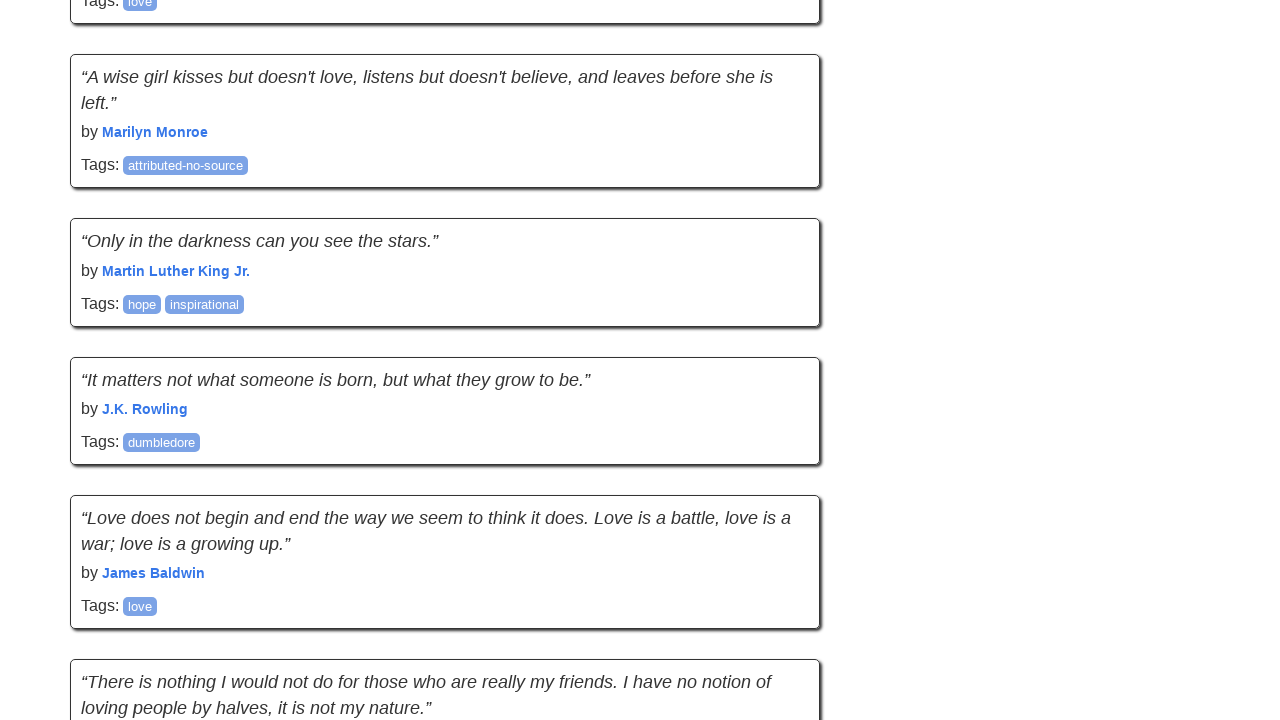

Current scroll position recorded: 7381px
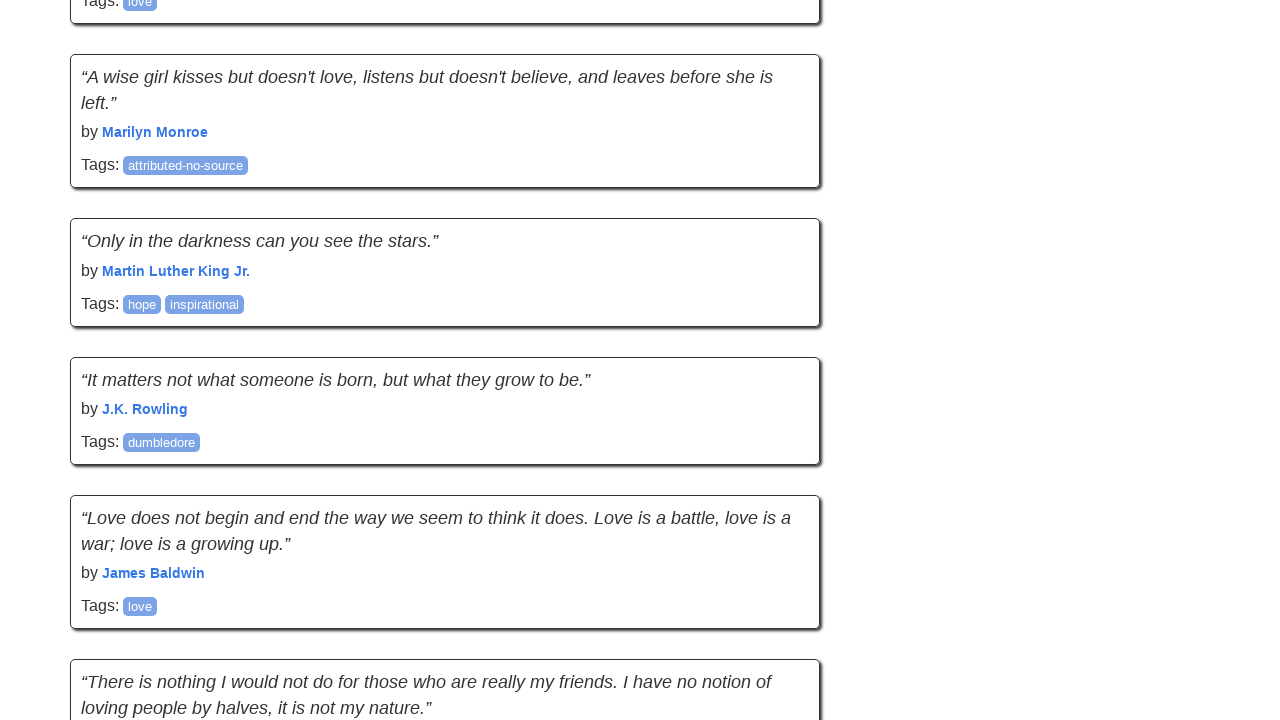

Current page height recorded: 9552px
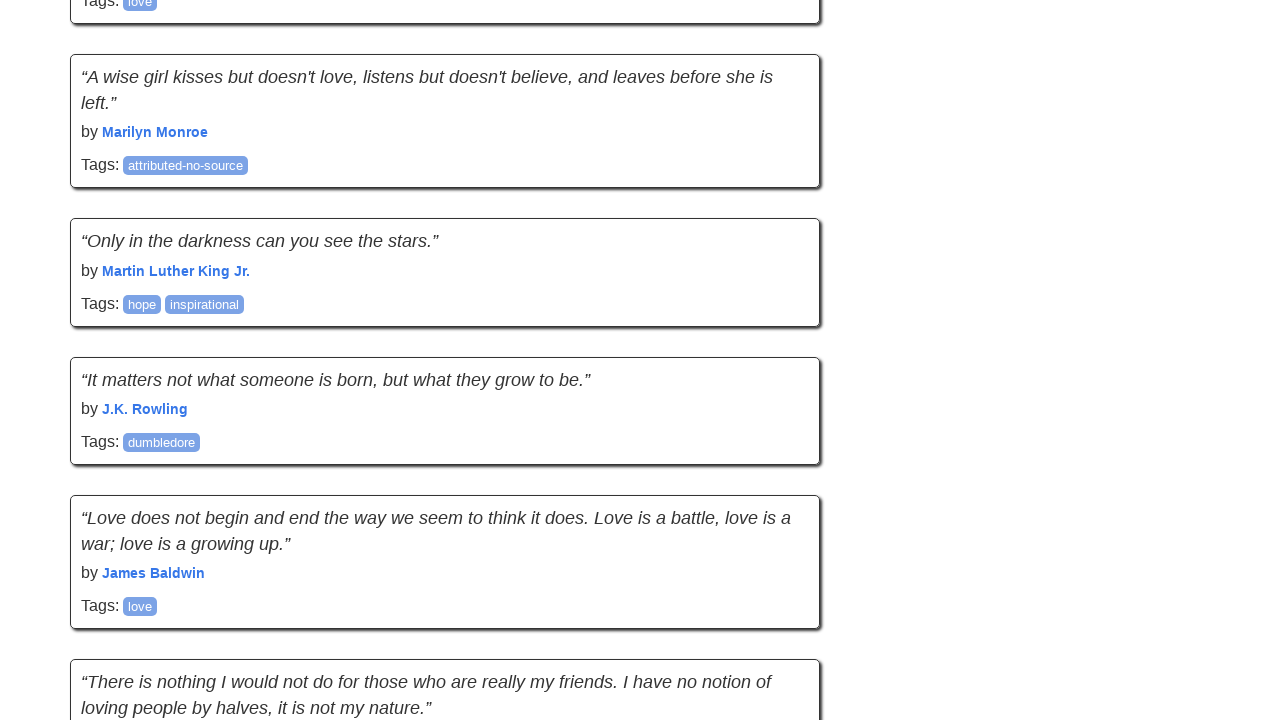

Scrolled down by 895px
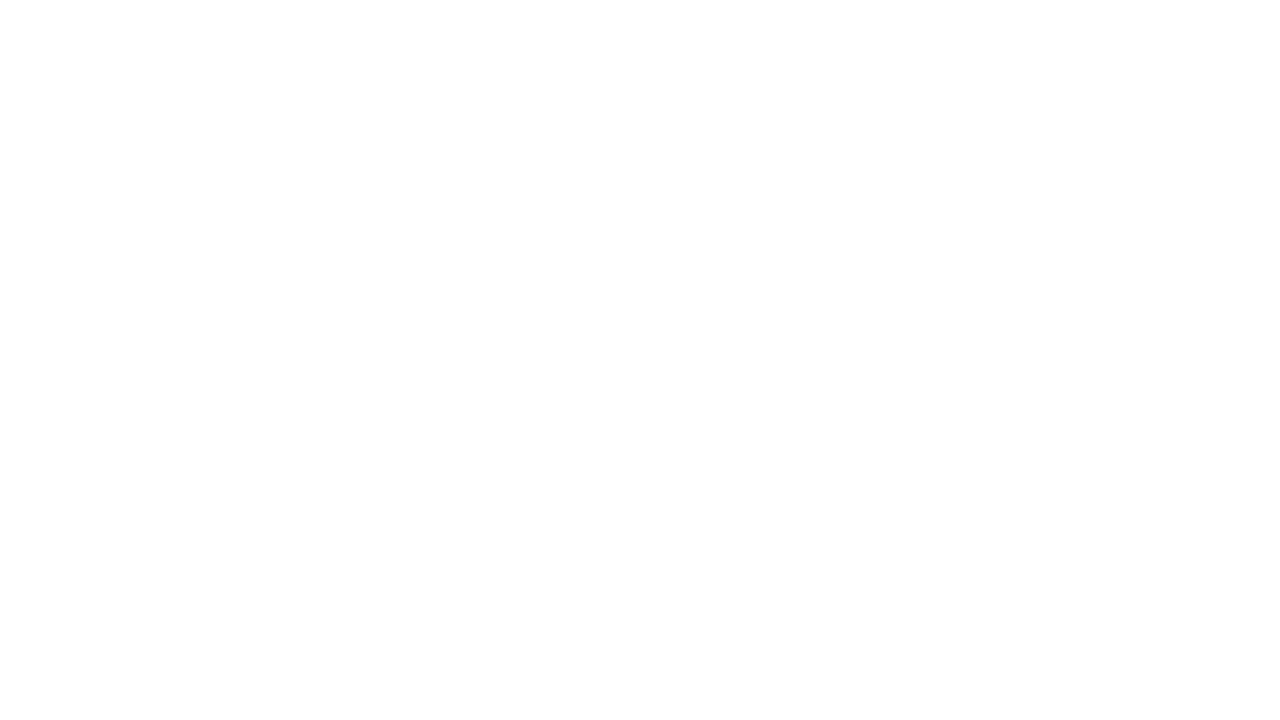

Waited 2 seconds for content to load
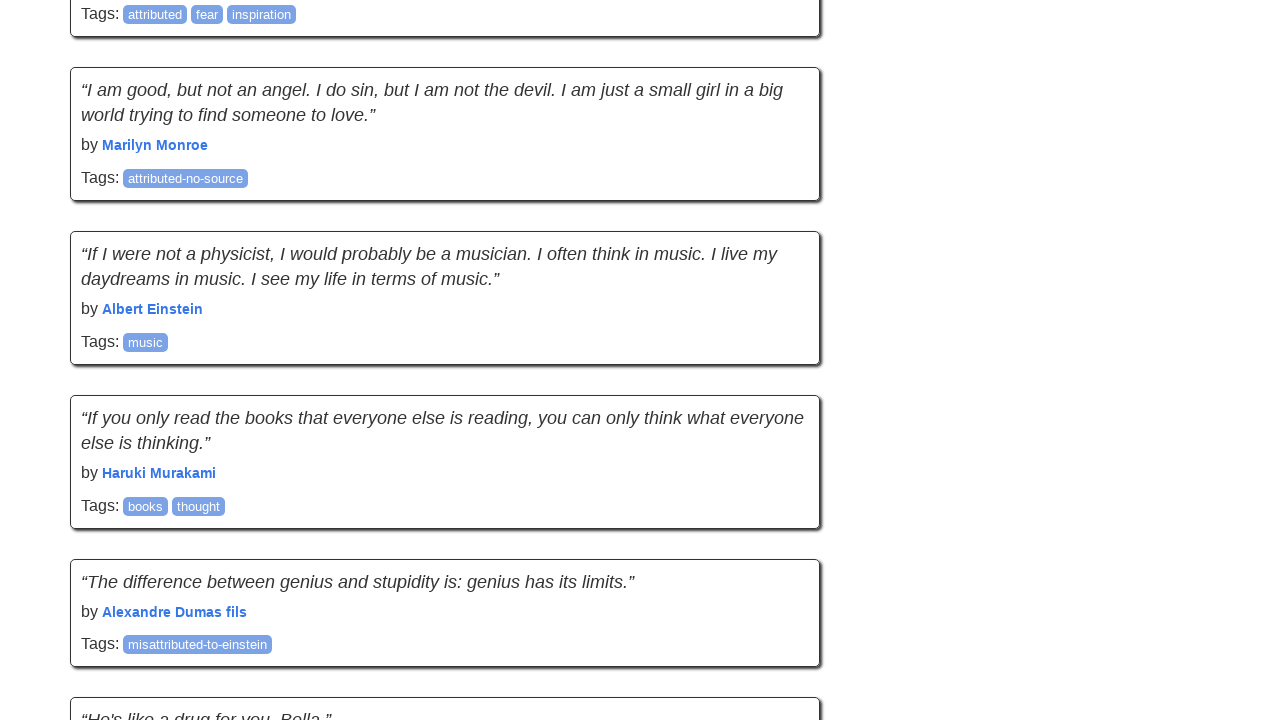

New scroll position: 8276px
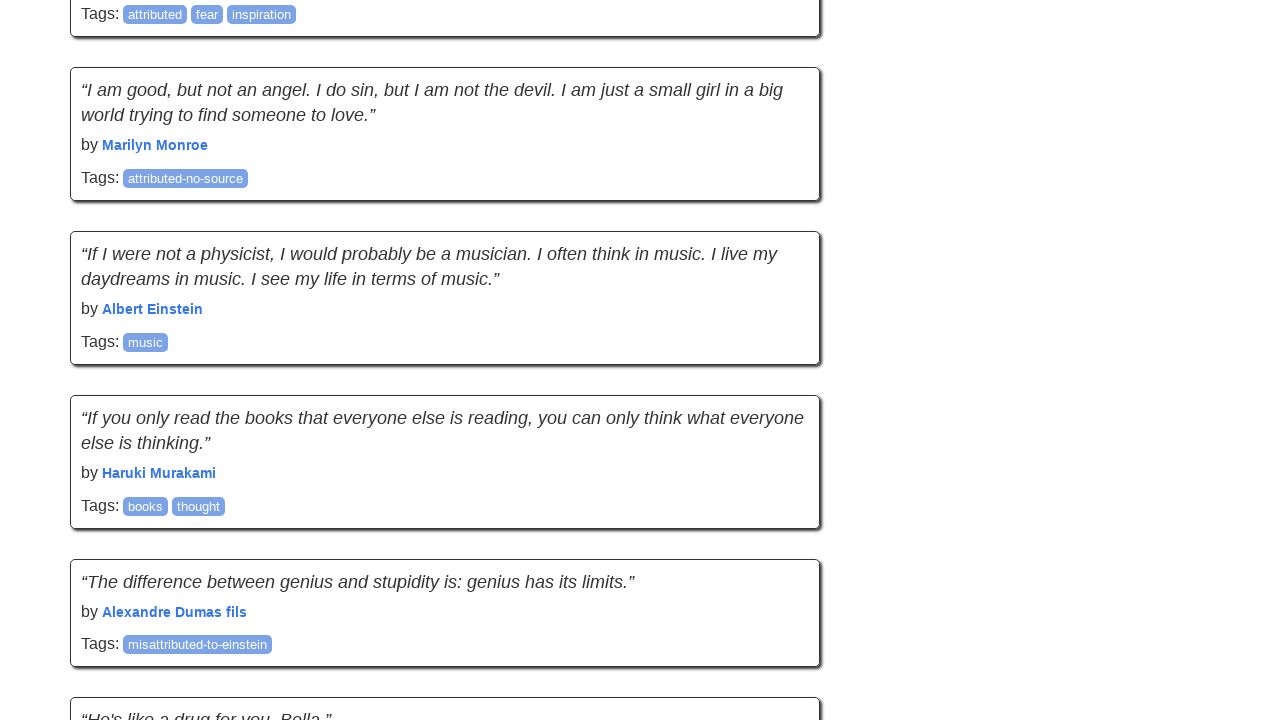

New page height: 9552px
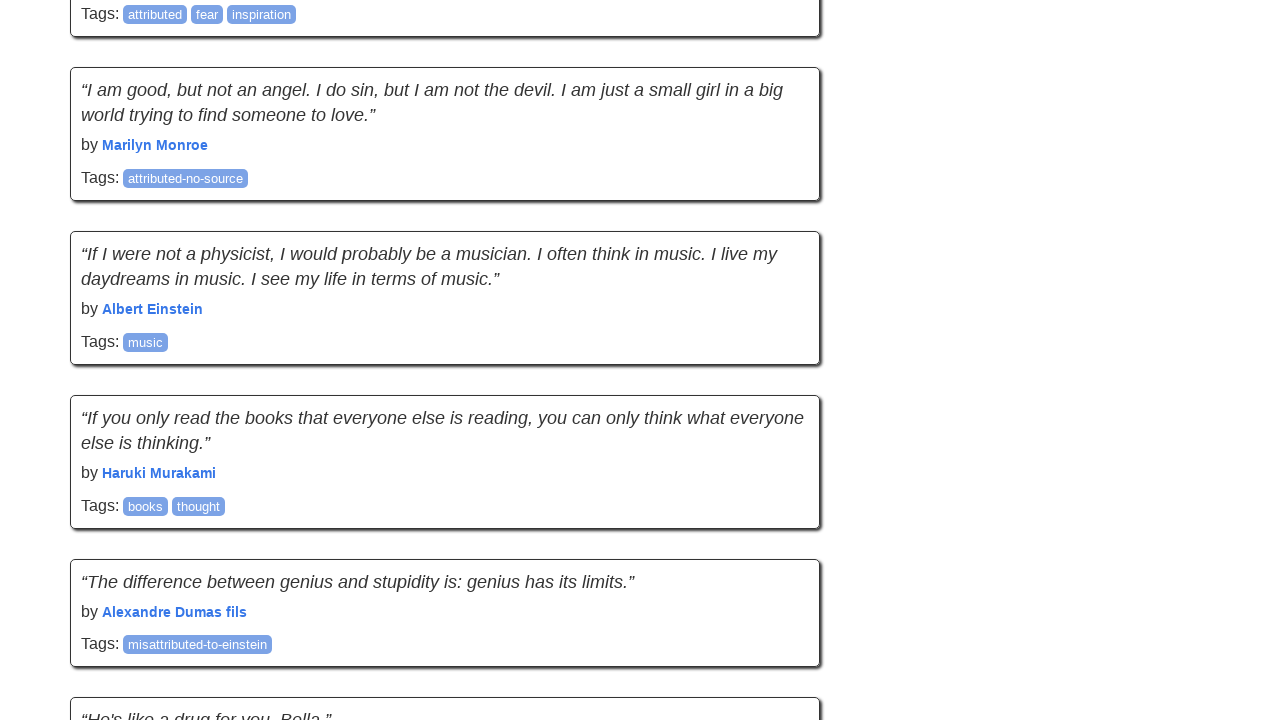

Current quote count: 60 quotes
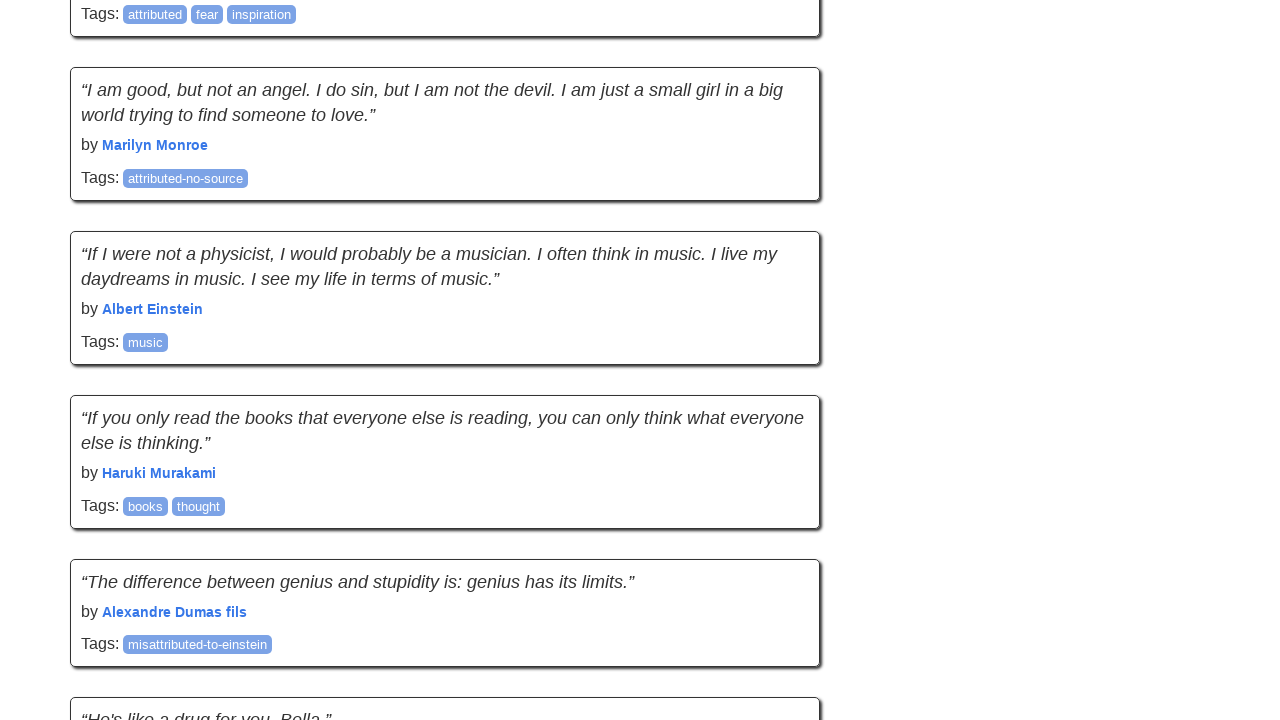

No new content loaded - fail count: 1/5
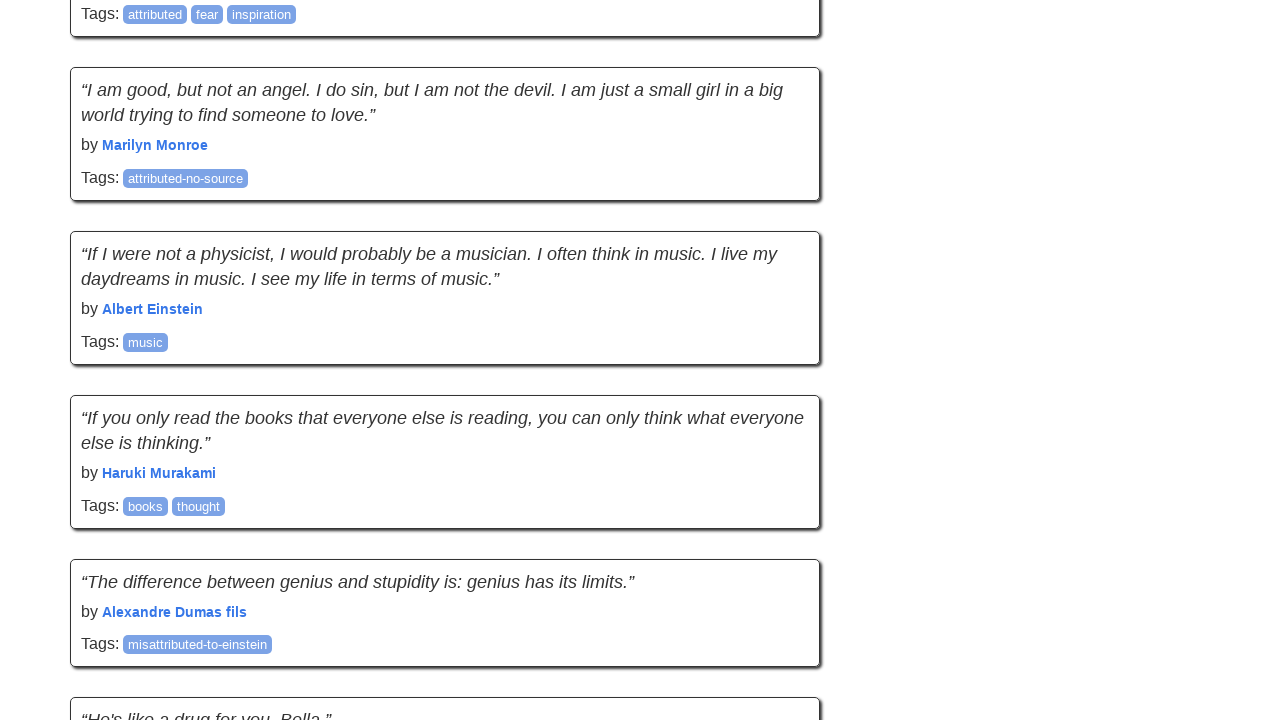

Network became idle
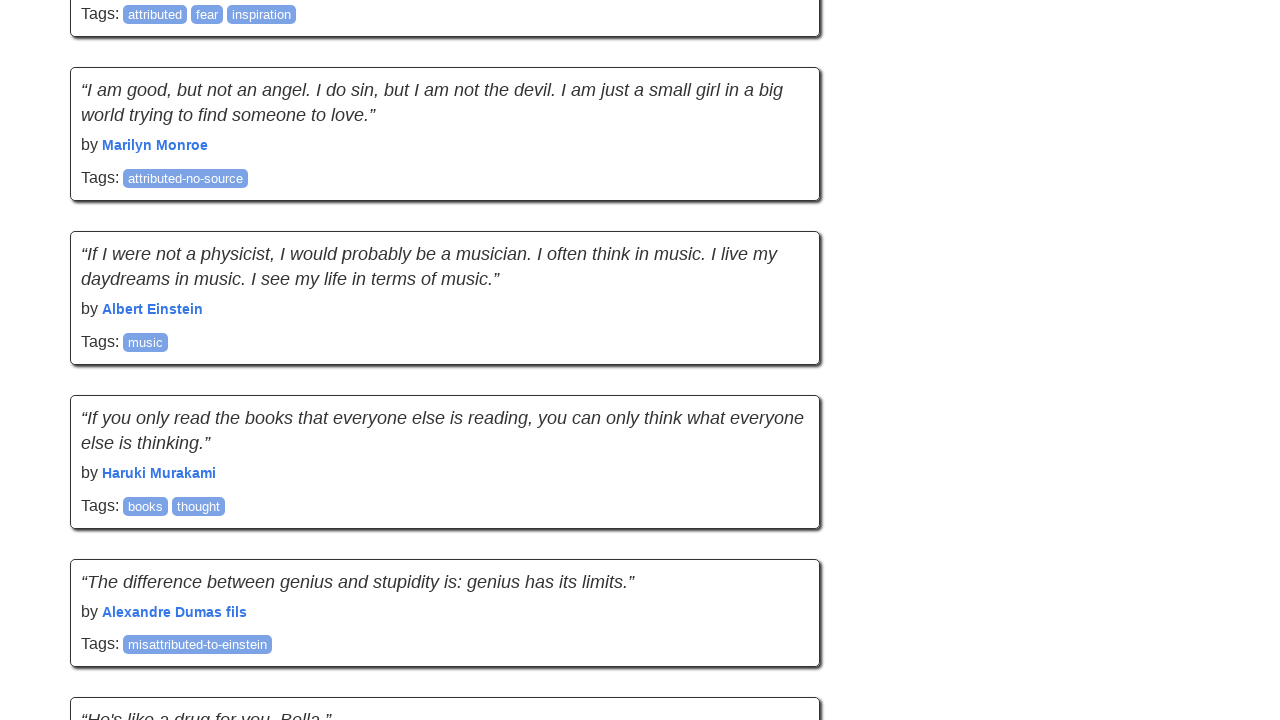

Current scroll position recorded: 8276px
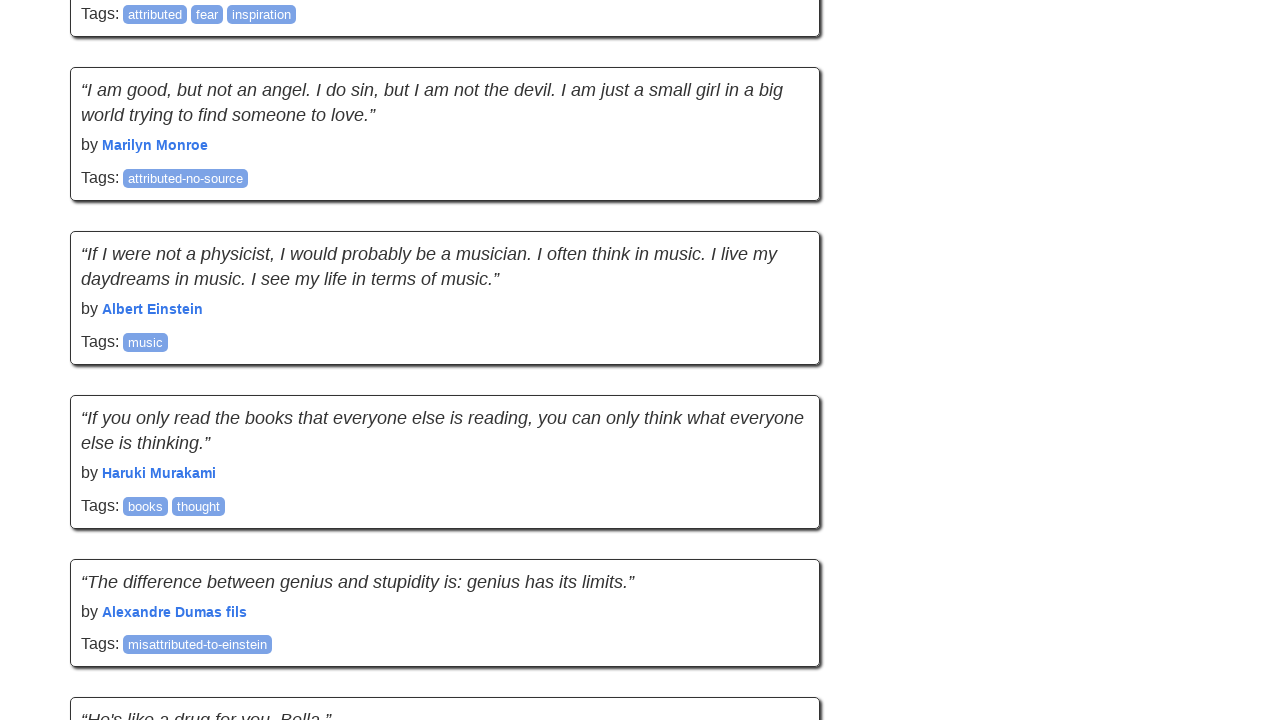

Current page height recorded: 9552px
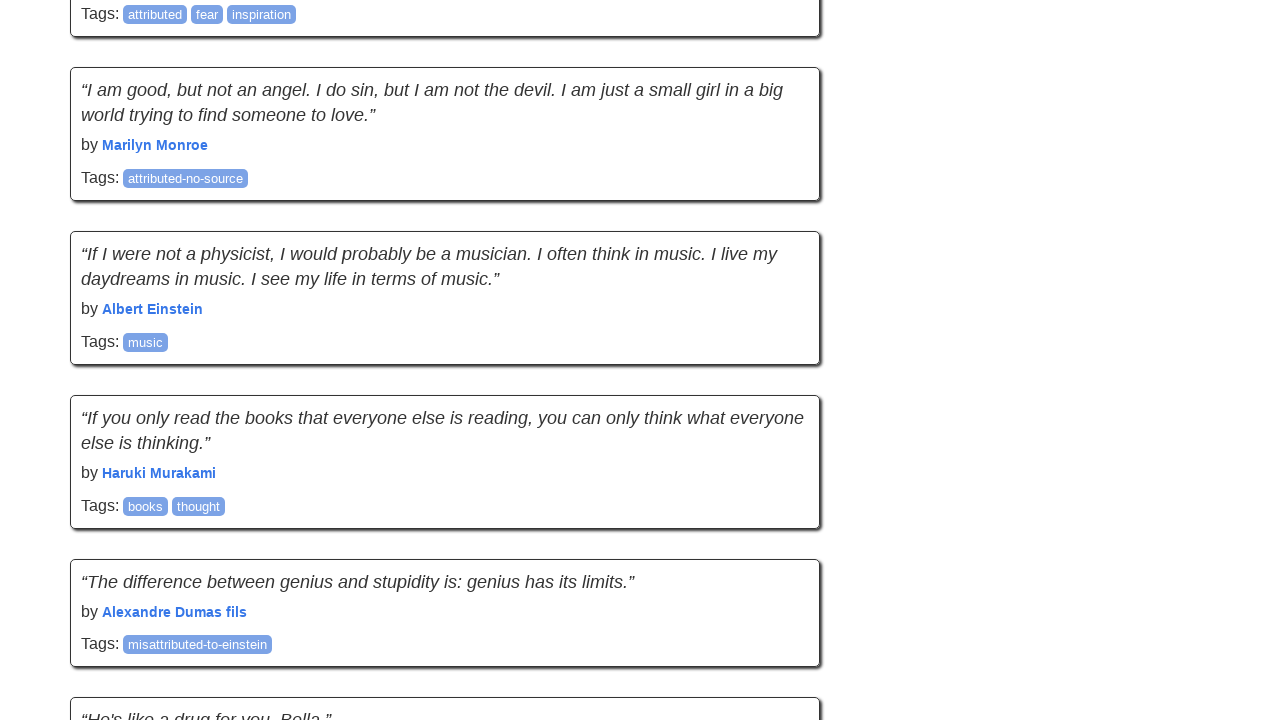

Scrolled down by 895px
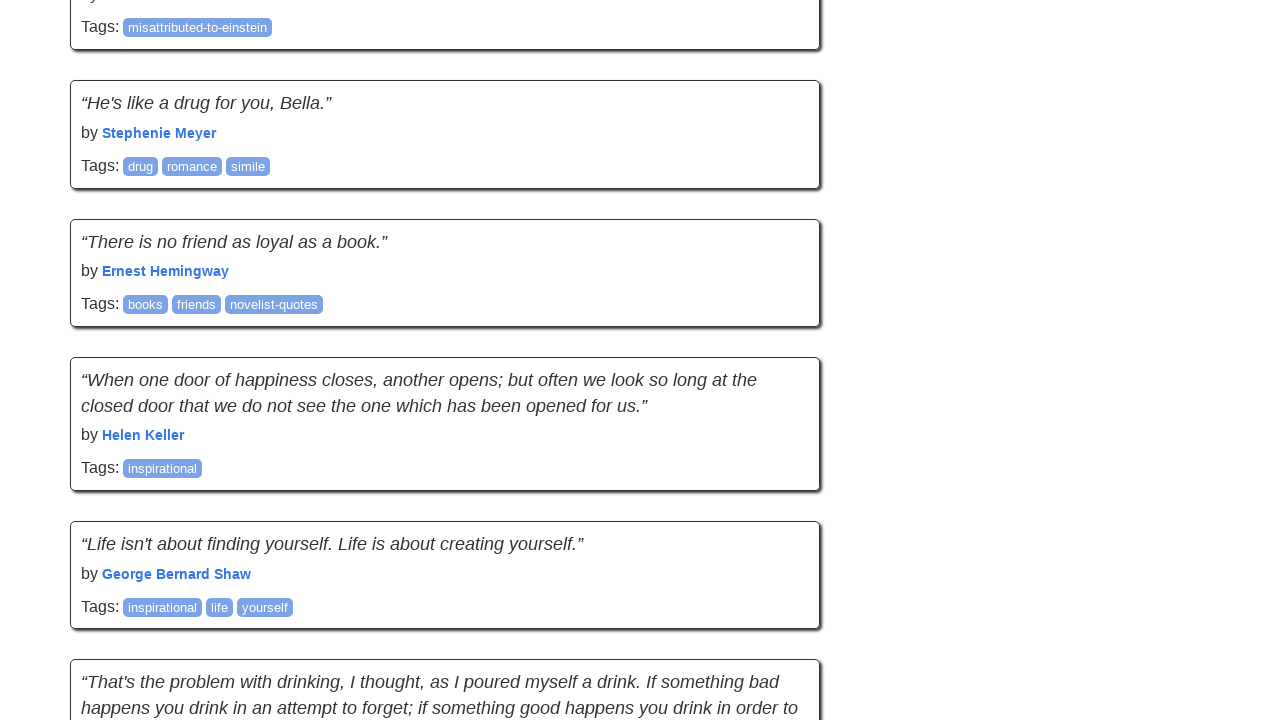

Waited 2 seconds for content to load
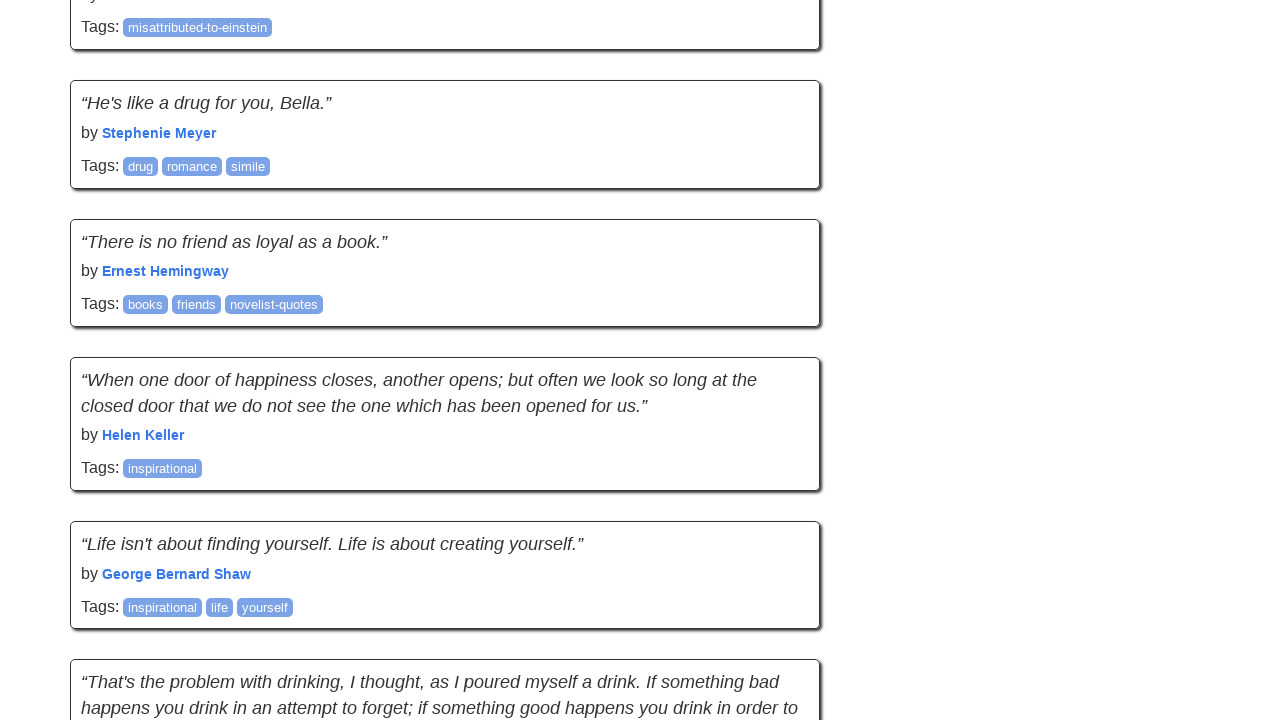

New scroll position: 8893px
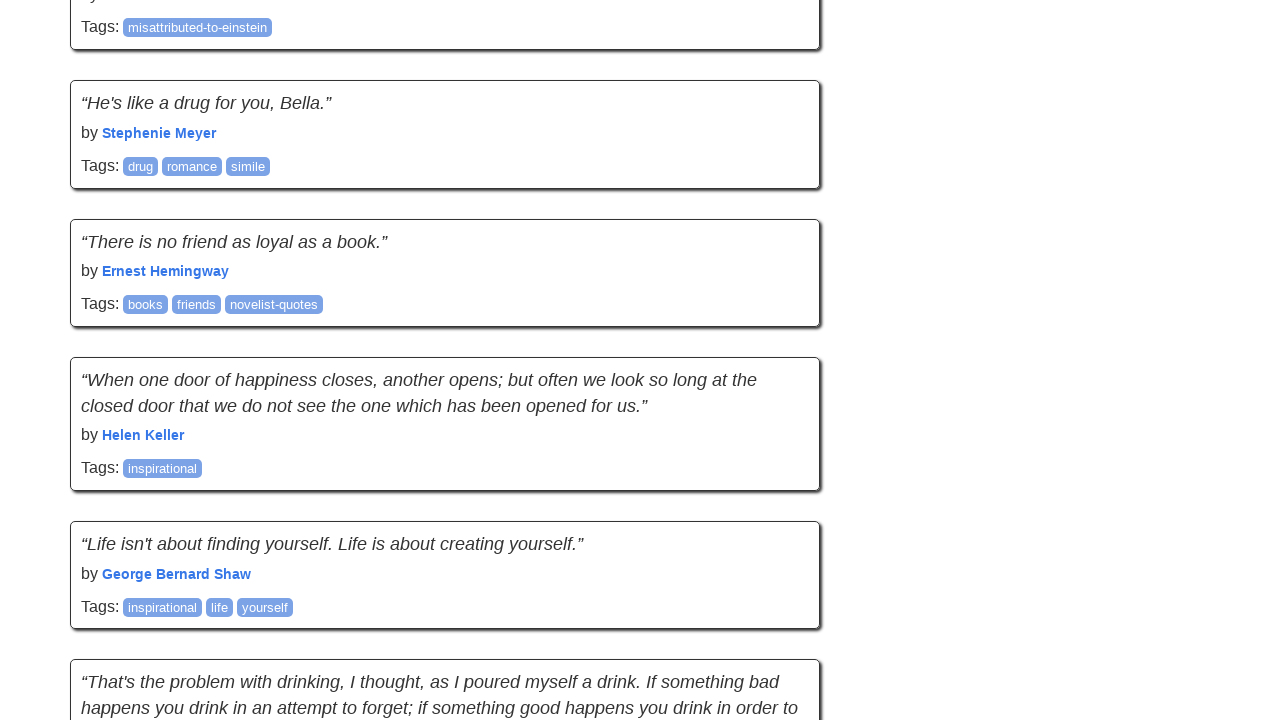

New page height: 11219px
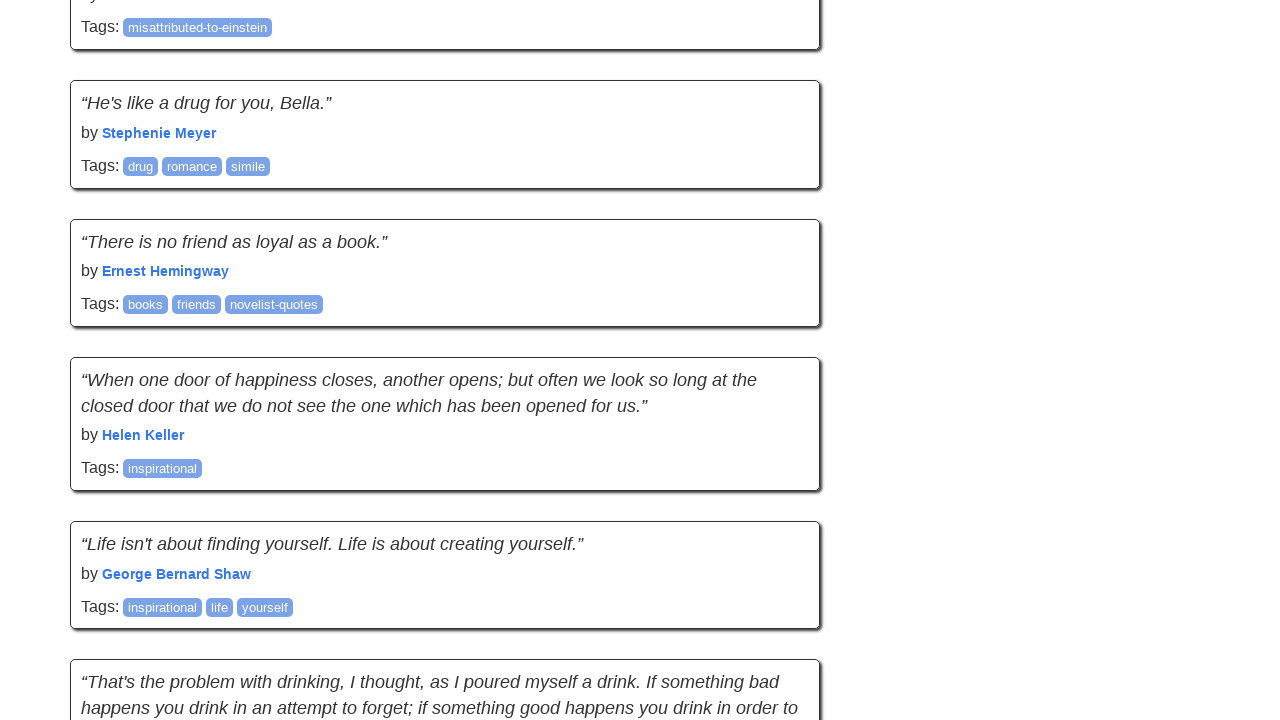

Current quote count: 70 quotes
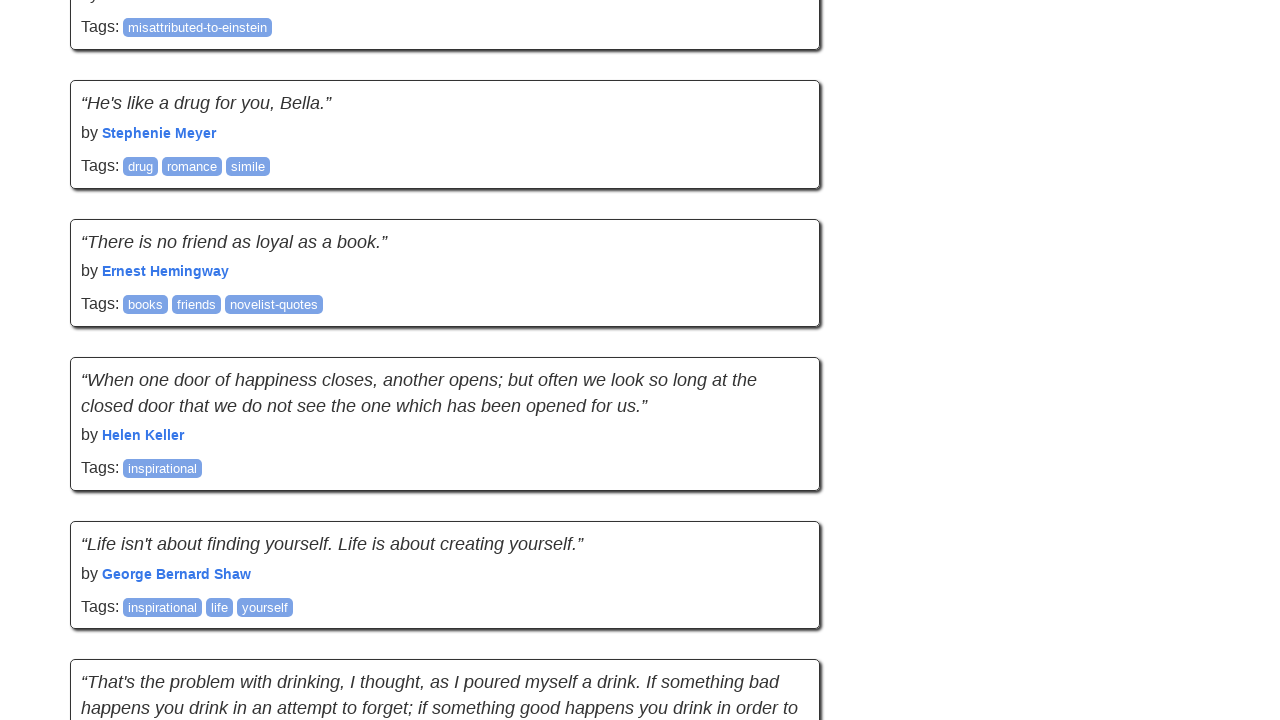

New content loaded - fail count reset, new quote count: 70
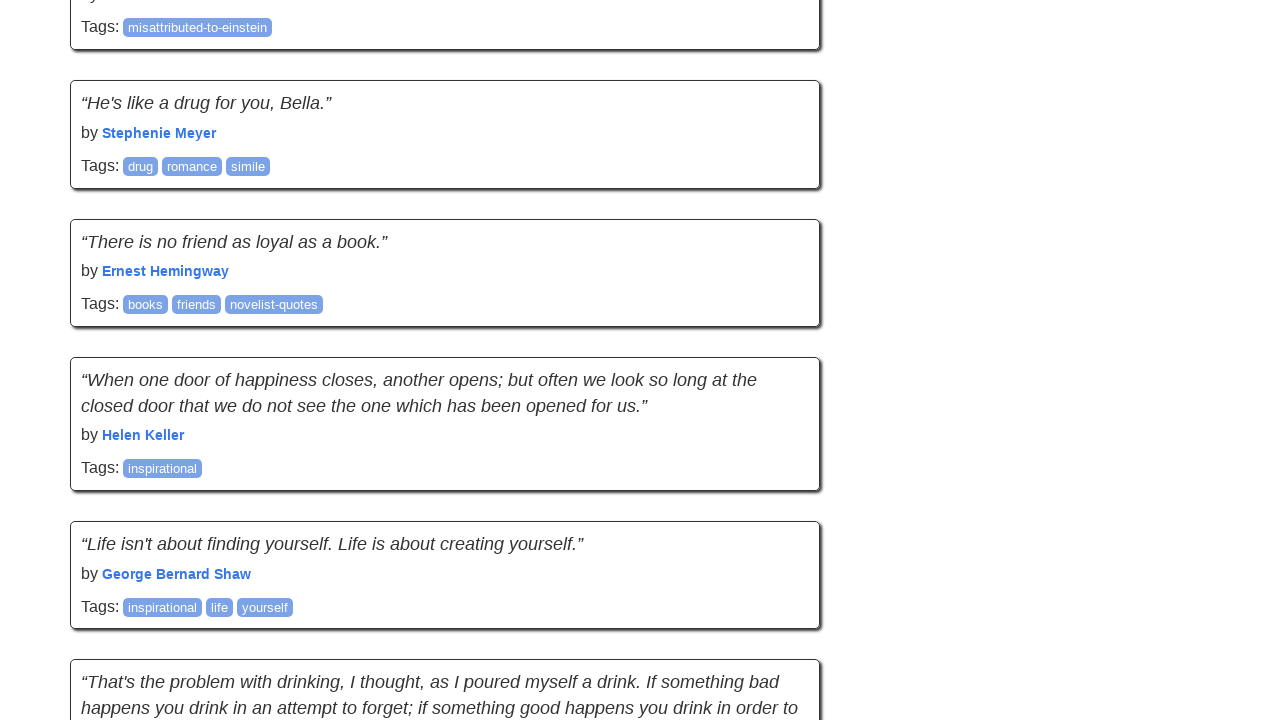

Network became idle
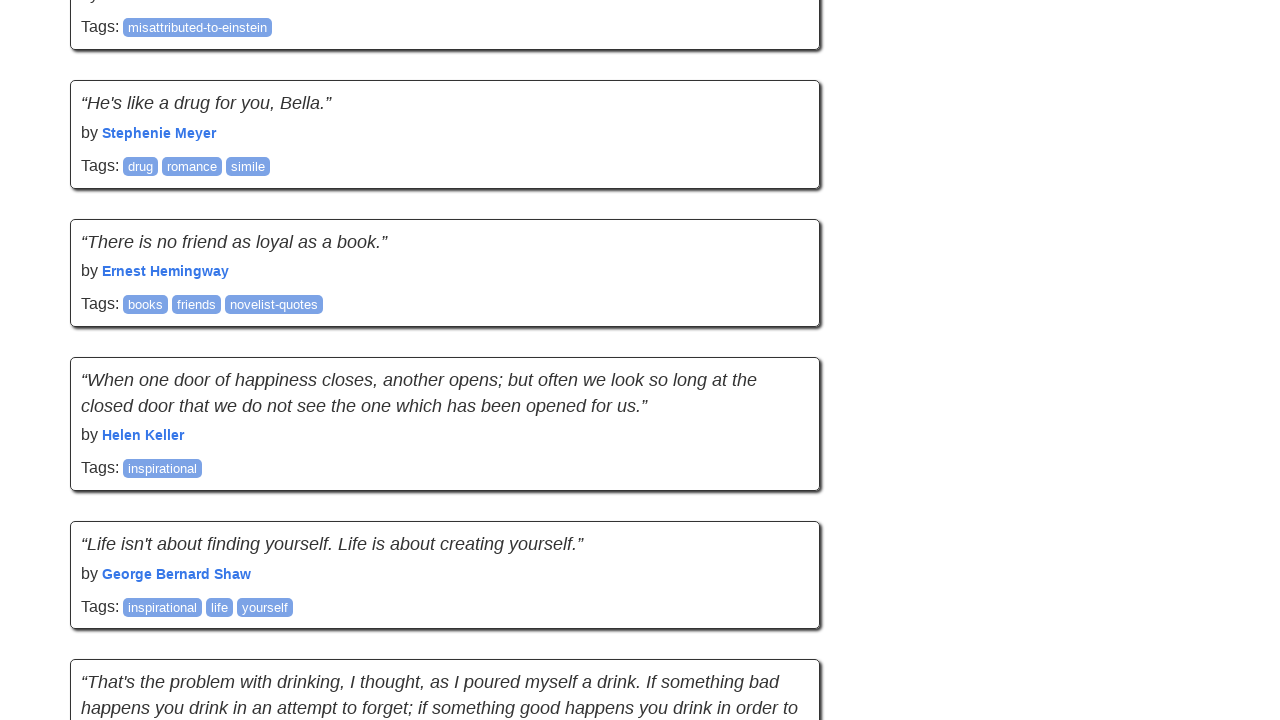

Current scroll position recorded: 8893px
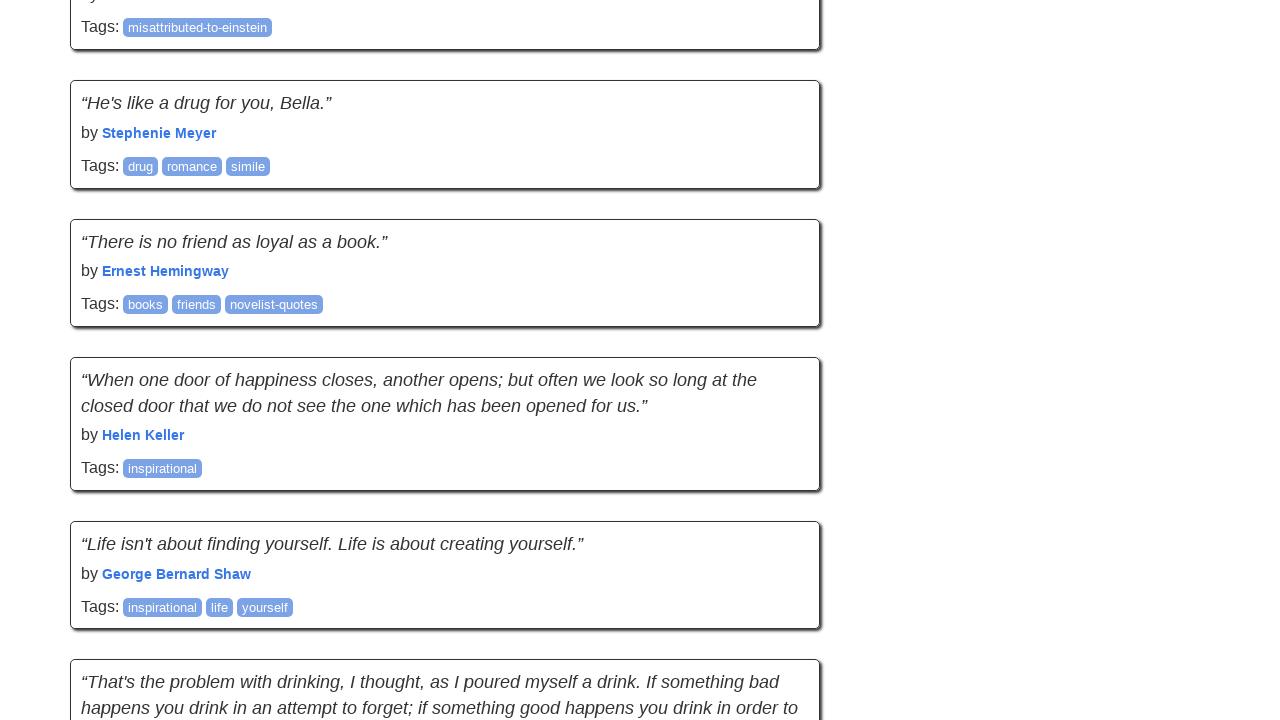

Current page height recorded: 11219px
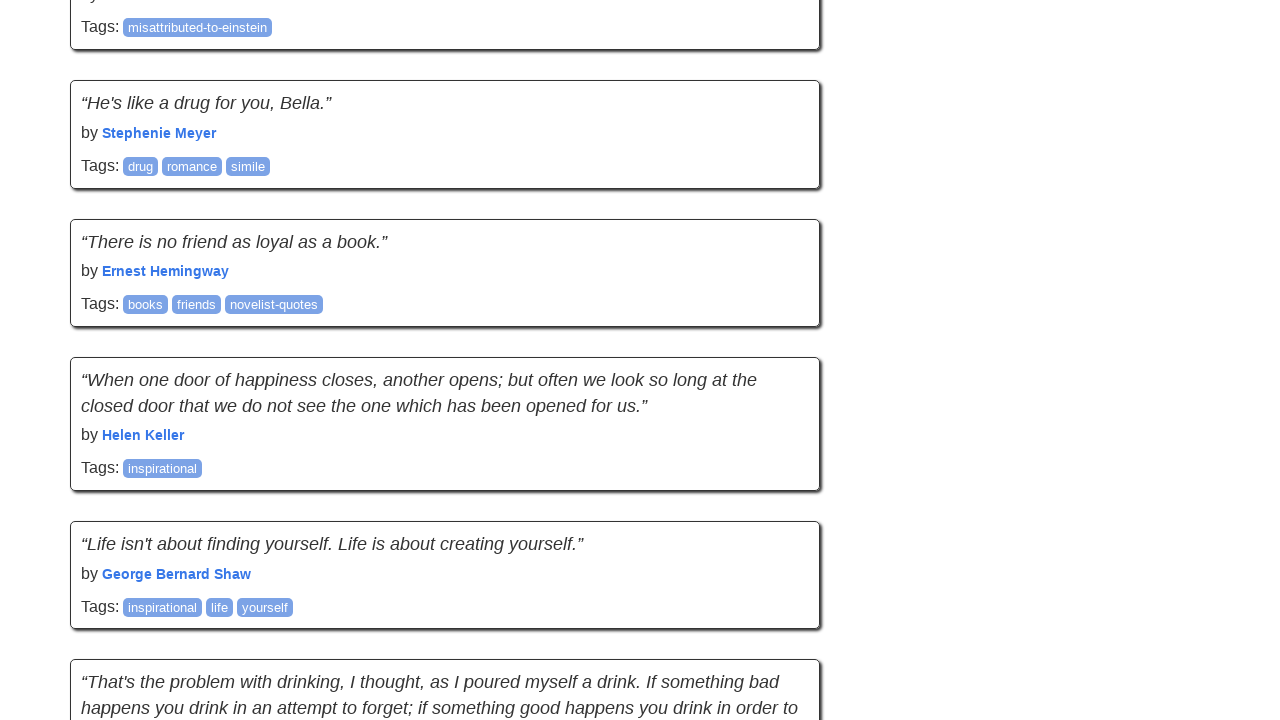

Scrolled down by 895px
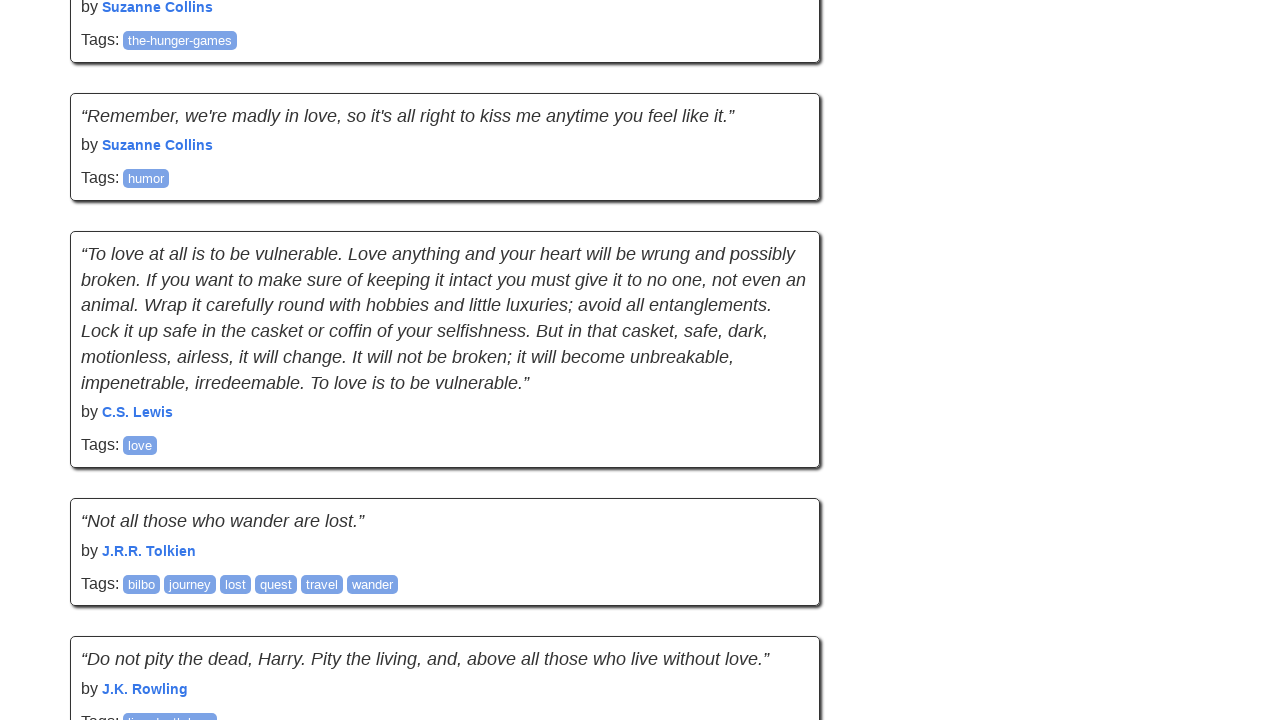

Waited 2 seconds for content to load
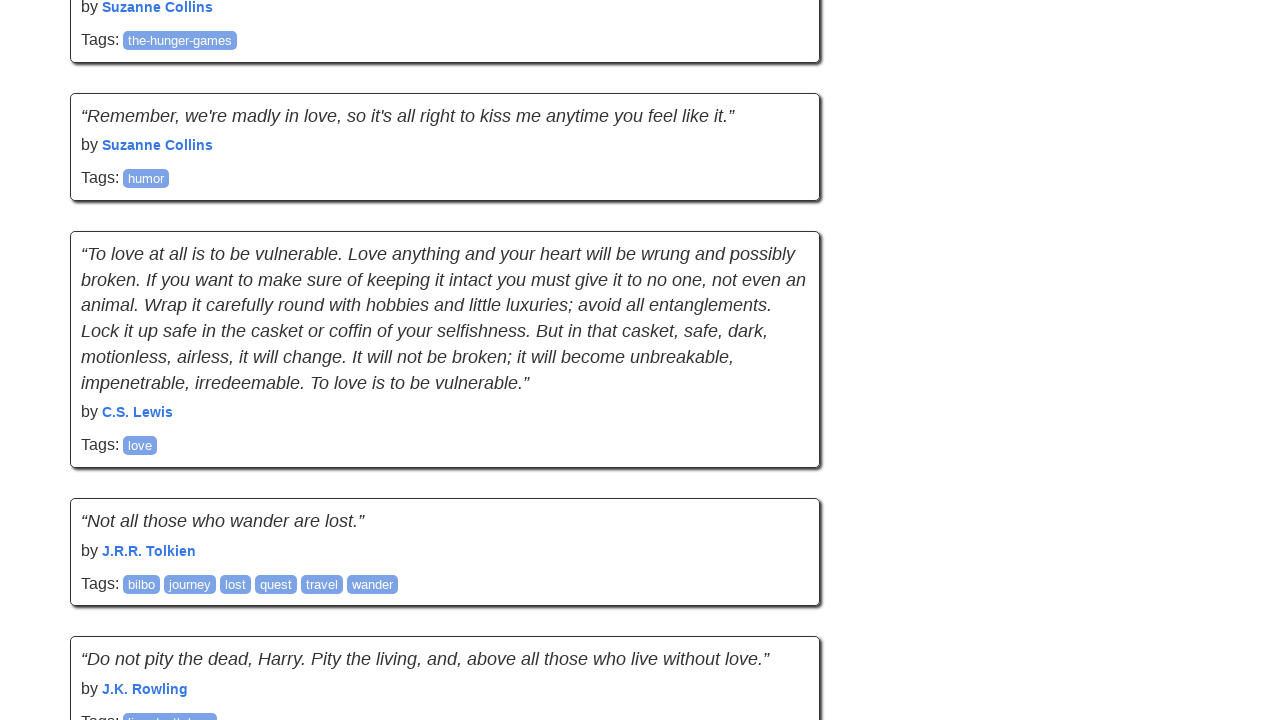

New scroll position: 9788px
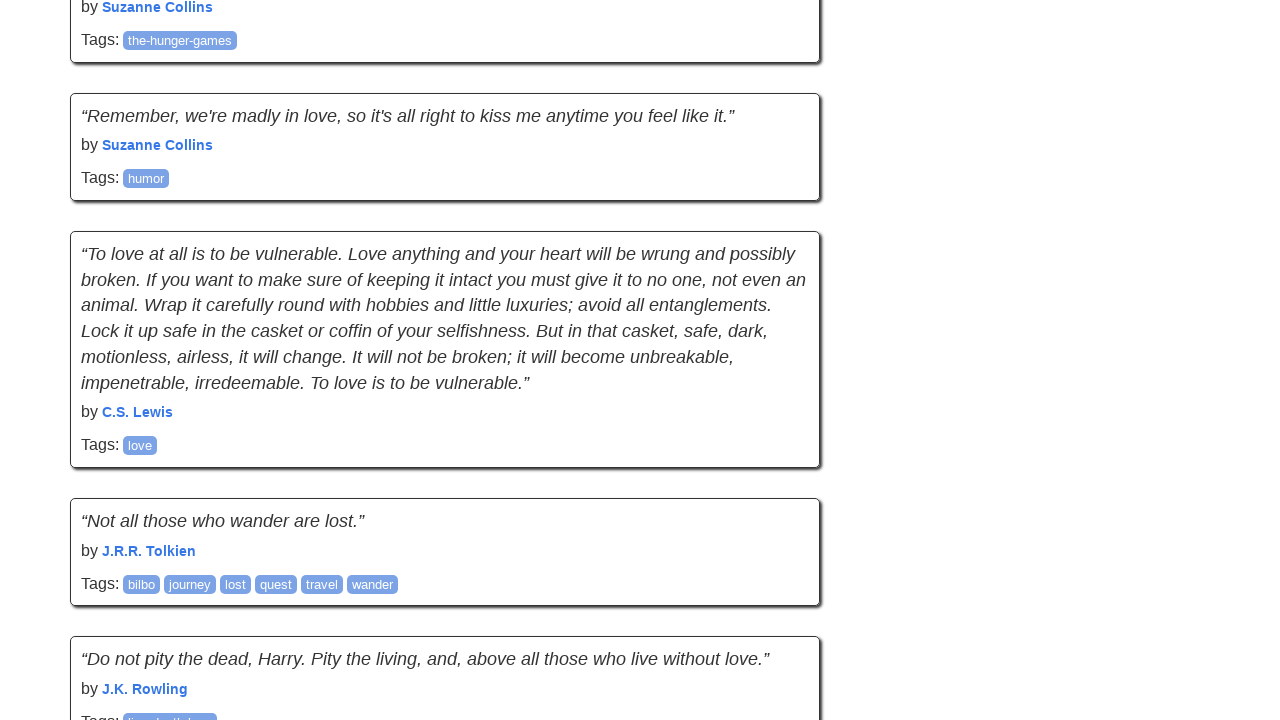

New page height: 11219px
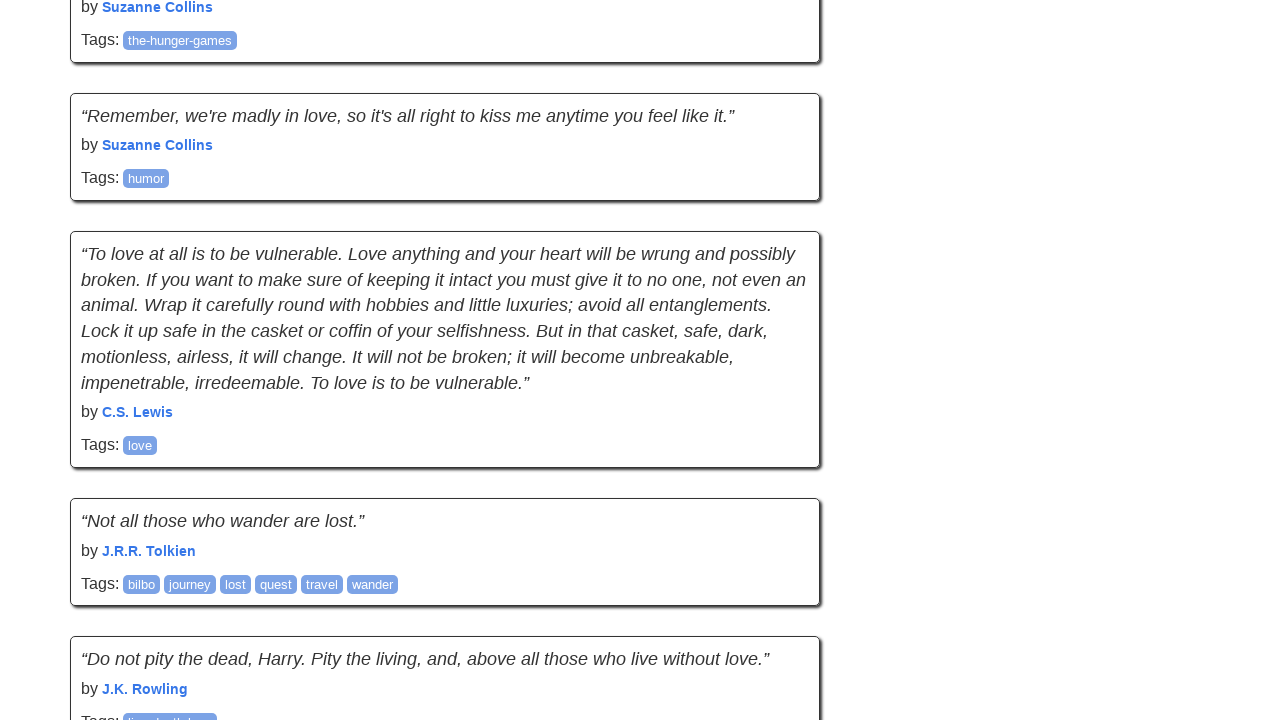

Current quote count: 70 quotes
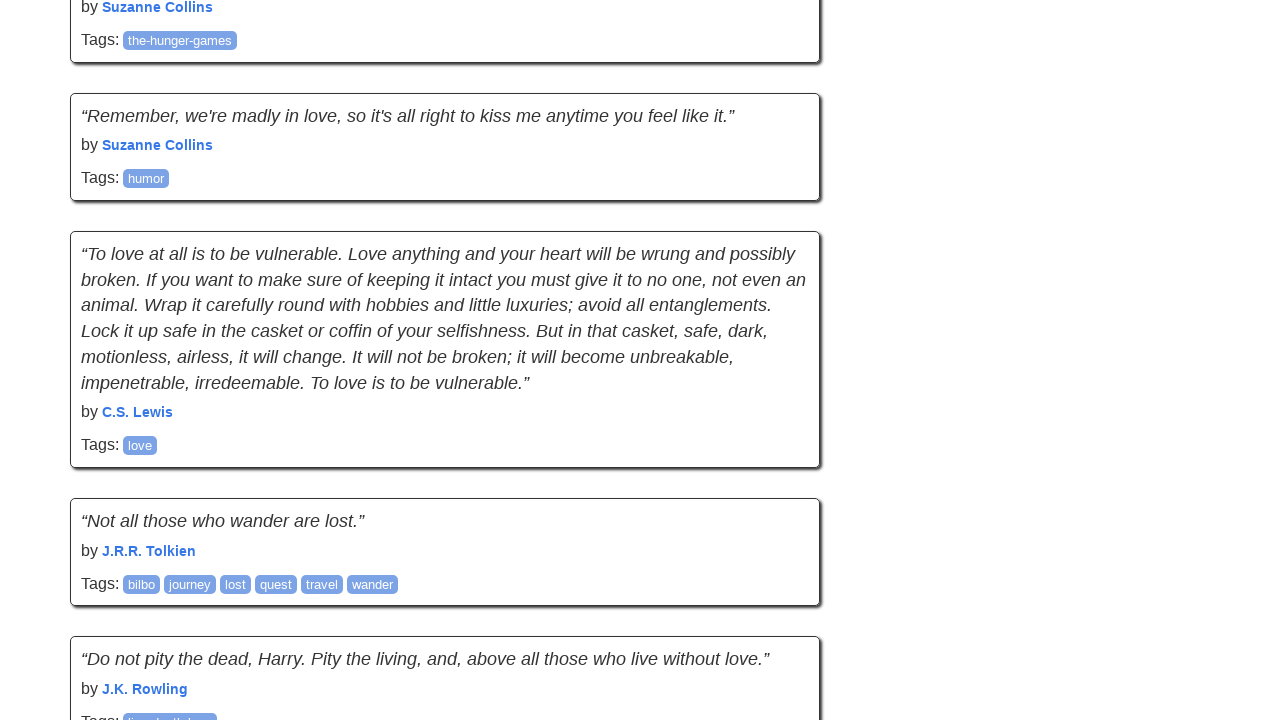

No new content loaded - fail count: 1/5
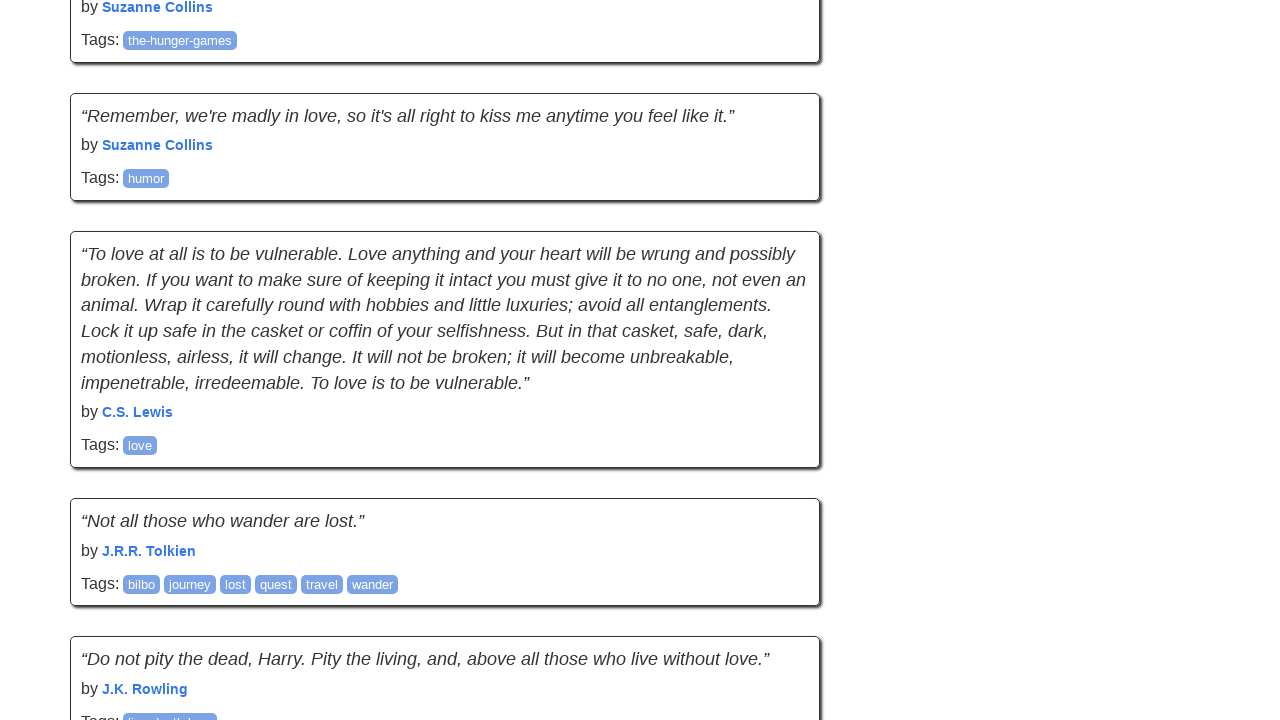

Network became idle
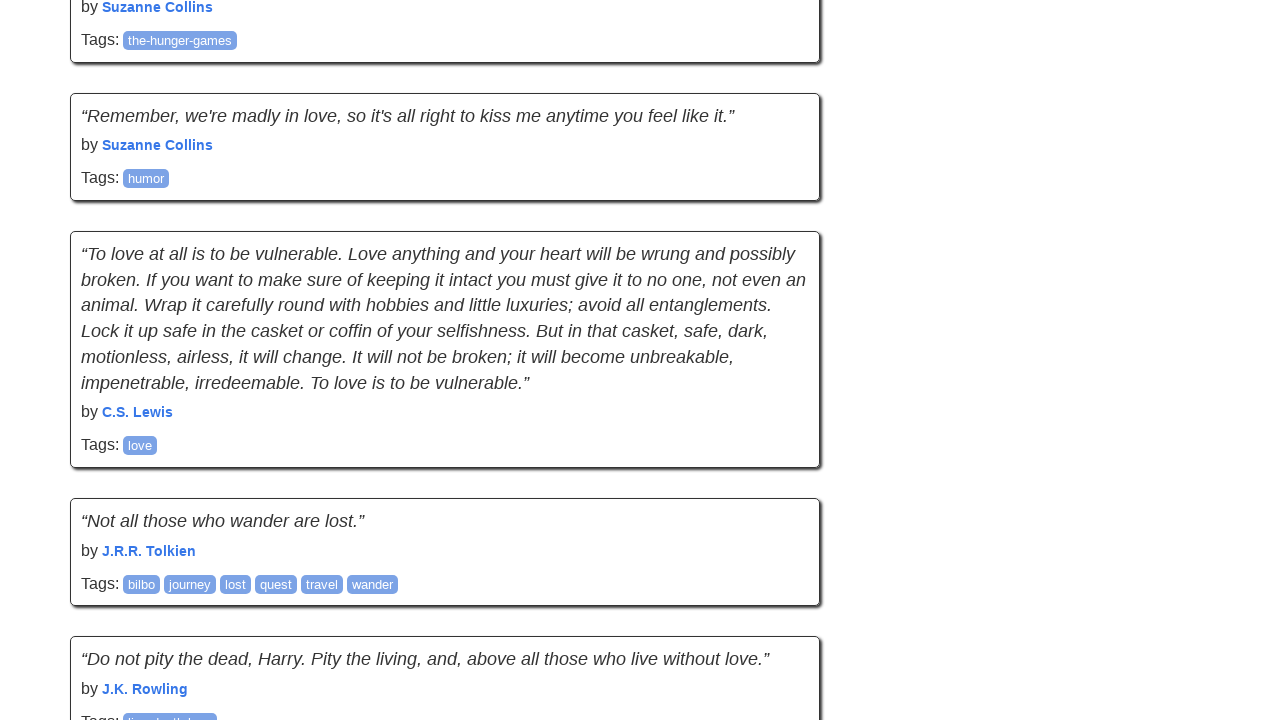

Current scroll position recorded: 9788px
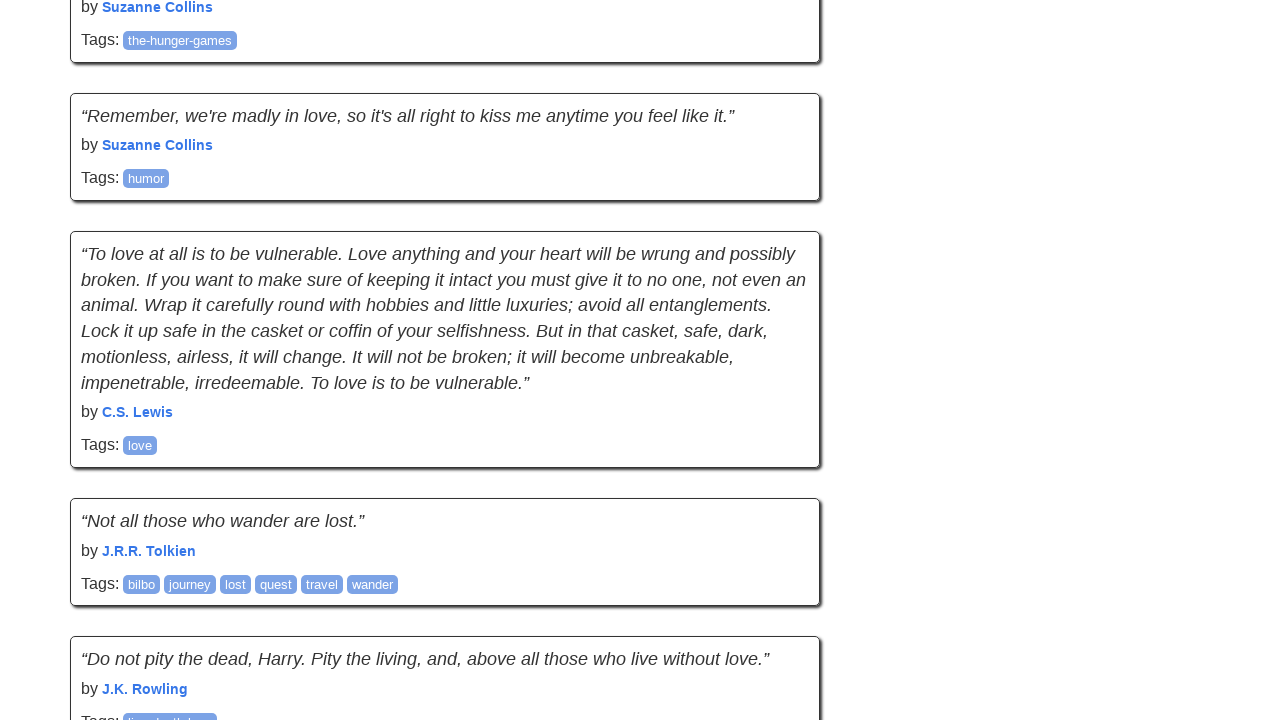

Current page height recorded: 11219px
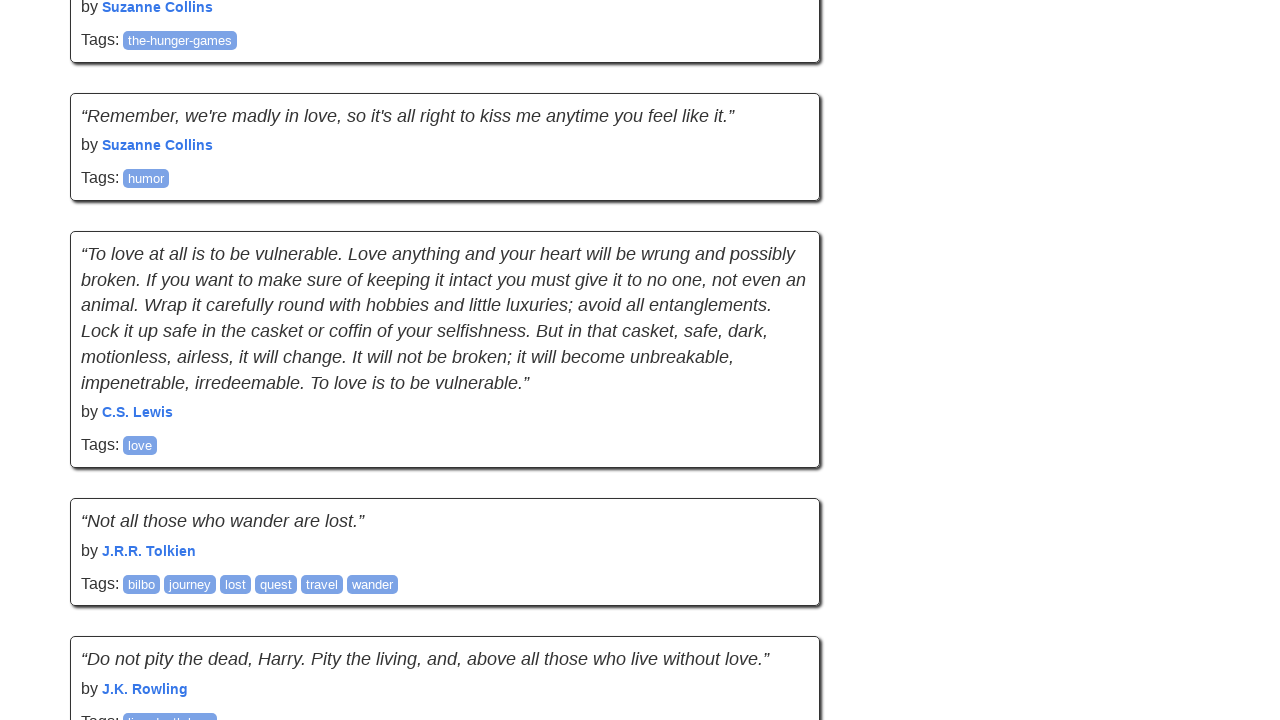

Scrolled down by 895px
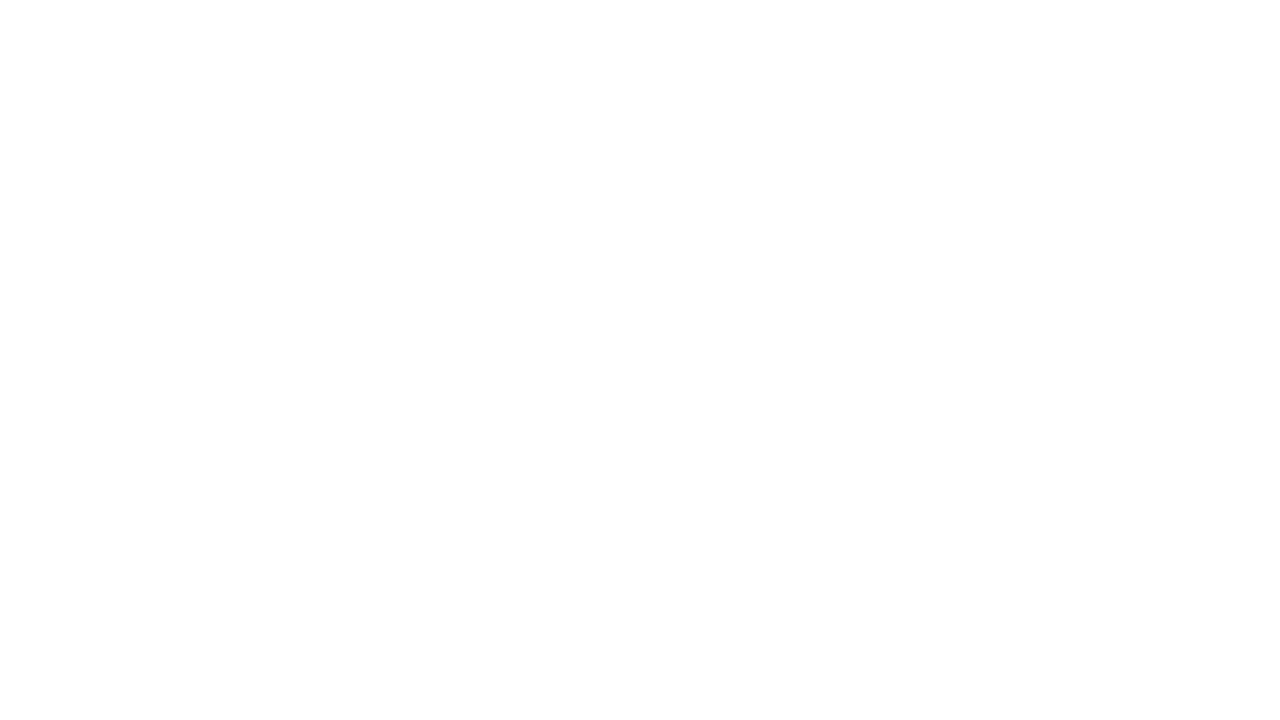

Waited 2 seconds for content to load
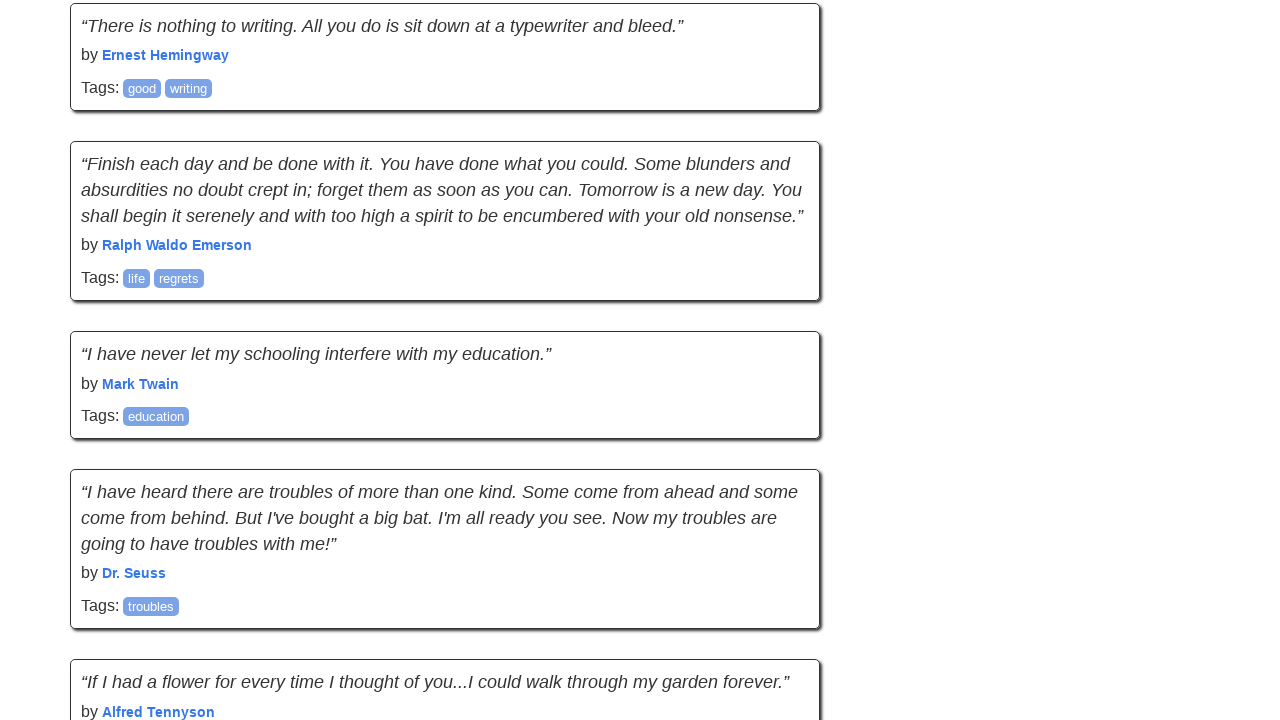

New scroll position: 10560px
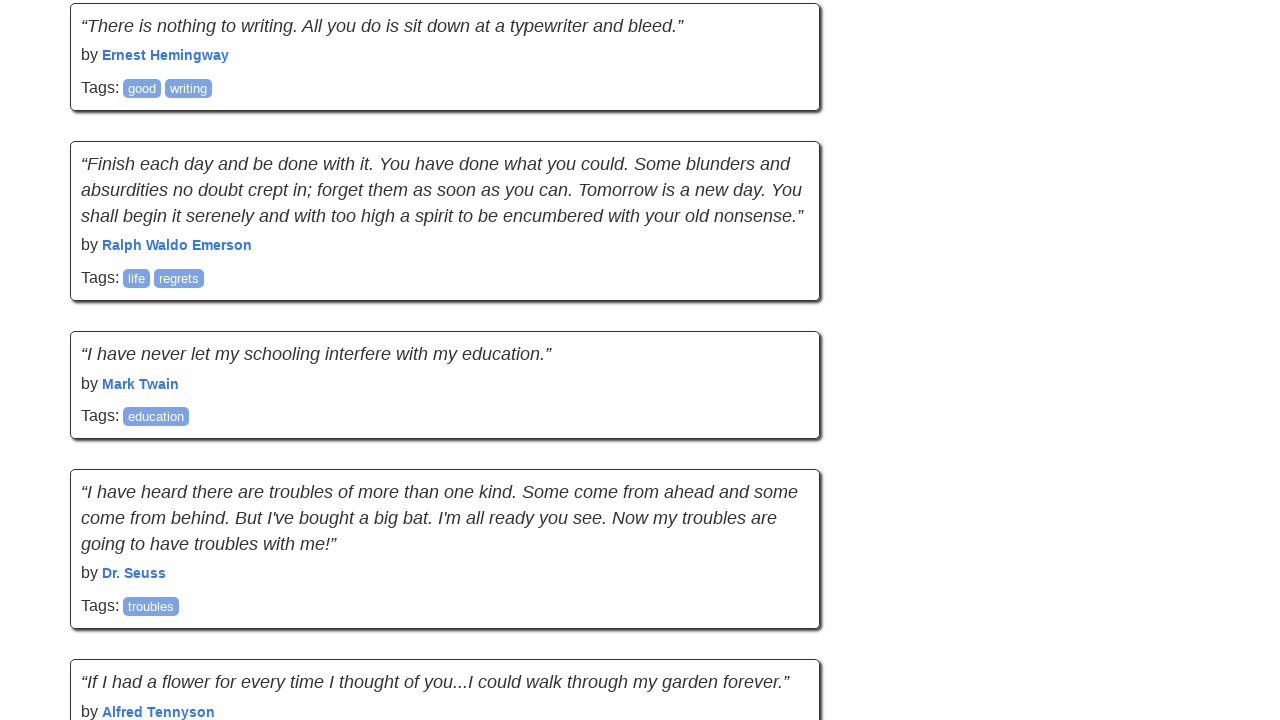

New page height: 12732px
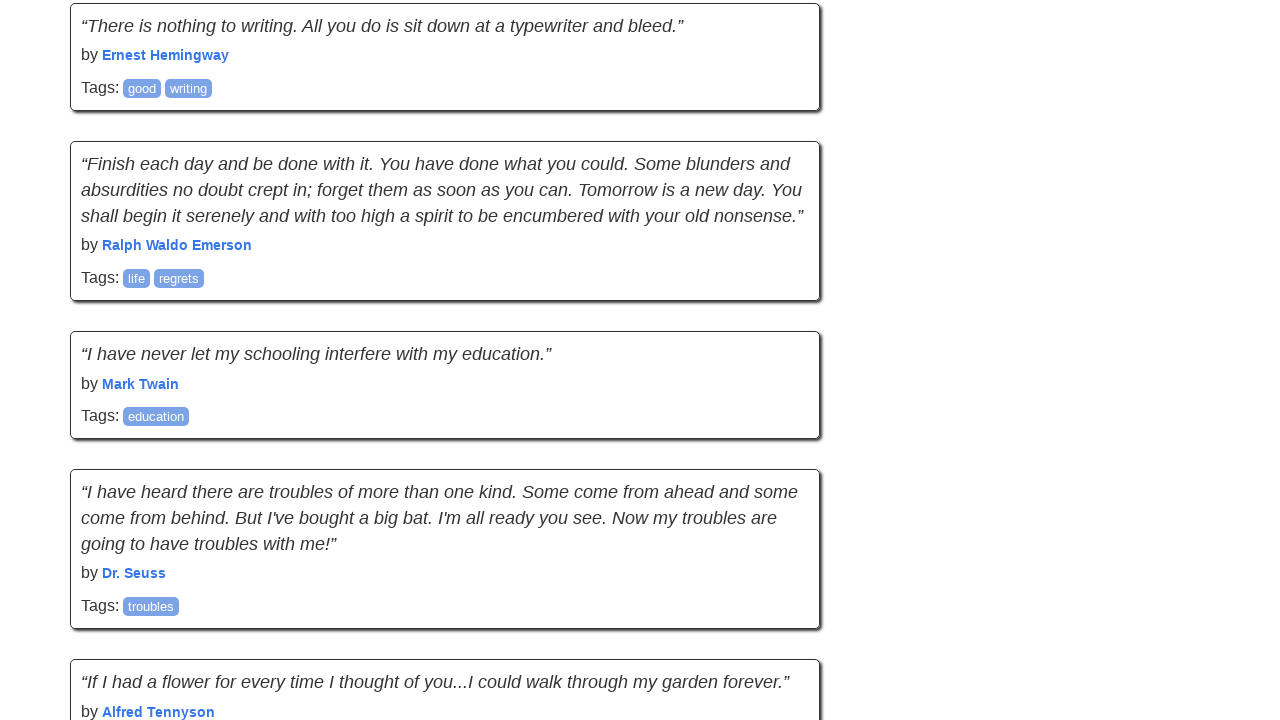

Current quote count: 80 quotes
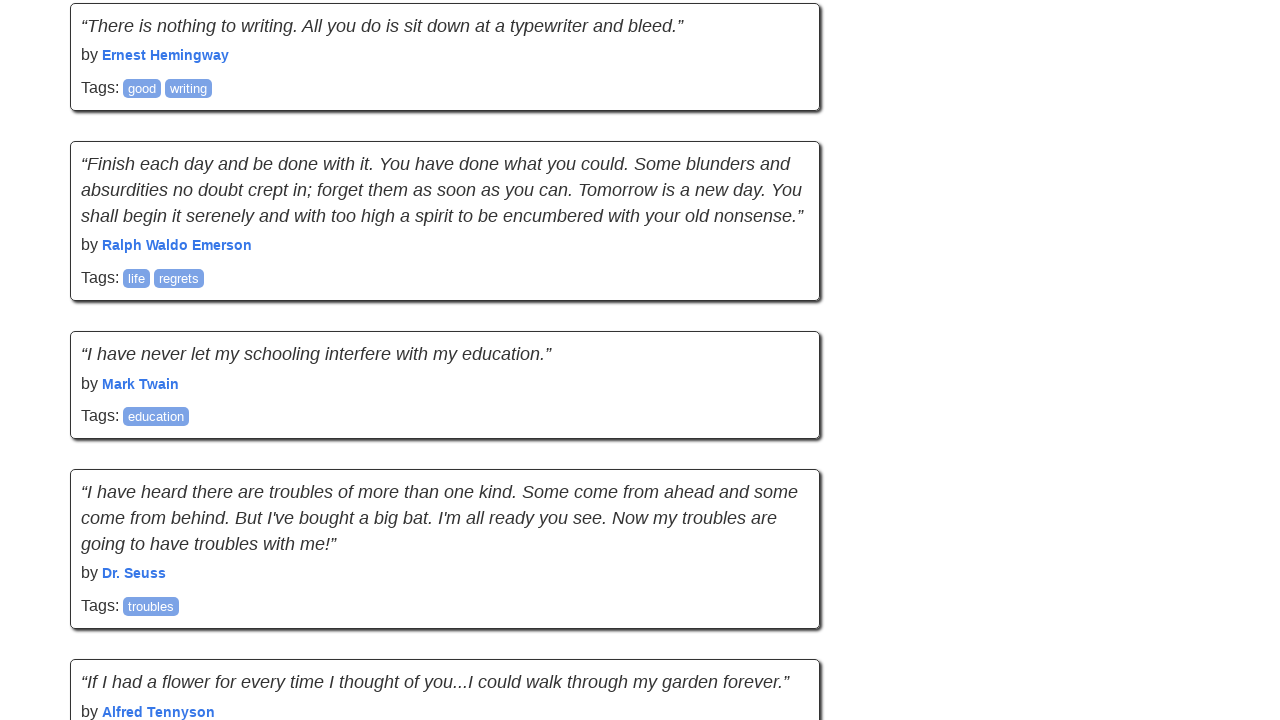

New content loaded - fail count reset, new quote count: 80
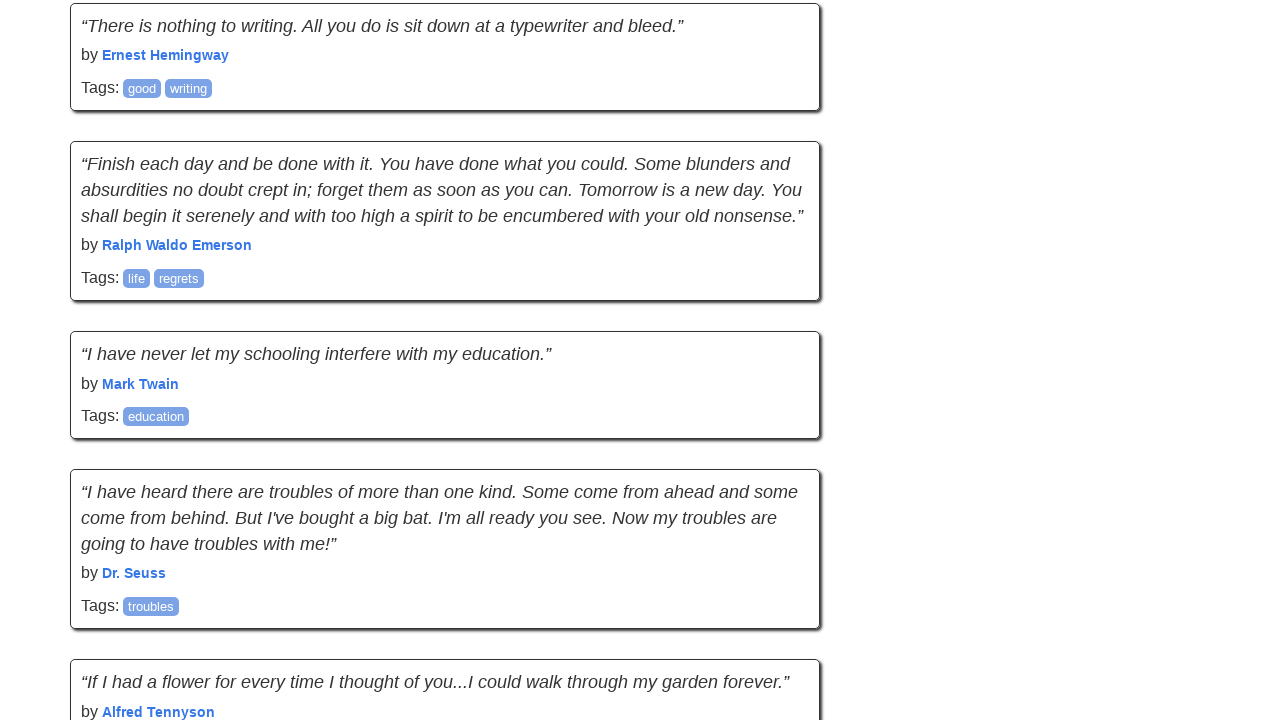

Network became idle
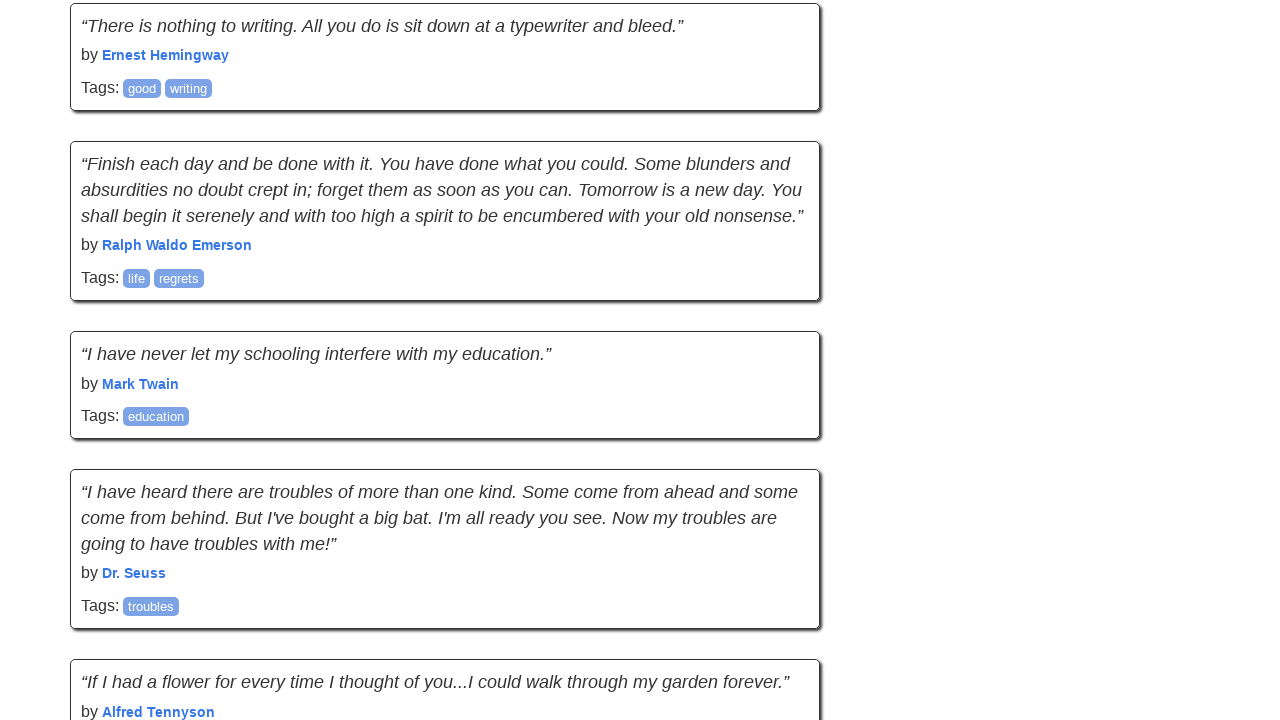

Current scroll position recorded: 10560px
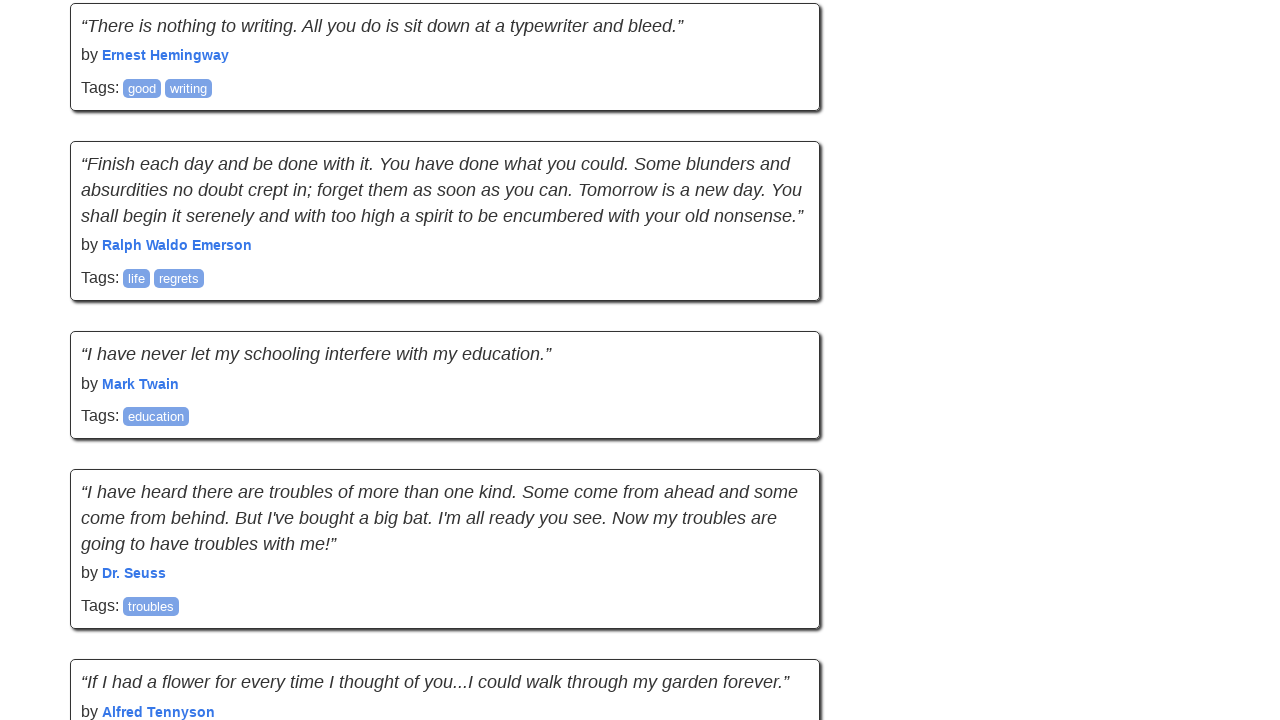

Current page height recorded: 12732px
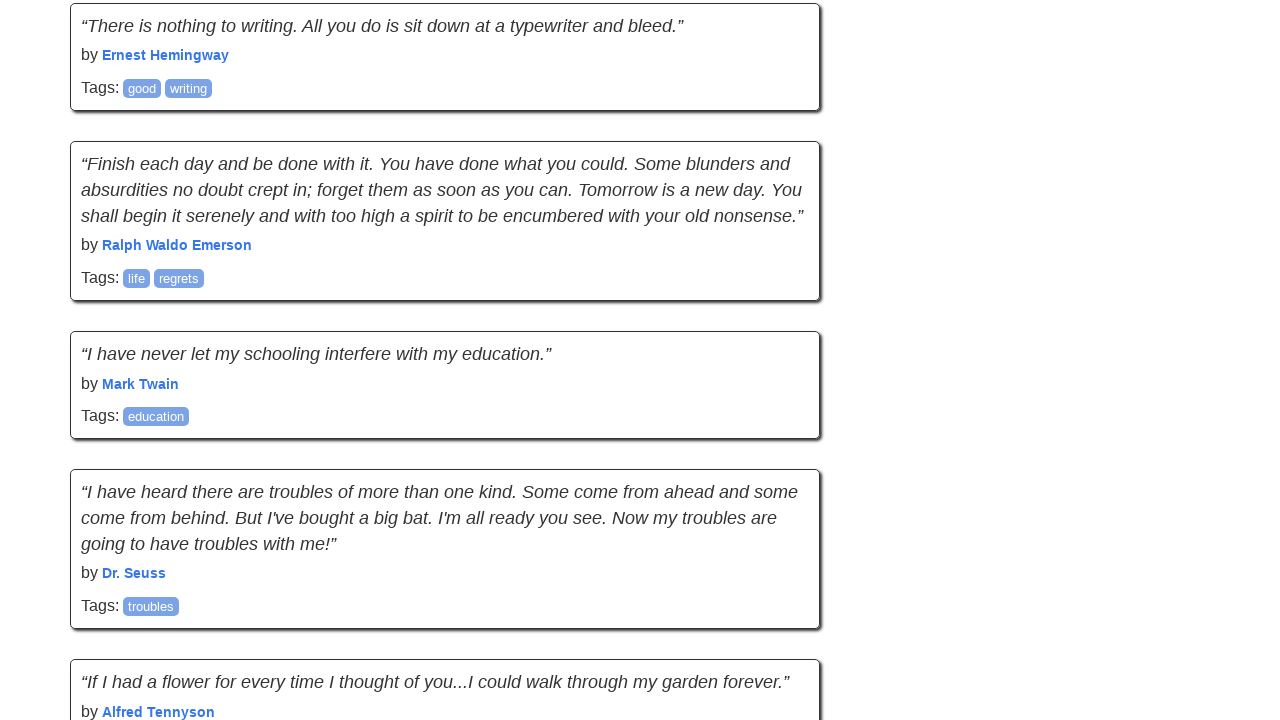

Scrolled down by 895px
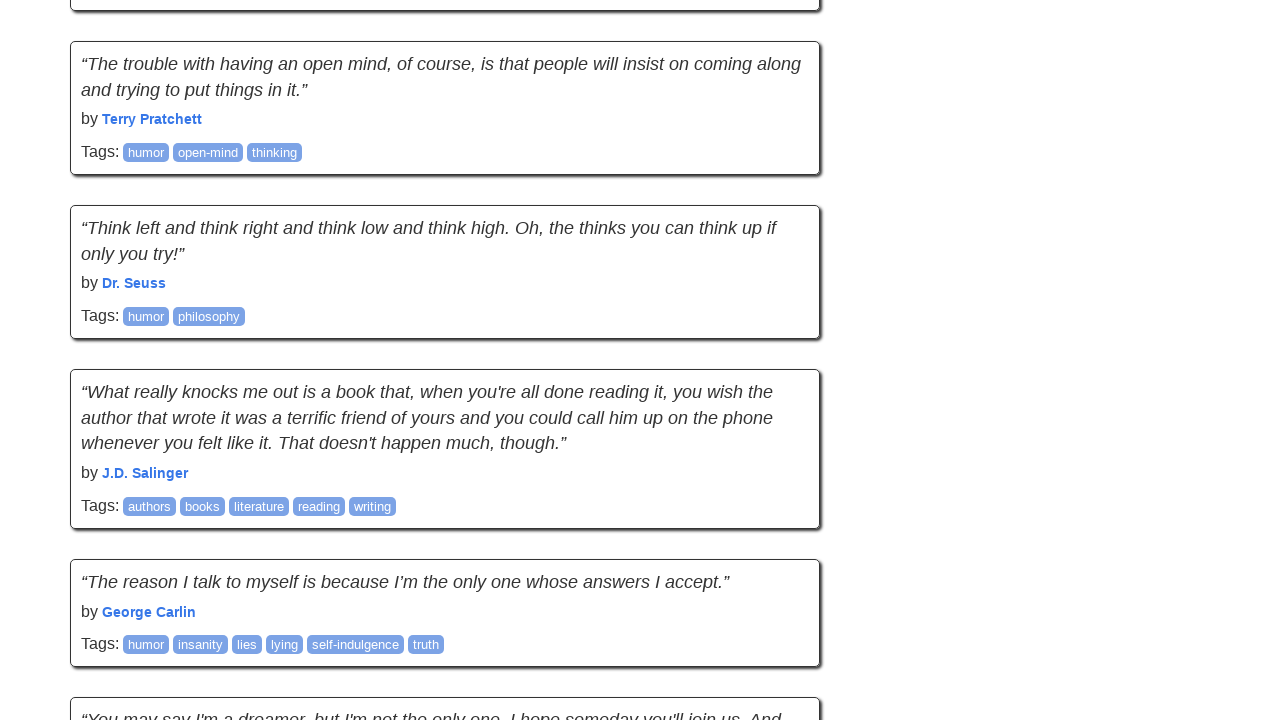

Waited 2 seconds for content to load
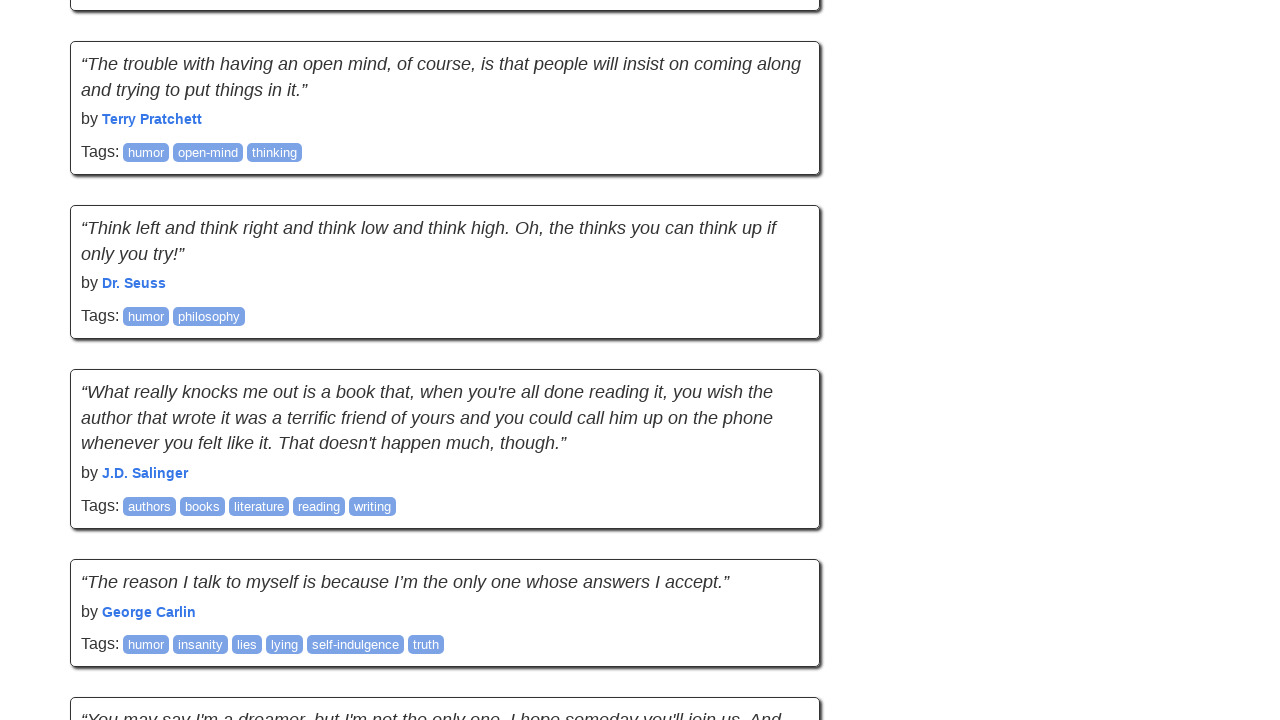

New scroll position: 11455px
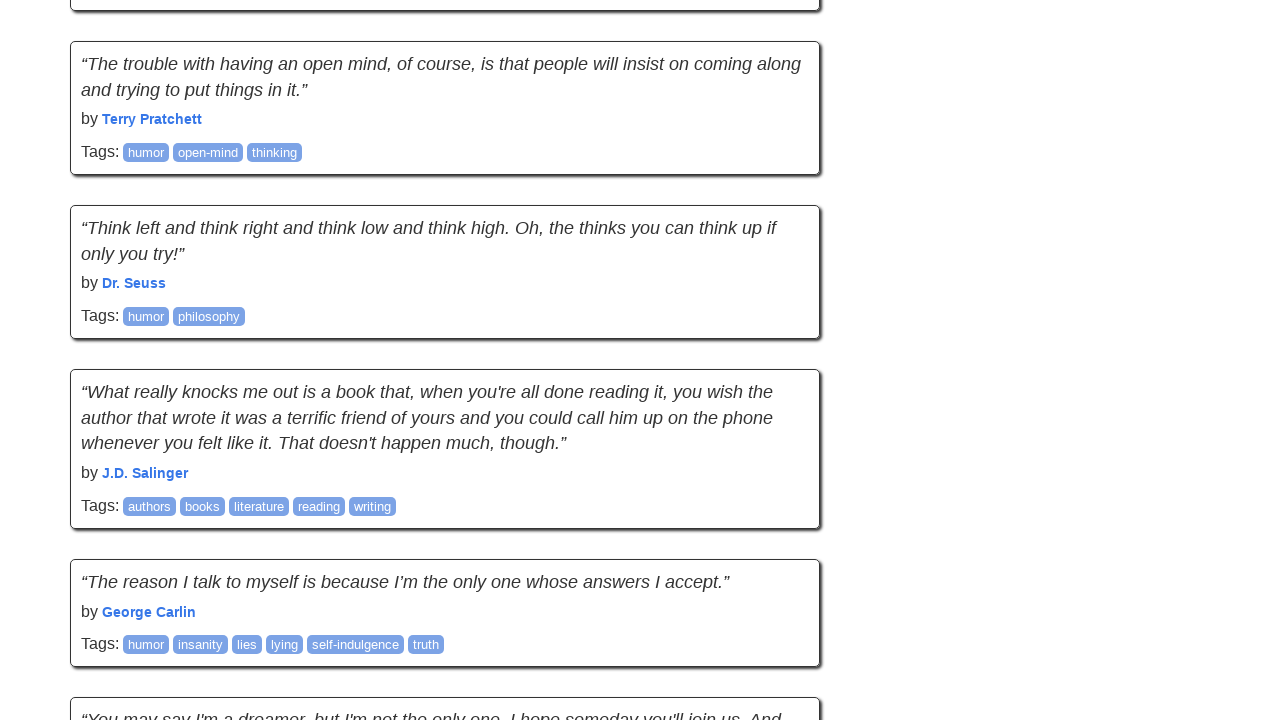

New page height: 12732px
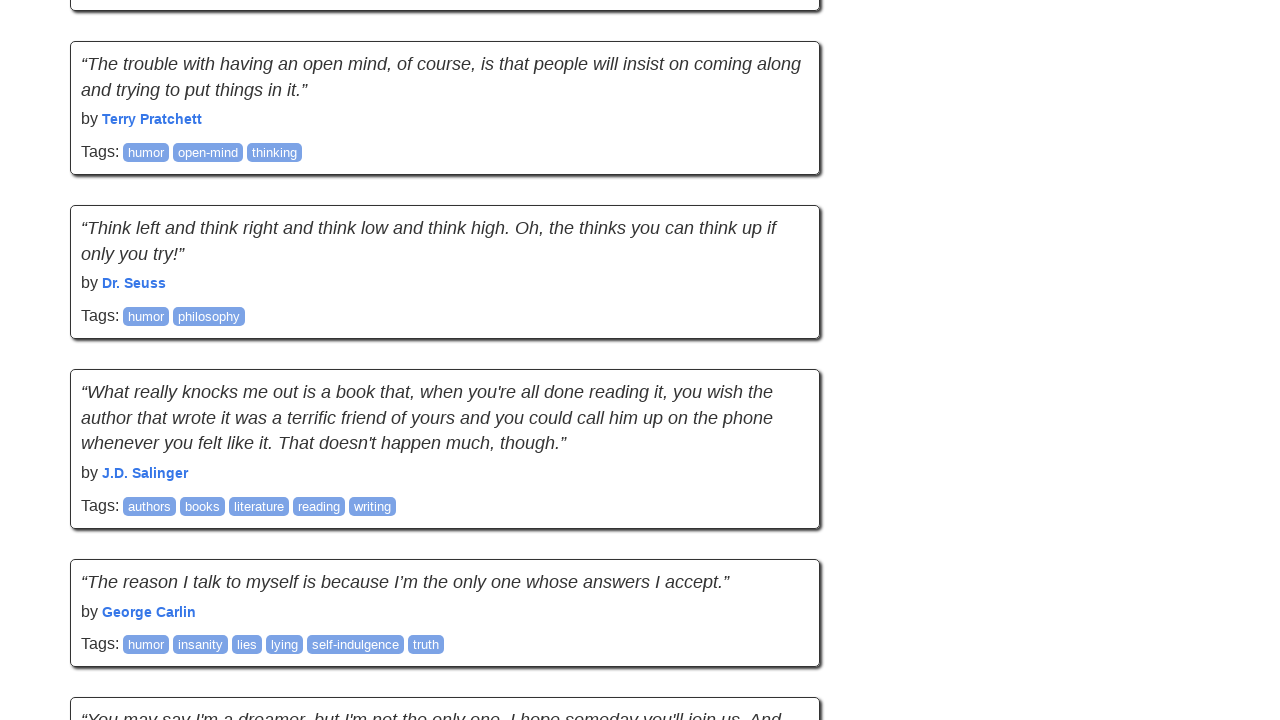

Current quote count: 80 quotes
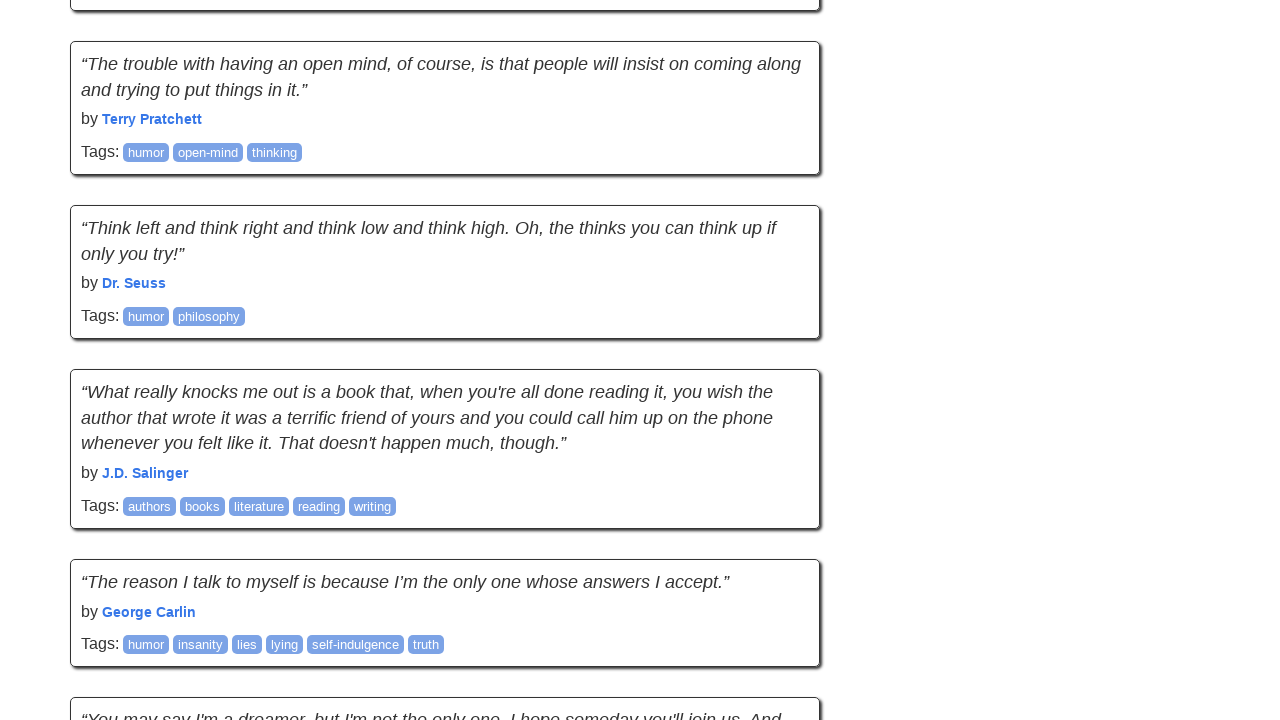

No new content loaded - fail count: 1/5
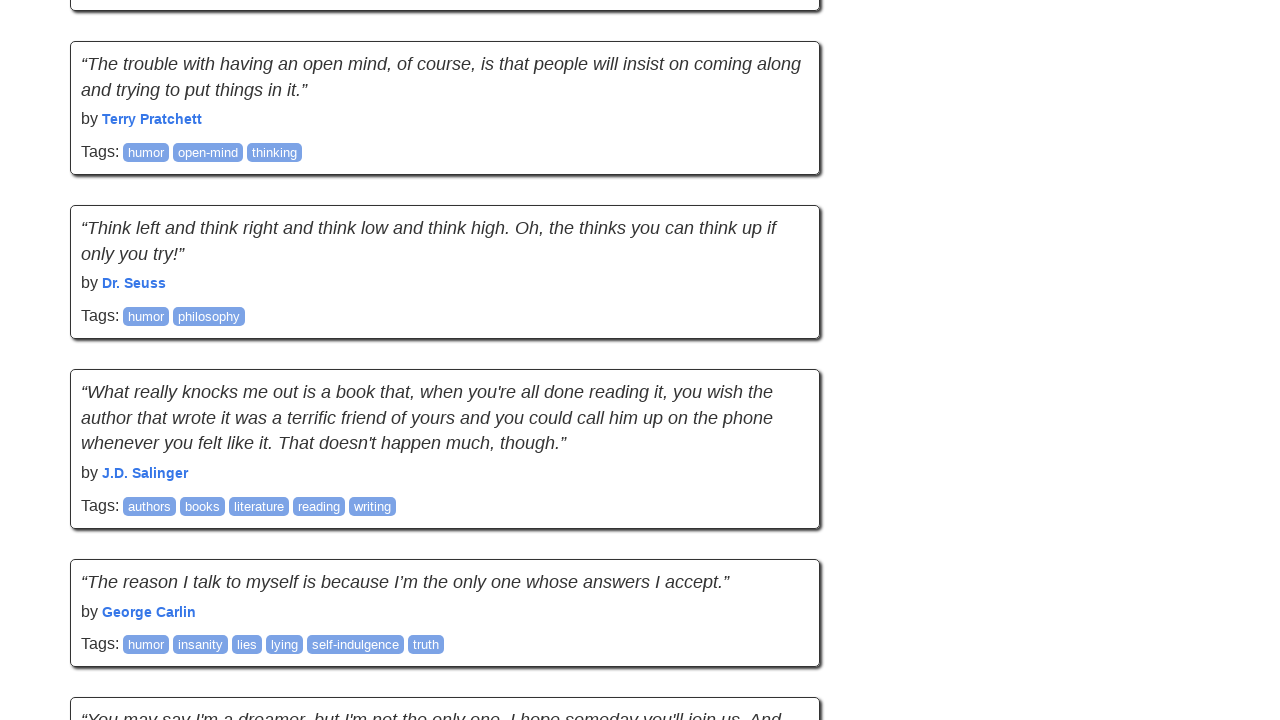

Network became idle
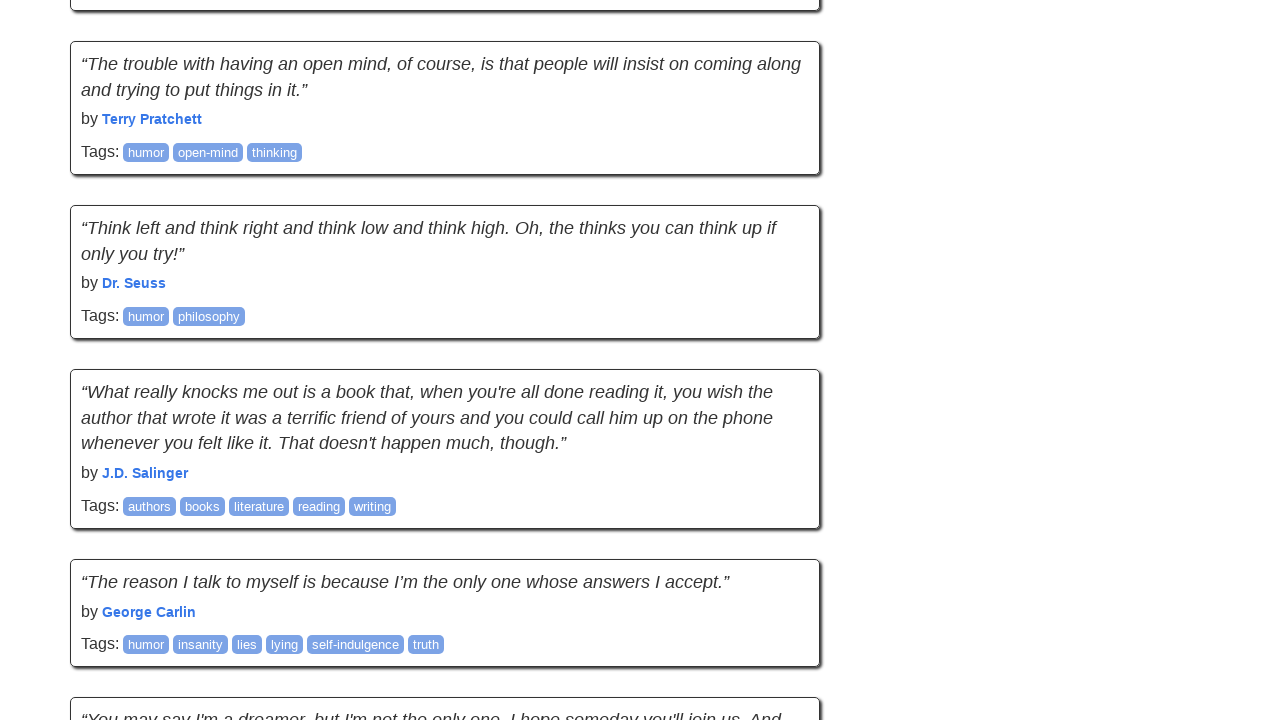

Current scroll position recorded: 11455px
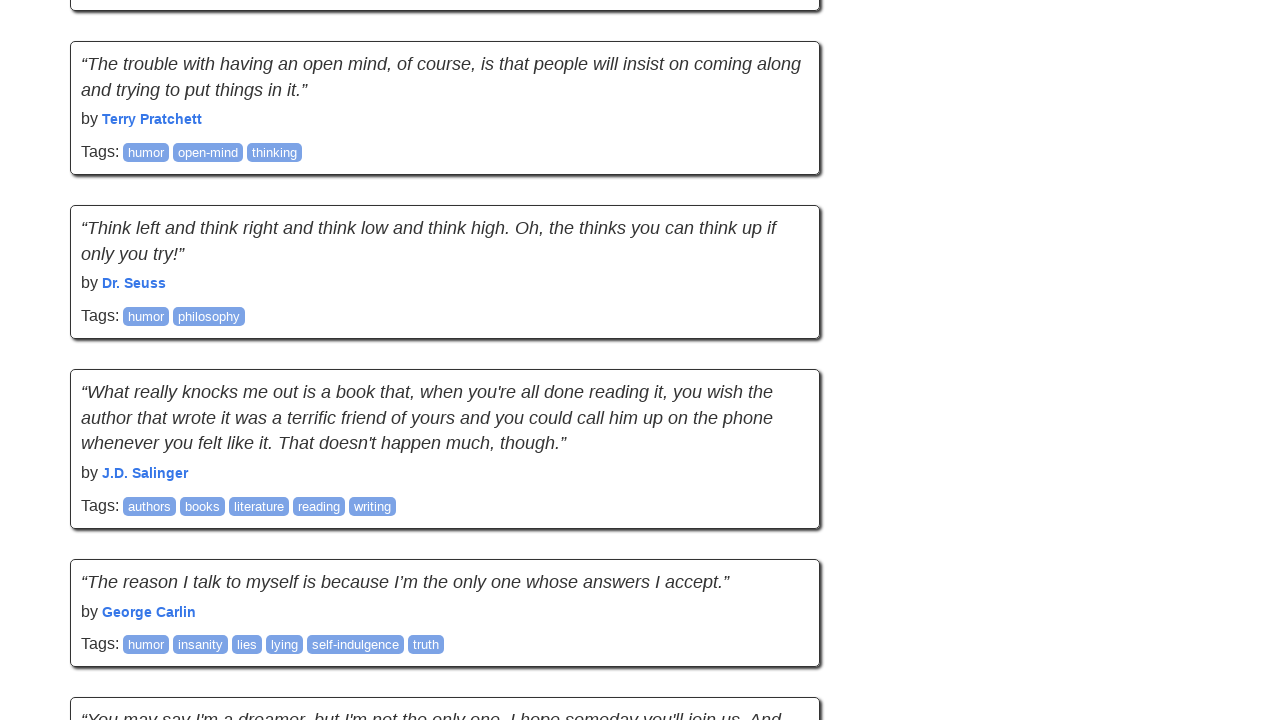

Current page height recorded: 12732px
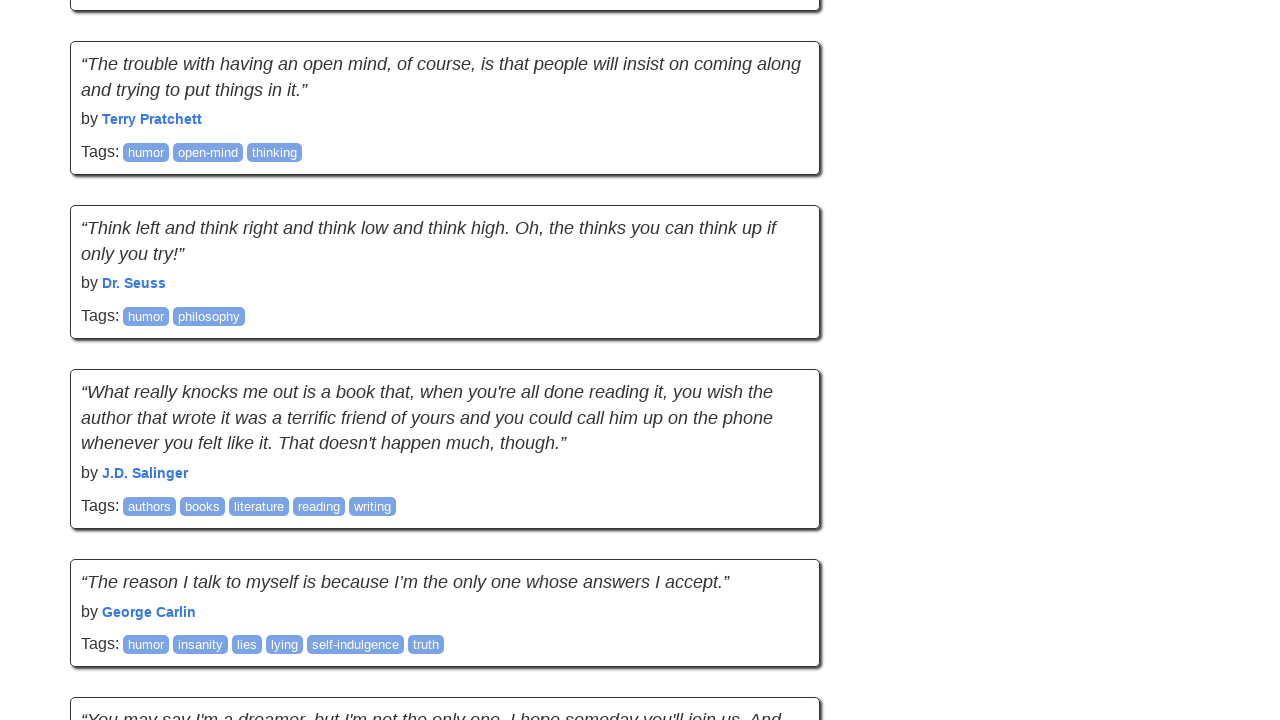

Scrolled down by 895px
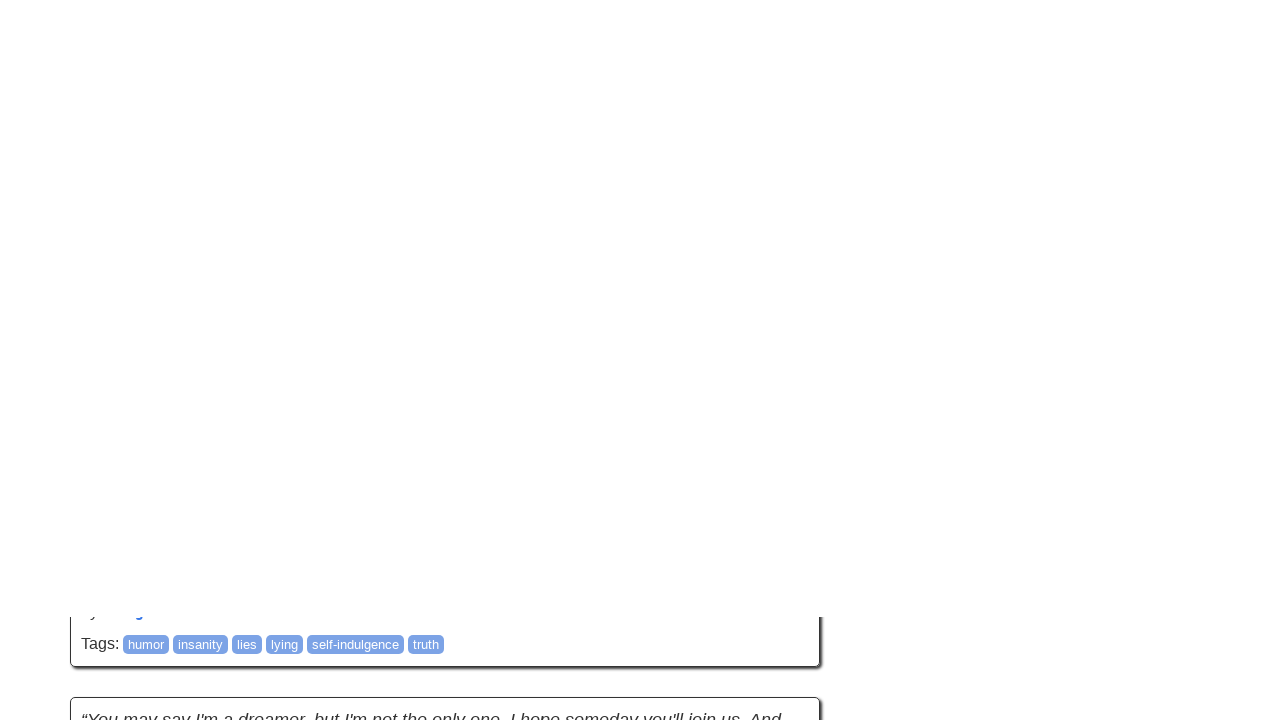

Waited 2 seconds for content to load
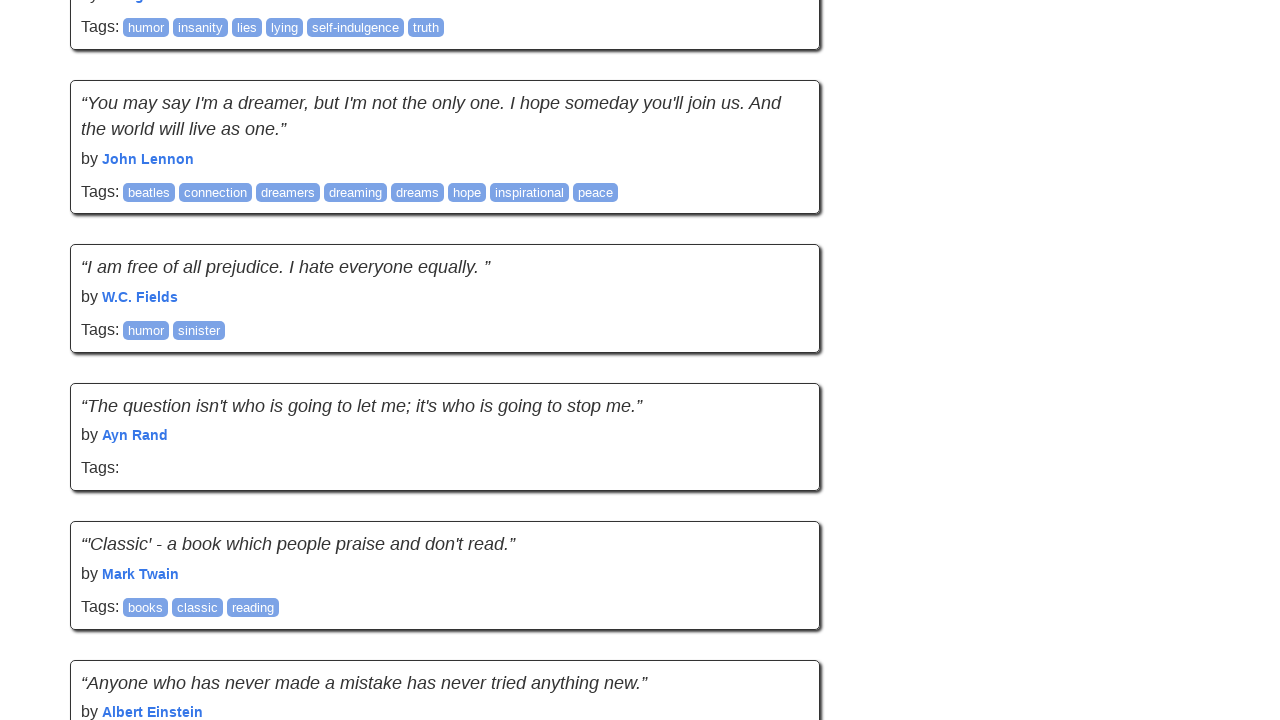

New scroll position: 12072px
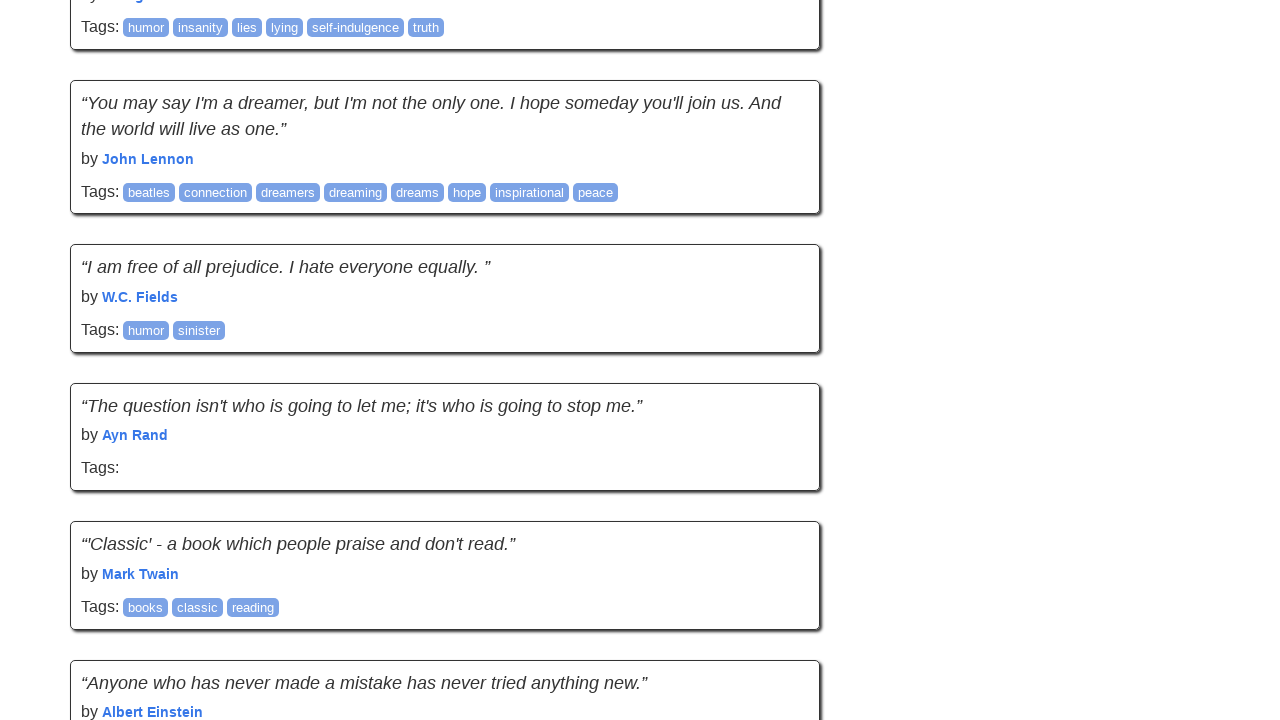

New page height: 14398px
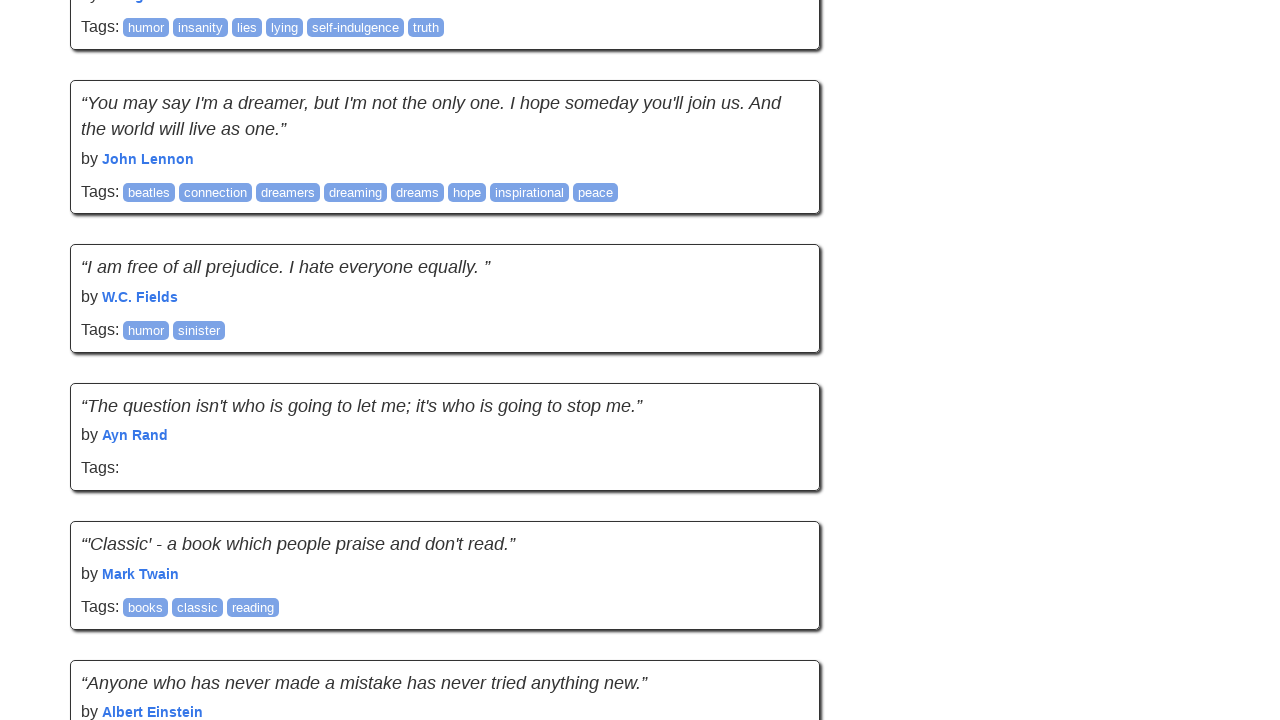

Current quote count: 90 quotes
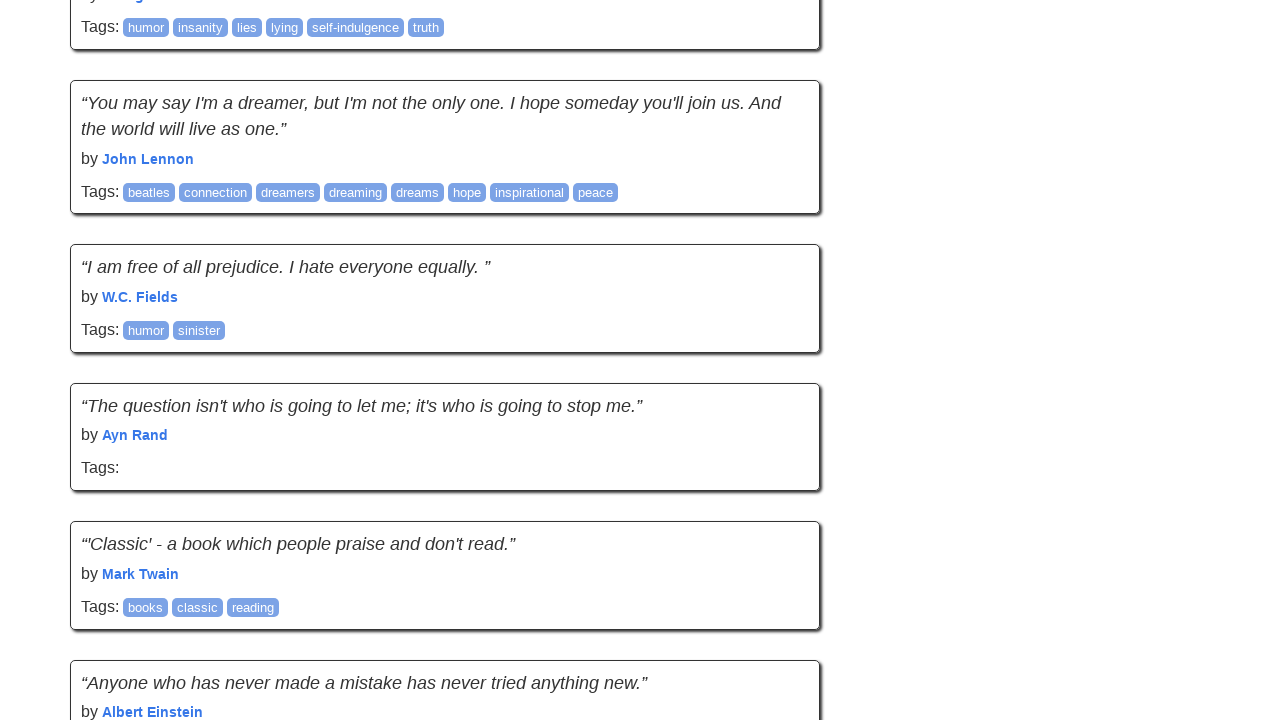

New content loaded - fail count reset, new quote count: 90
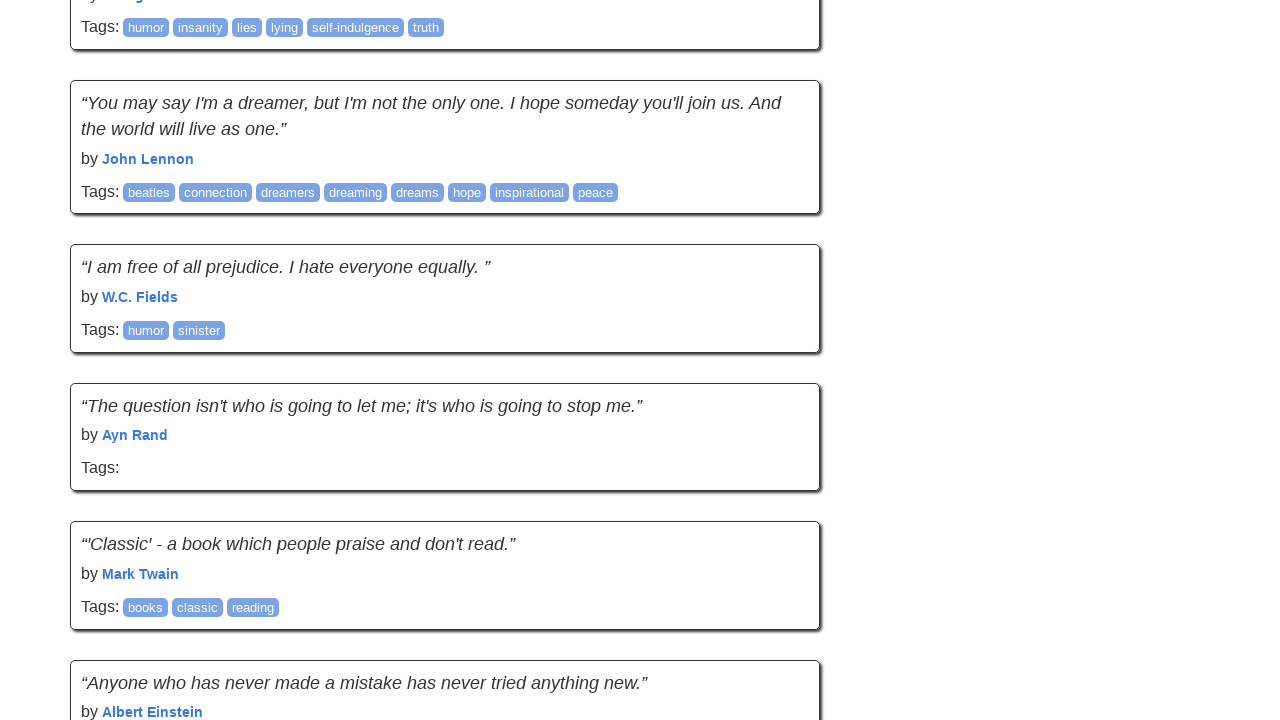

Network became idle
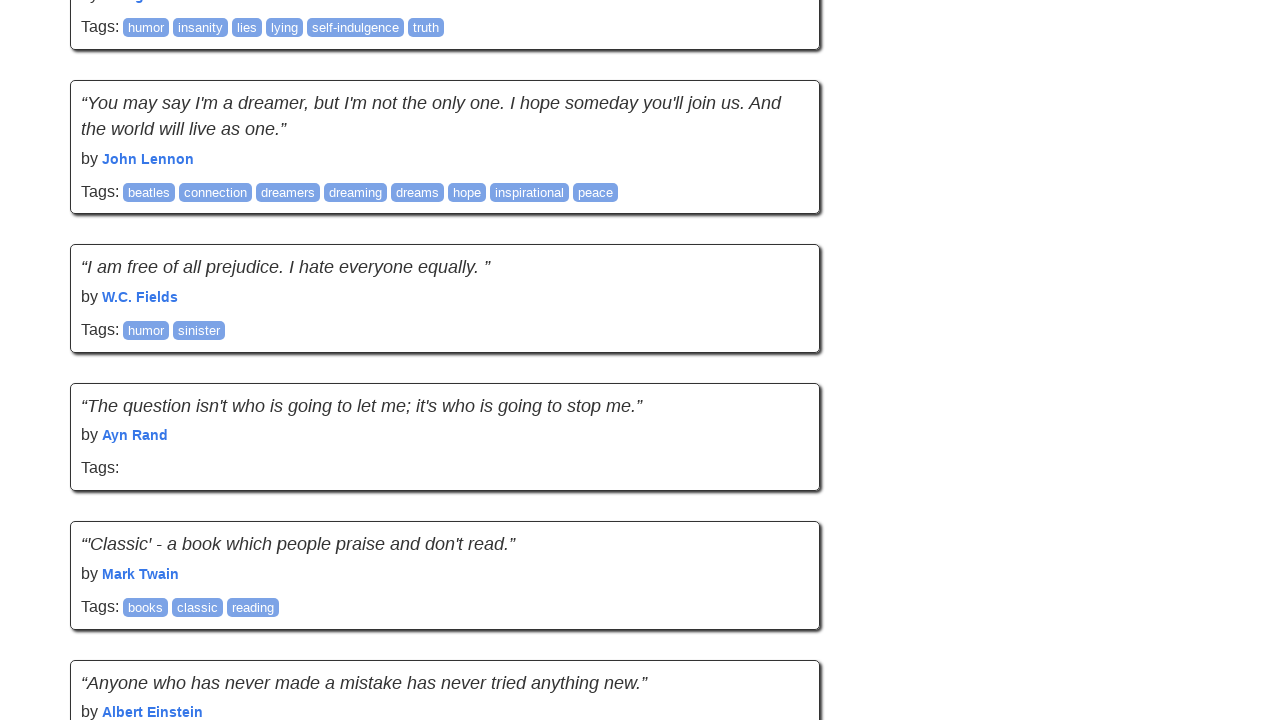

Current scroll position recorded: 12072px
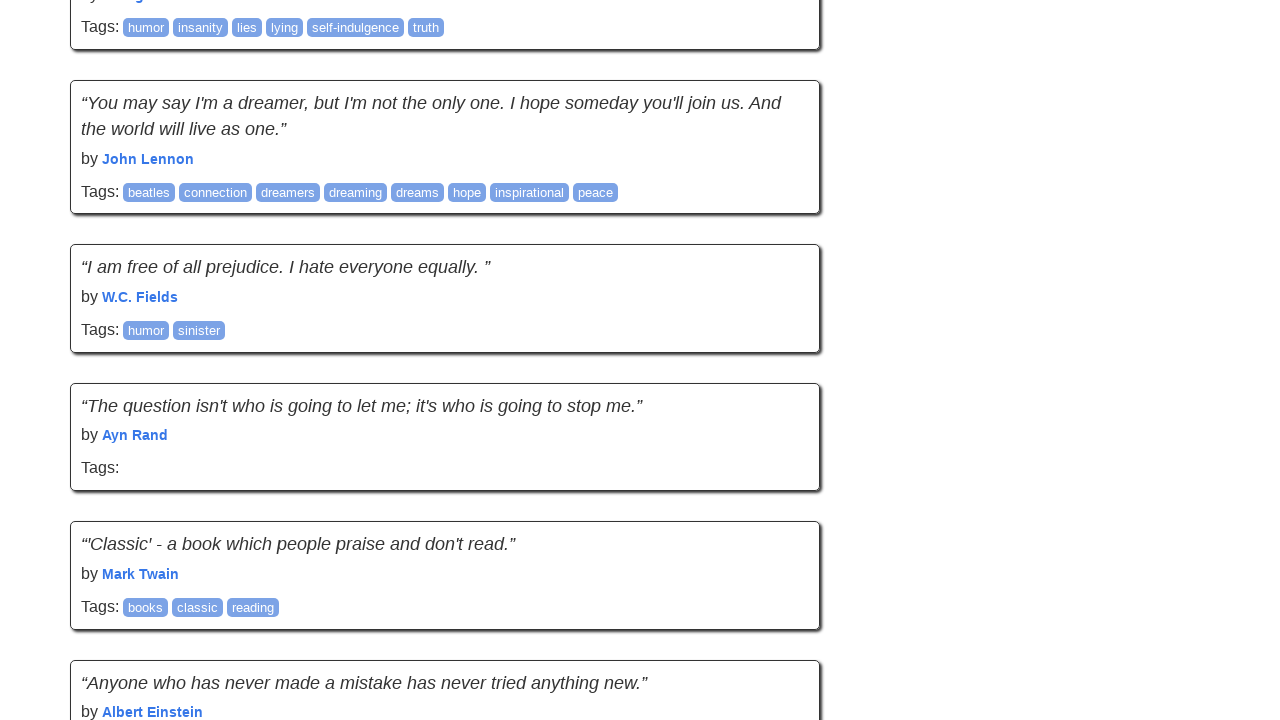

Current page height recorded: 14398px
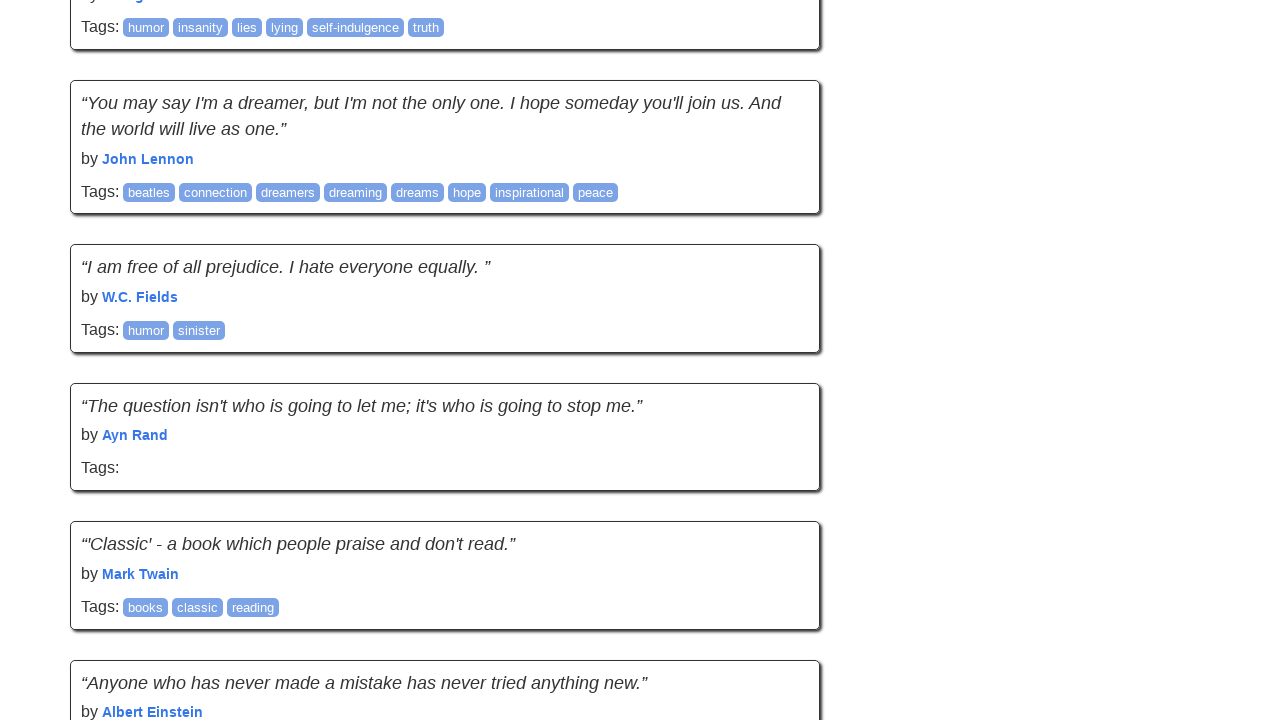

Scrolled down by 895px
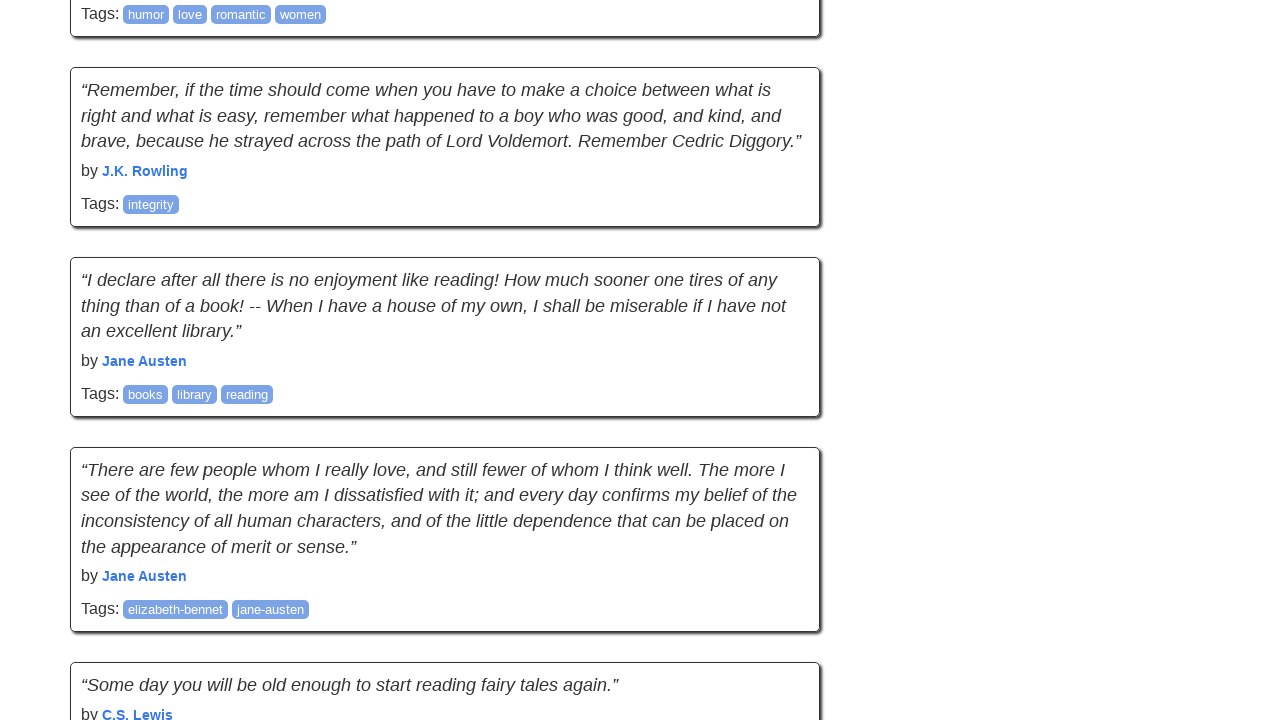

Waited 2 seconds for content to load
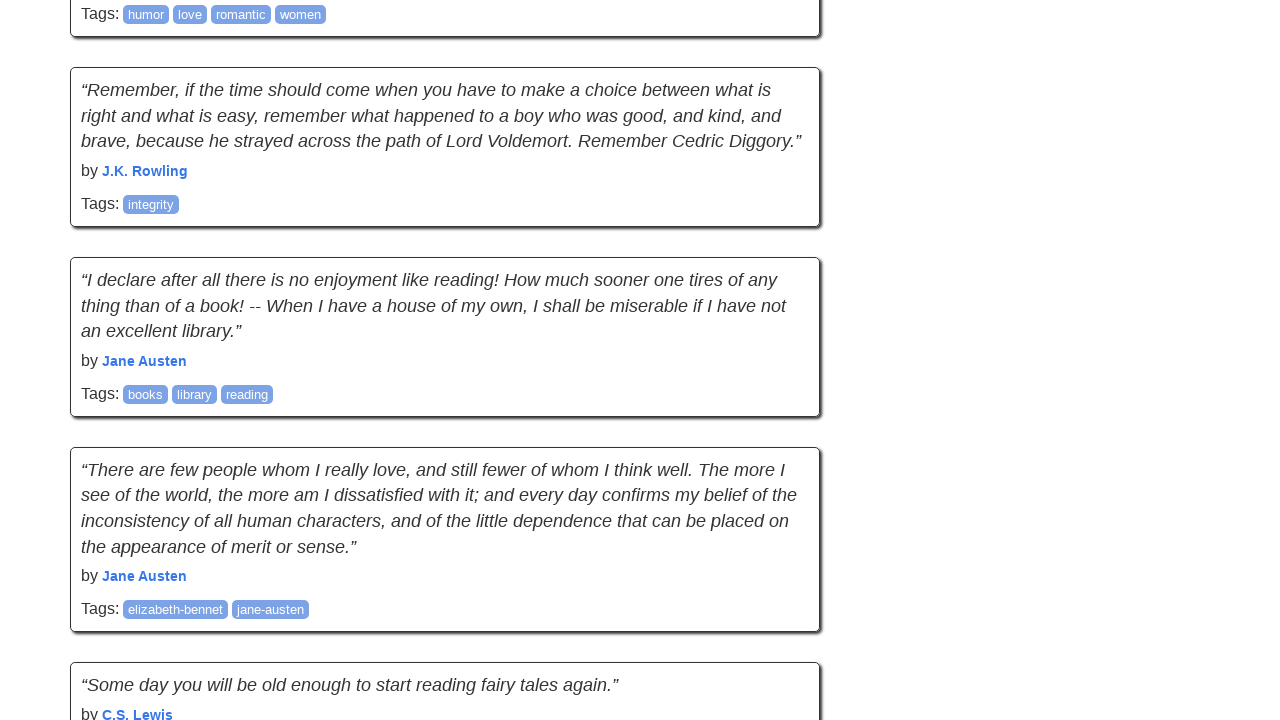

New scroll position: 12967px
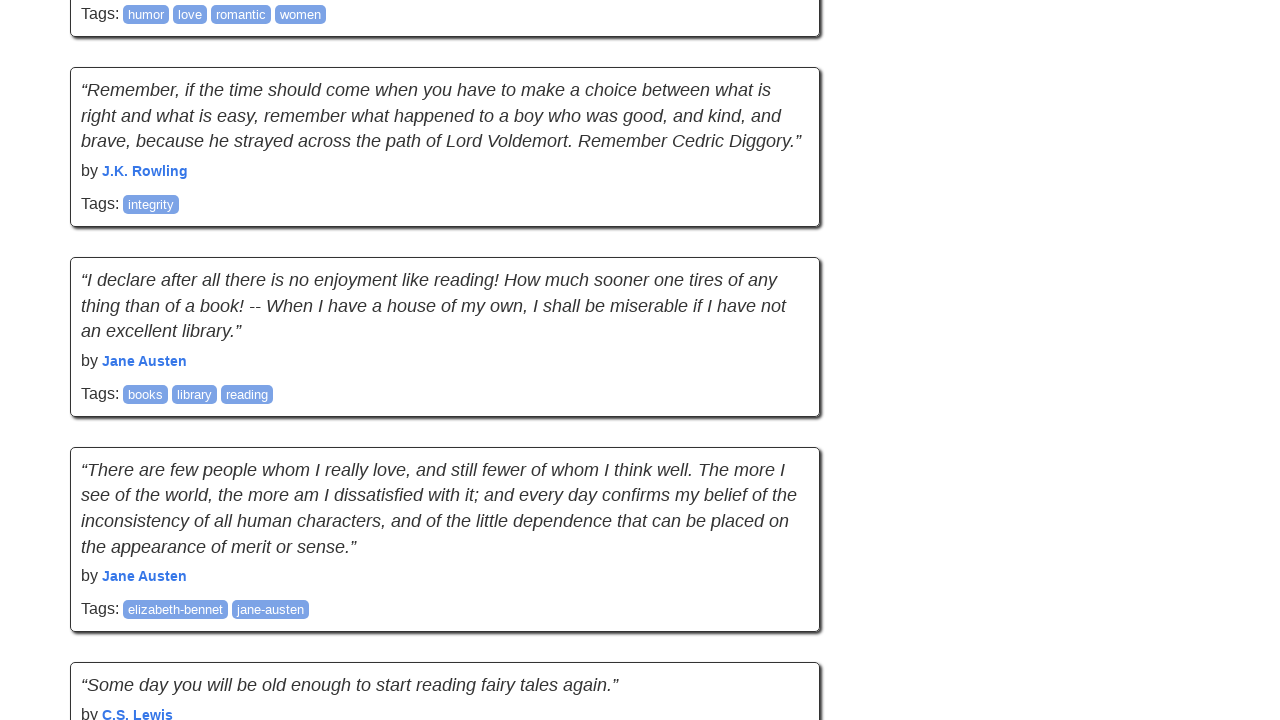

New page height: 14398px
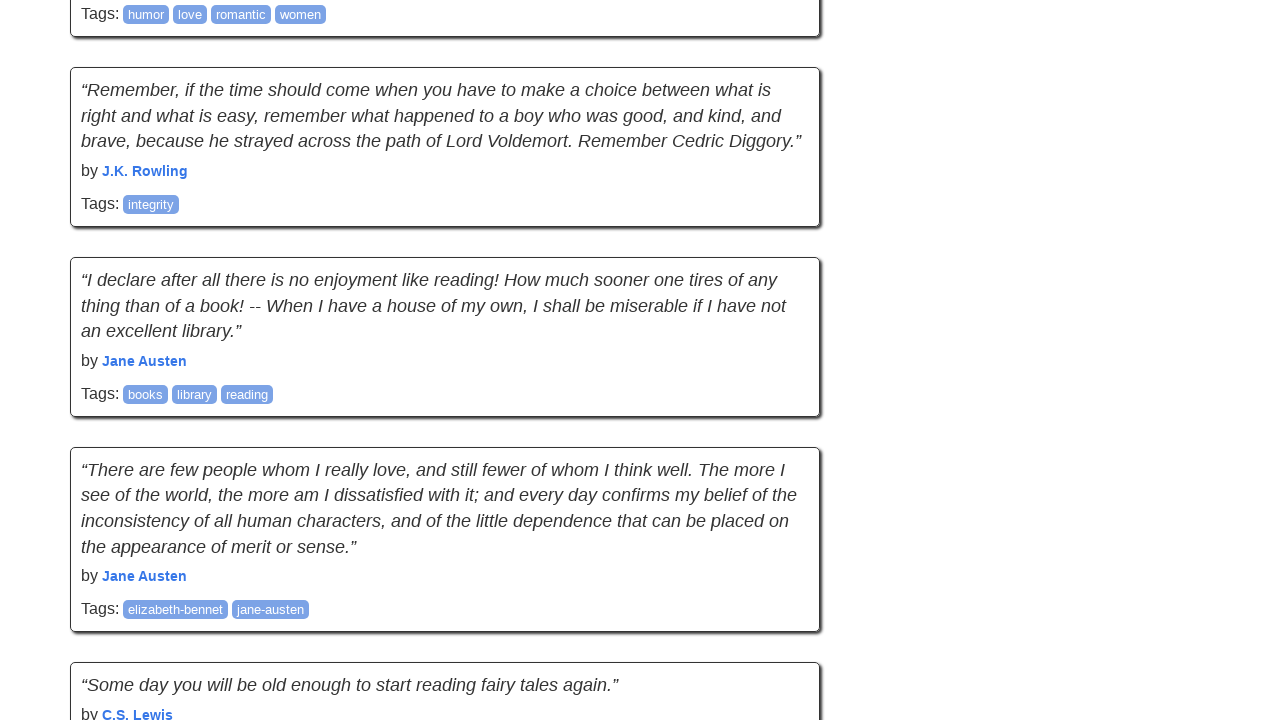

Current quote count: 90 quotes
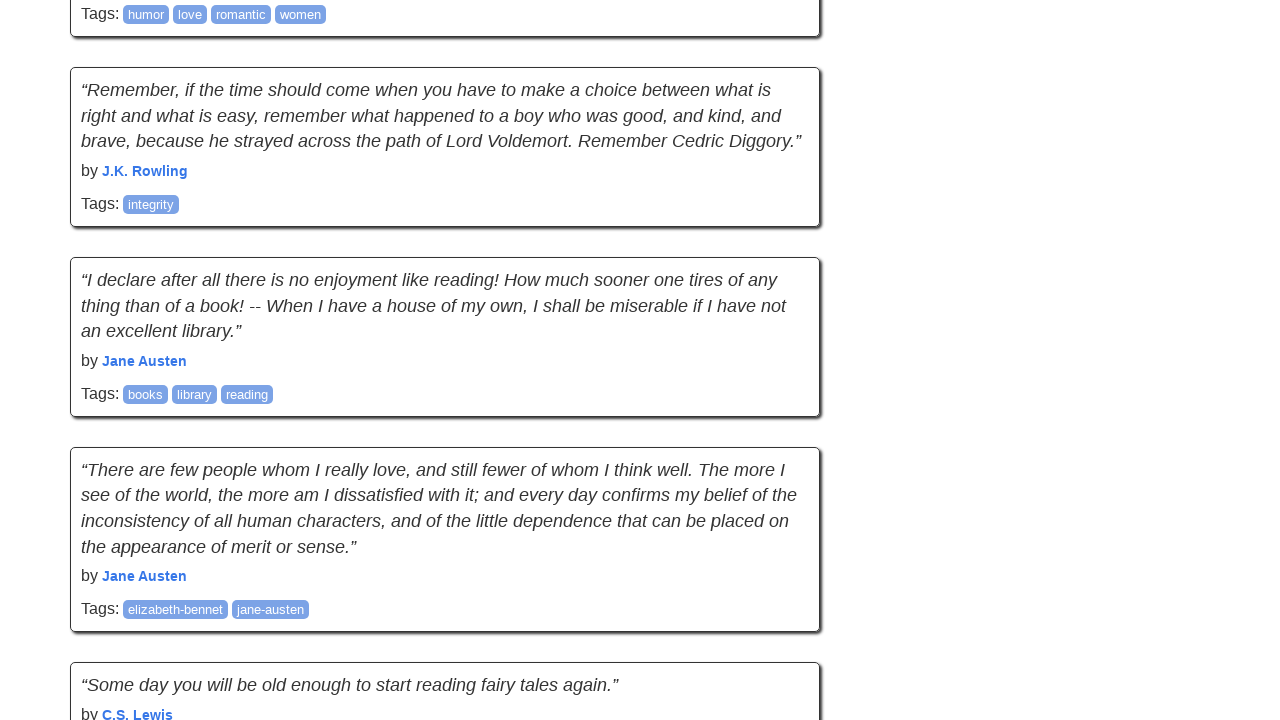

No new content loaded - fail count: 1/5
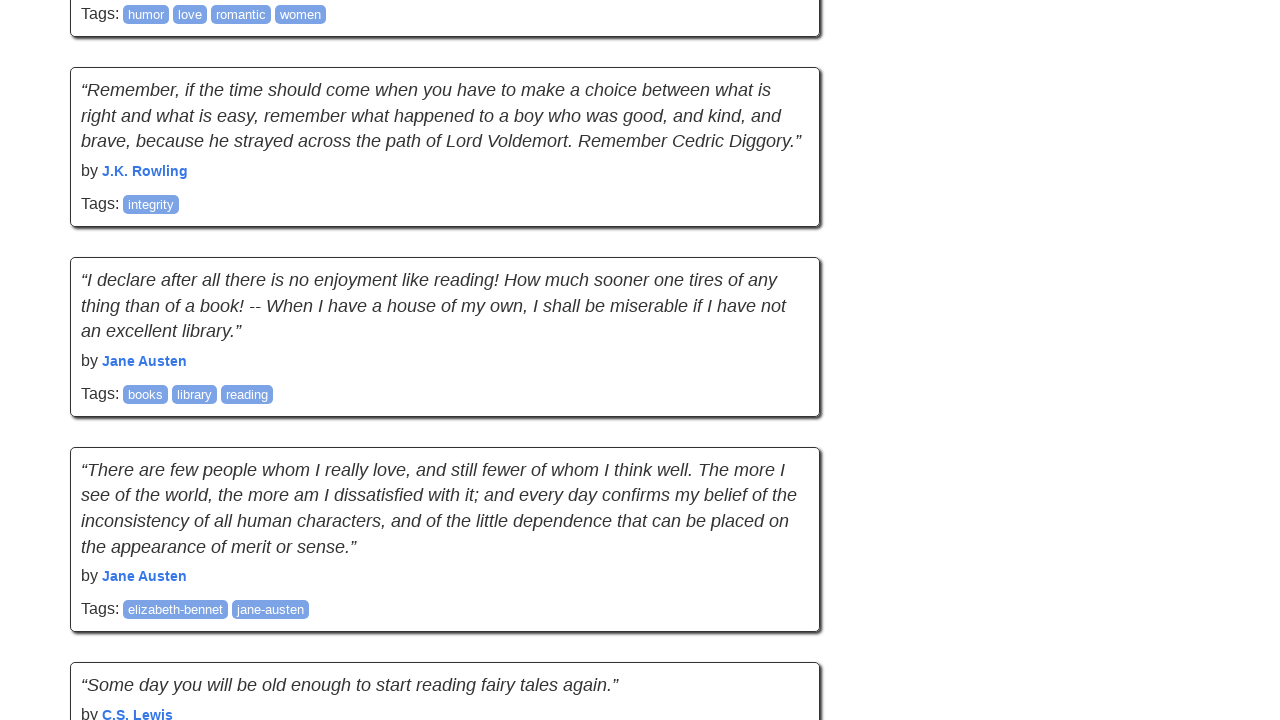

Network became idle
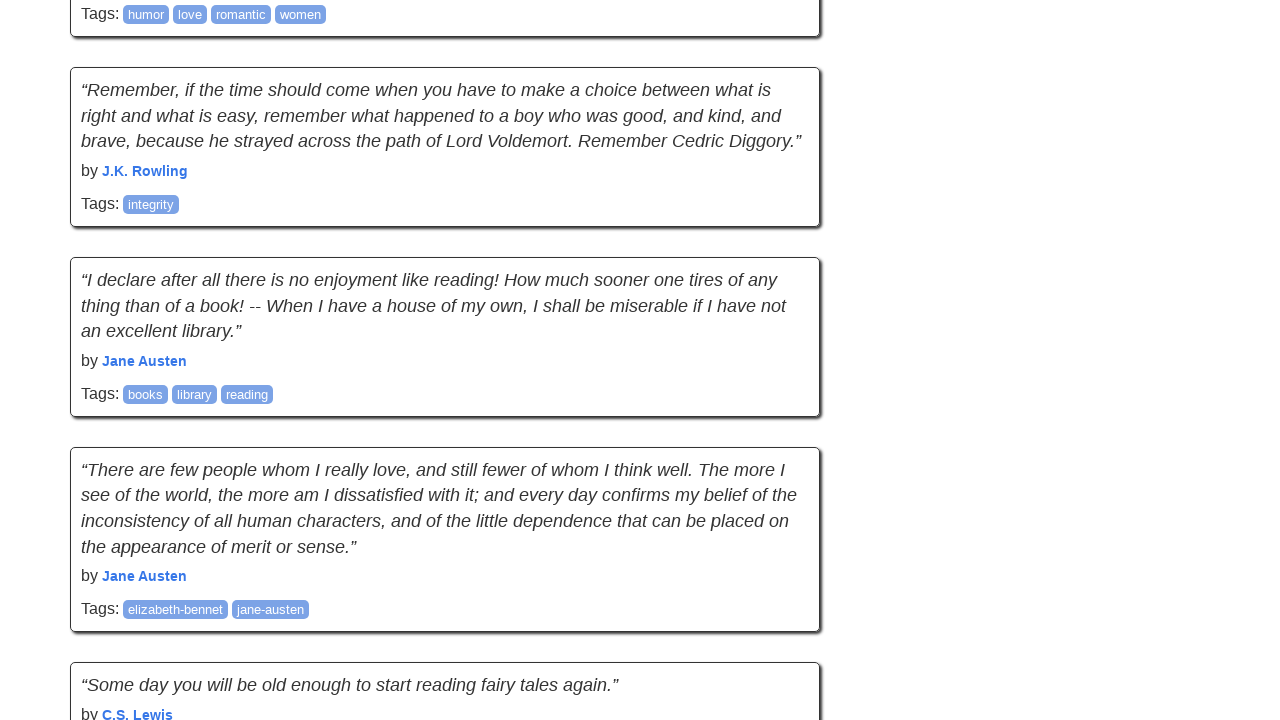

Current scroll position recorded: 12967px
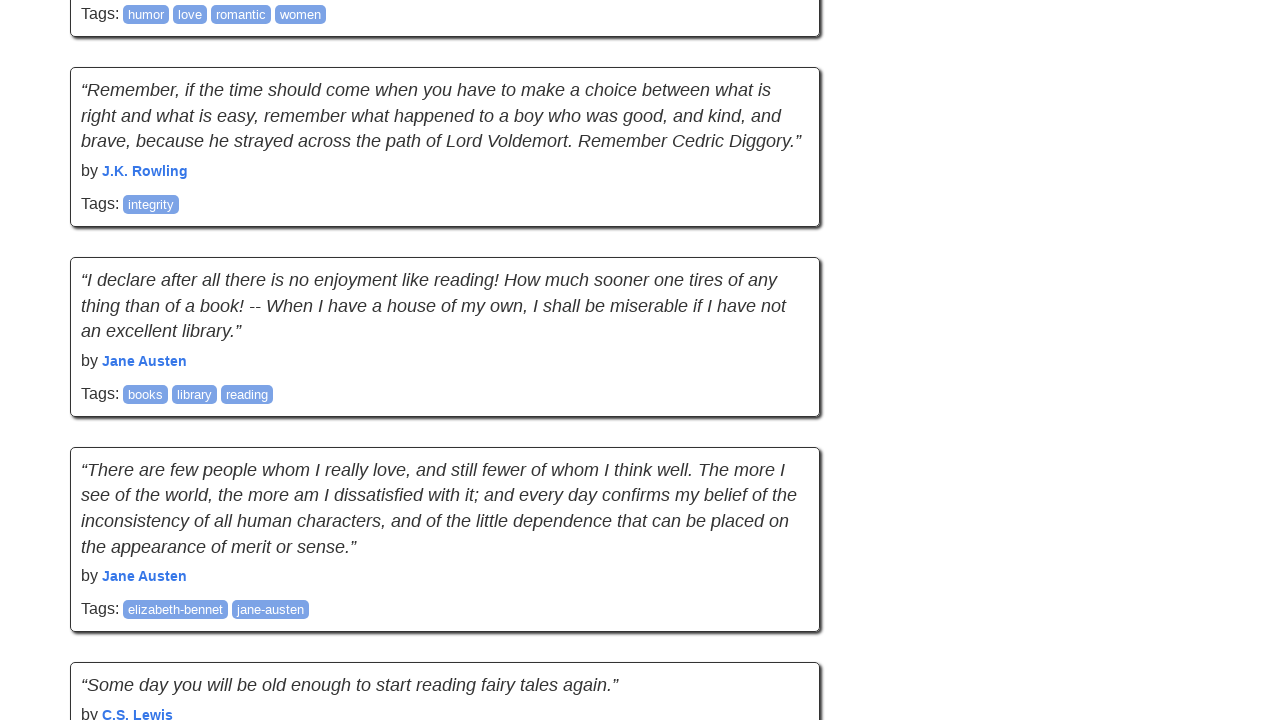

Current page height recorded: 14398px
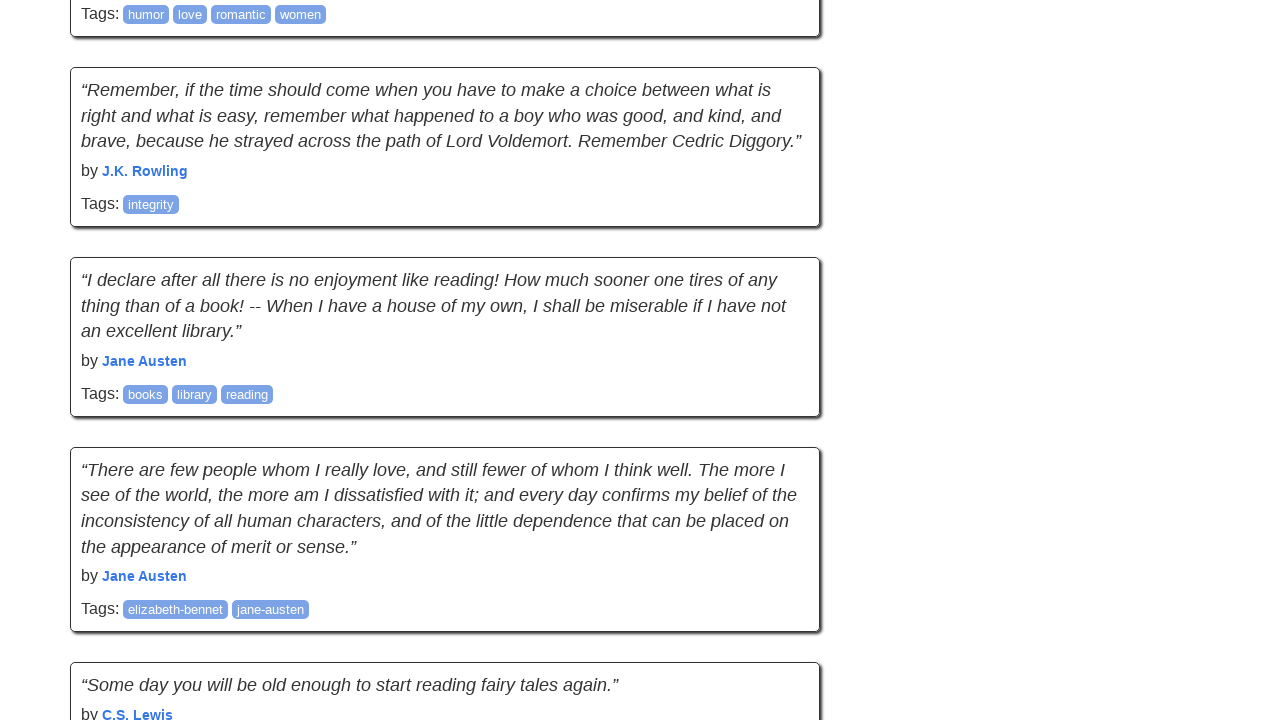

Scrolled down by 895px
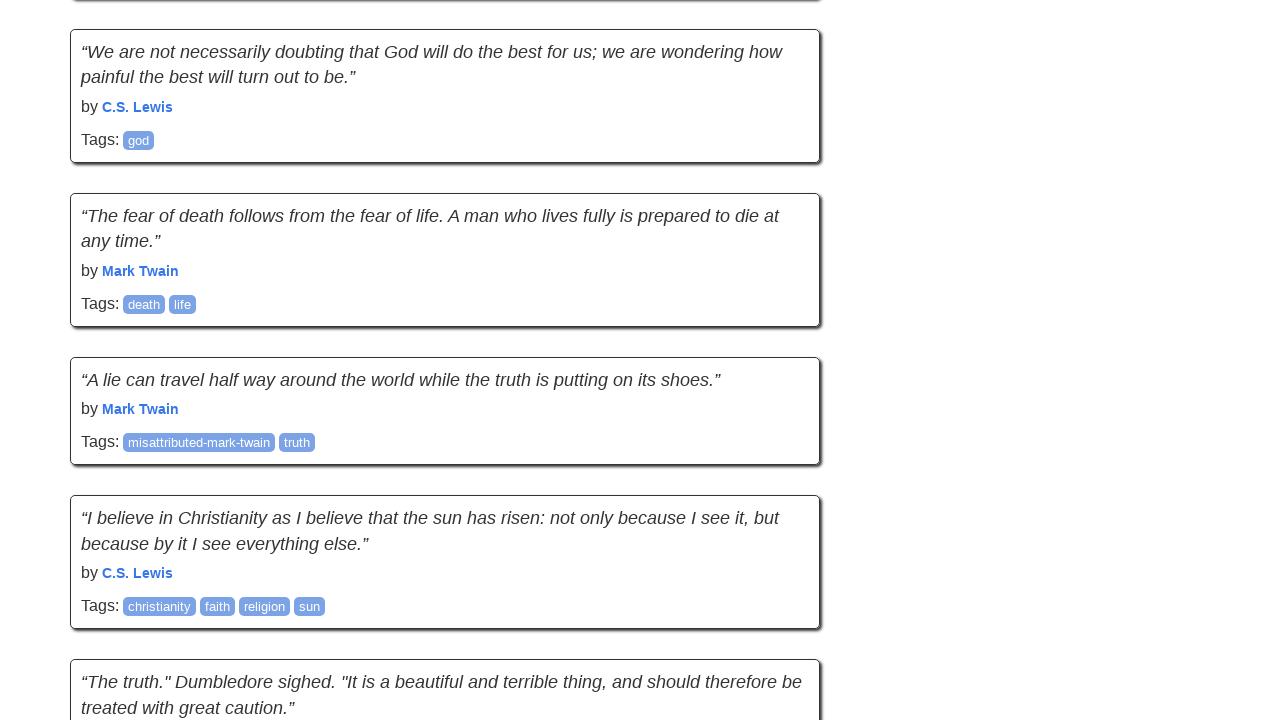

Waited 2 seconds for content to load
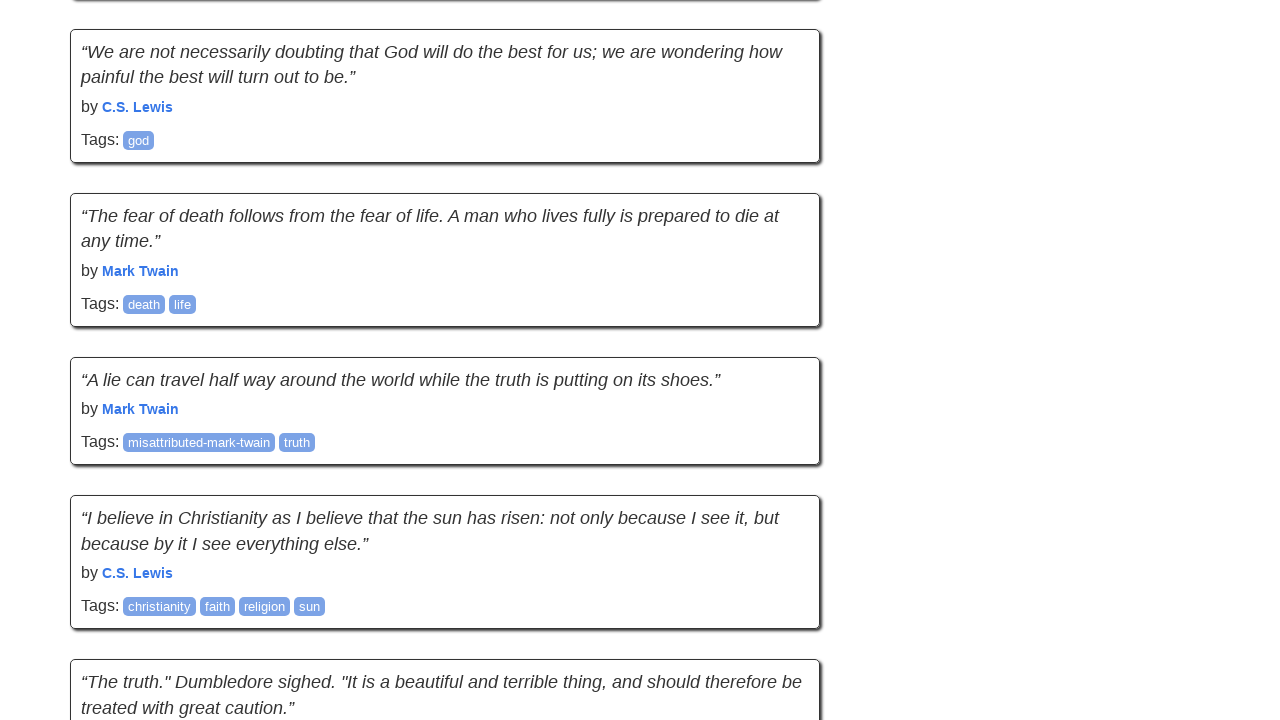

New scroll position: 13739px
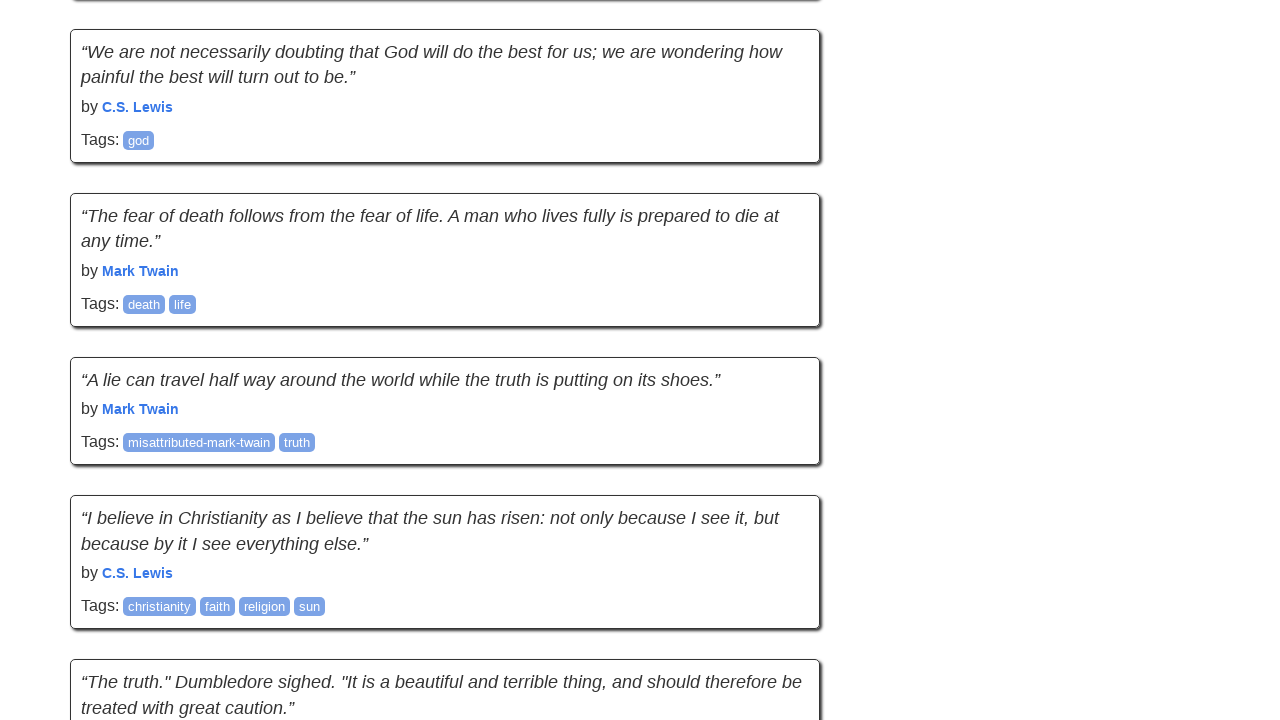

New page height: 15885px
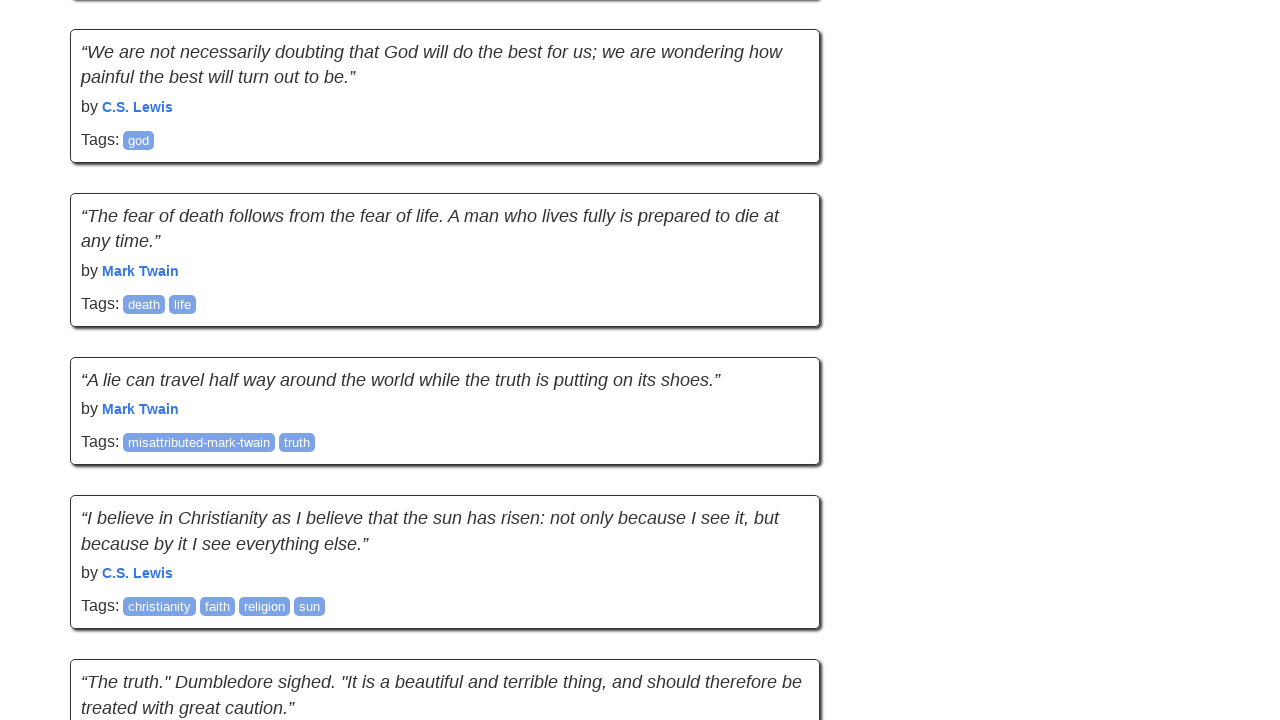

Current quote count: 100 quotes
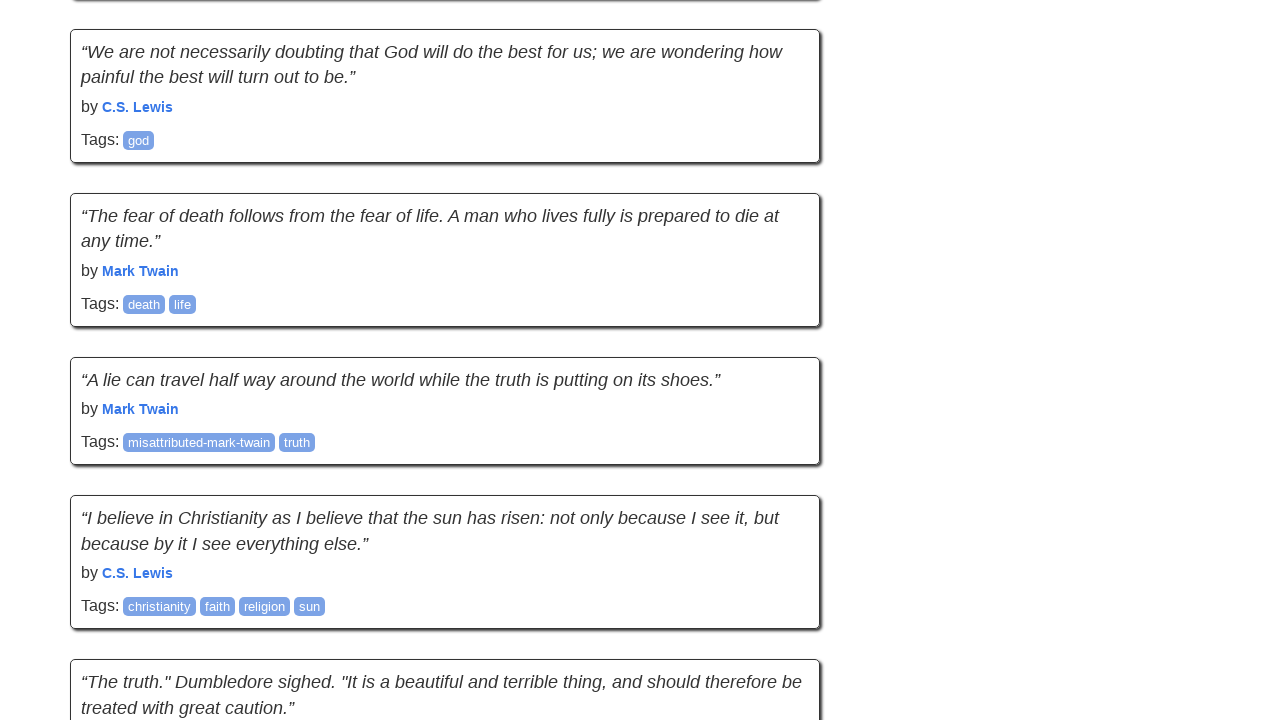

New content loaded - fail count reset, new quote count: 100
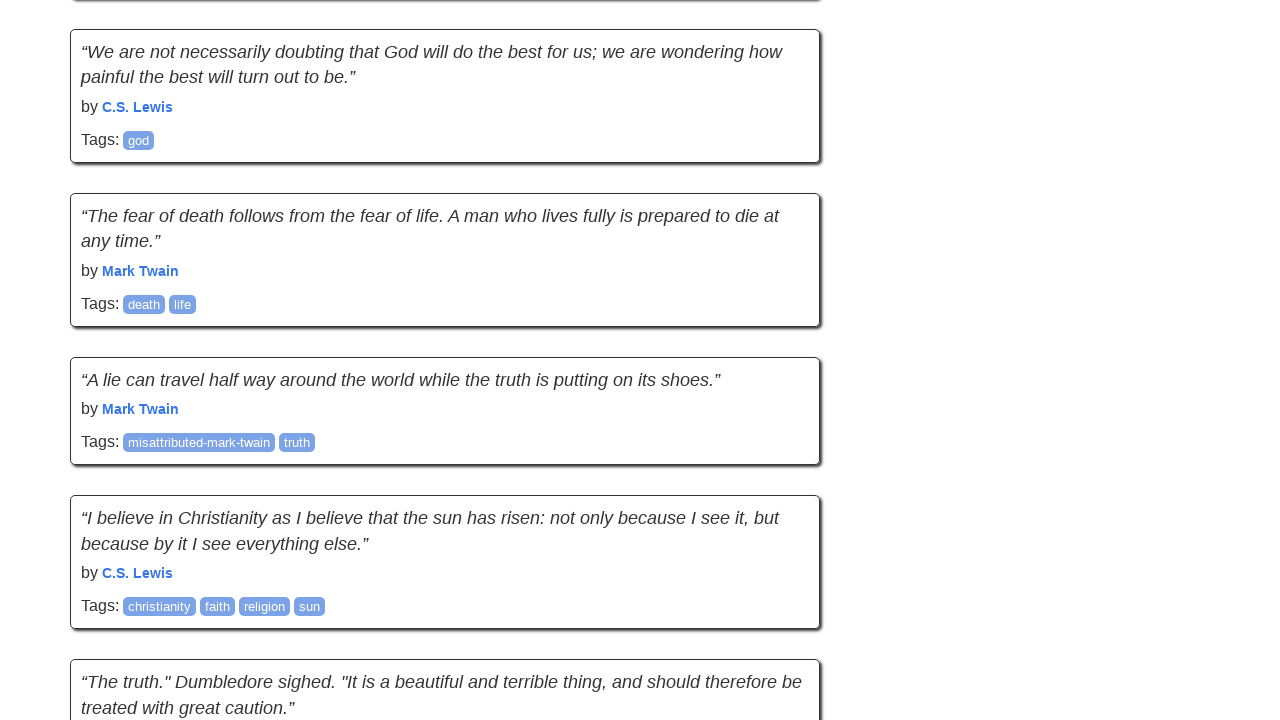

Network became idle
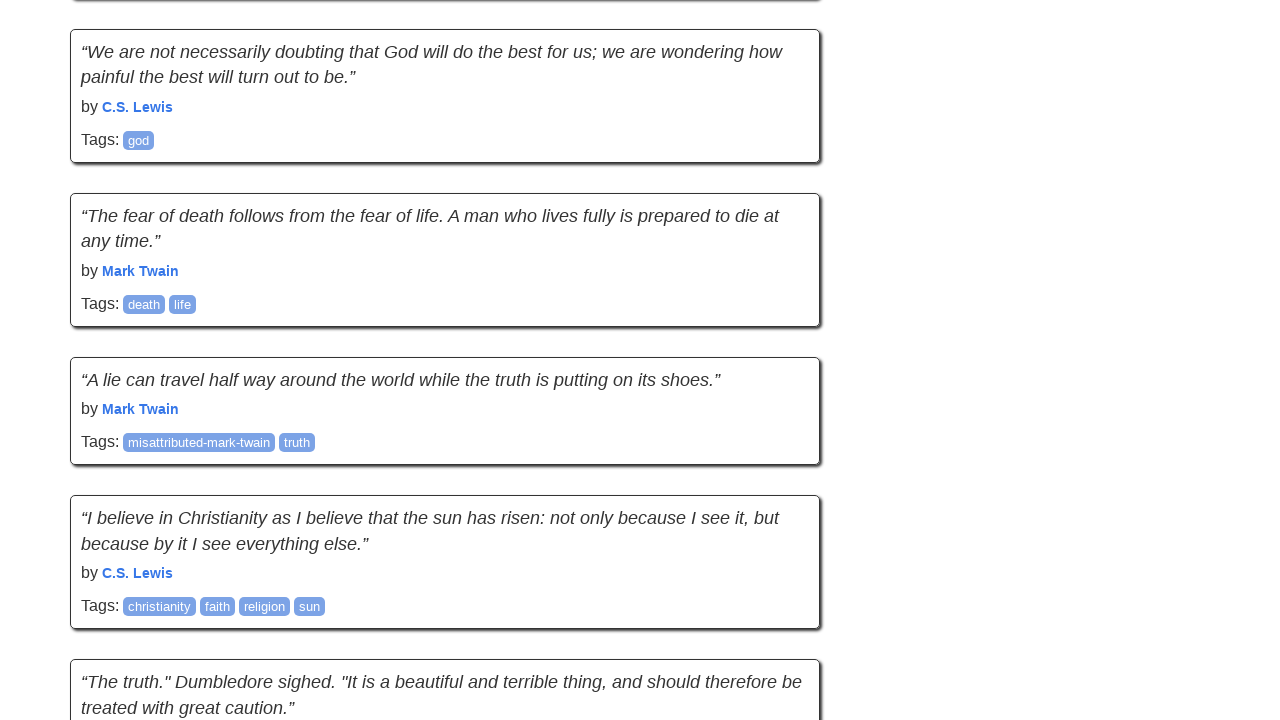

Current scroll position recorded: 13739px
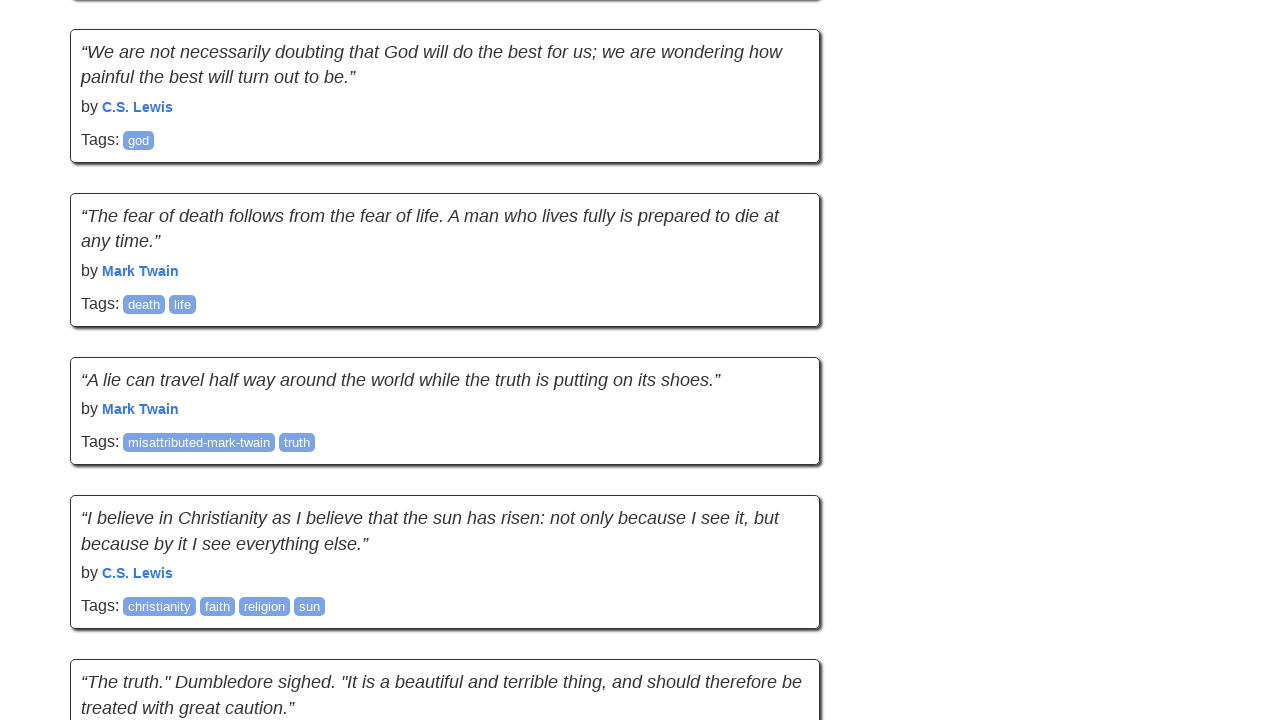

Current page height recorded: 15885px
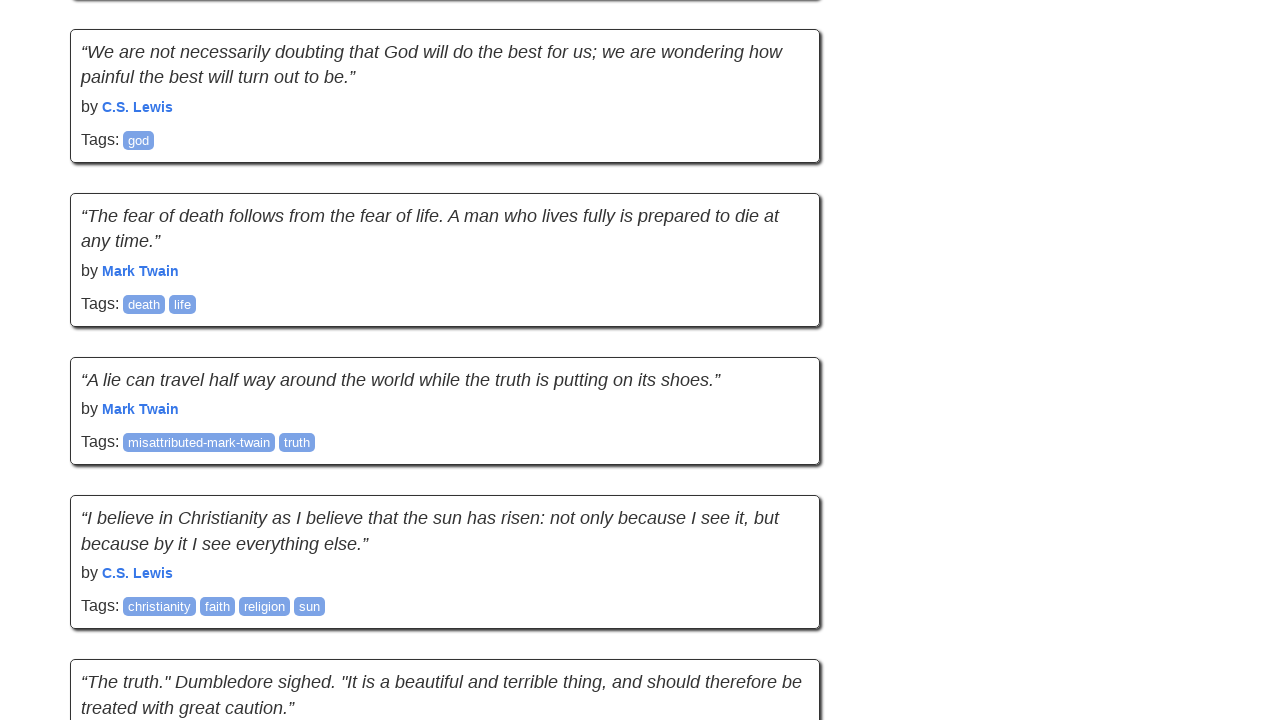

Scrolled down by 895px
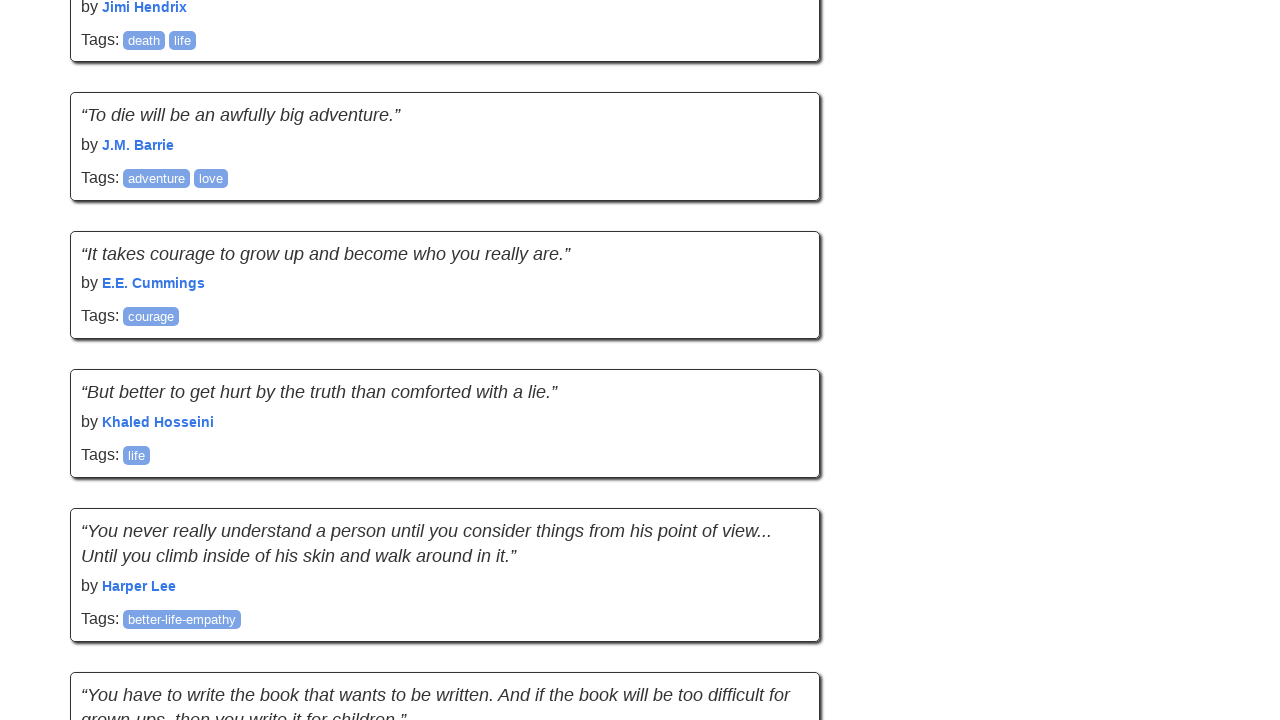

Waited 2 seconds for content to load
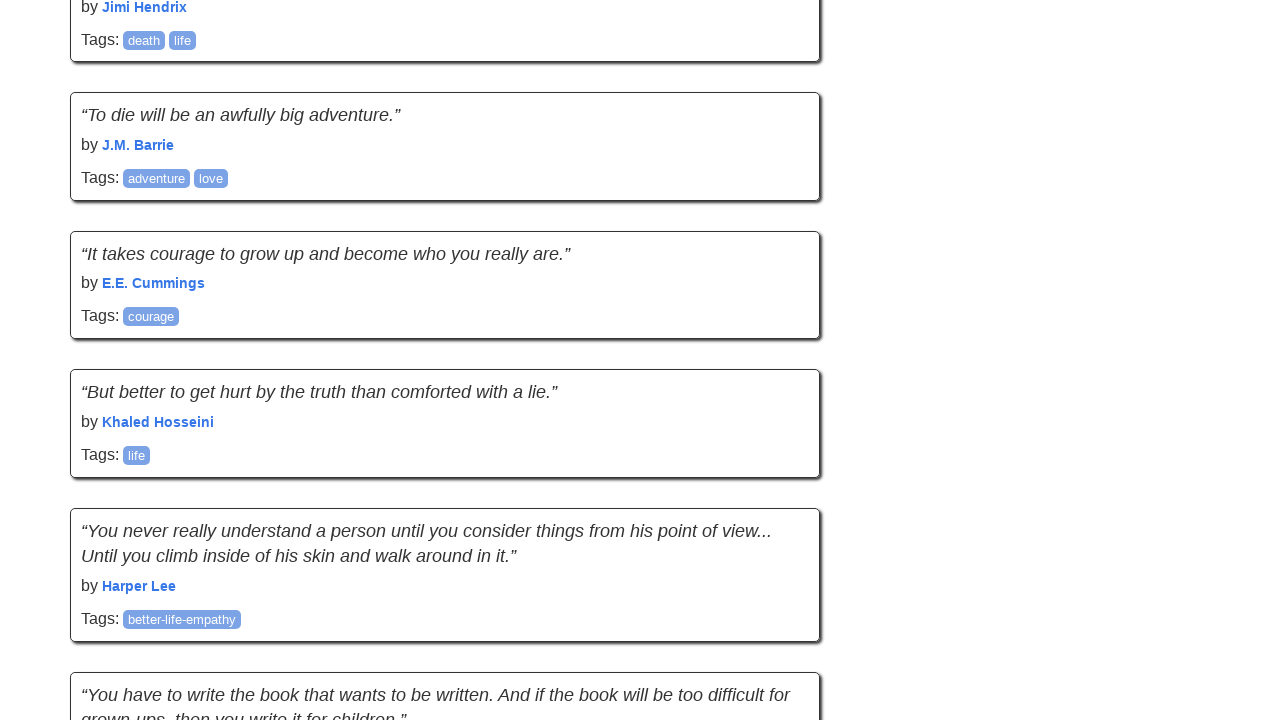

New scroll position: 14634px
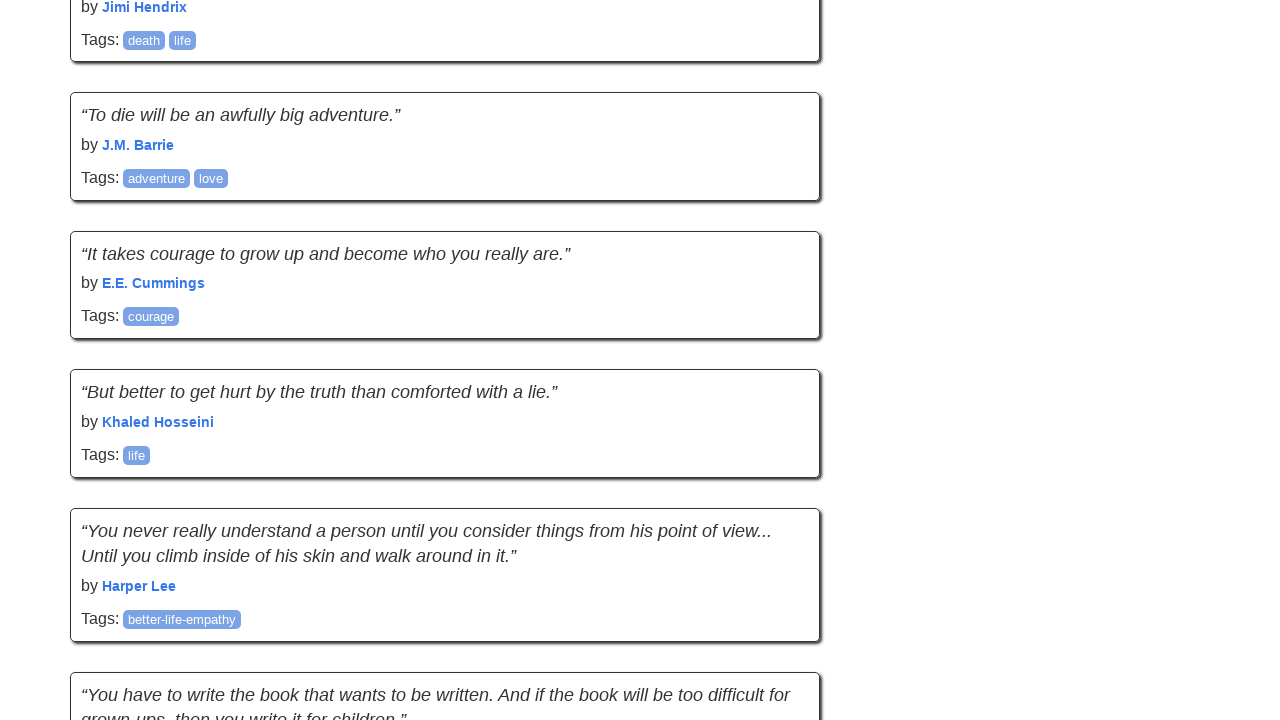

New page height: 15885px
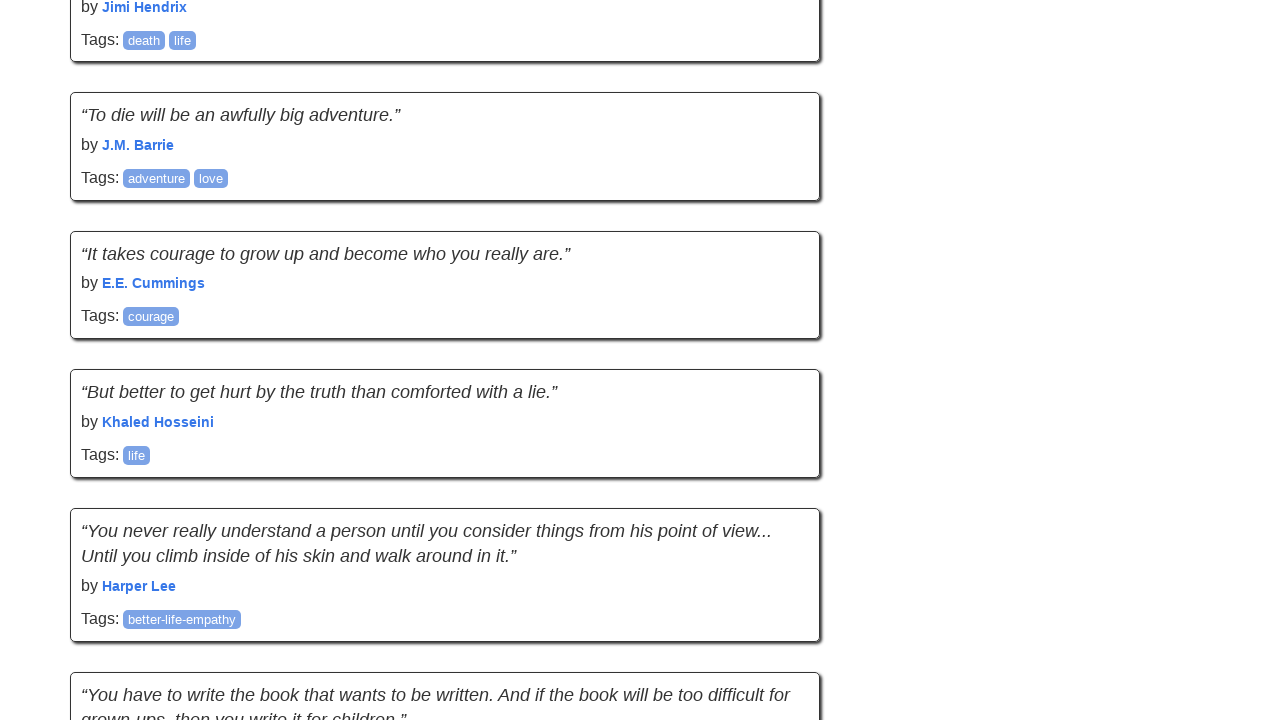

Current quote count: 100 quotes
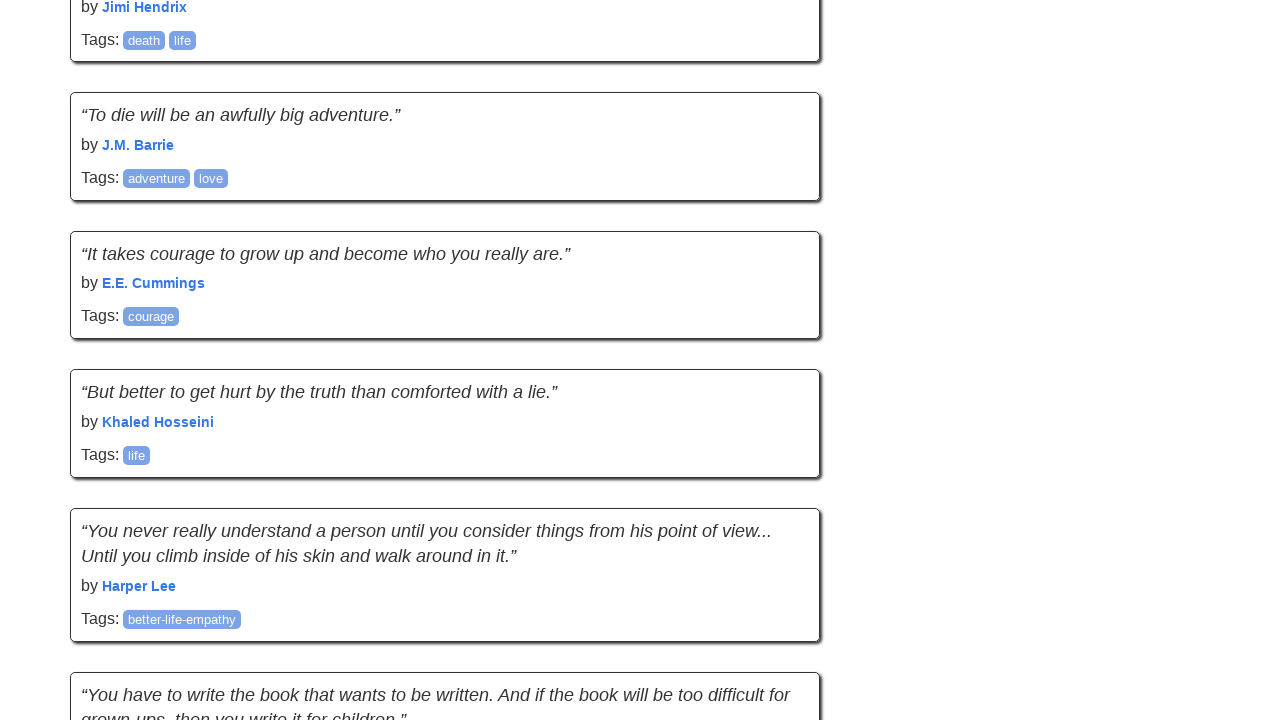

No new content loaded - fail count: 1/5
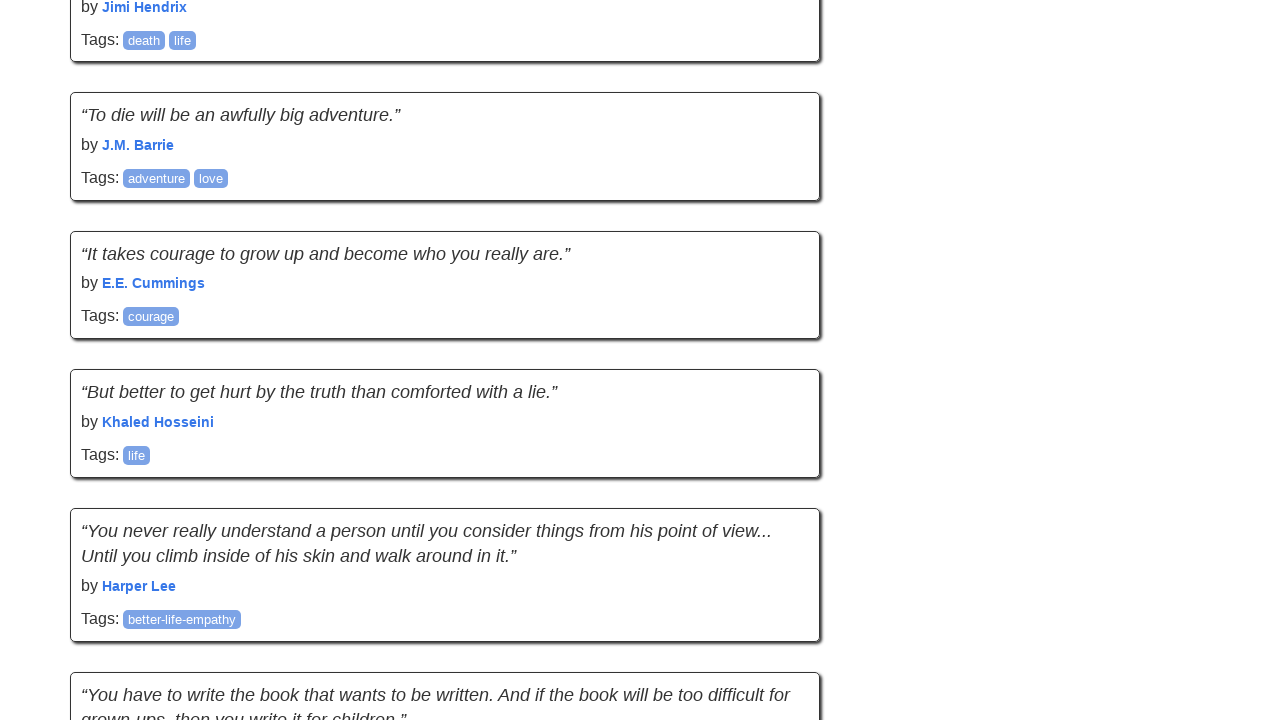

Verified quotes are visible on the page
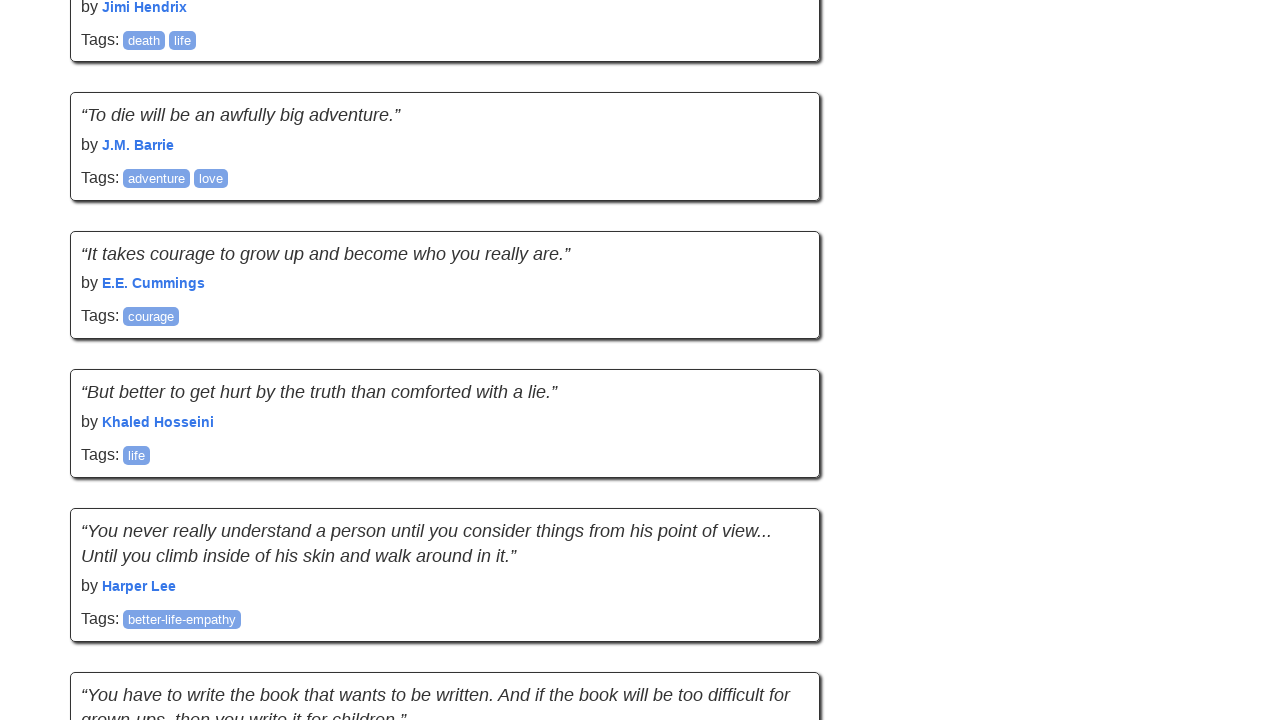

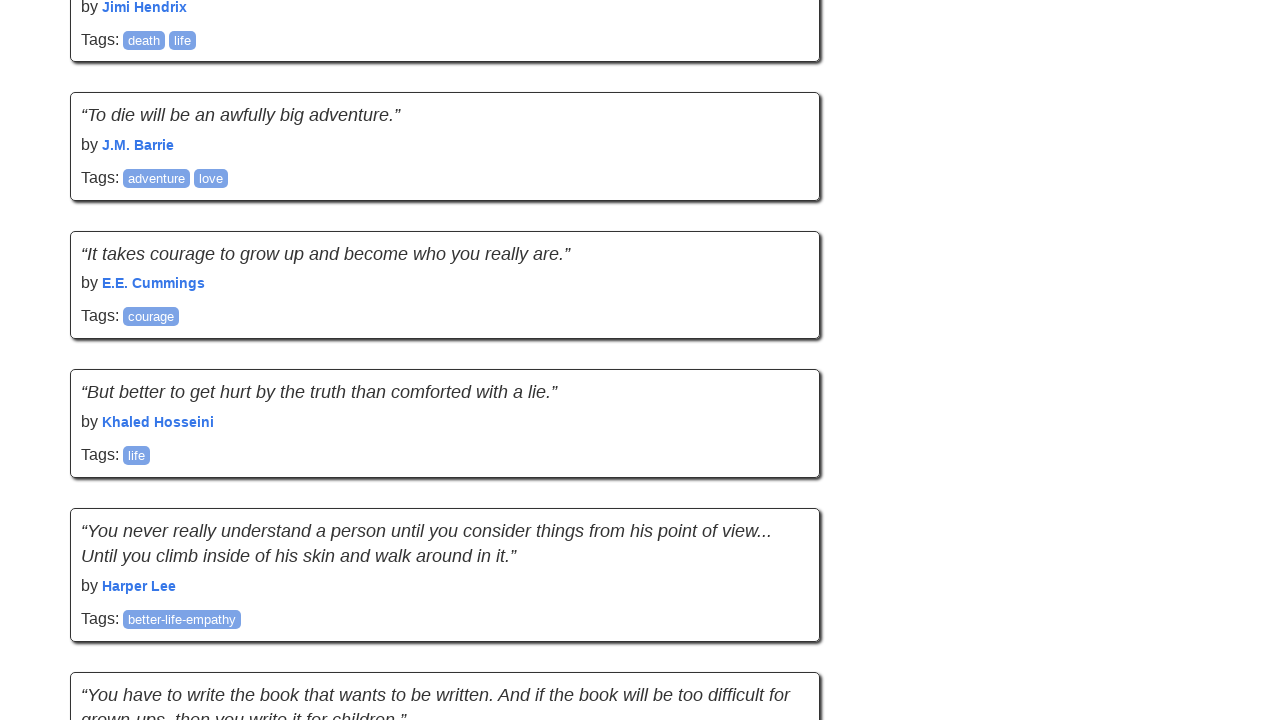